Tests a government chatbot widget by opening the chat interface, sending multiple test questions in Chinese, and verifying the bot responds to each question.

Starting URL: https://www.1823.gov.hk/tc

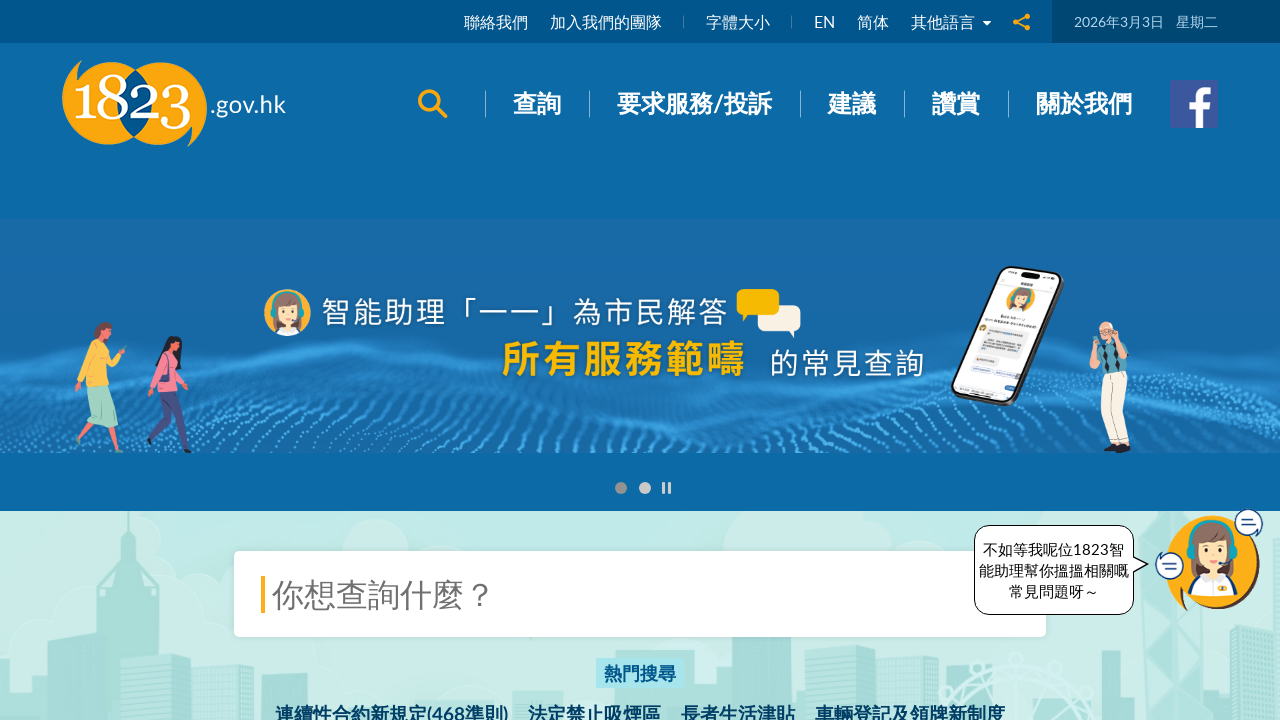

Pressed PageDown to scroll down
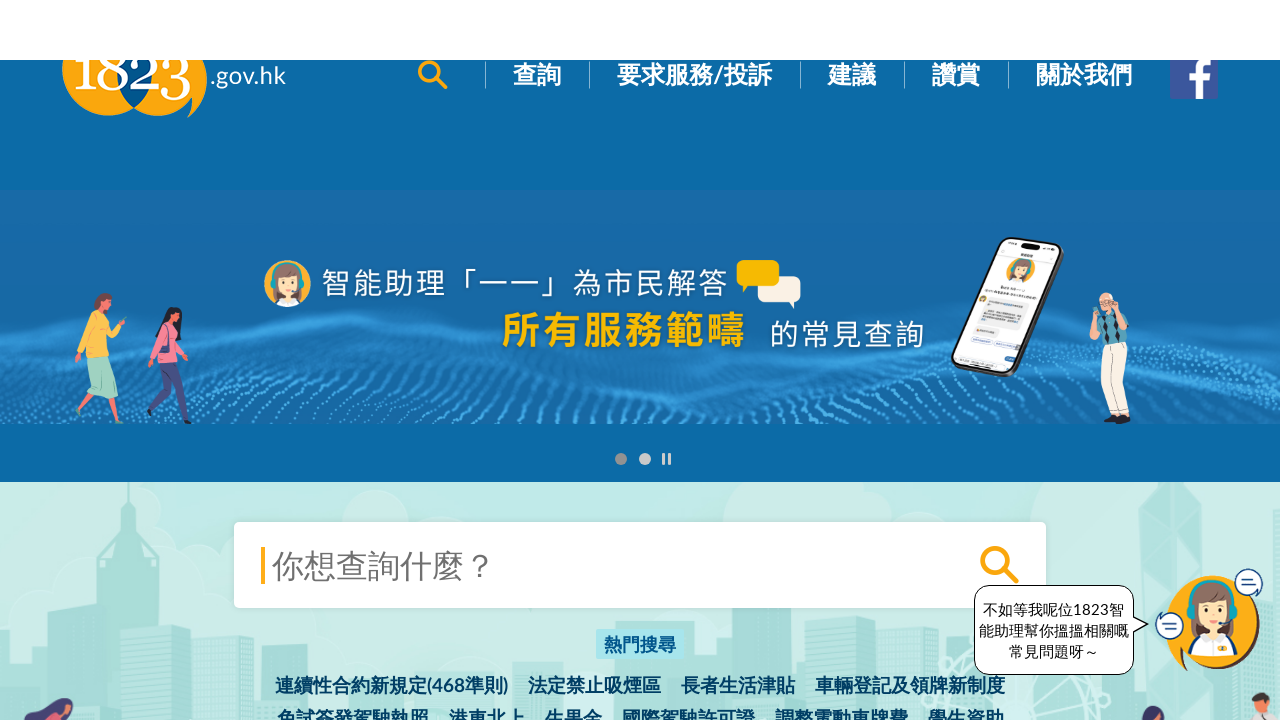

Waited 500ms for page to render
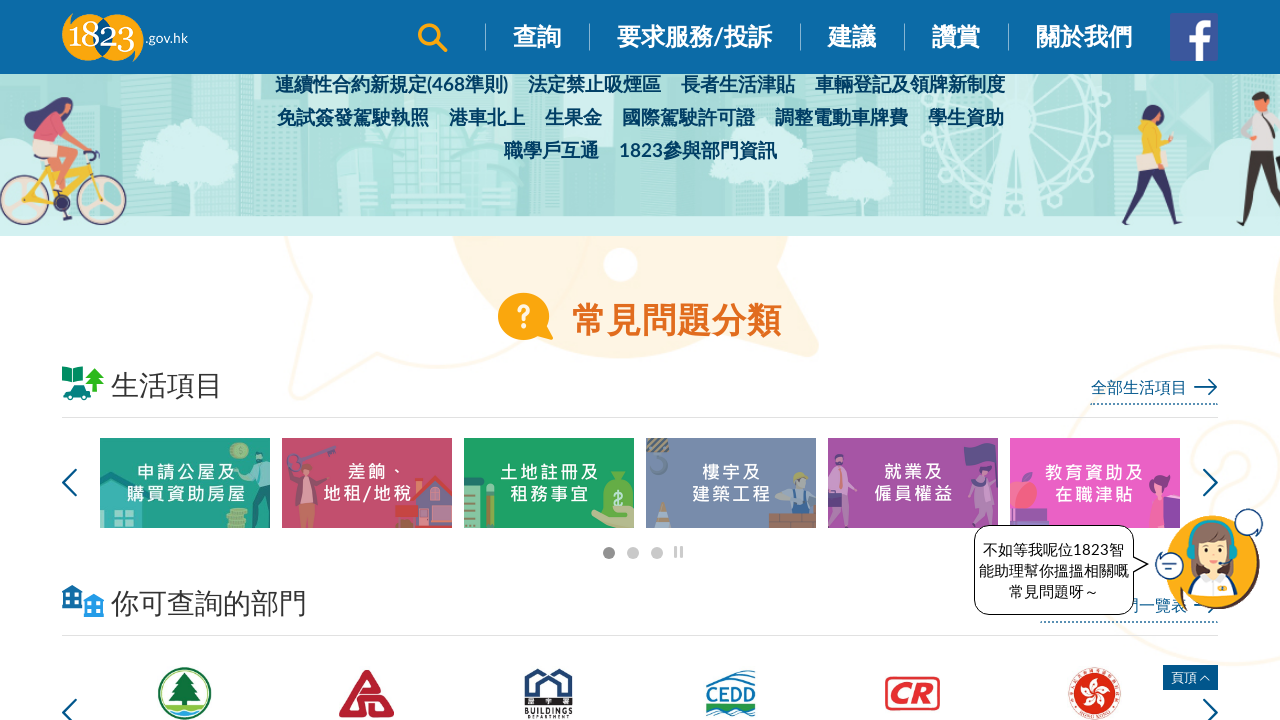

Pressed PageDown again to scroll further
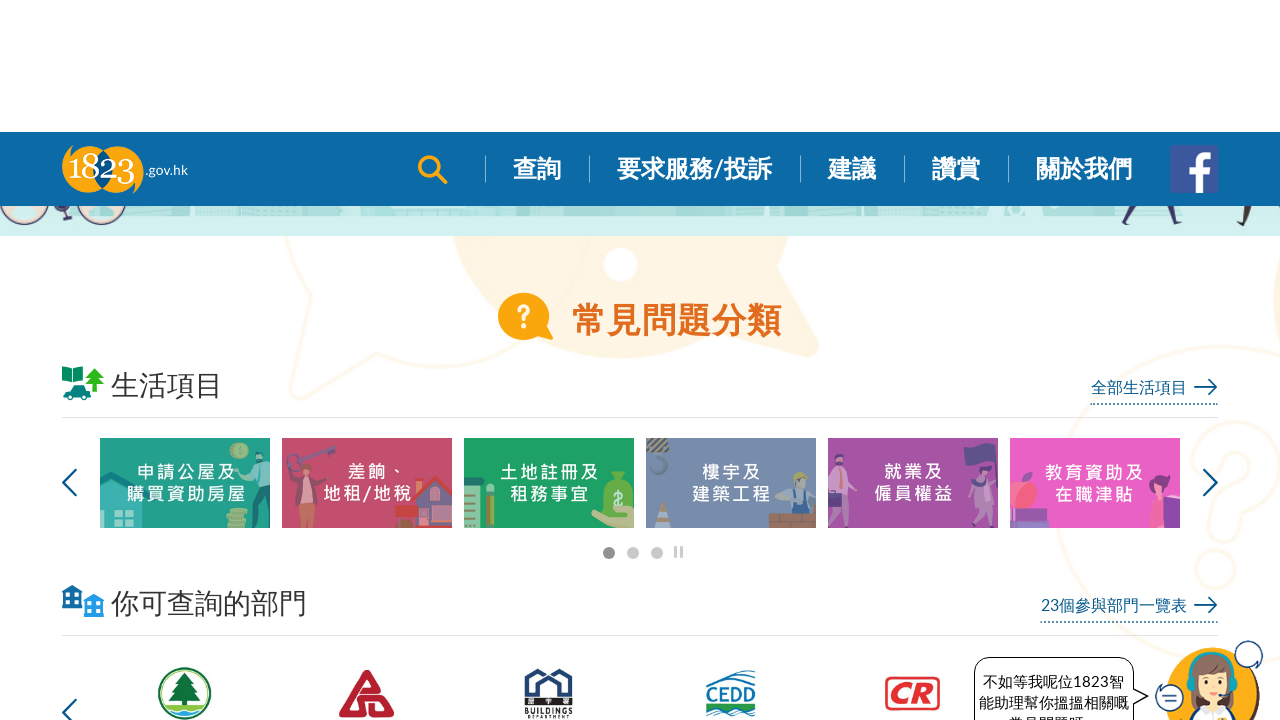

Waited 1000ms for chat widget to become visible
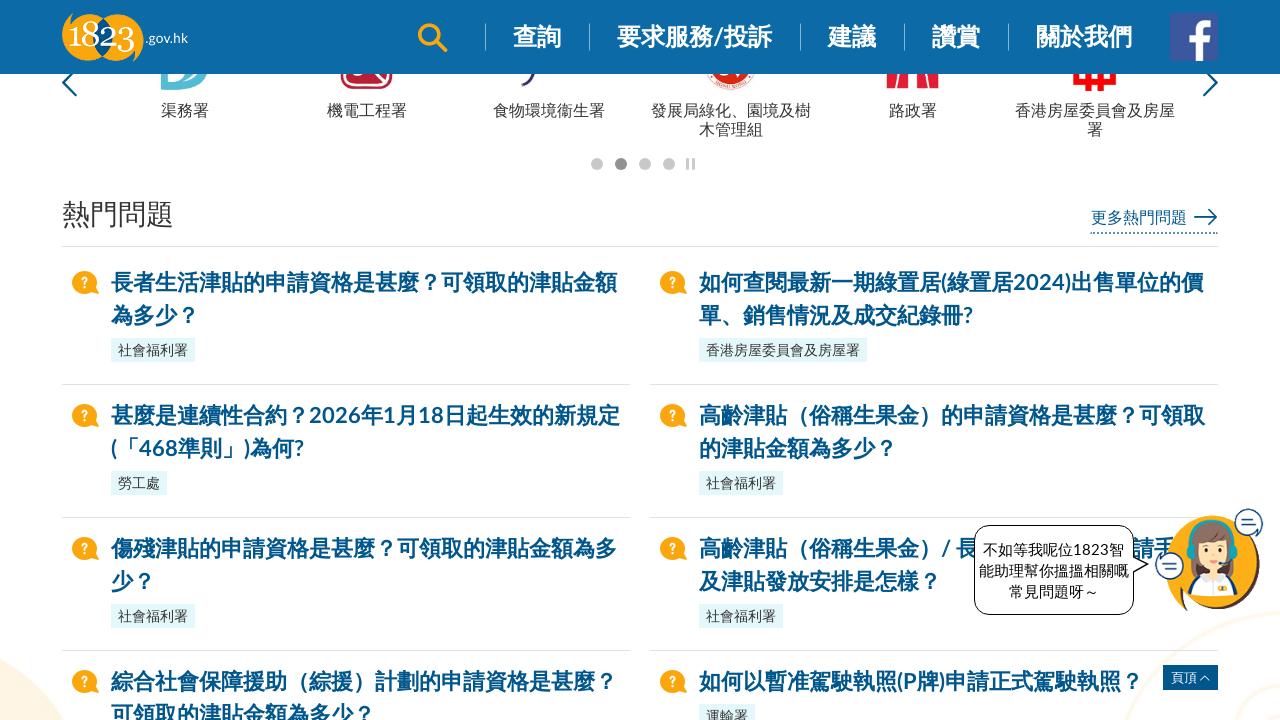

Located chat entrance image
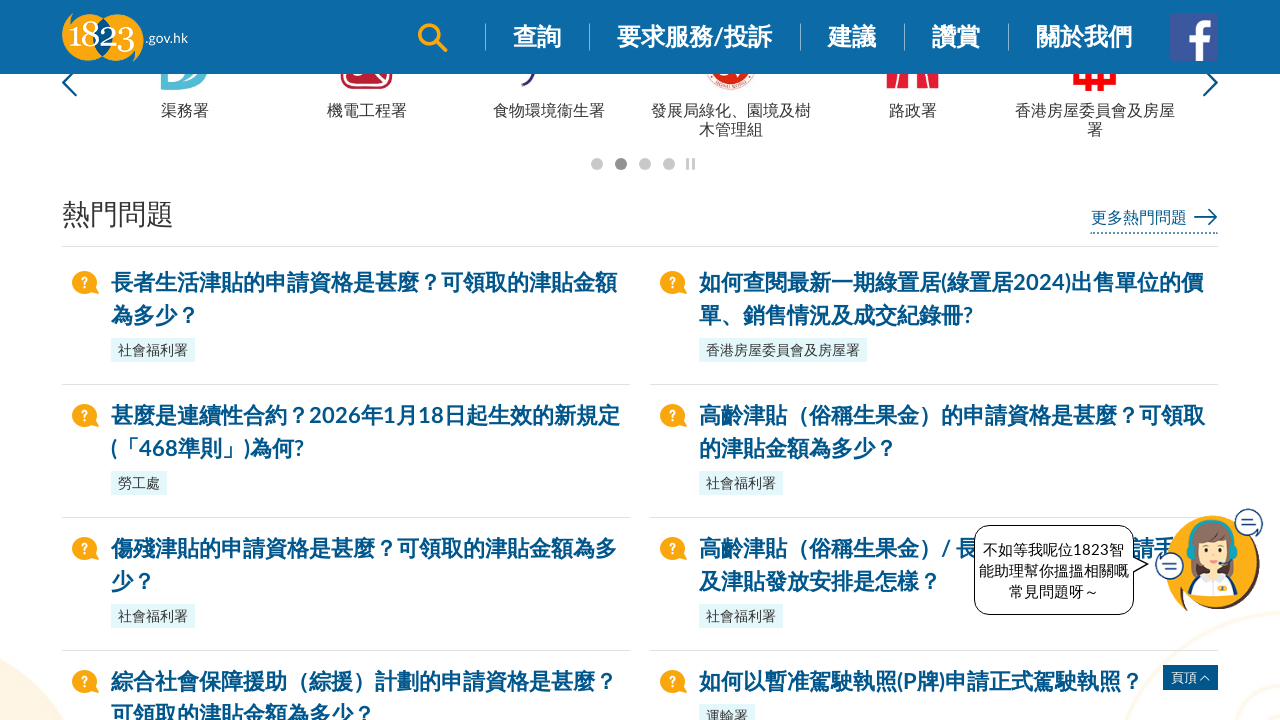

Clicked chat entrance to open chatbot interface at (1209, 560) on xpath=//img[@alt='我係1823智能助理一一，你可以問我有關政府服務嘅問題。']
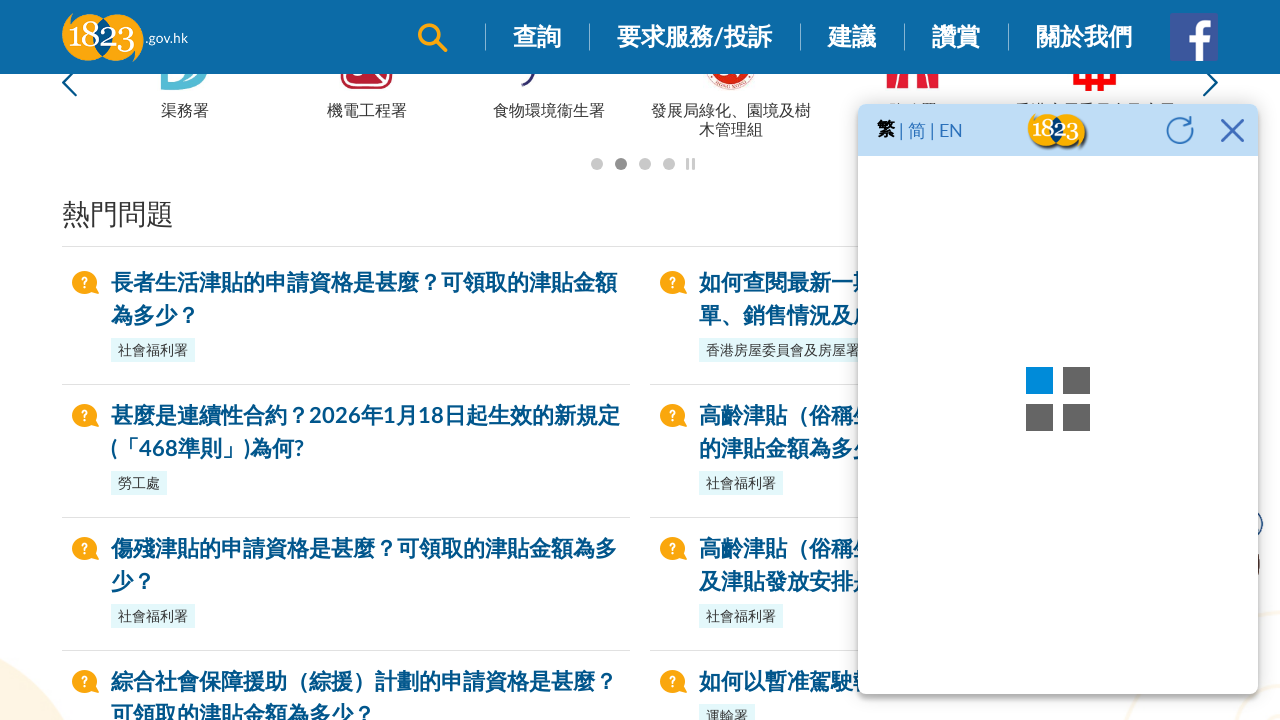

Located chat iframe
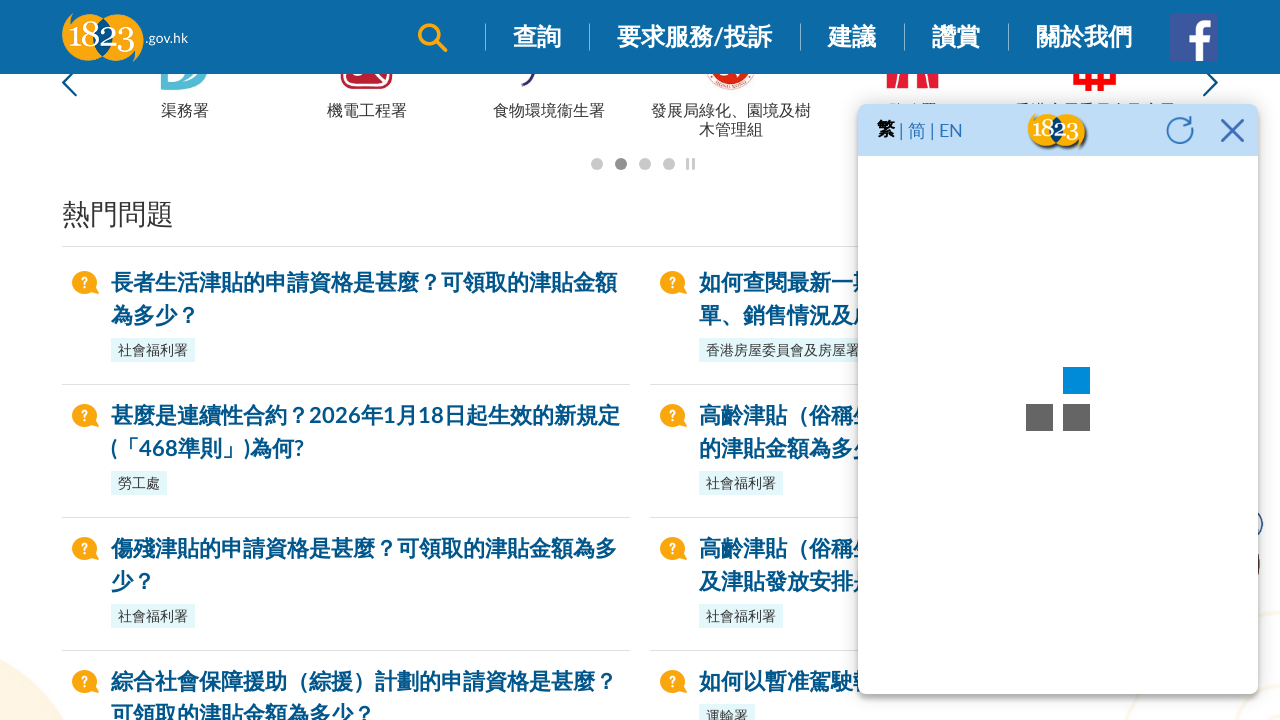

Located chat input field
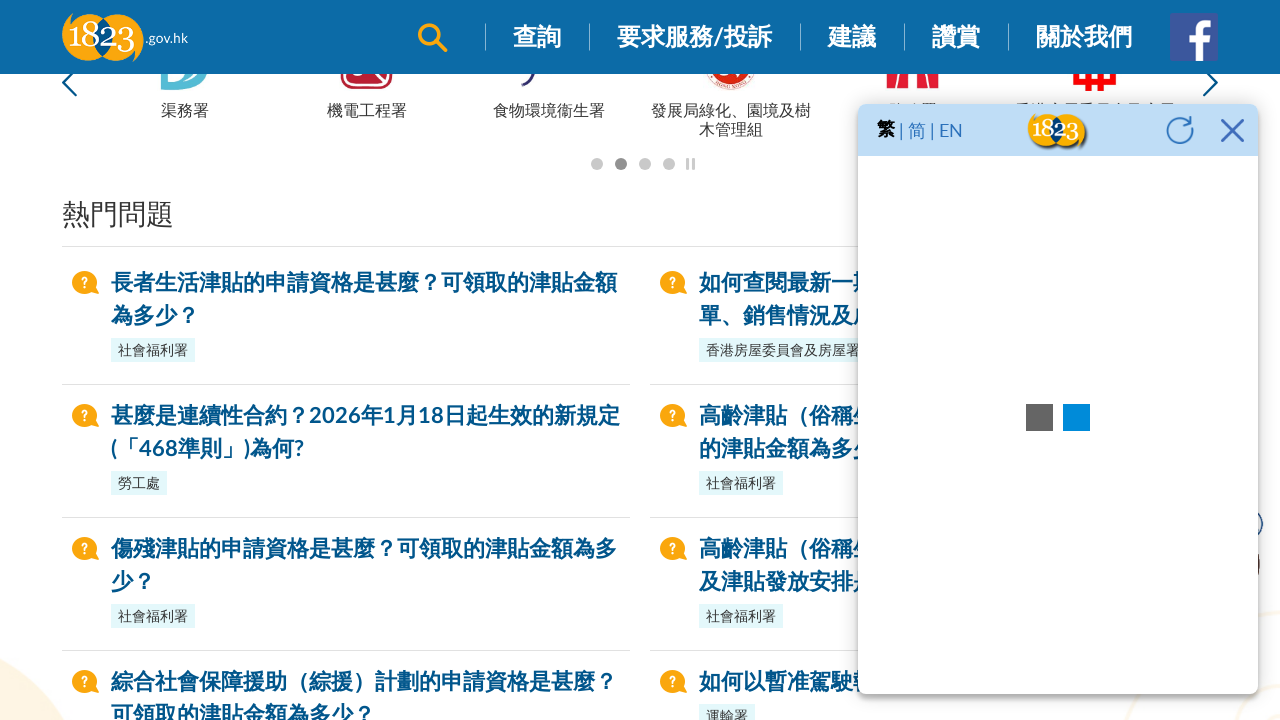

Located send button
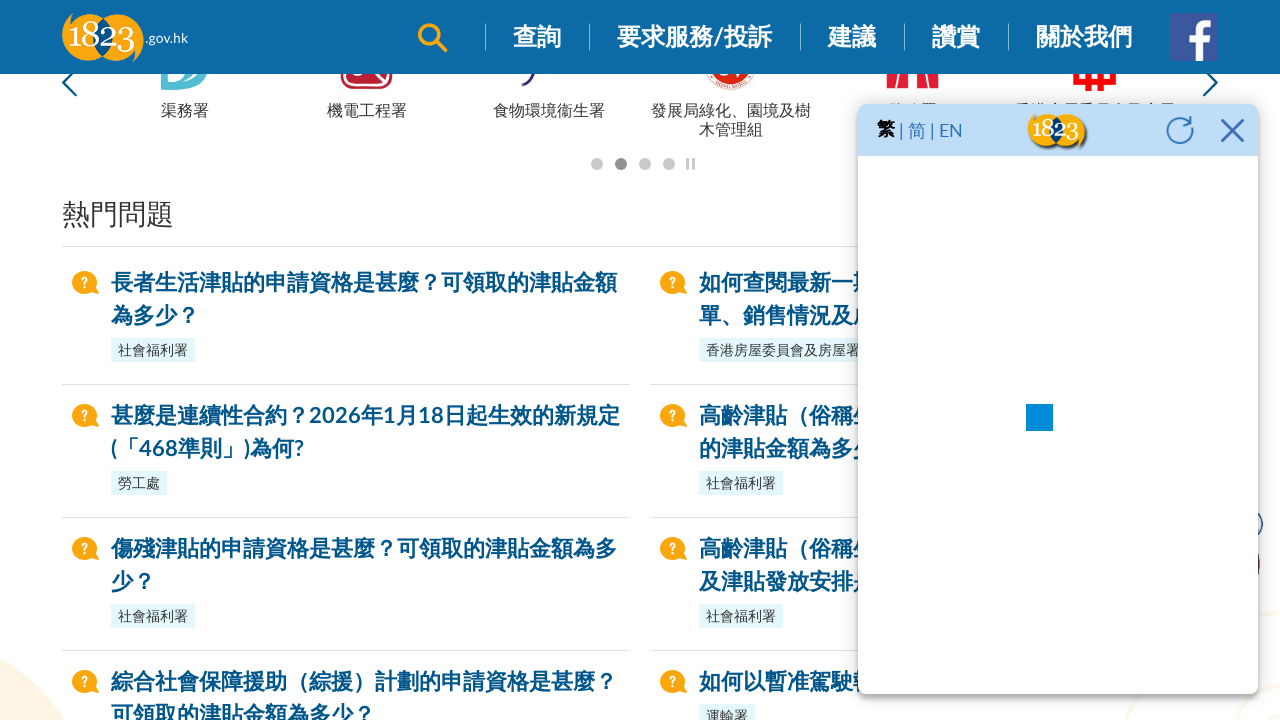

Clicked chat input field to prepare for question: '派錢未？' at (1060, 668) on xpath=//iframe[@id='ml-webchat-iframe'] >> internal:control=enter-frame >> xpath
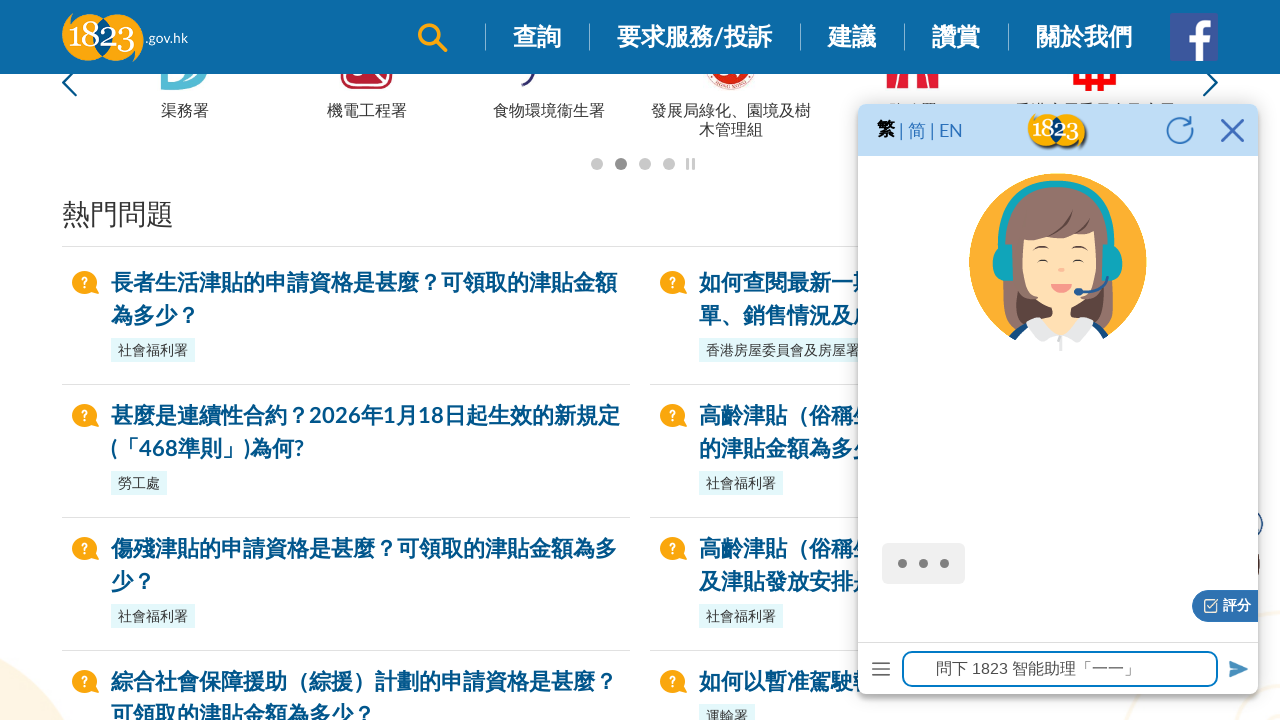

Filled chat input with question: '派錢未？' on xpath=//iframe[@id='ml-webchat-iframe'] >> internal:control=enter-frame >> xpath
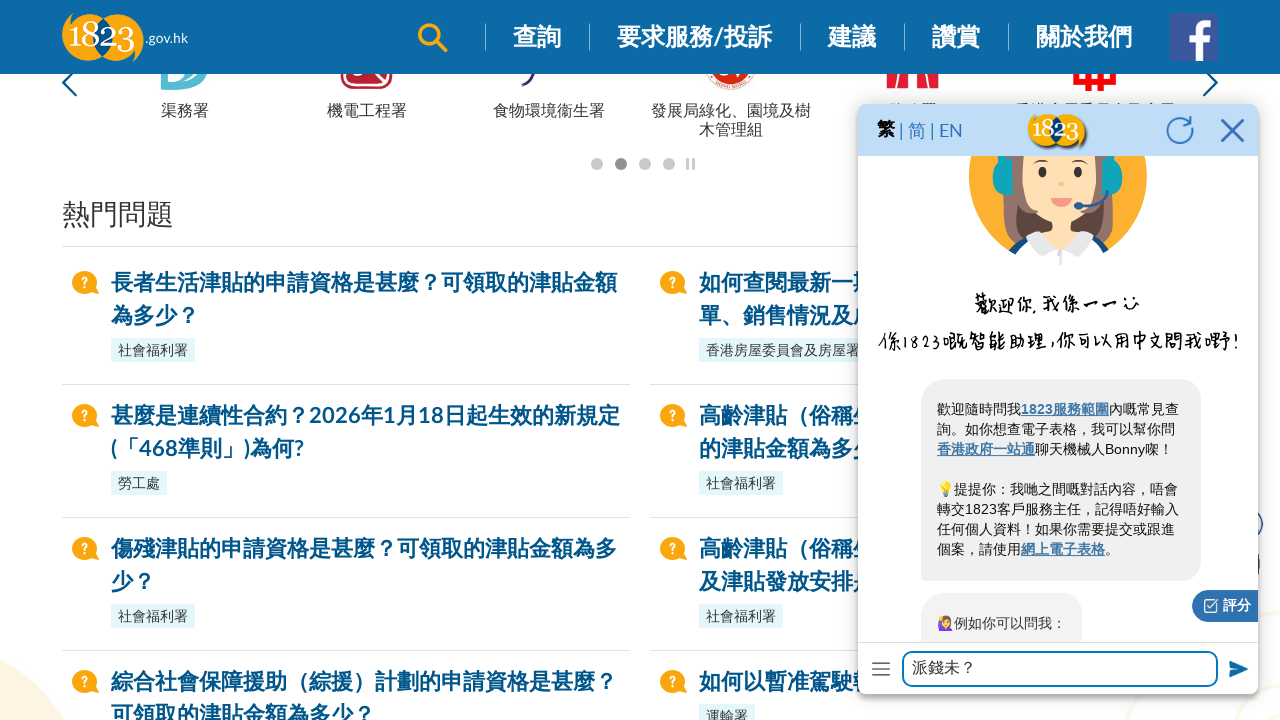

Waited 500ms before sending message
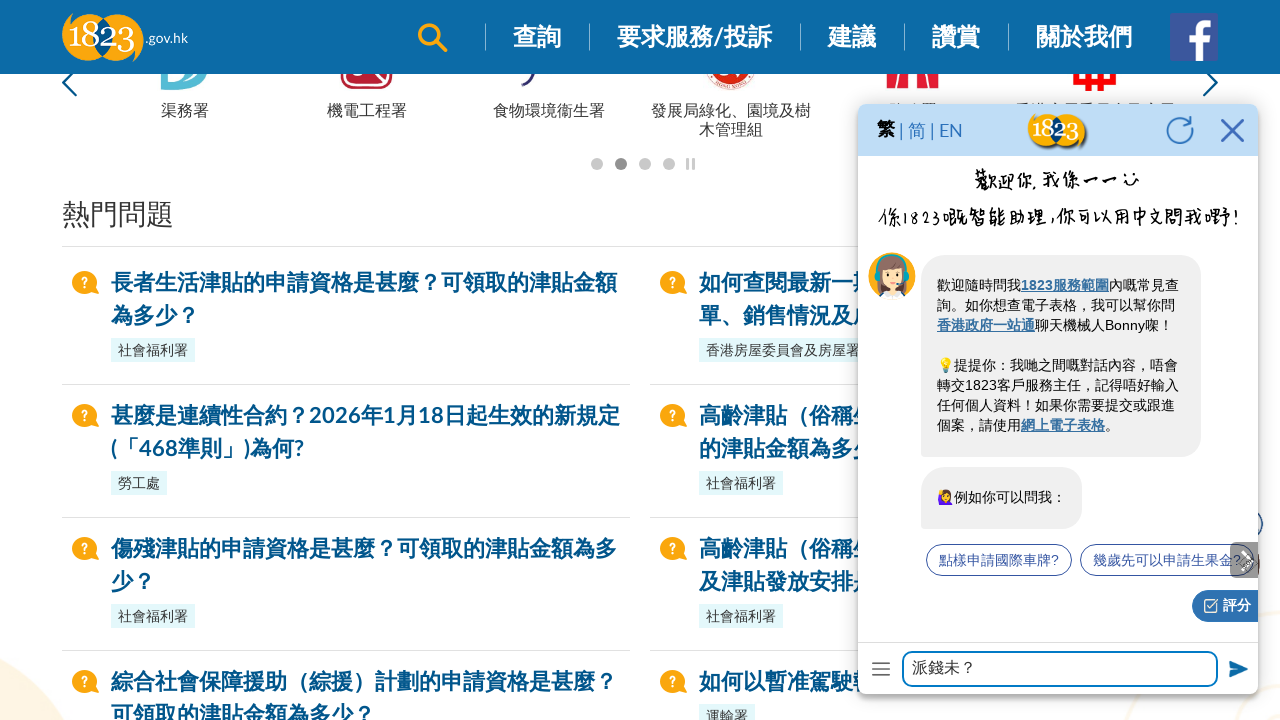

Counted initial responses: 0
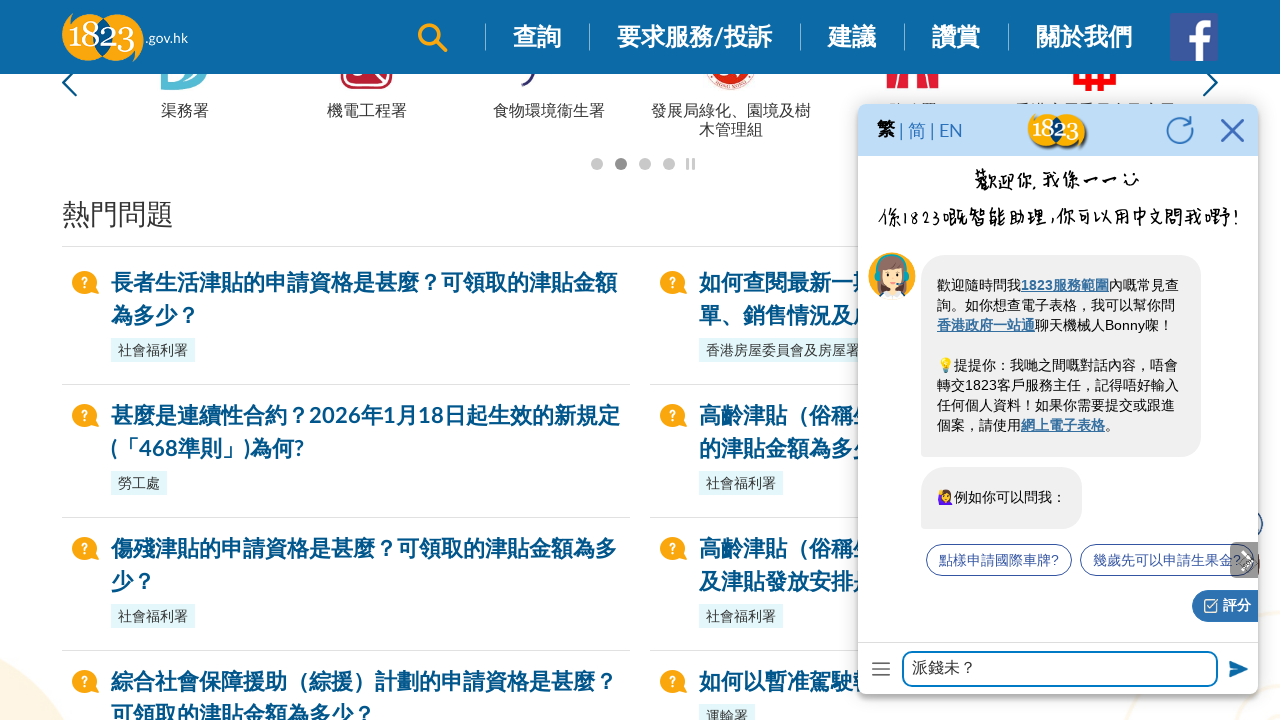

Clicked send button to send question: '派錢未？' at (1236, 668) on xpath=//iframe[@id='ml-webchat-iframe'] >> internal:control=enter-frame >> xpath
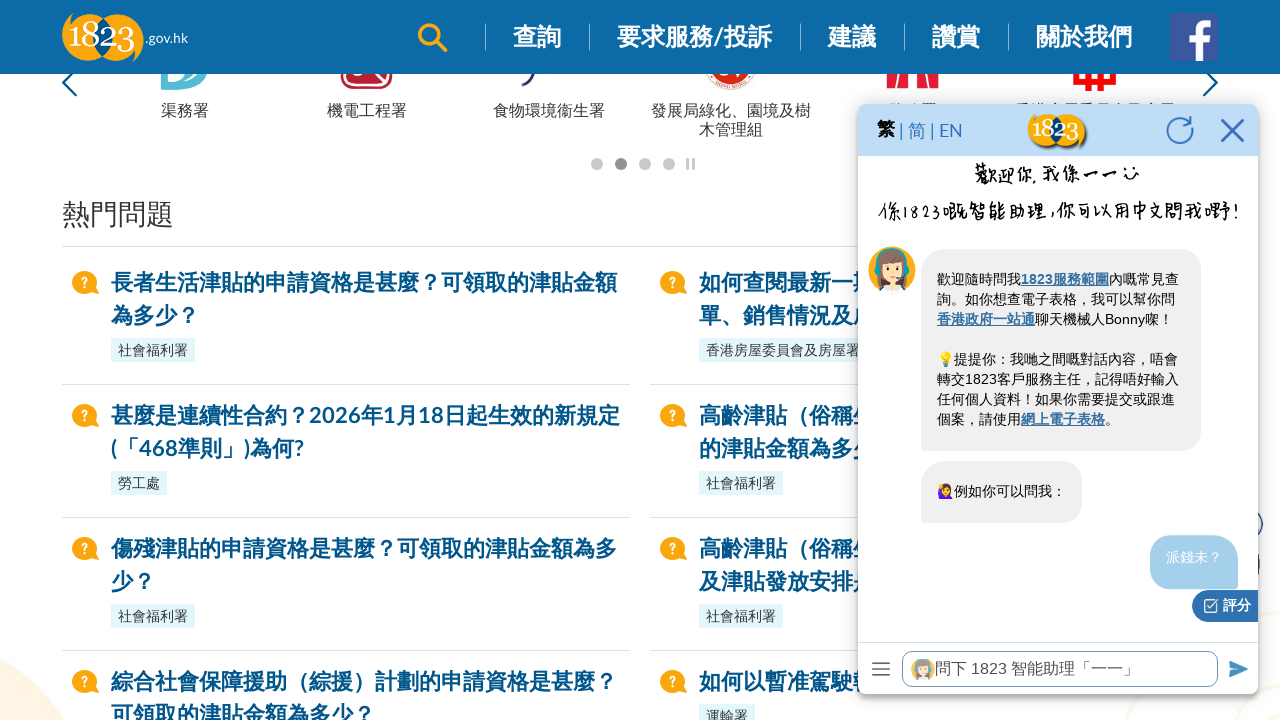

Waited 500ms for bot response (attempt 1/10)
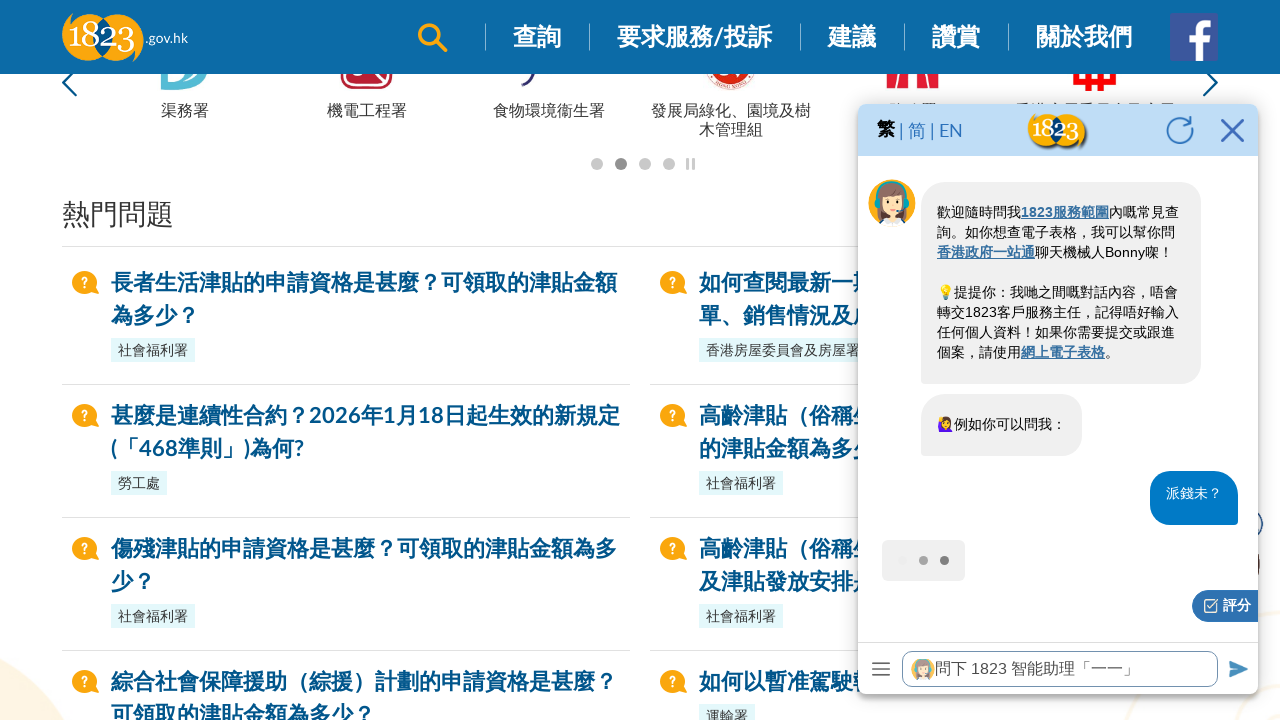

Waited 500ms for bot response (attempt 2/10)
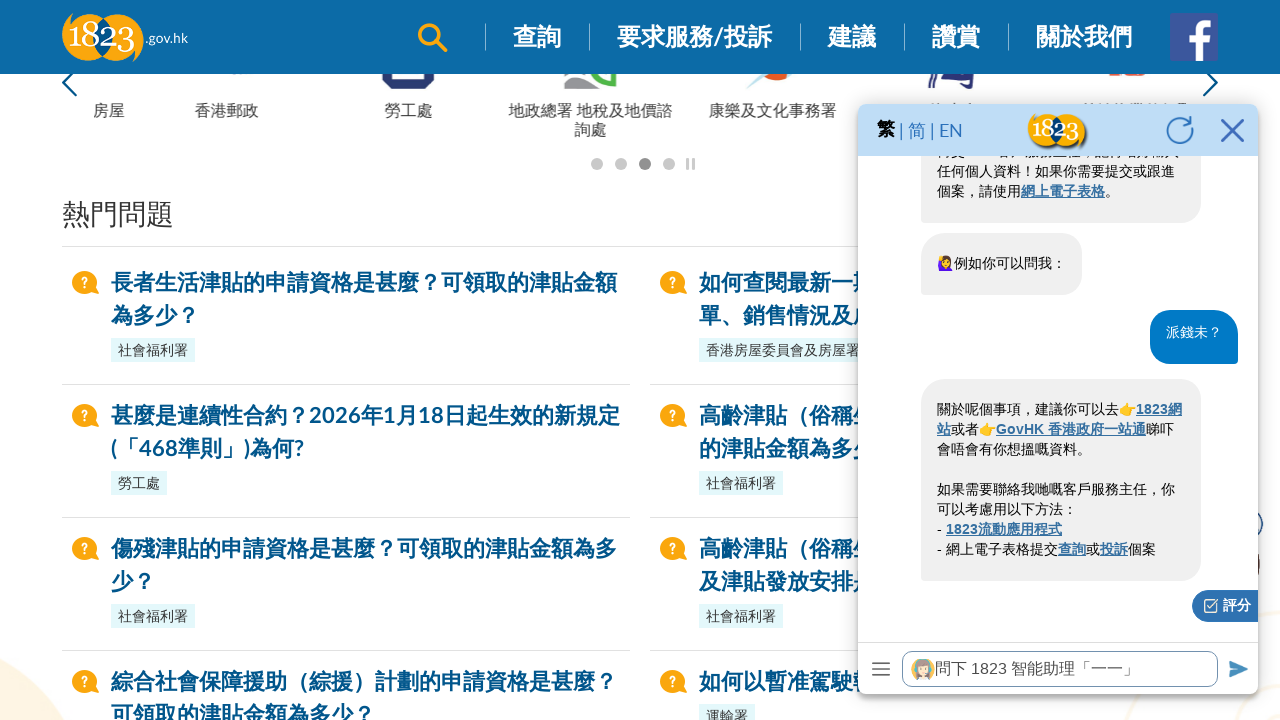

Waited 500ms for bot response (attempt 3/10)
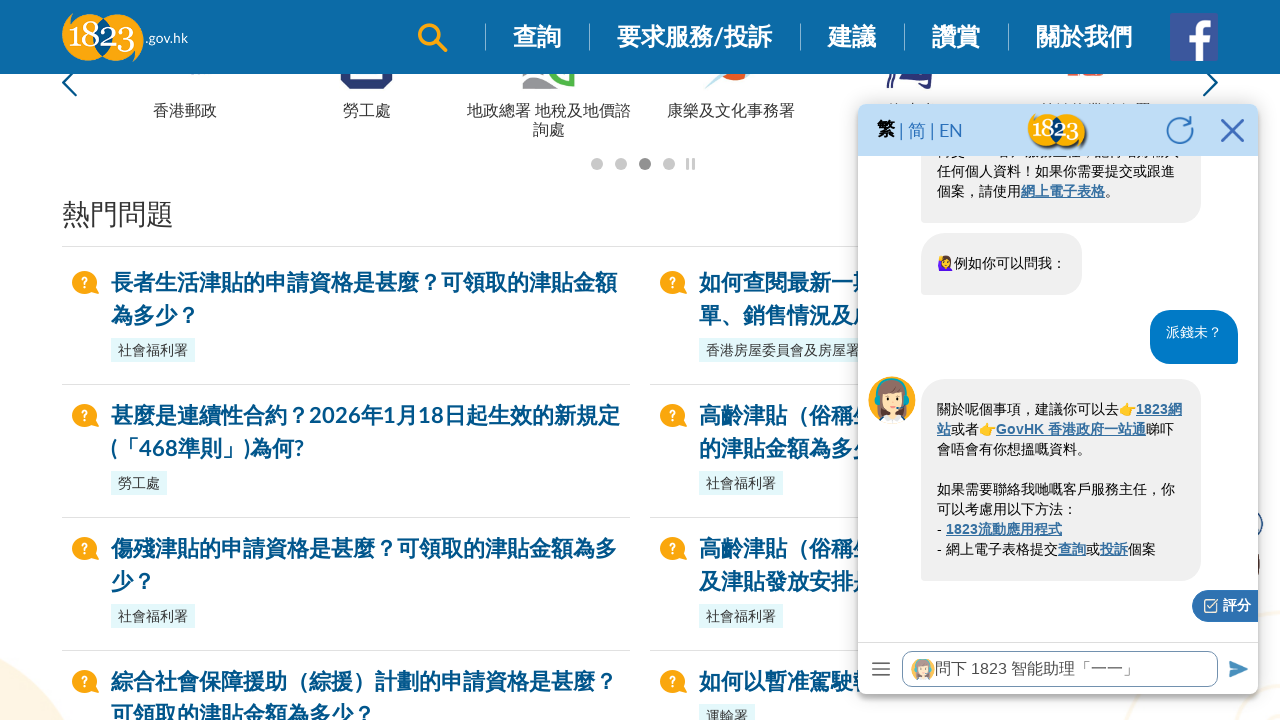

Waited 500ms for bot response (attempt 4/10)
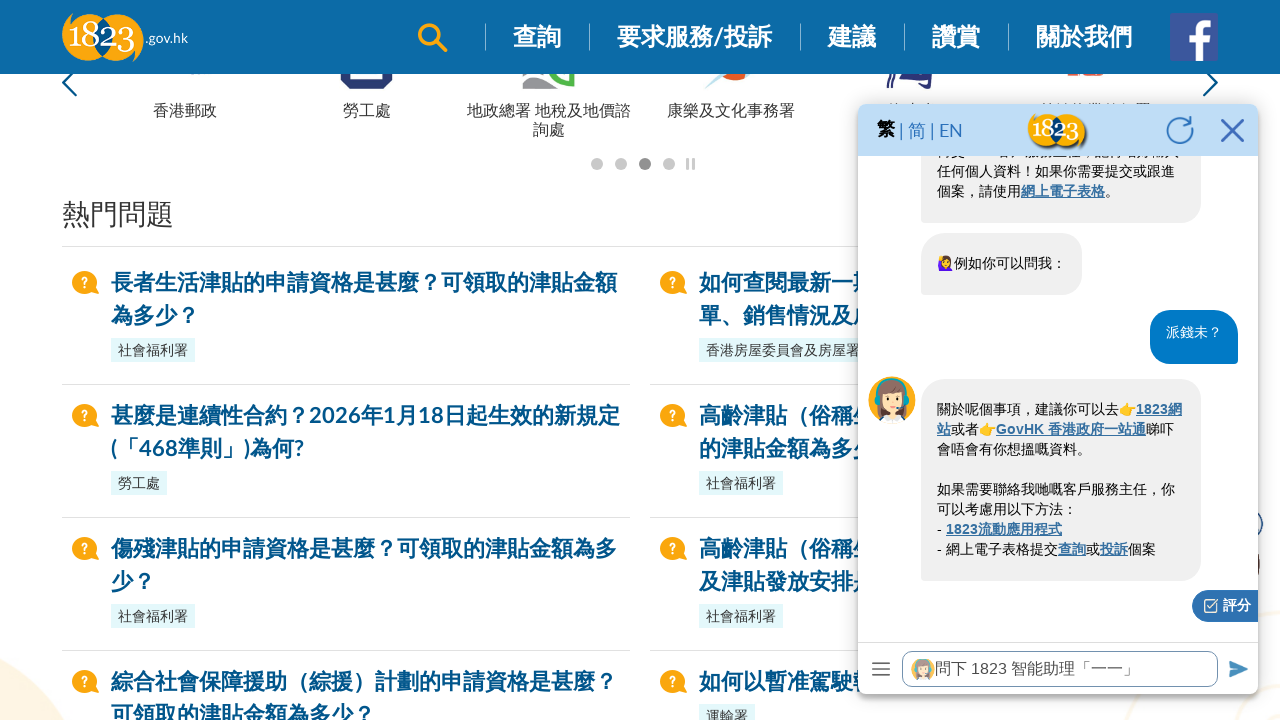

Waited 500ms for bot response (attempt 5/10)
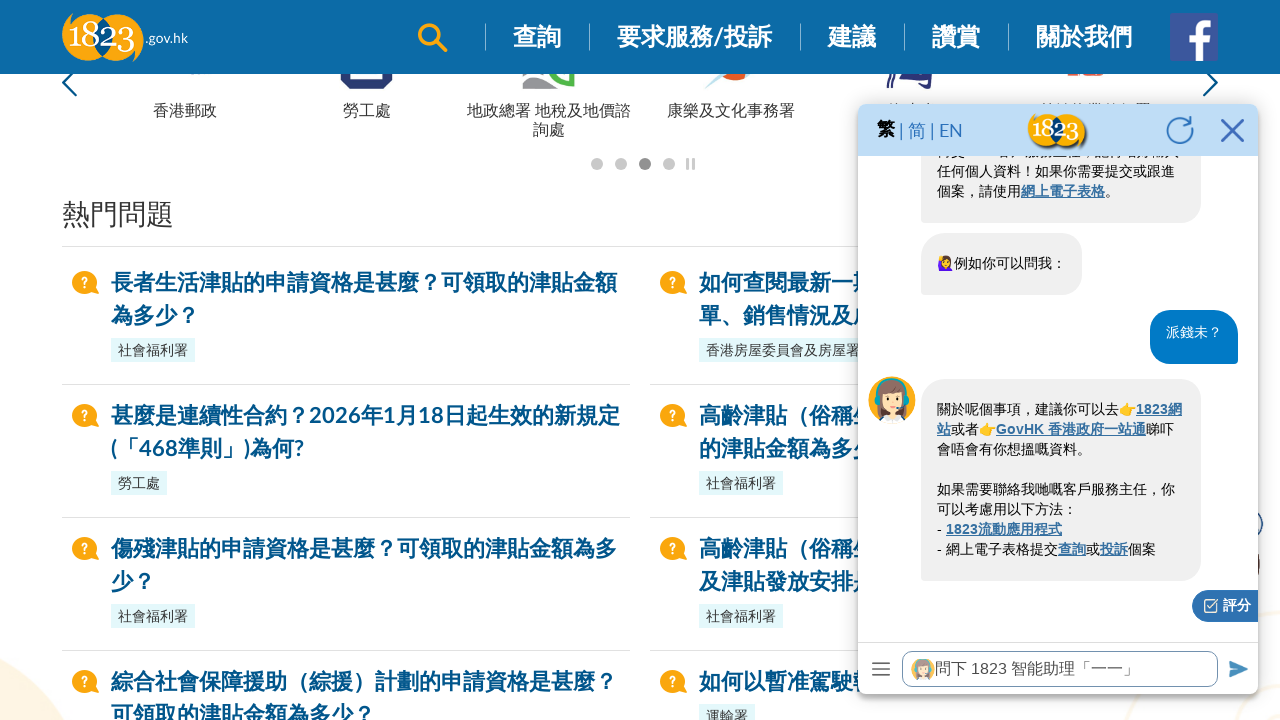

Waited 500ms for bot response (attempt 6/10)
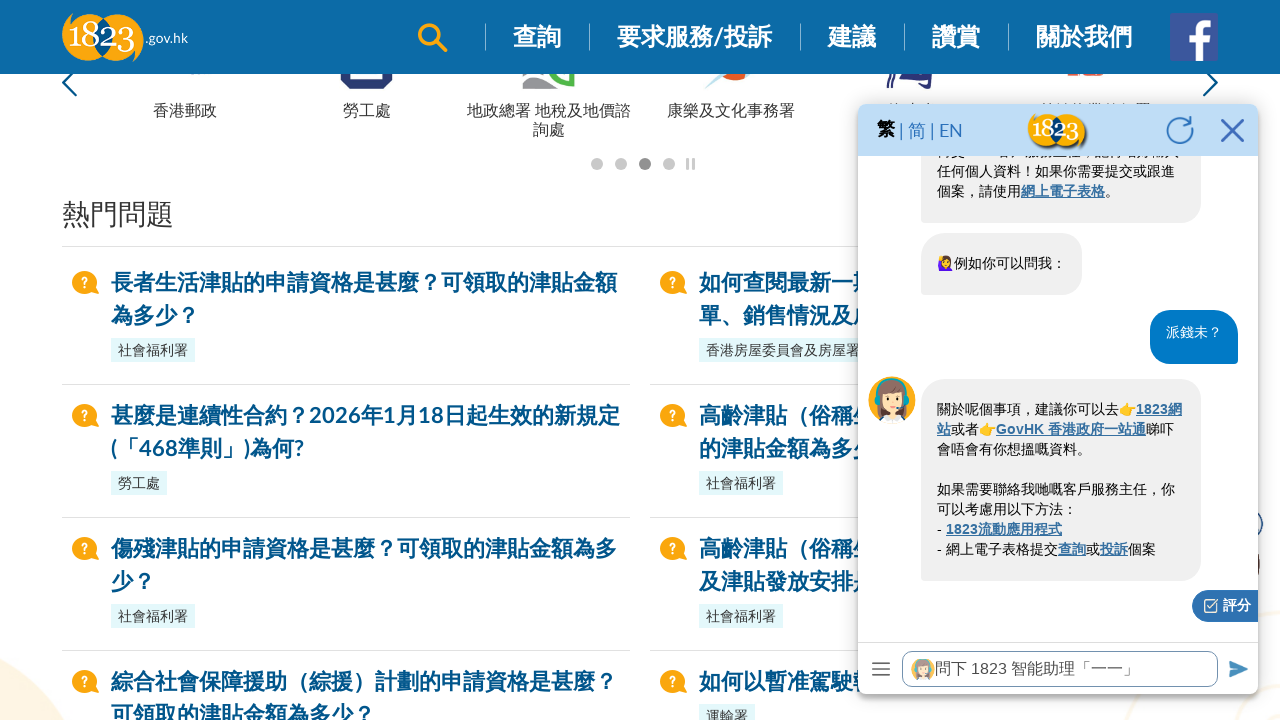

Waited 500ms for bot response (attempt 7/10)
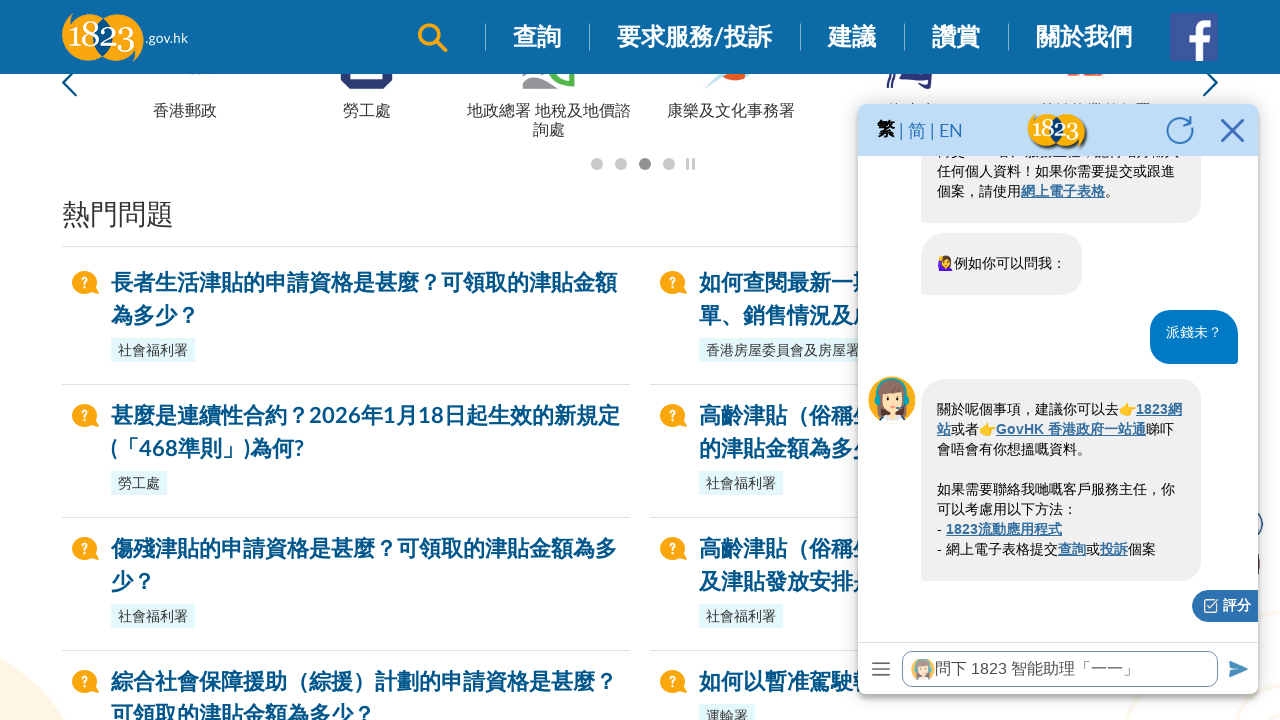

Waited 500ms for bot response (attempt 8/10)
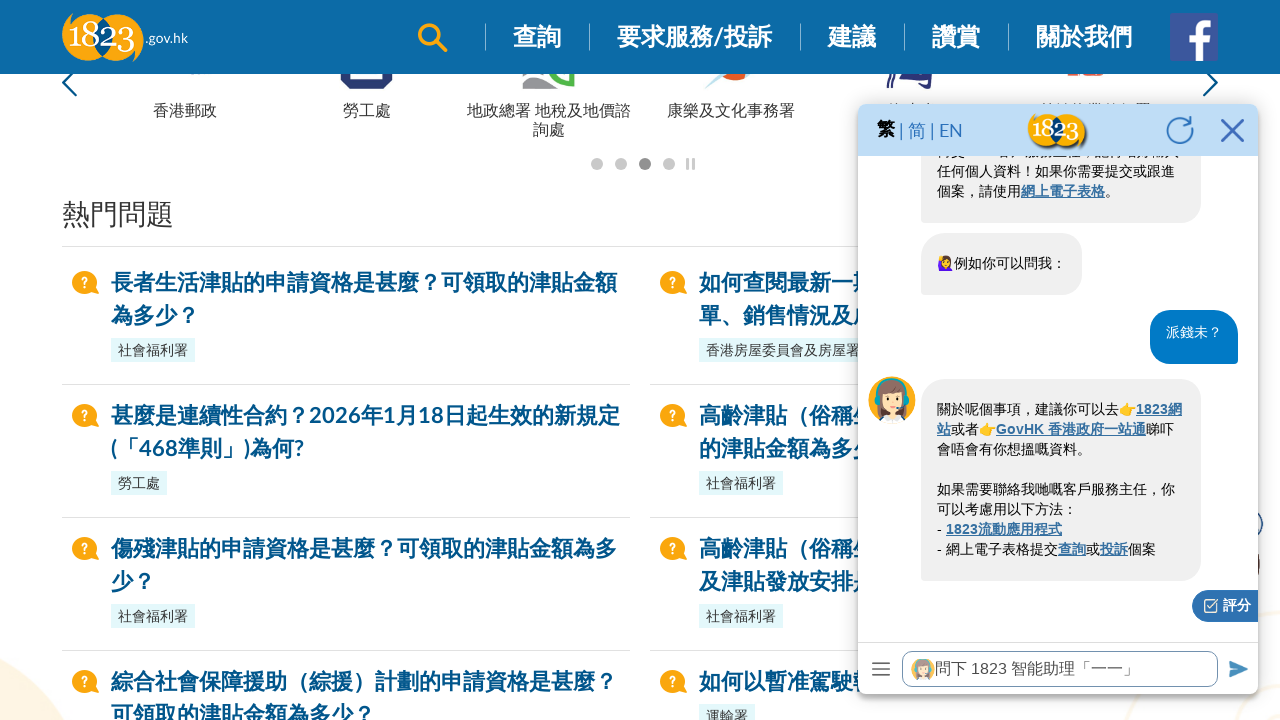

Waited 500ms for bot response (attempt 9/10)
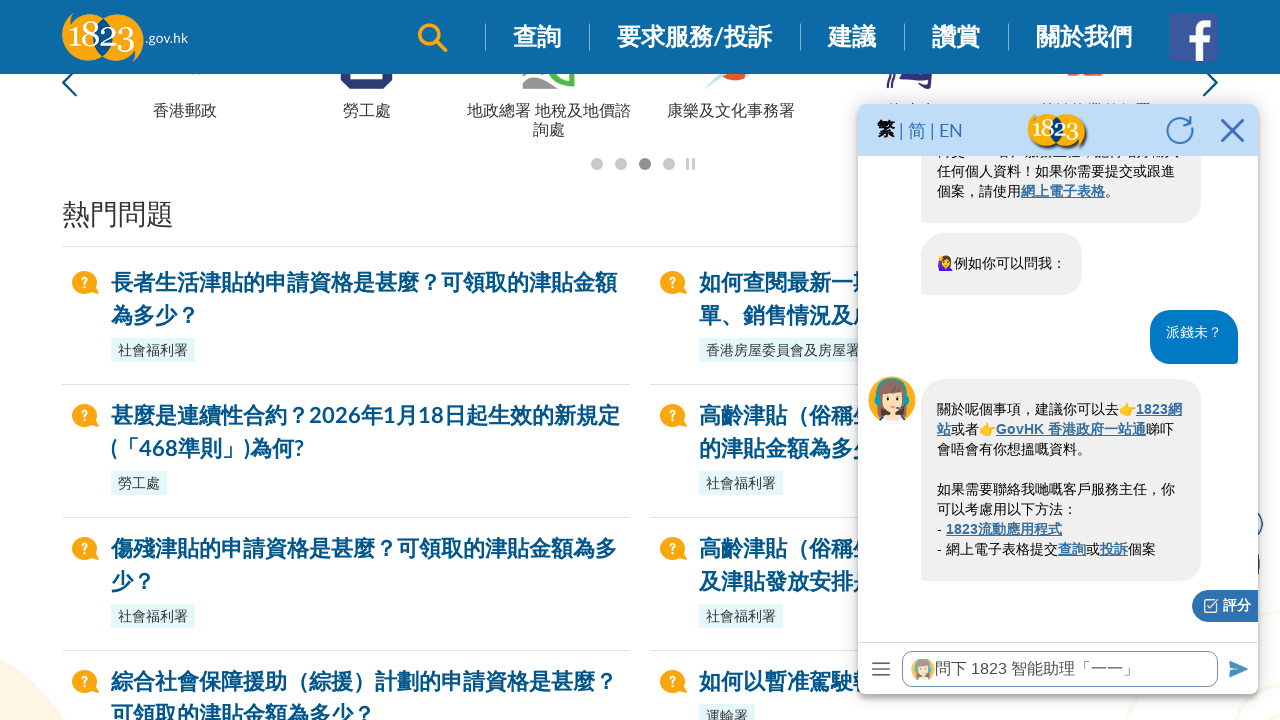

Waited 500ms for bot response (attempt 10/10)
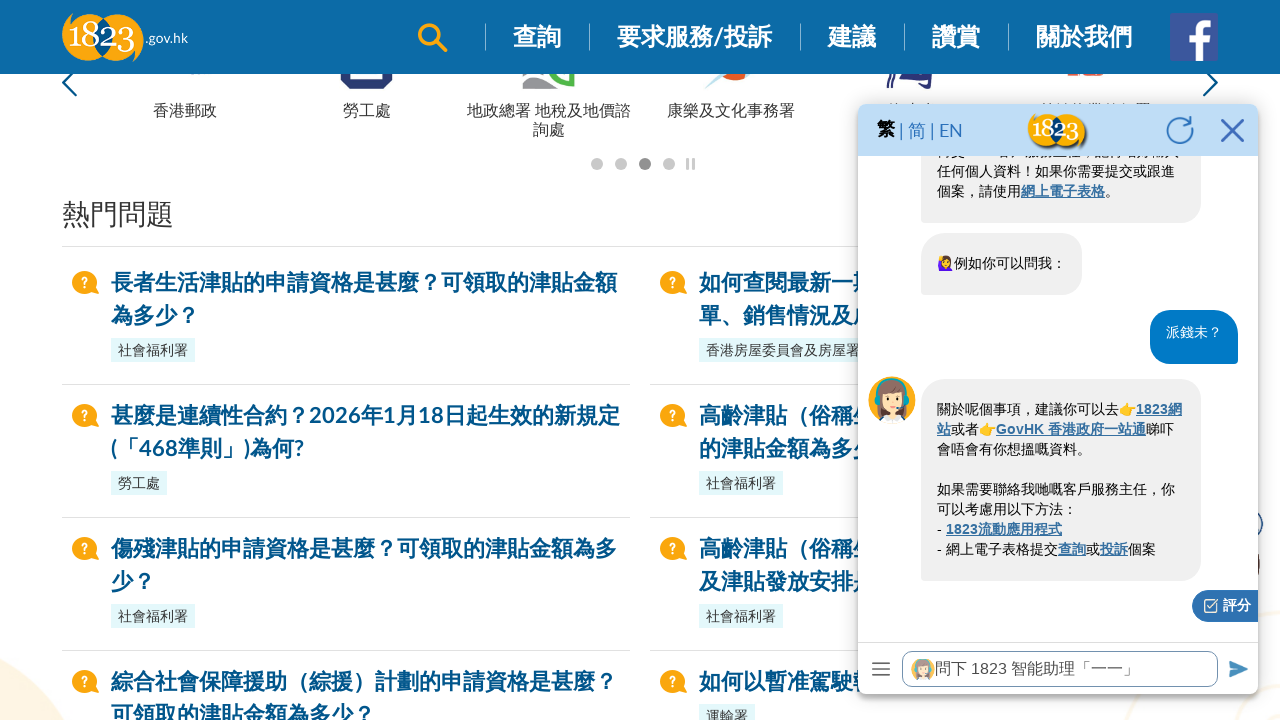

Clicked chat input field to prepare for question: '我要續車牌' at (1060, 668) on xpath=//iframe[@id='ml-webchat-iframe'] >> internal:control=enter-frame >> xpath
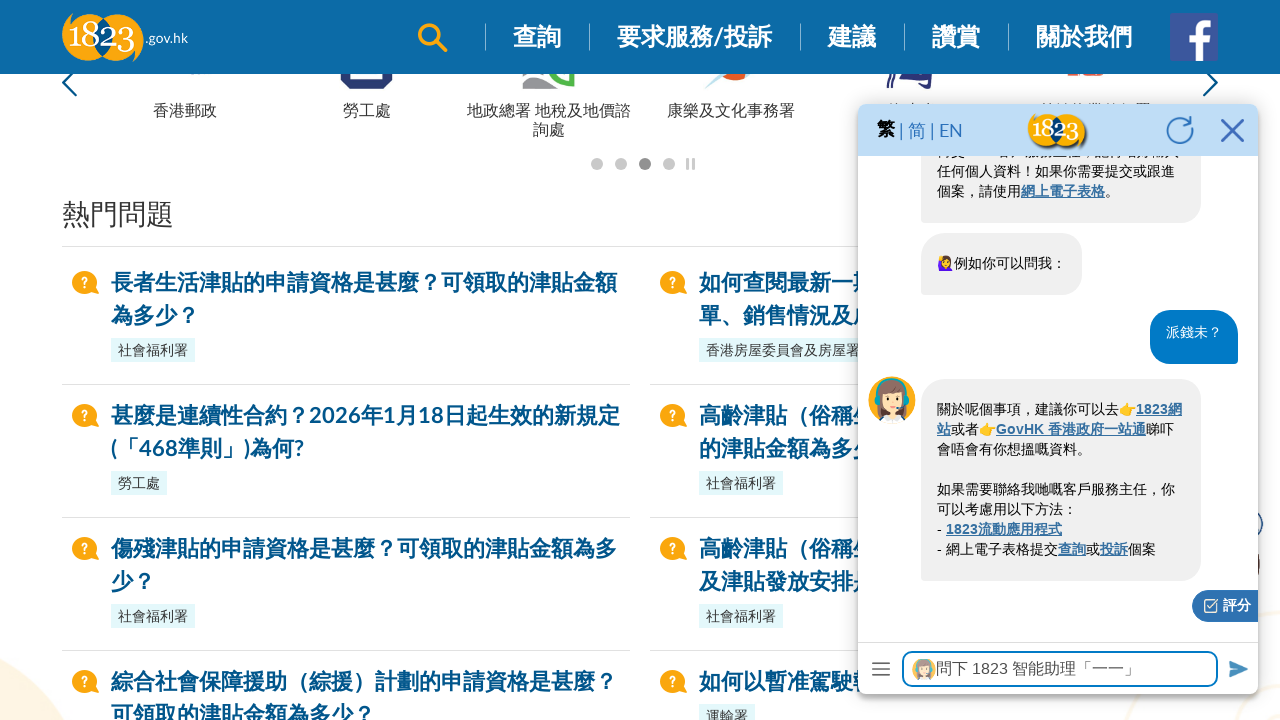

Filled chat input with question: '我要續車牌' on xpath=//iframe[@id='ml-webchat-iframe'] >> internal:control=enter-frame >> xpath
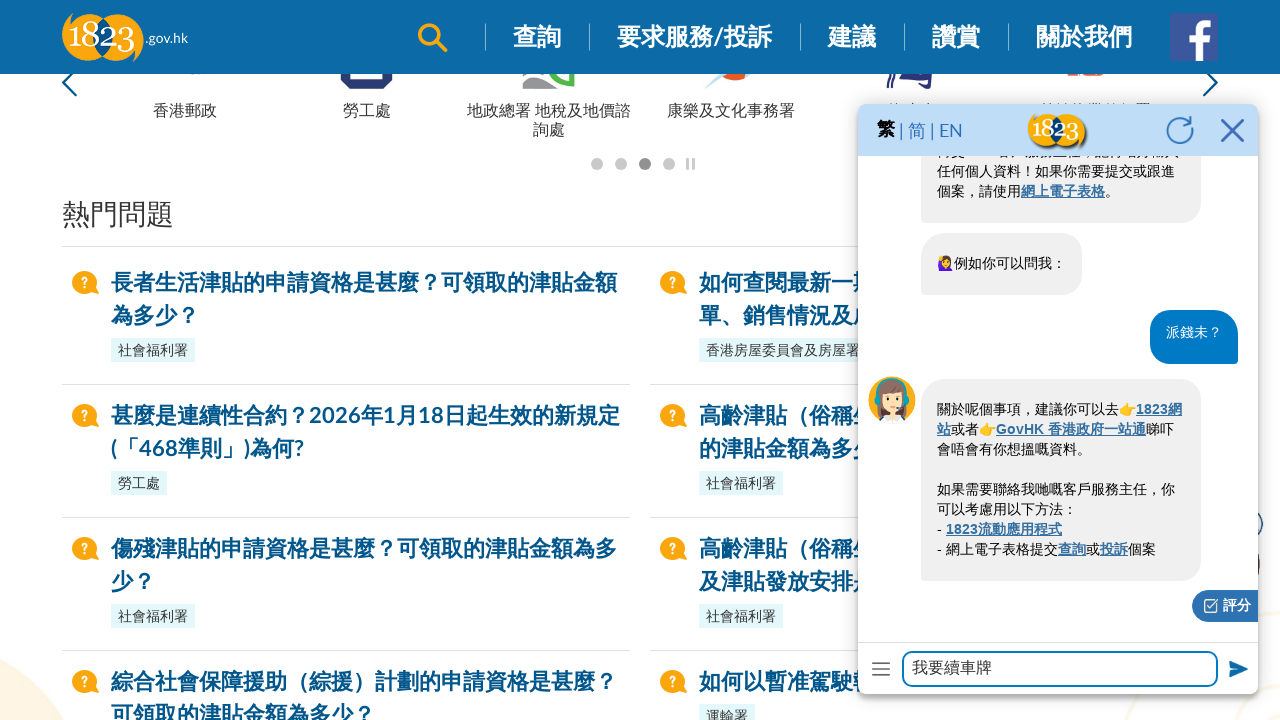

Waited 500ms before sending message
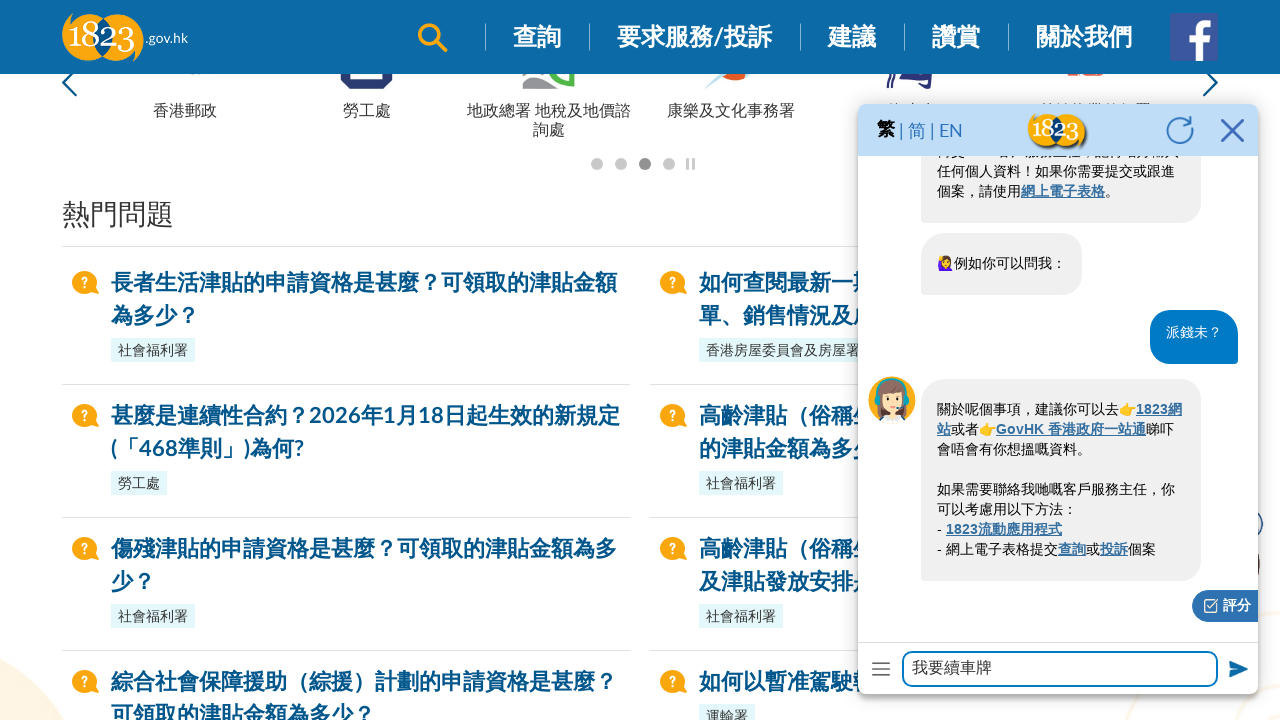

Counted initial responses: 0
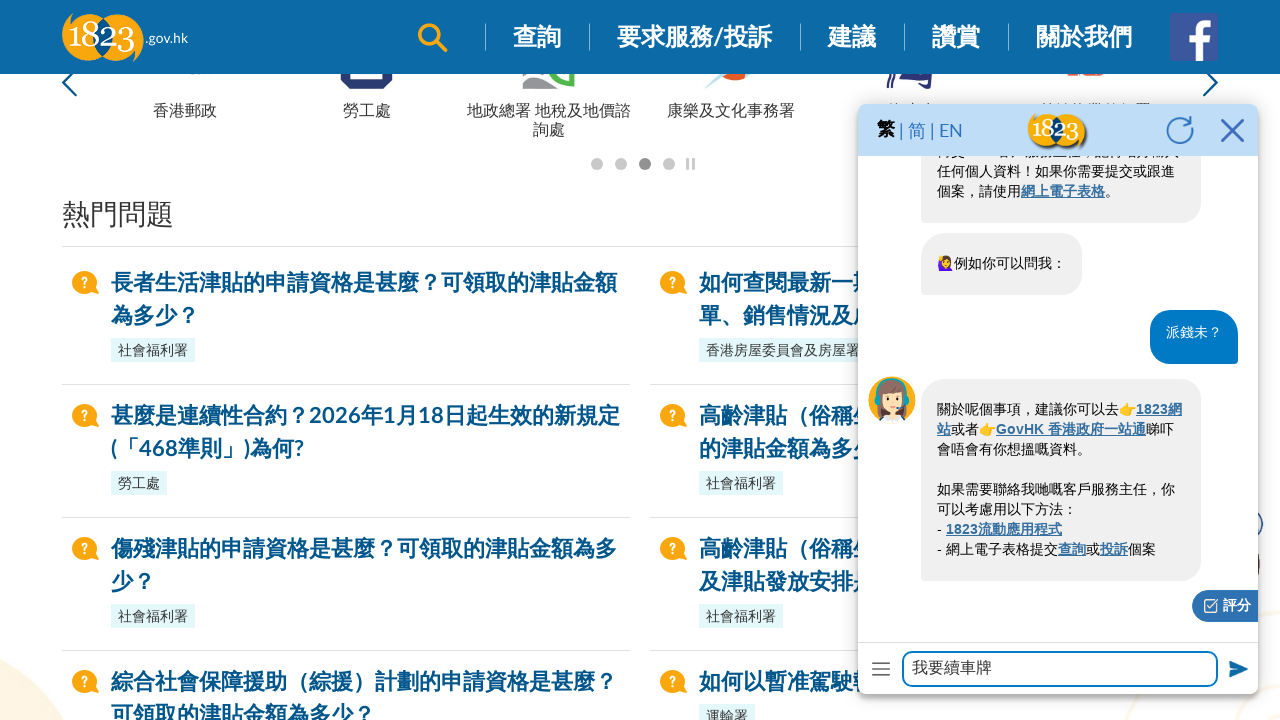

Clicked send button to send question: '我要續車牌' at (1236, 668) on xpath=//iframe[@id='ml-webchat-iframe'] >> internal:control=enter-frame >> xpath
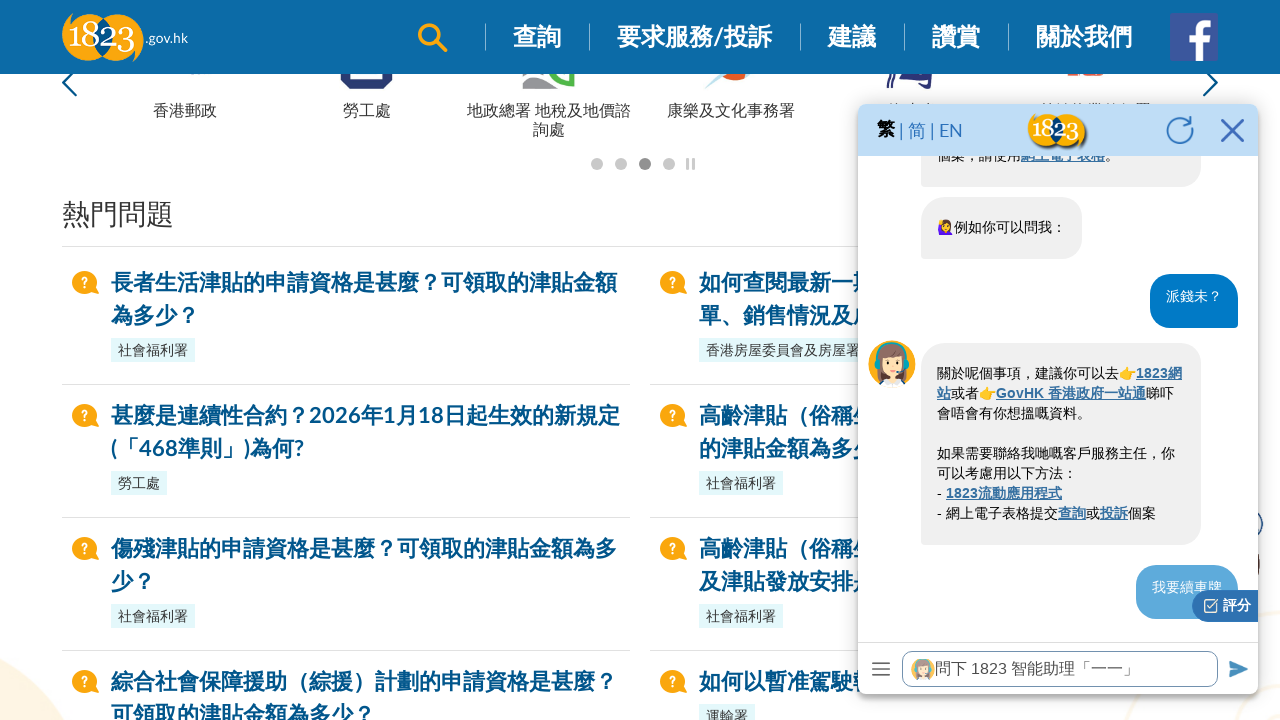

Waited 500ms for bot response (attempt 1/10)
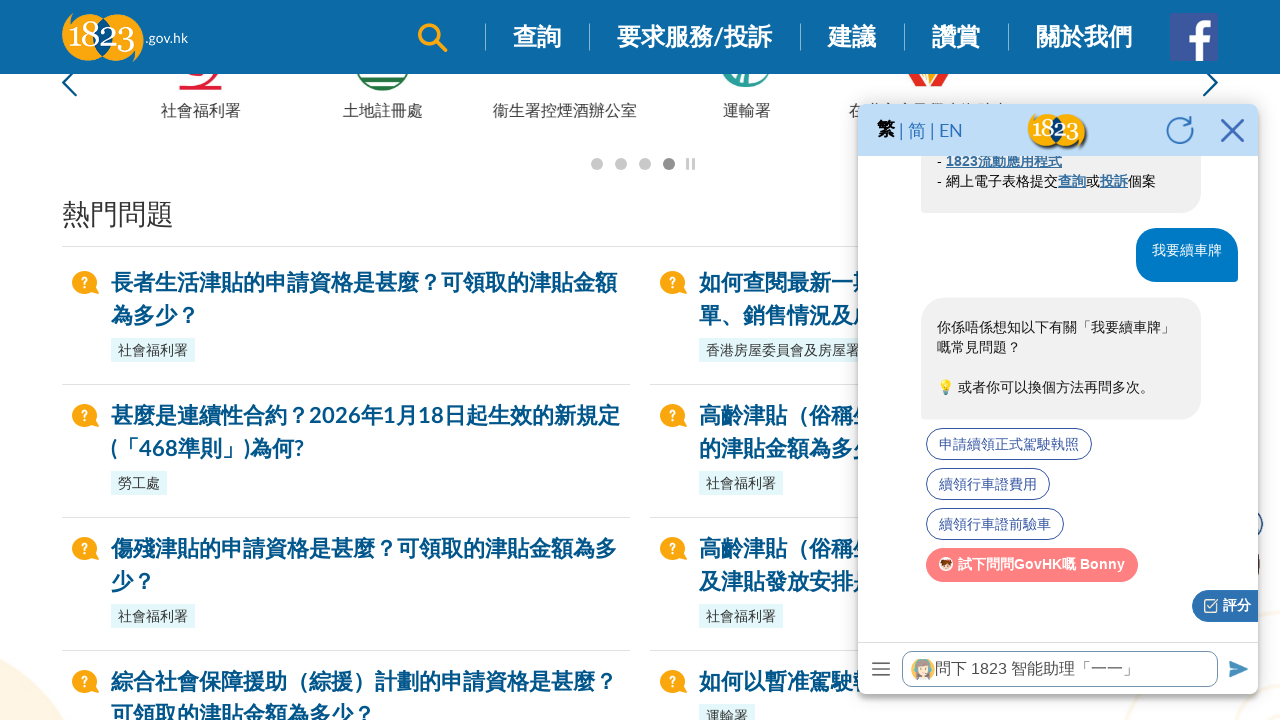

Waited 500ms for bot response (attempt 2/10)
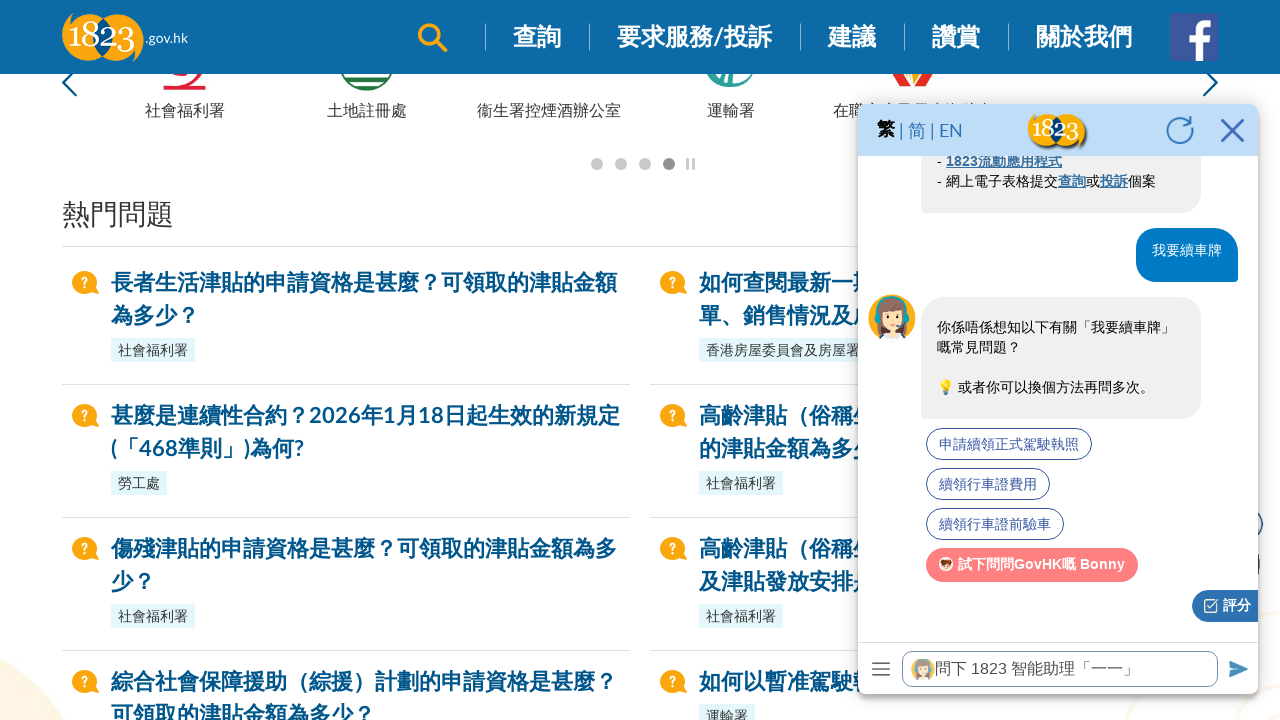

Waited 500ms for bot response (attempt 3/10)
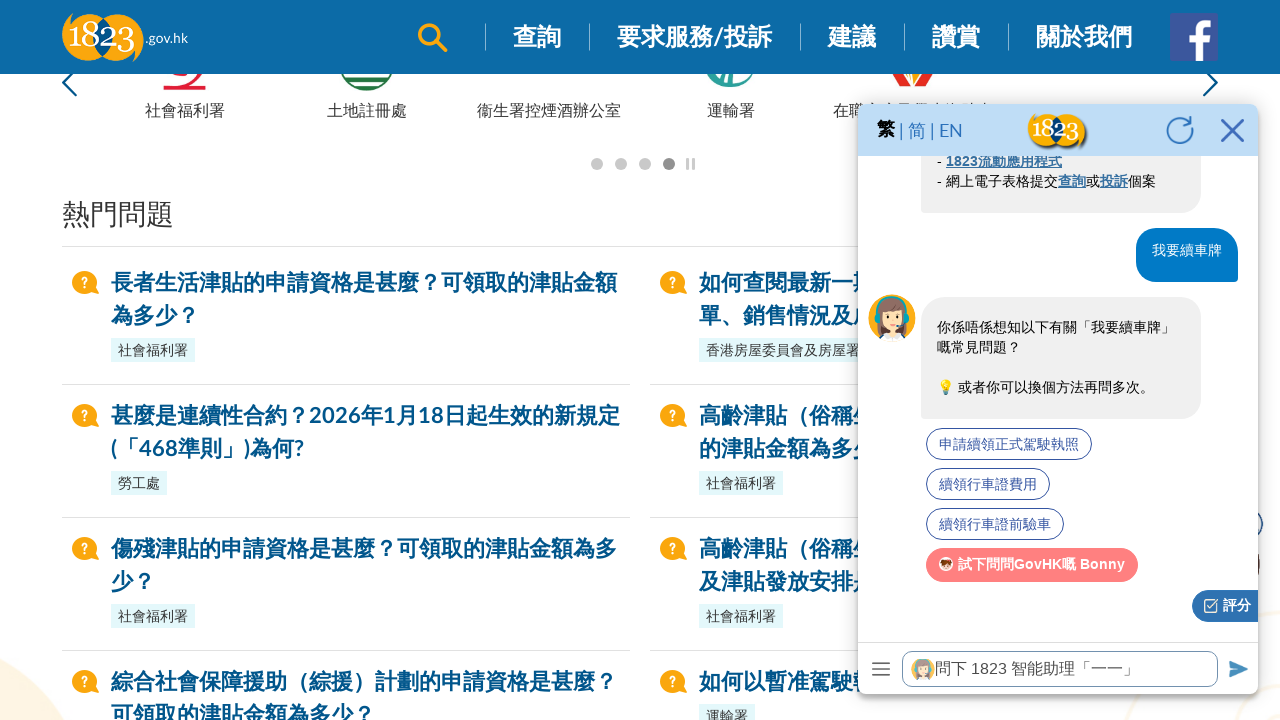

Waited 500ms for bot response (attempt 4/10)
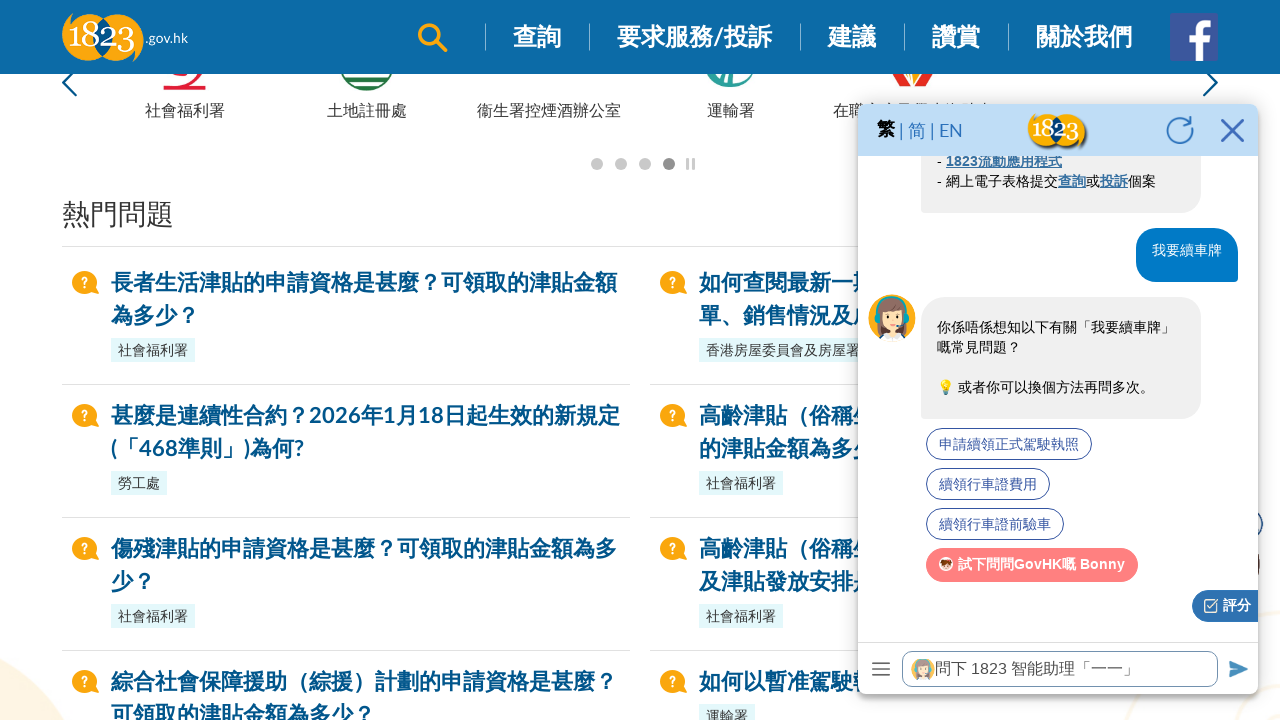

Waited 500ms for bot response (attempt 5/10)
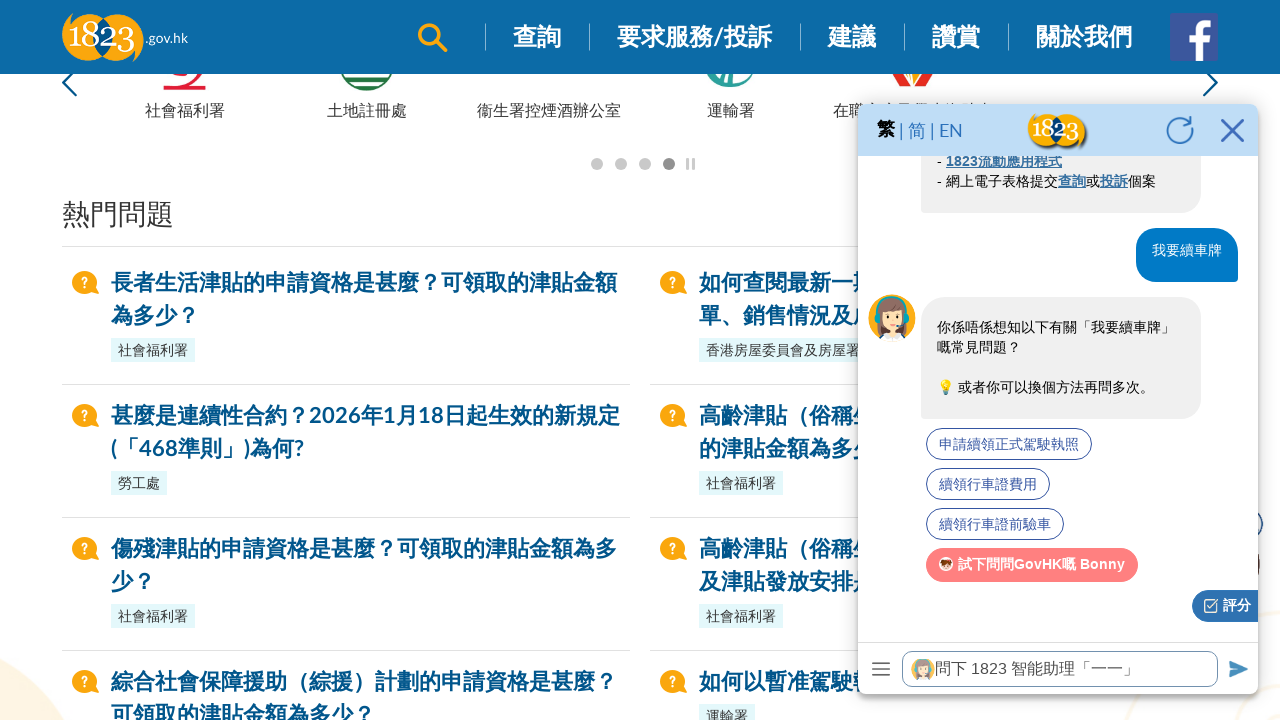

Waited 500ms for bot response (attempt 6/10)
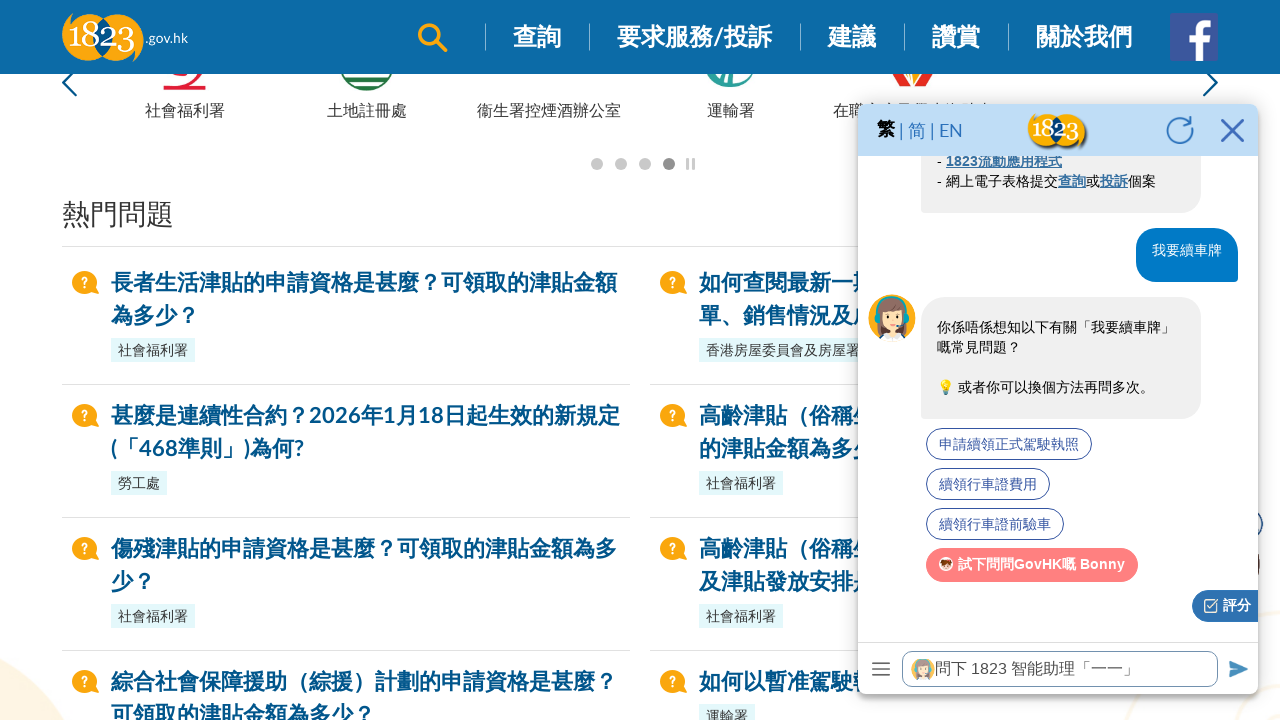

Waited 500ms for bot response (attempt 7/10)
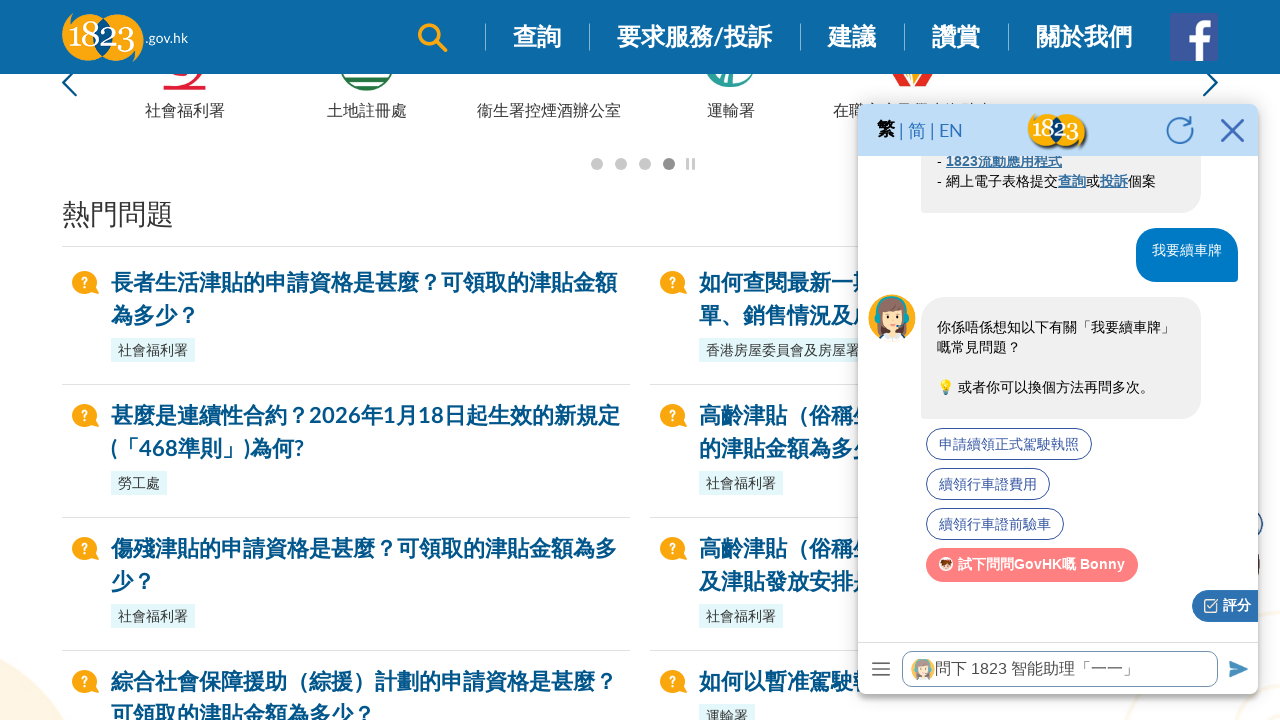

Waited 500ms for bot response (attempt 8/10)
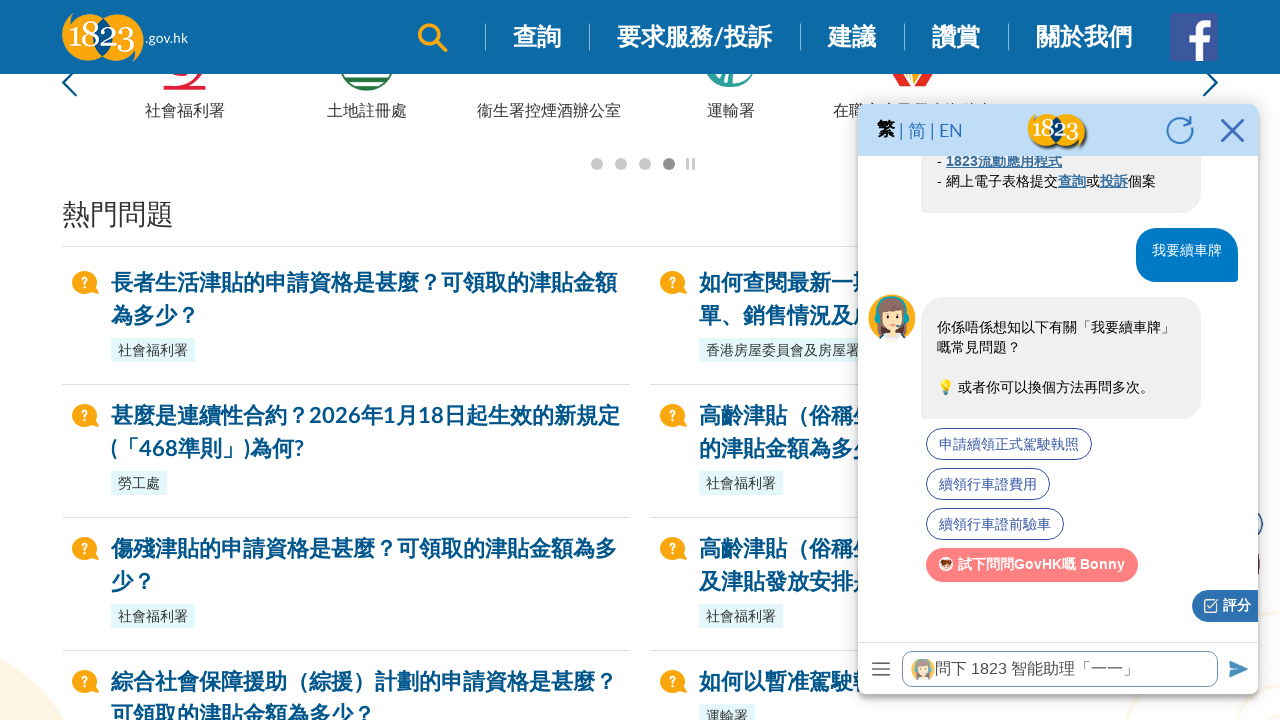

Waited 500ms for bot response (attempt 9/10)
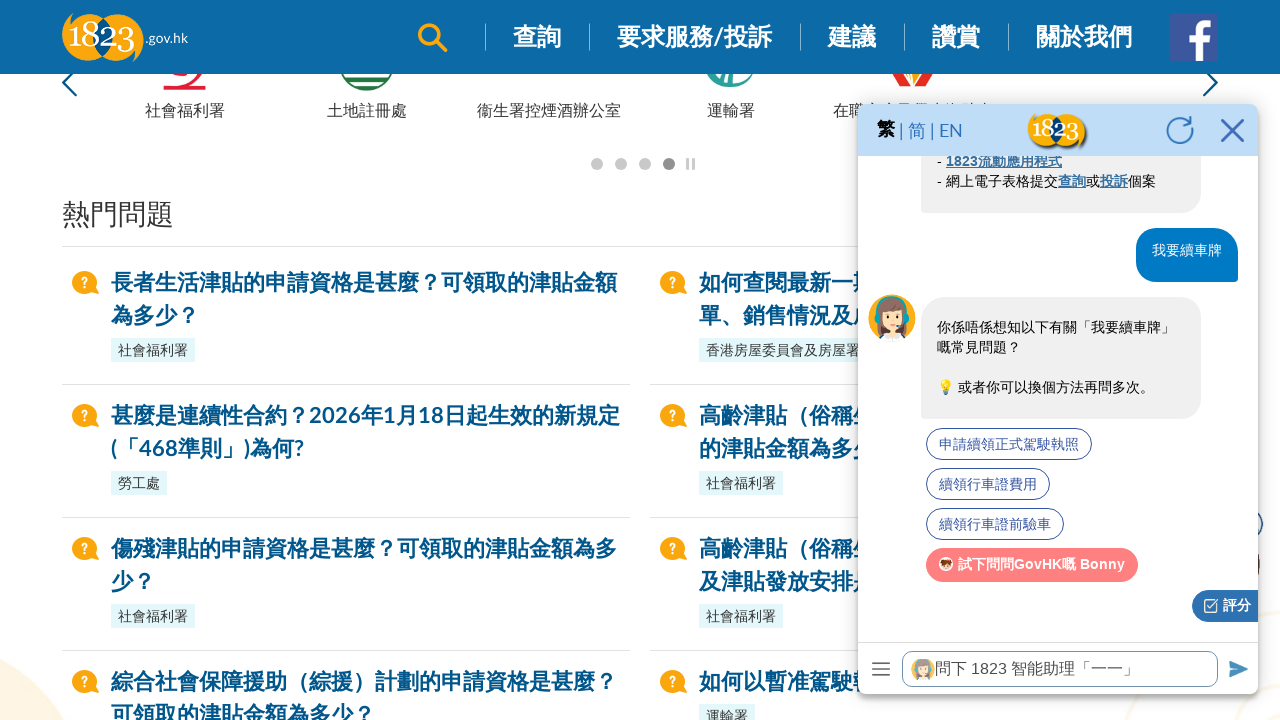

Waited 500ms for bot response (attempt 10/10)
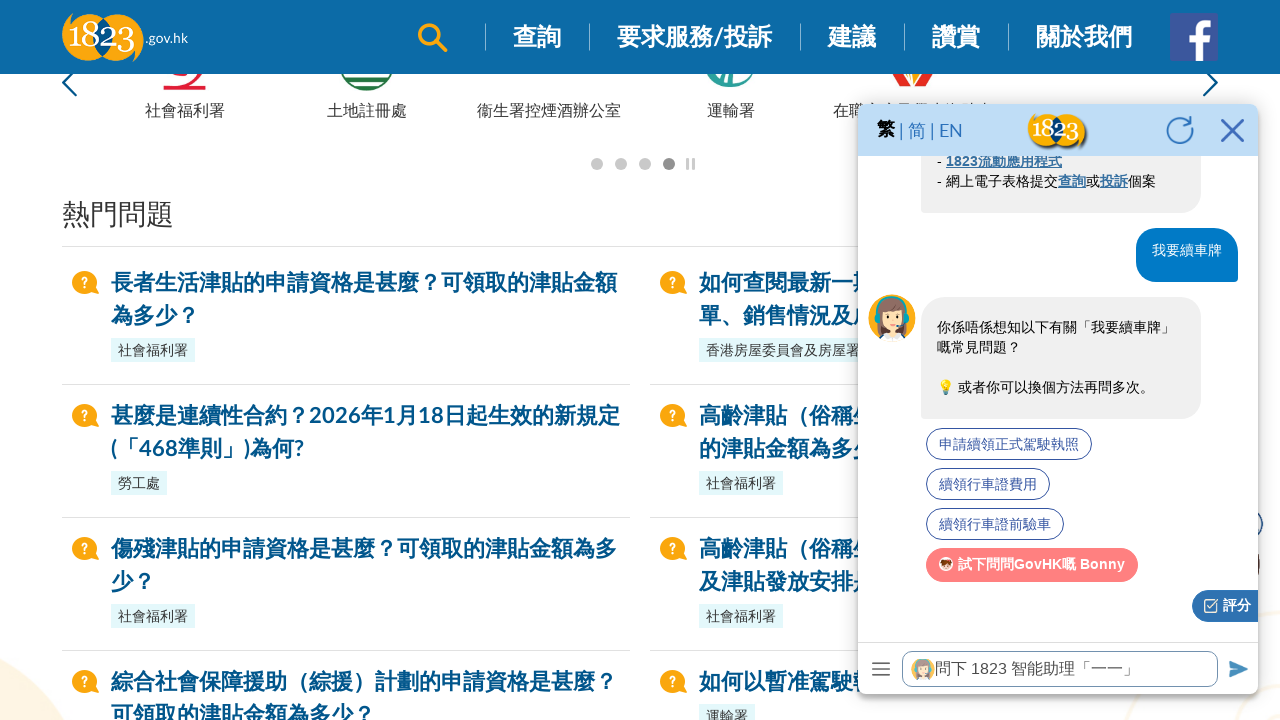

Clicked chat input field to prepare for question: '如何申請狗牌？' at (1060, 668) on xpath=//iframe[@id='ml-webchat-iframe'] >> internal:control=enter-frame >> xpath
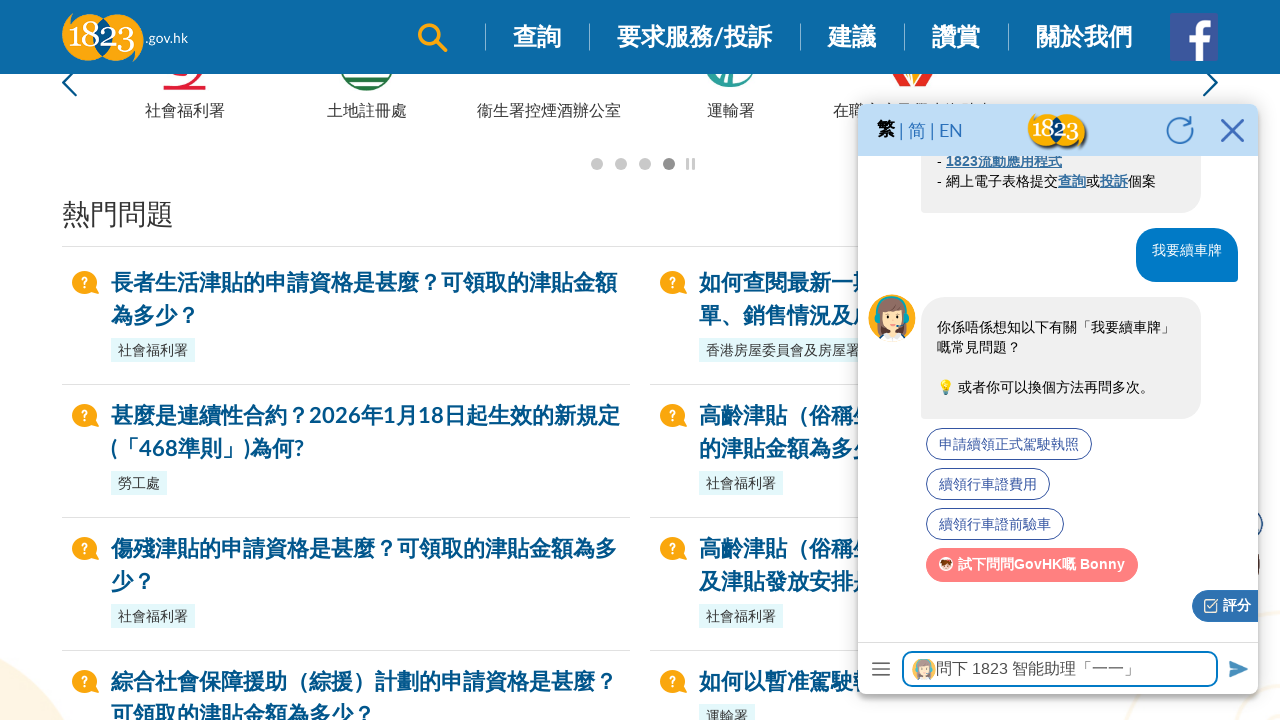

Filled chat input with question: '如何申請狗牌？' on xpath=//iframe[@id='ml-webchat-iframe'] >> internal:control=enter-frame >> xpath
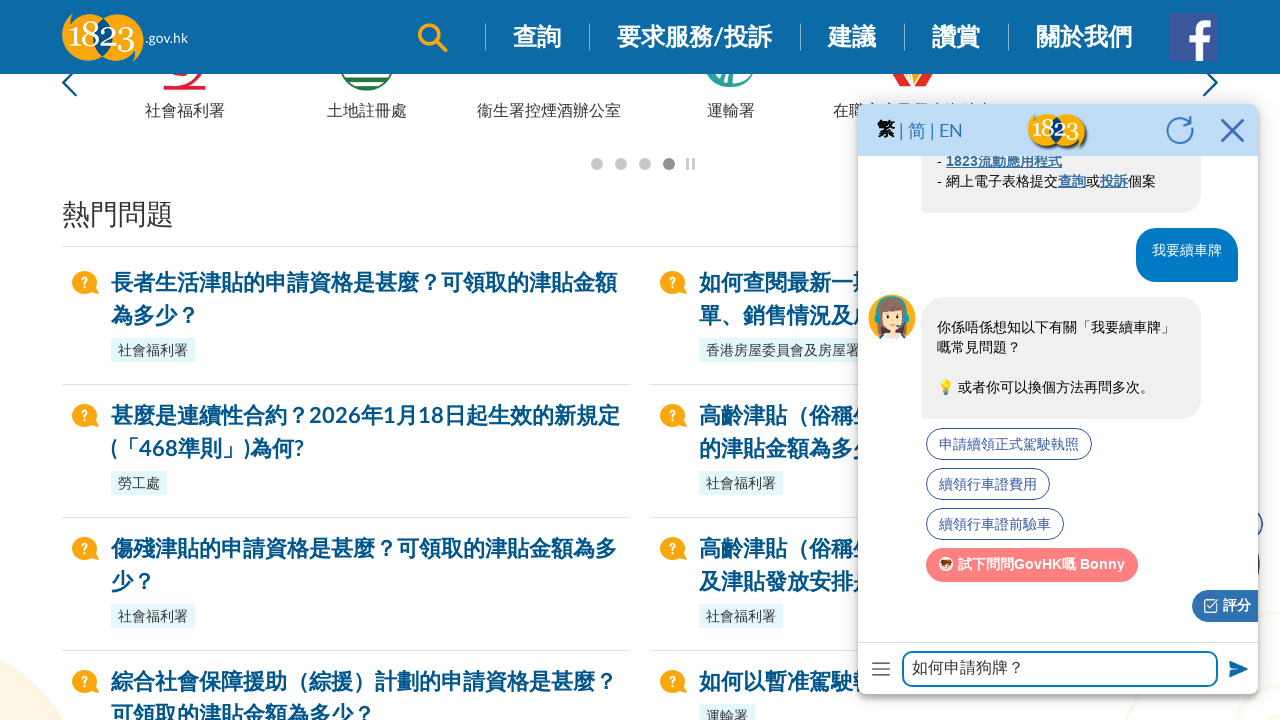

Waited 500ms before sending message
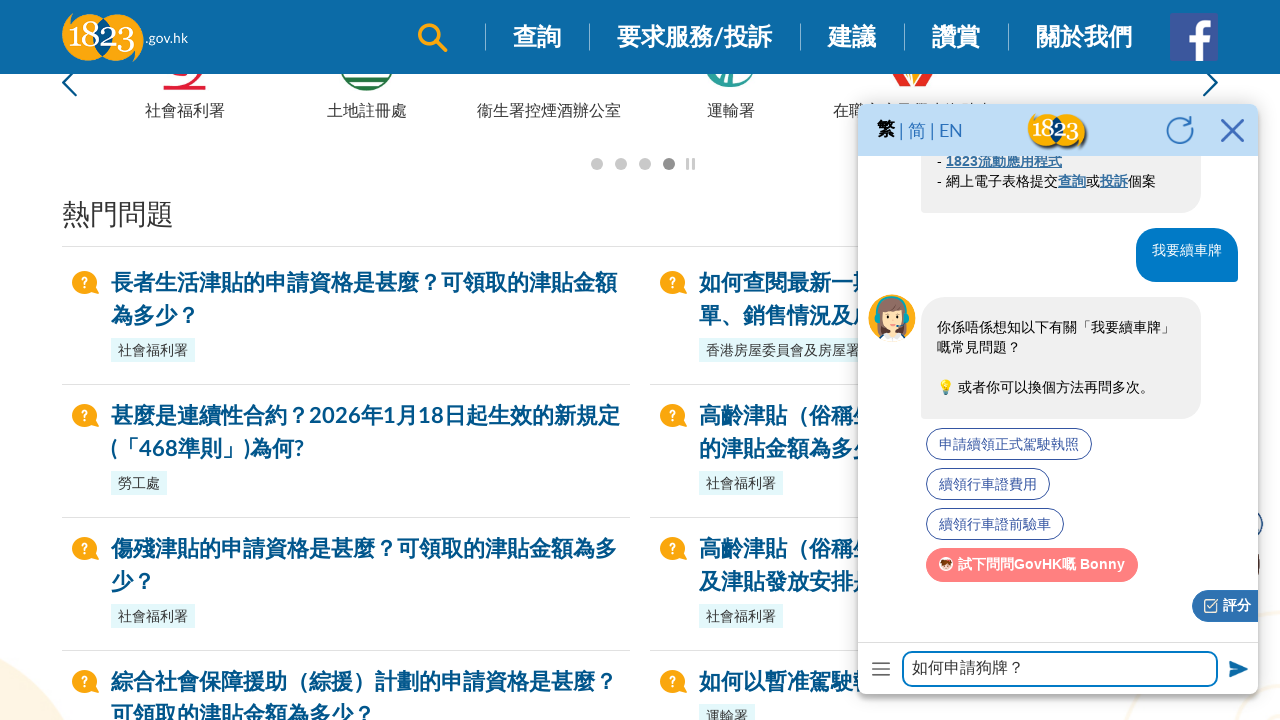

Counted initial responses: 0
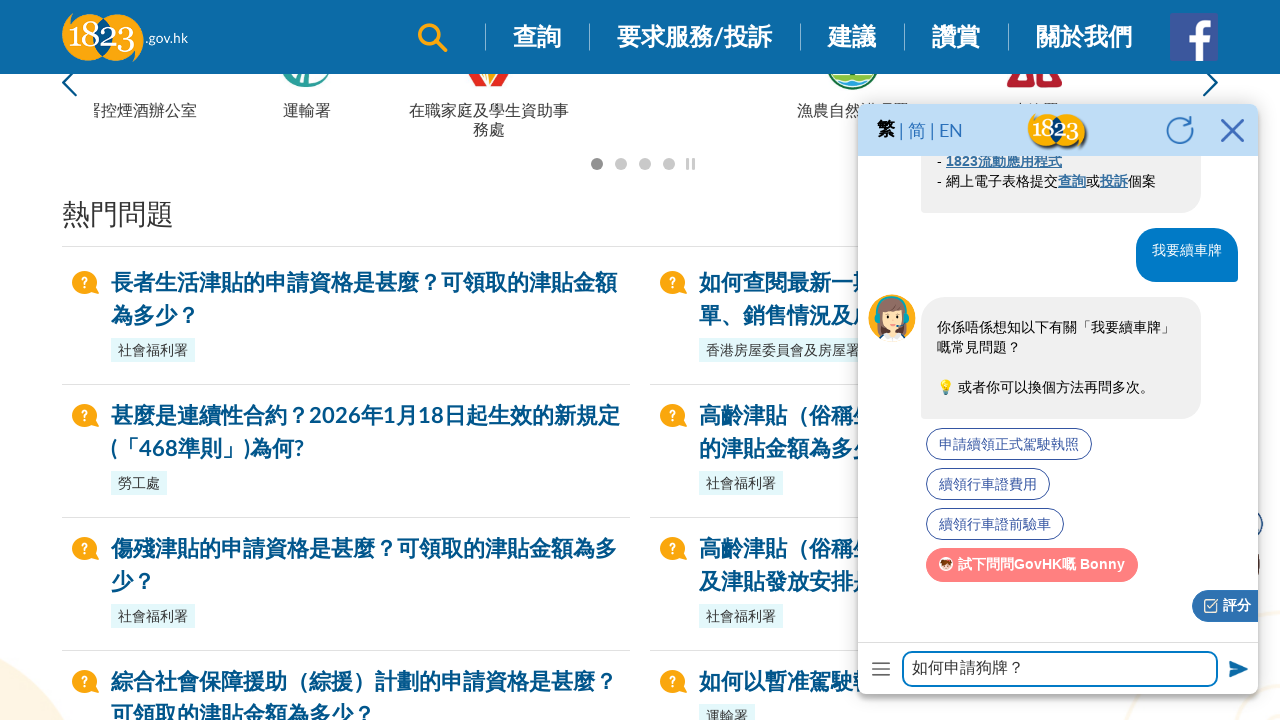

Clicked send button to send question: '如何申請狗牌？' at (1236, 668) on xpath=//iframe[@id='ml-webchat-iframe'] >> internal:control=enter-frame >> xpath
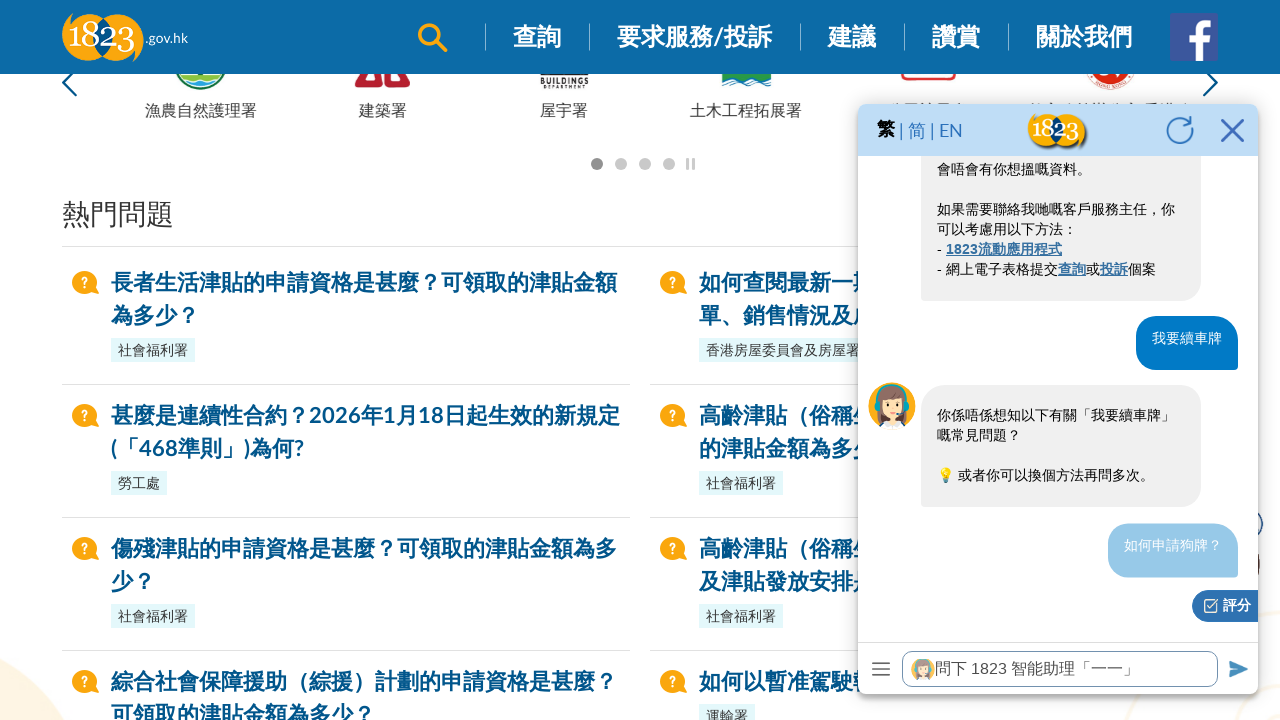

Waited 500ms for bot response (attempt 1/10)
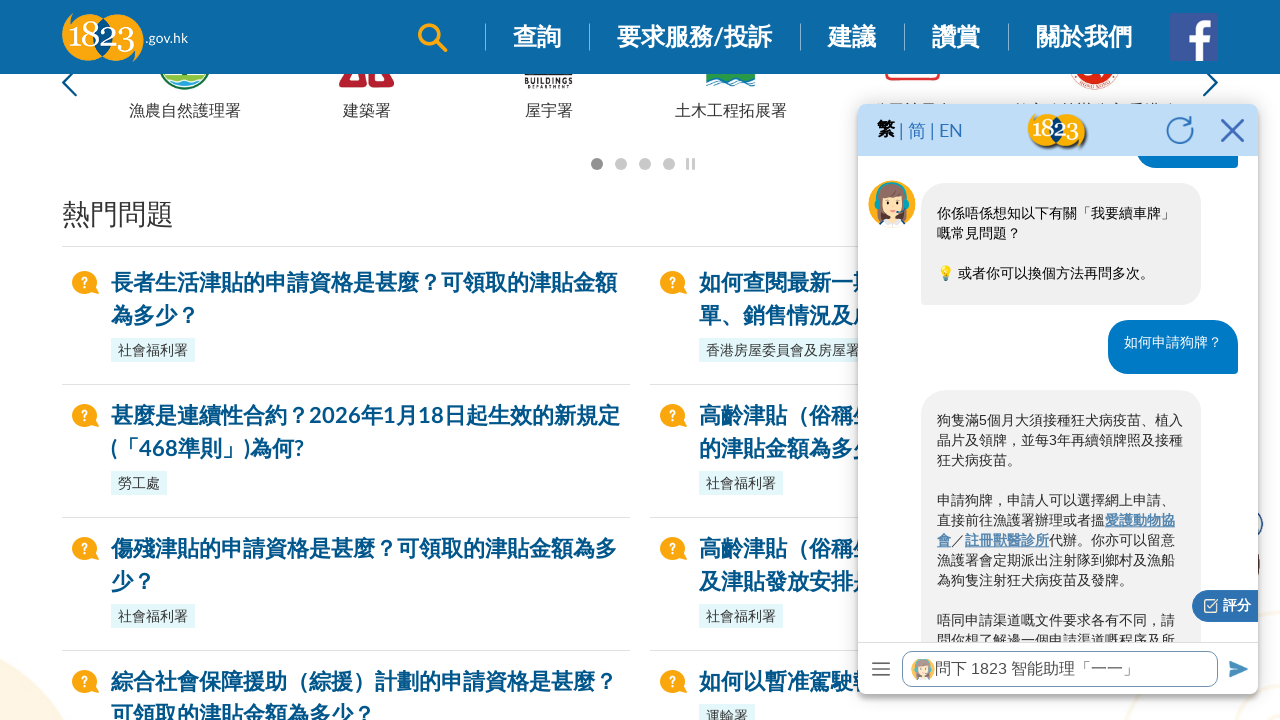

Waited 500ms for bot response (attempt 2/10)
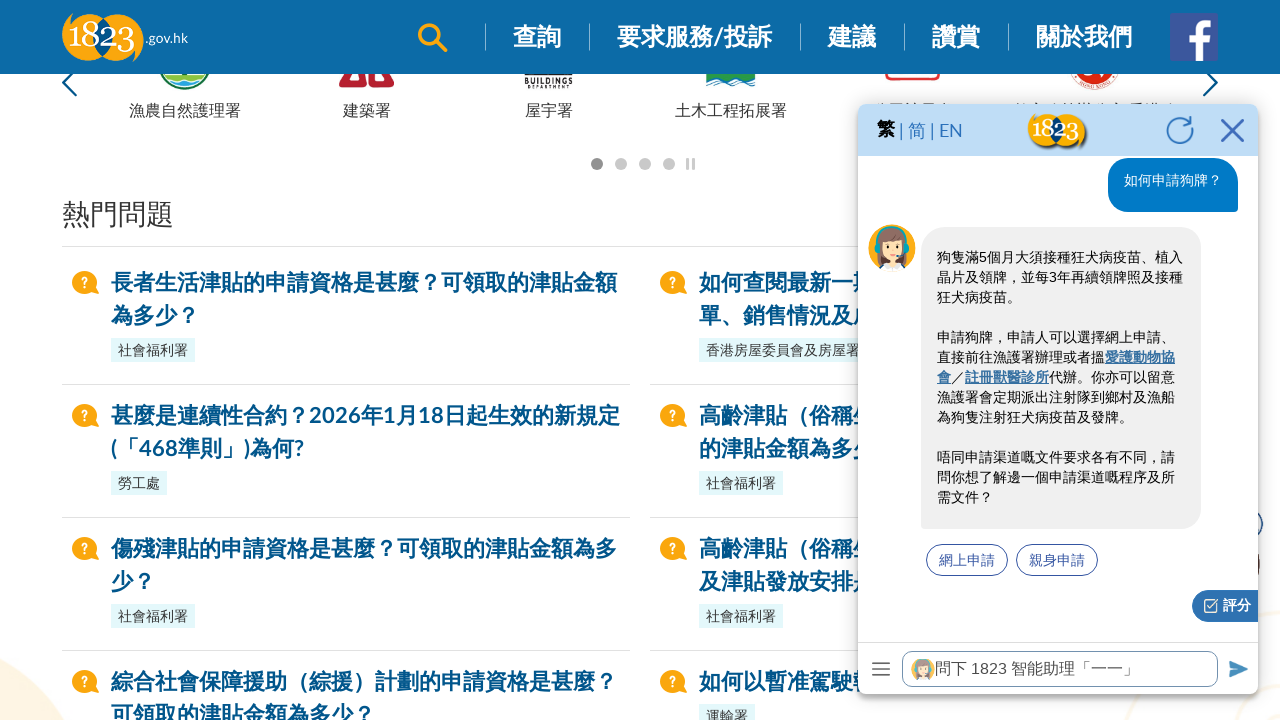

Waited 500ms for bot response (attempt 3/10)
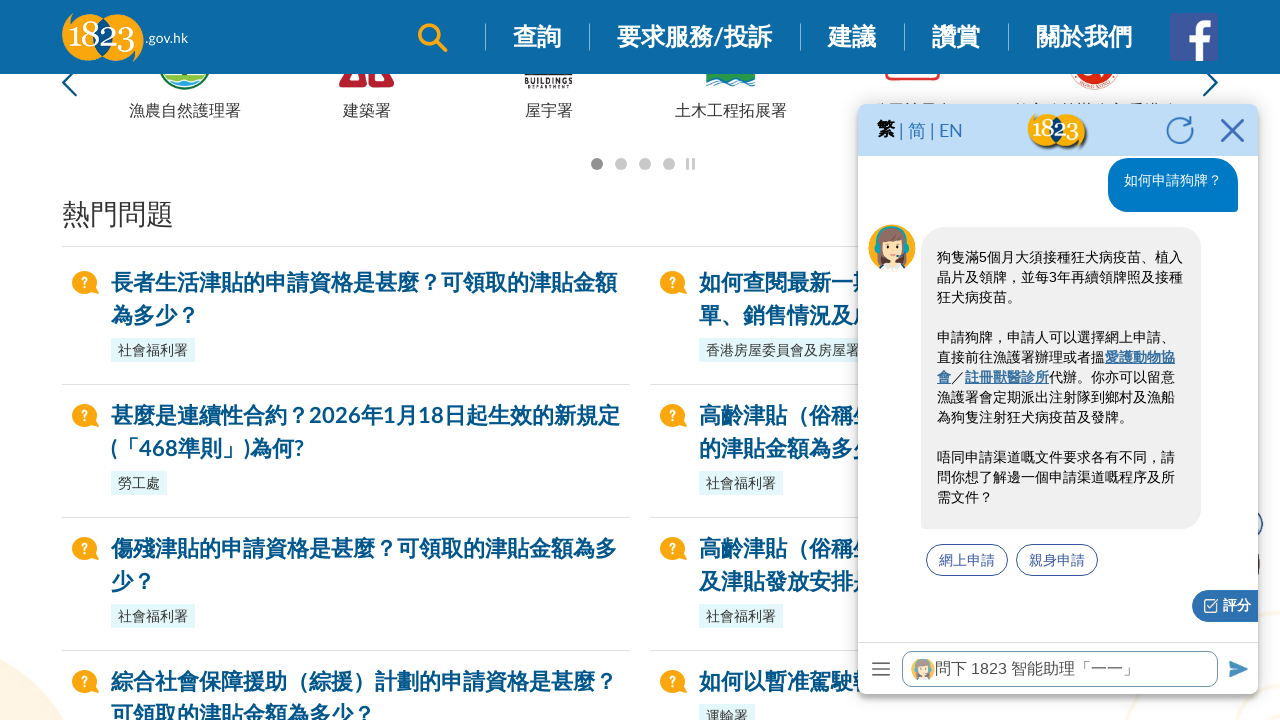

Waited 500ms for bot response (attempt 4/10)
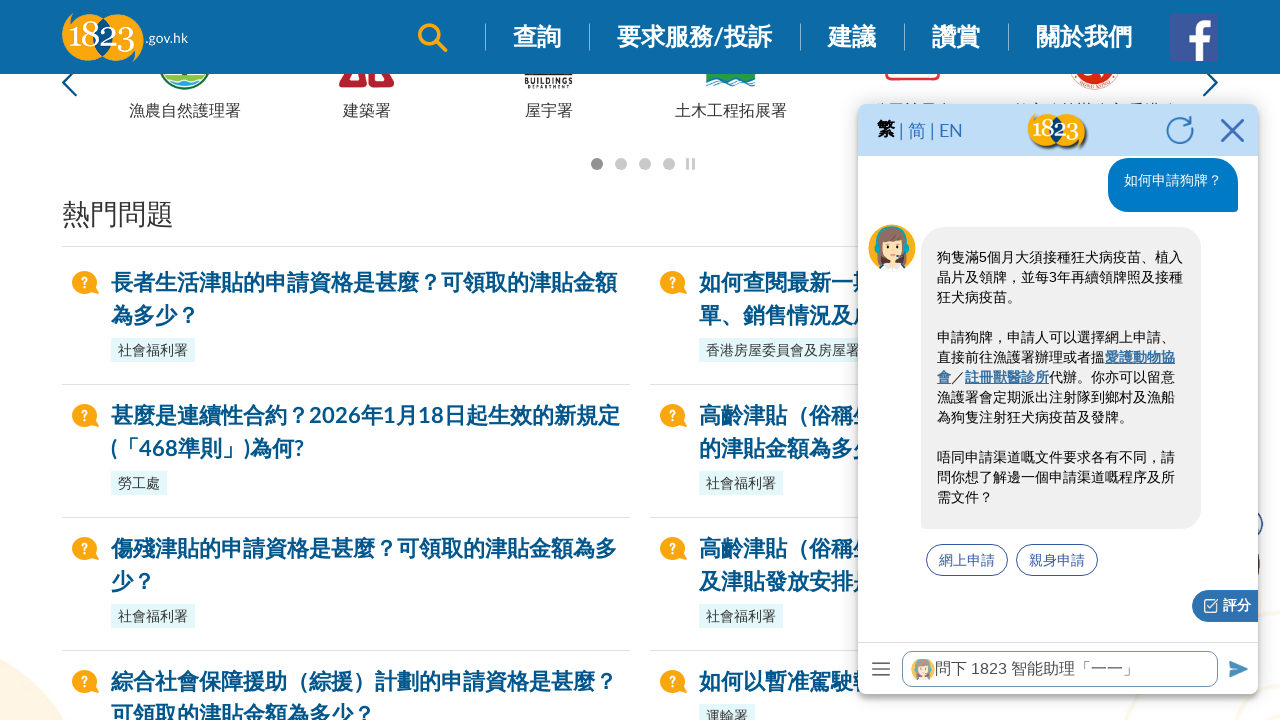

Waited 500ms for bot response (attempt 5/10)
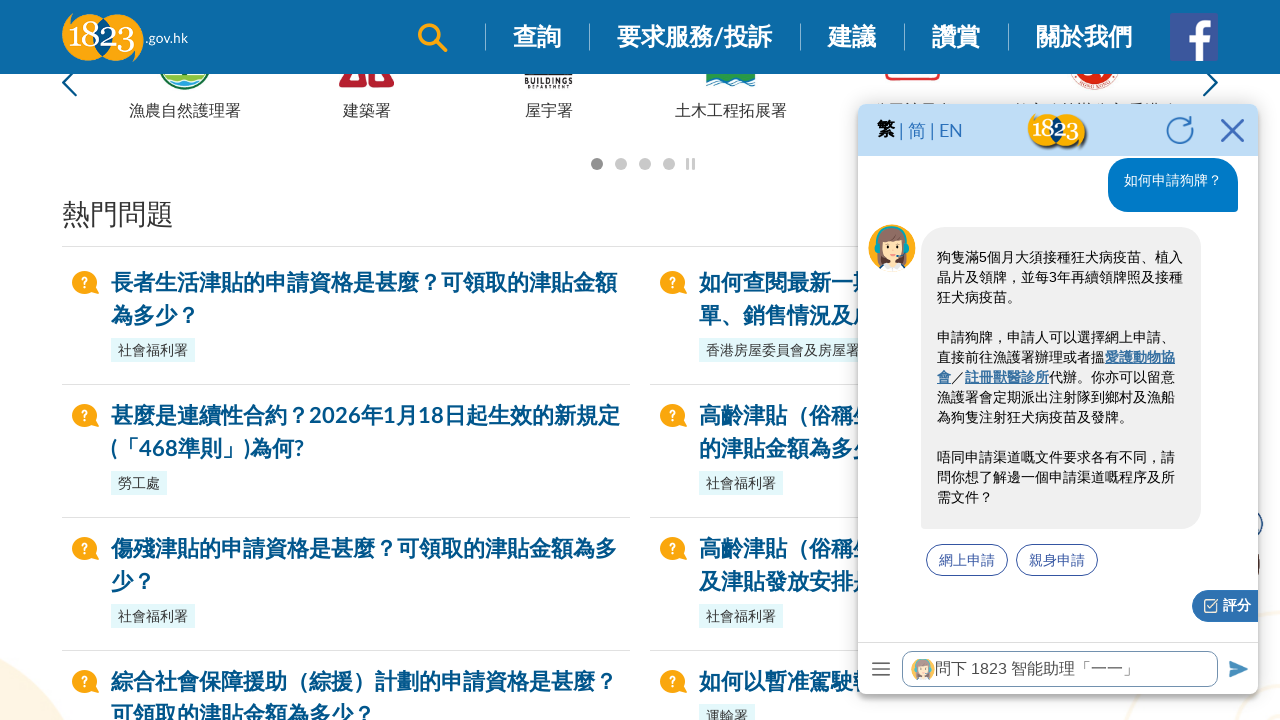

Waited 500ms for bot response (attempt 6/10)
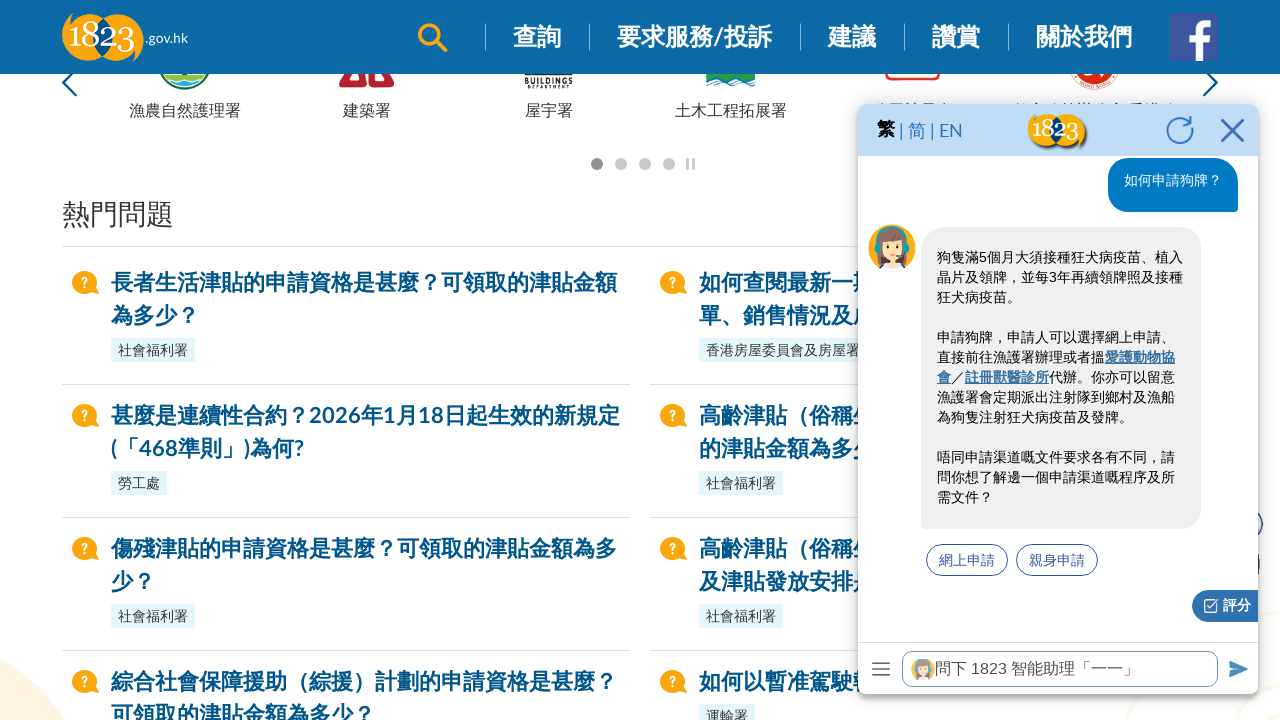

Waited 500ms for bot response (attempt 7/10)
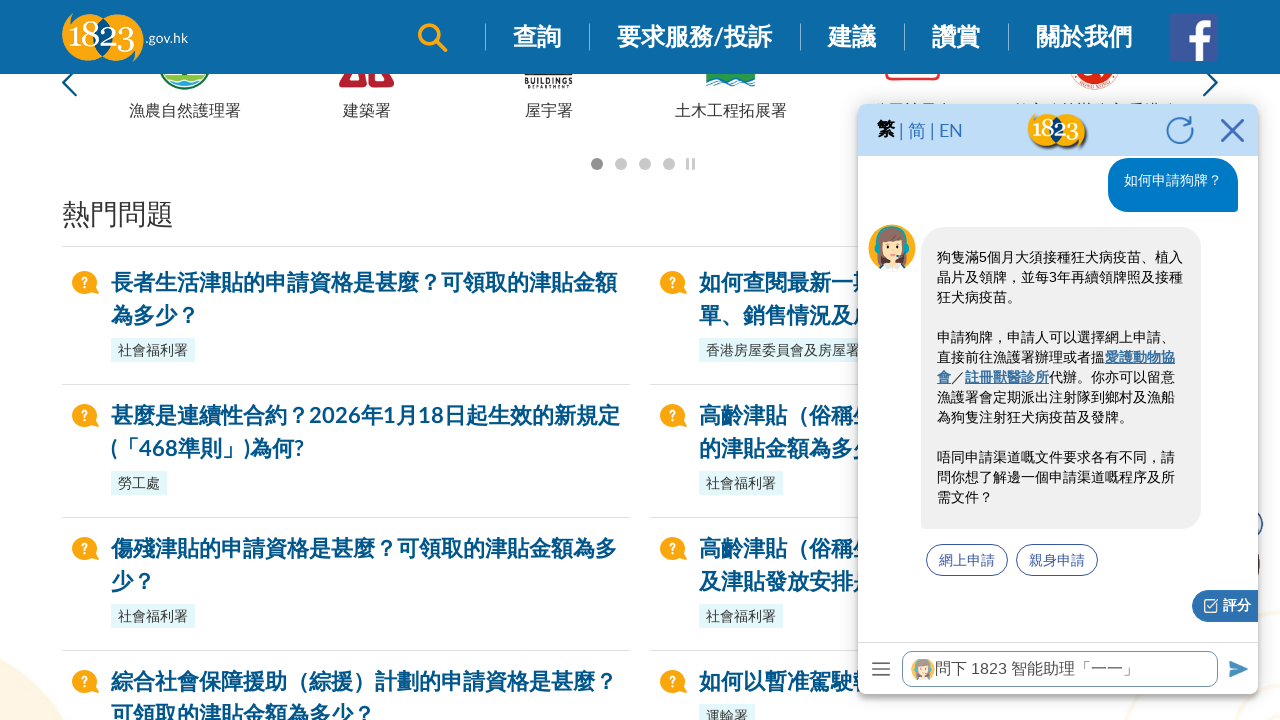

Waited 500ms for bot response (attempt 8/10)
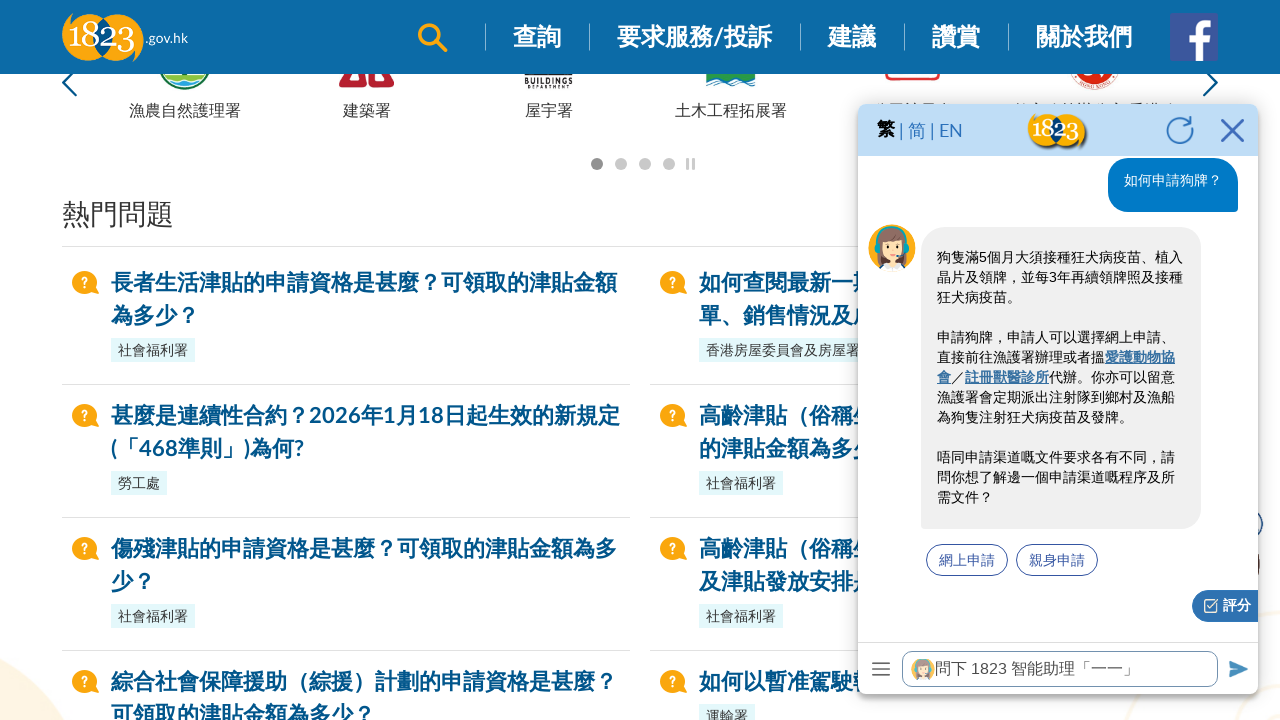

Waited 500ms for bot response (attempt 9/10)
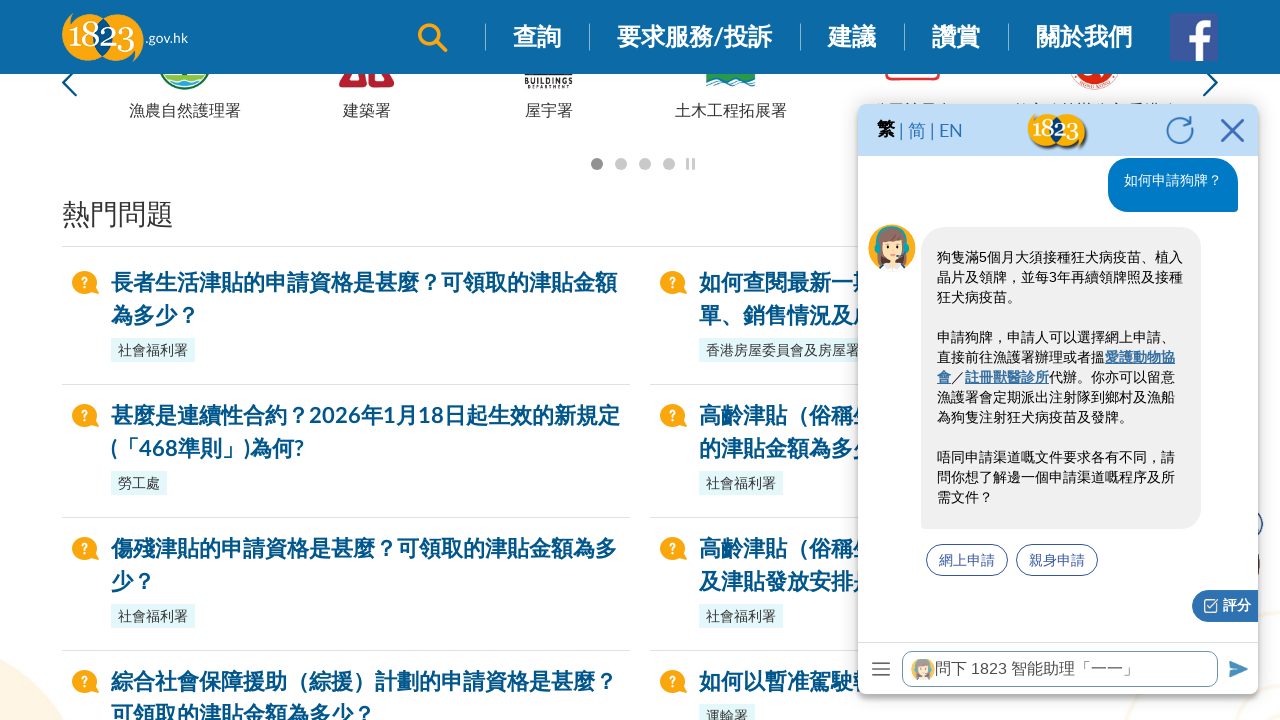

Waited 500ms for bot response (attempt 10/10)
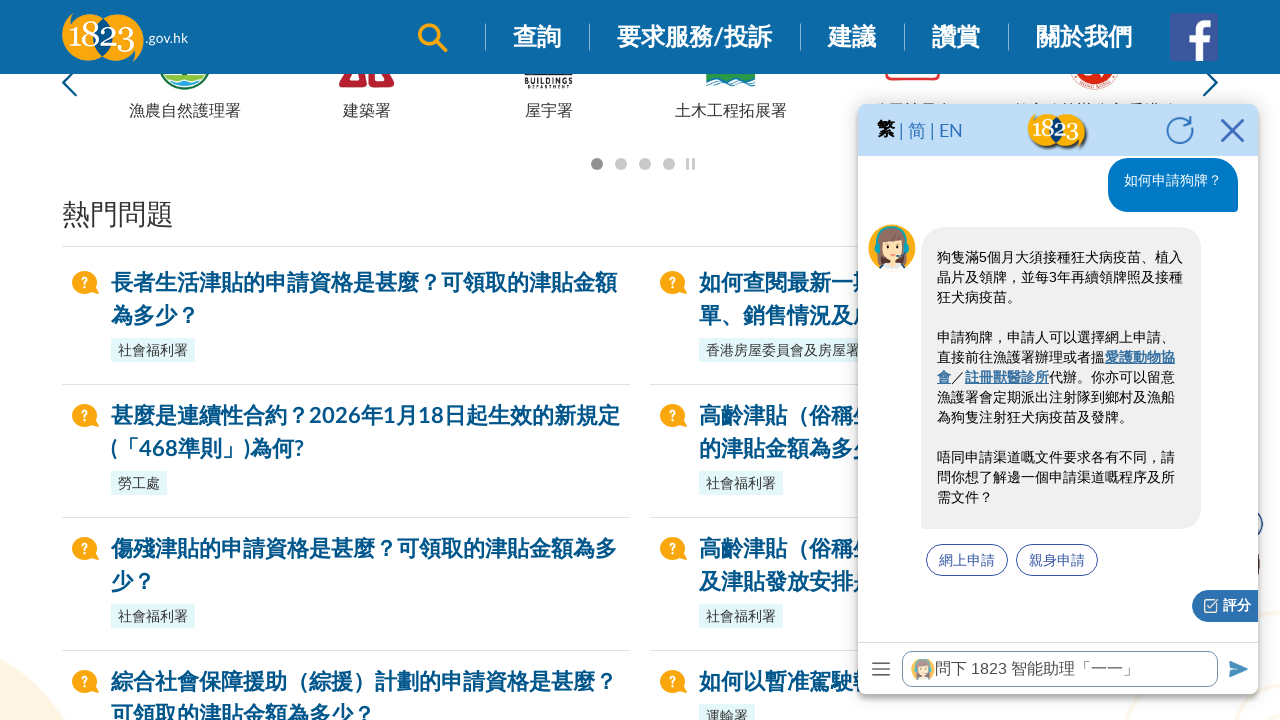

Clicked chat input field to prepare for question: '你可以幫我搵路政署嘅電話嗎？' at (1060, 668) on xpath=//iframe[@id='ml-webchat-iframe'] >> internal:control=enter-frame >> xpath
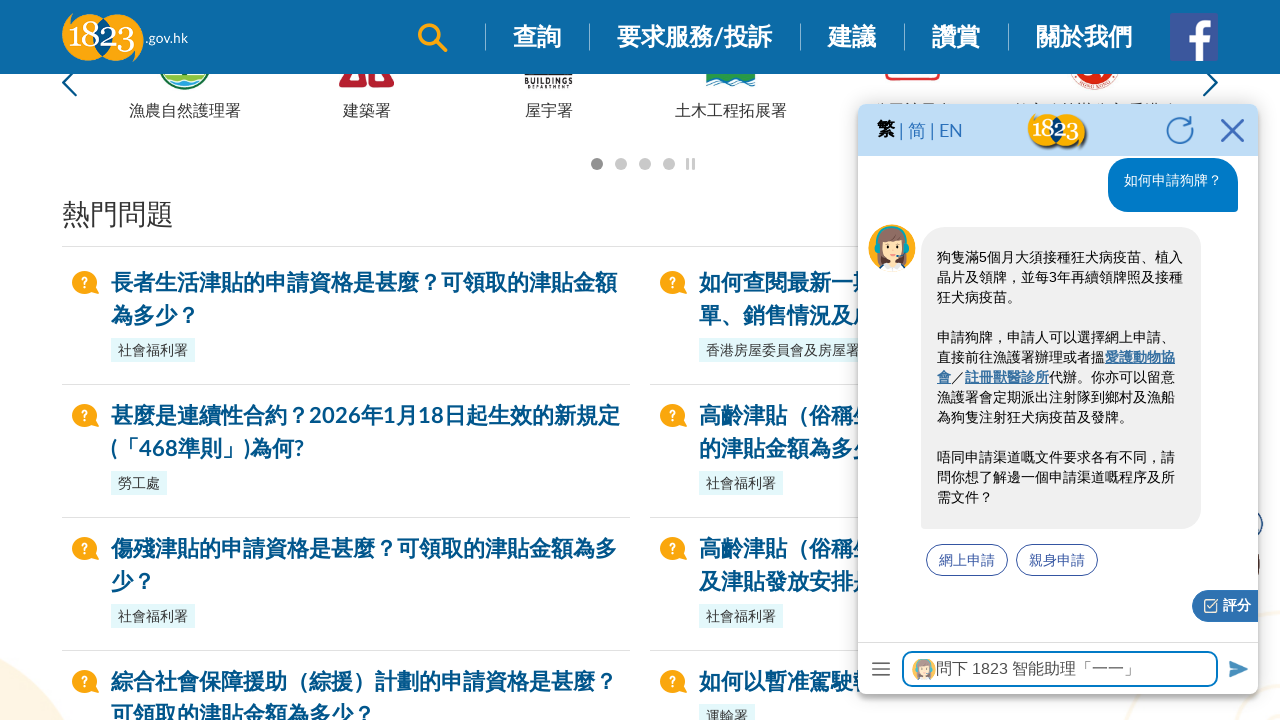

Filled chat input with question: '你可以幫我搵路政署嘅電話嗎？' on xpath=//iframe[@id='ml-webchat-iframe'] >> internal:control=enter-frame >> xpath
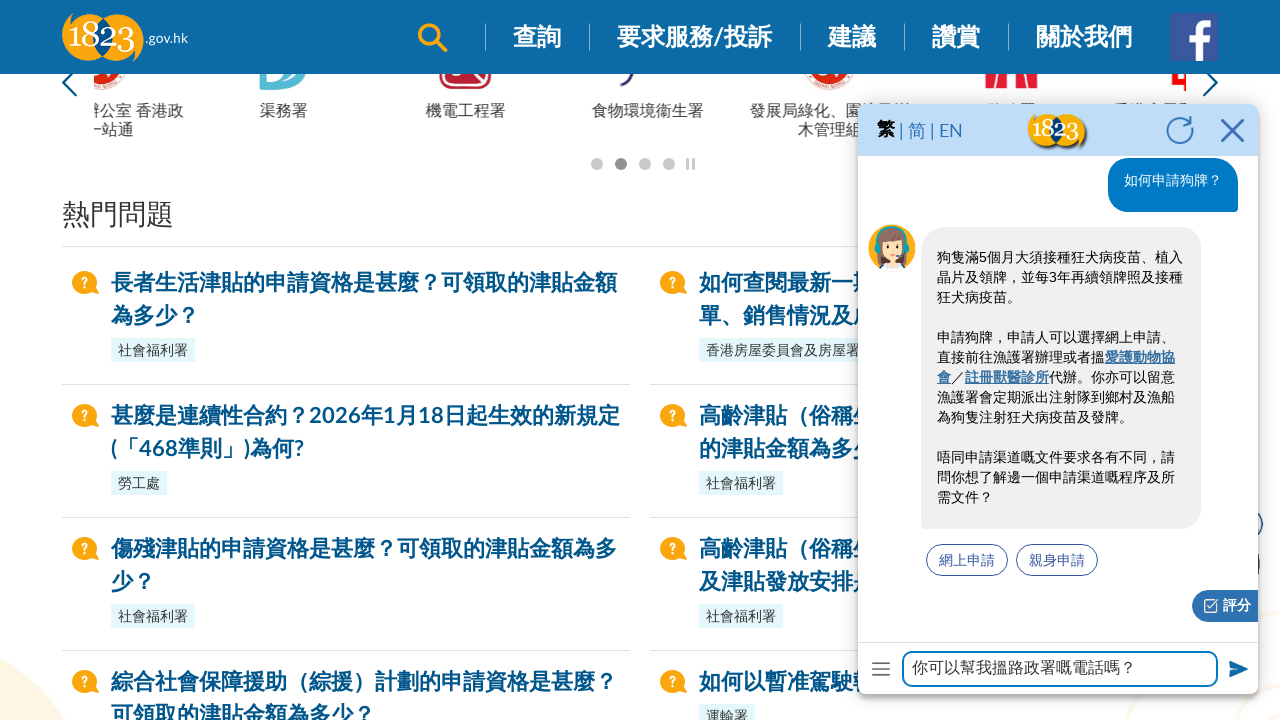

Waited 500ms before sending message
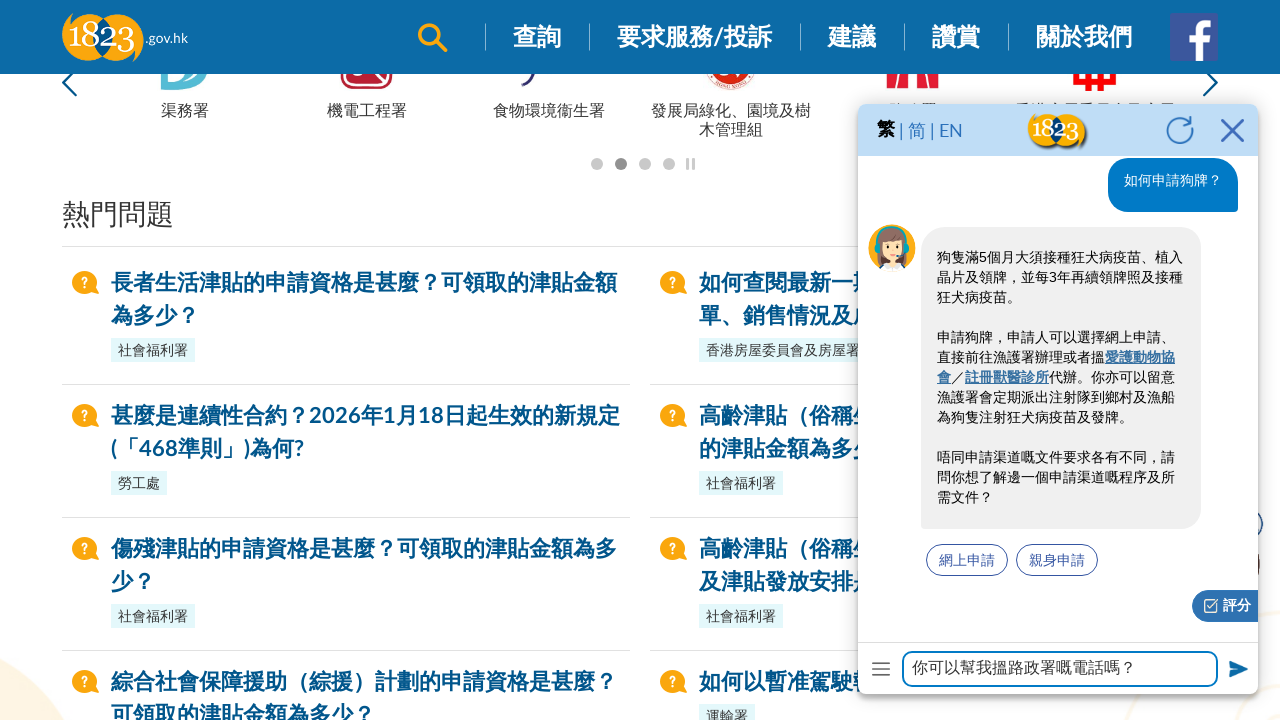

Counted initial responses: 0
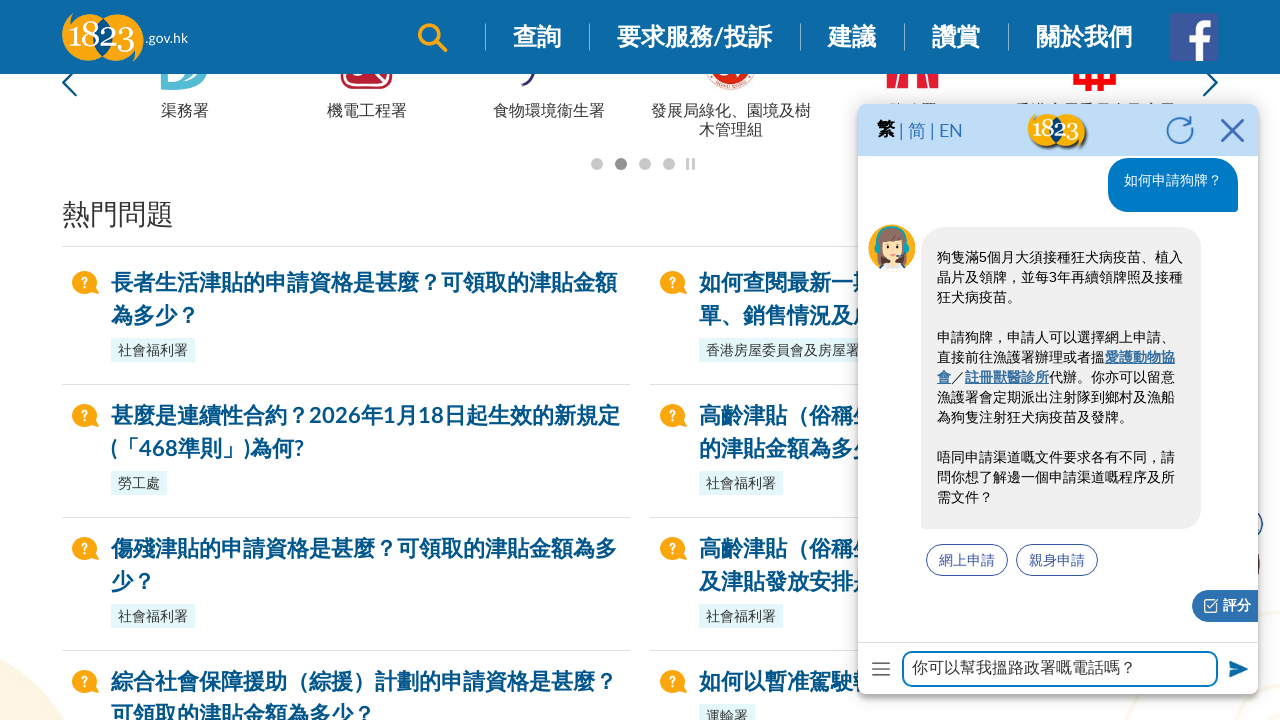

Clicked send button to send question: '你可以幫我搵路政署嘅電話嗎？' at (1236, 668) on xpath=//iframe[@id='ml-webchat-iframe'] >> internal:control=enter-frame >> xpath
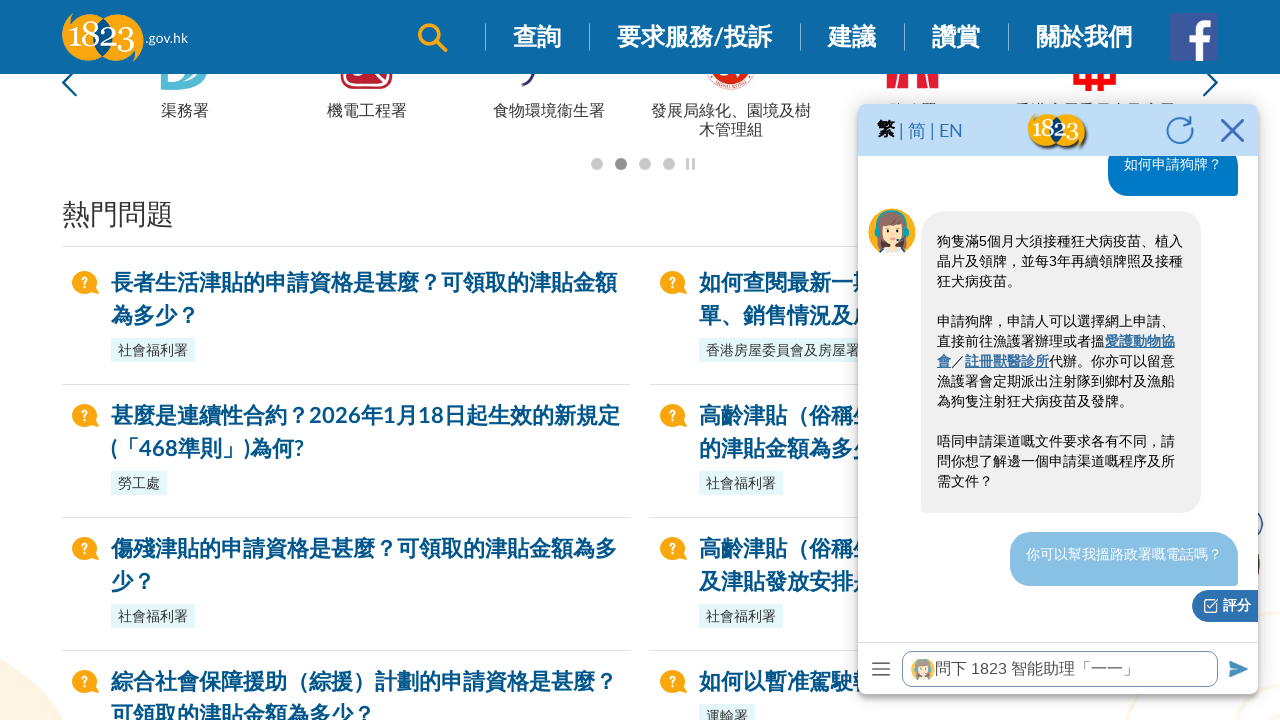

Waited 500ms for bot response (attempt 1/10)
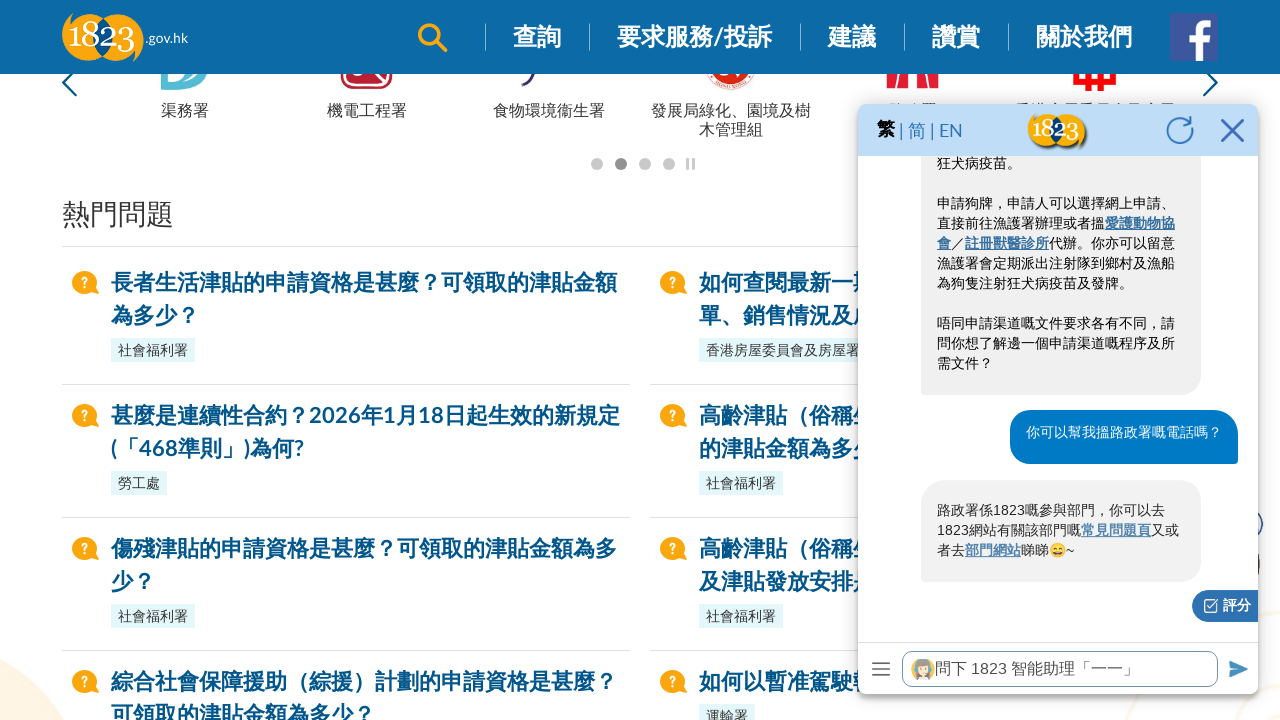

Waited 500ms for bot response (attempt 2/10)
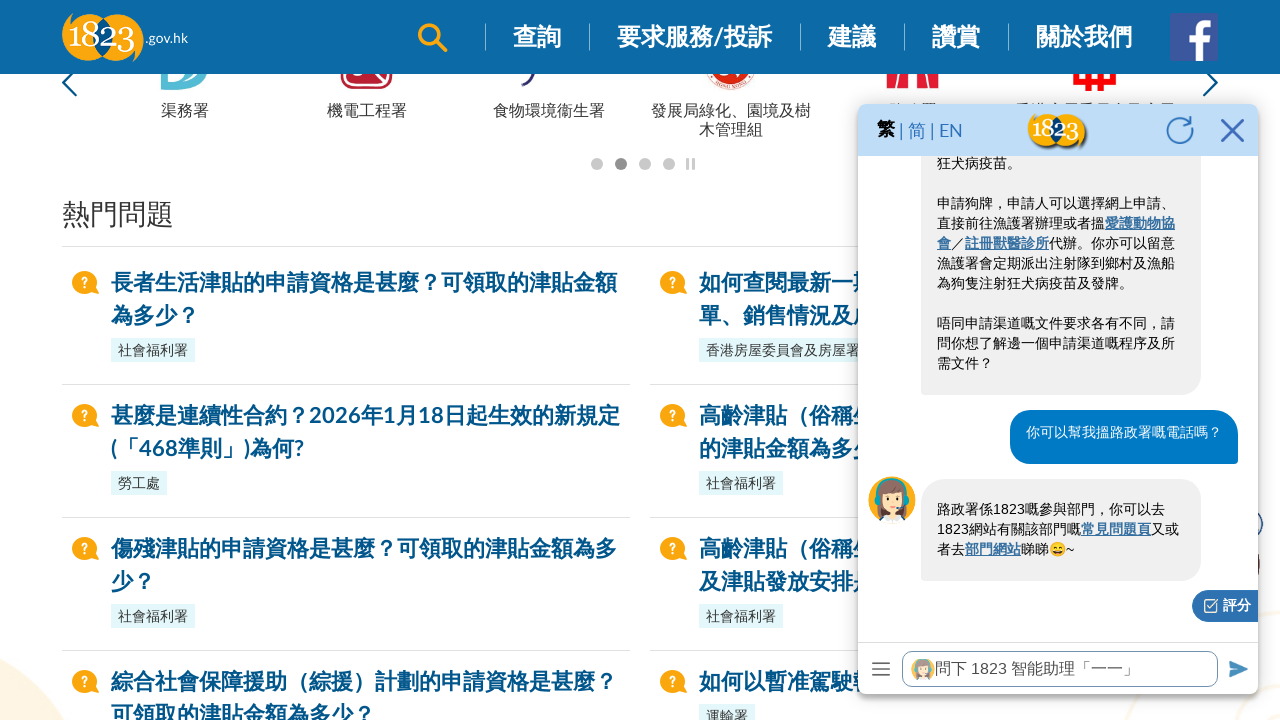

Waited 500ms for bot response (attempt 3/10)
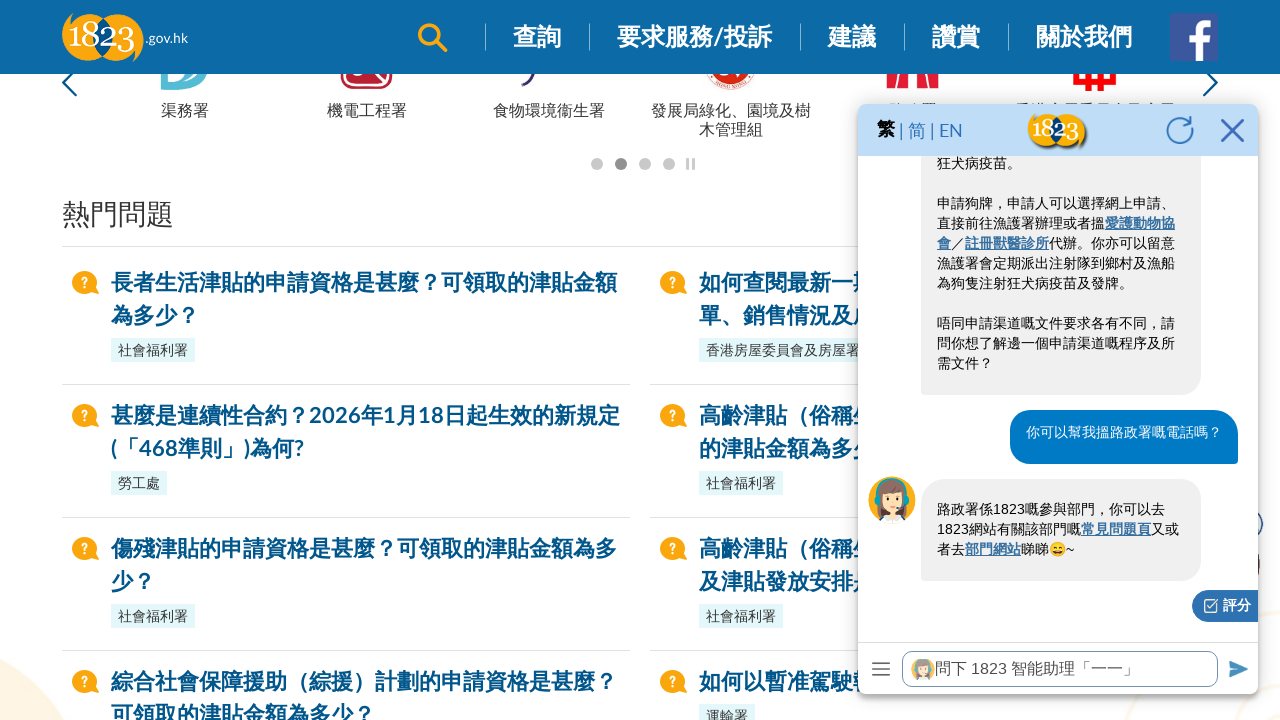

Waited 500ms for bot response (attempt 4/10)
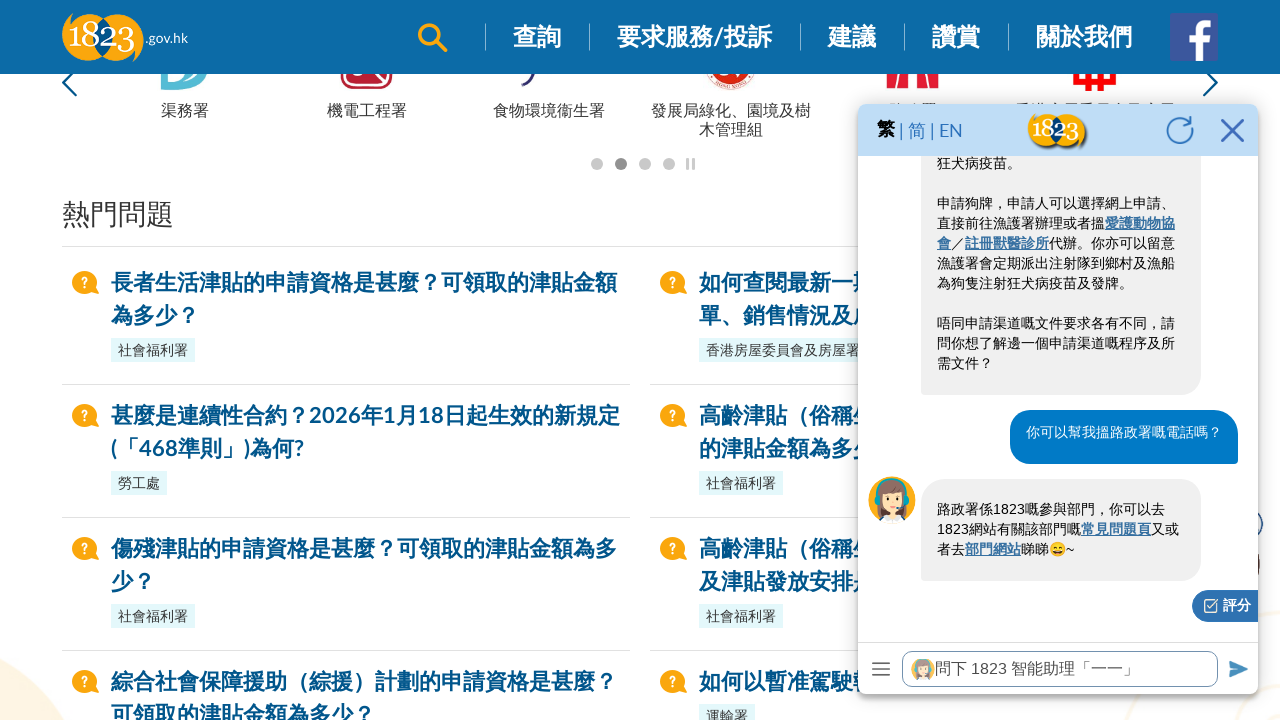

Waited 500ms for bot response (attempt 5/10)
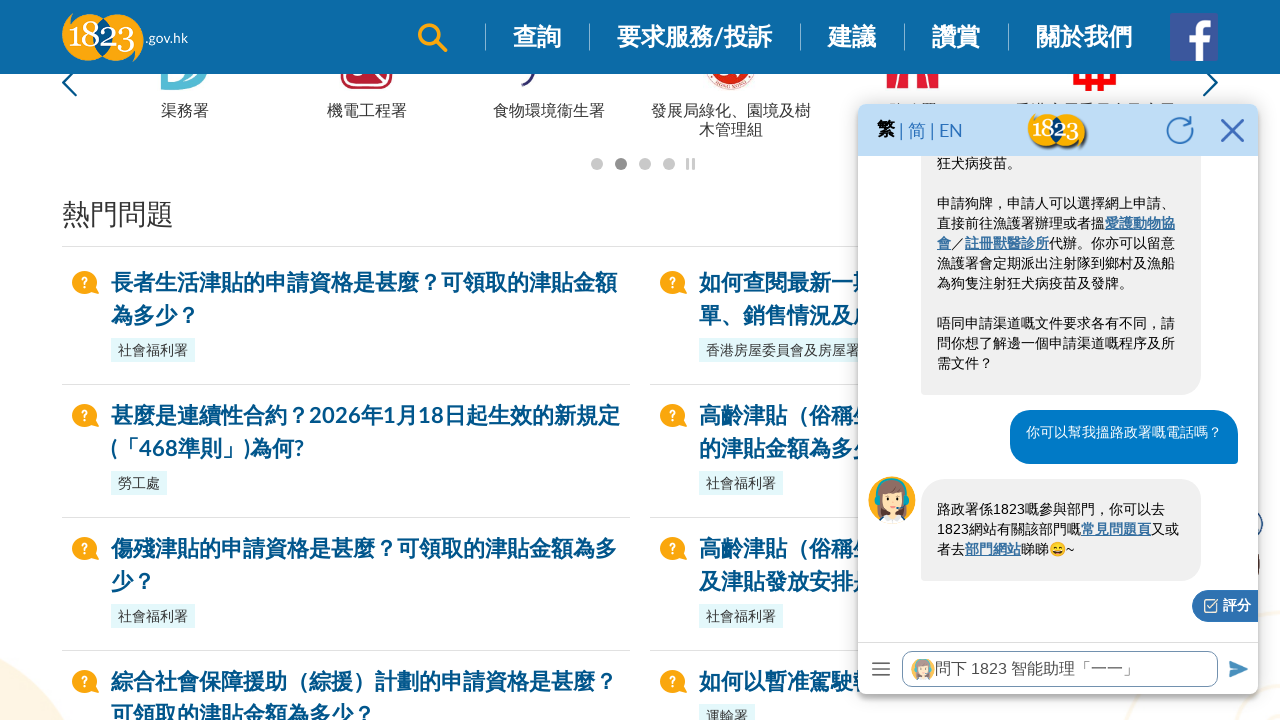

Waited 500ms for bot response (attempt 6/10)
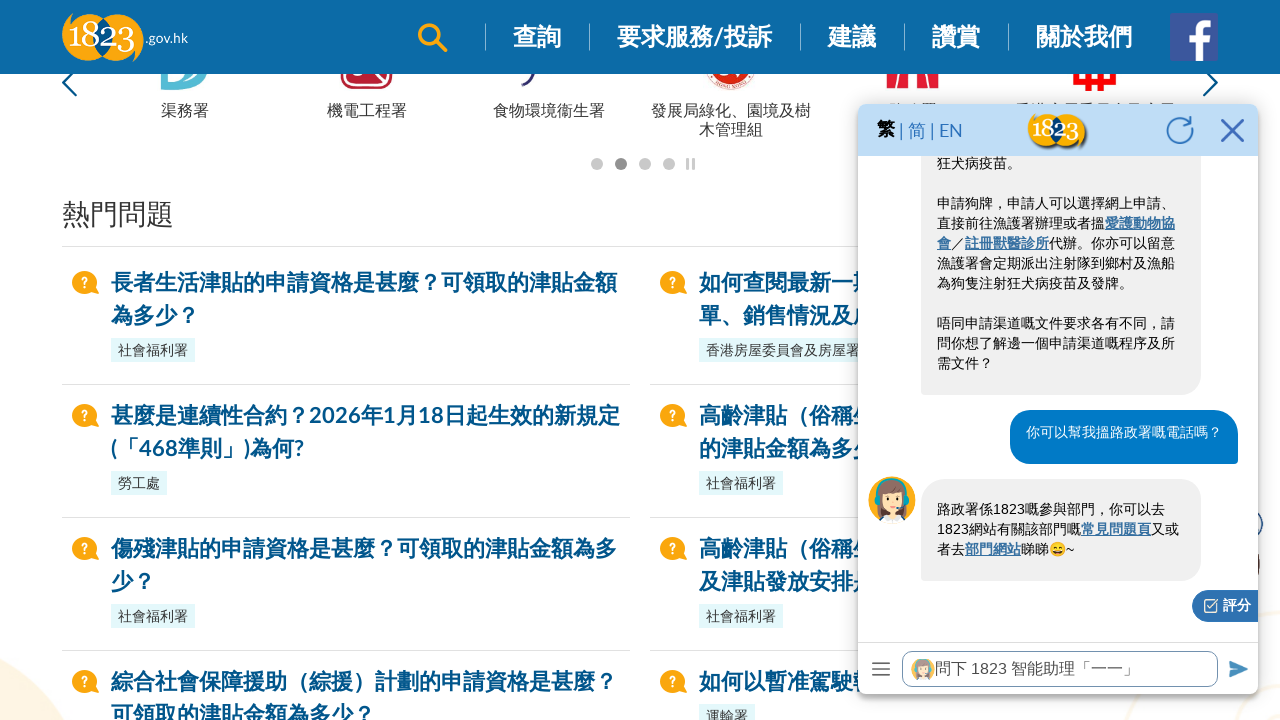

Waited 500ms for bot response (attempt 7/10)
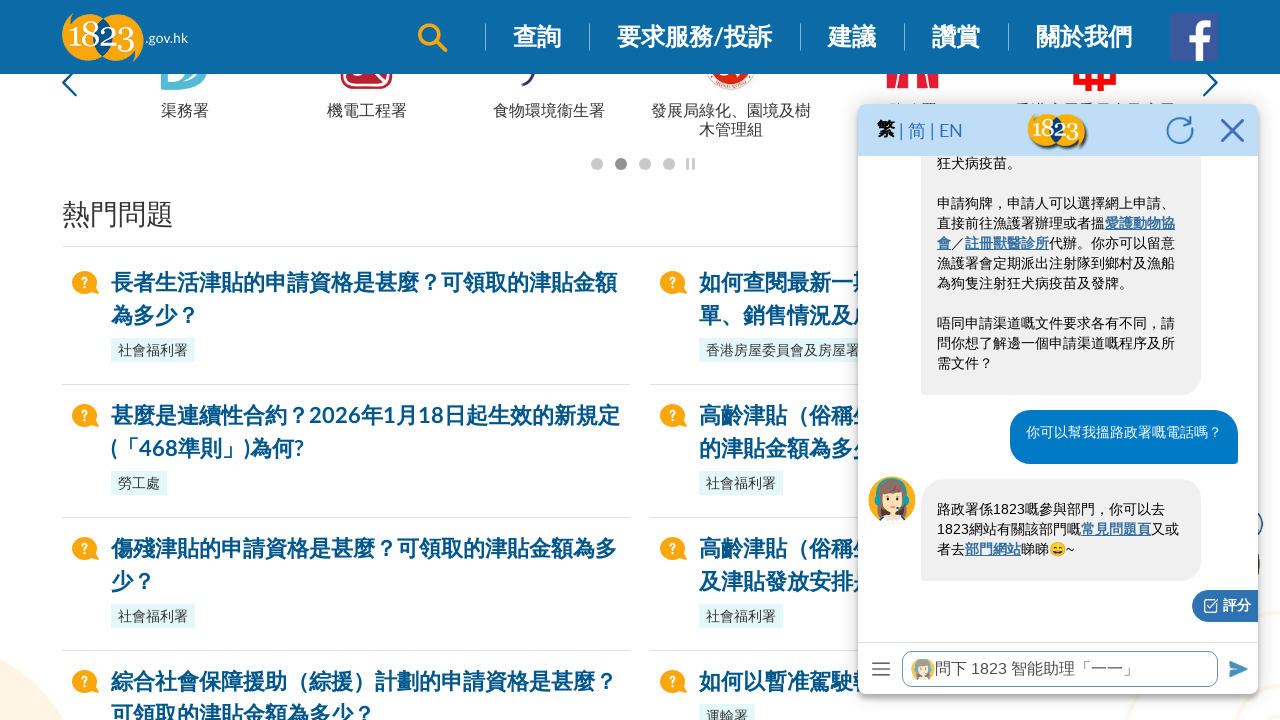

Waited 500ms for bot response (attempt 8/10)
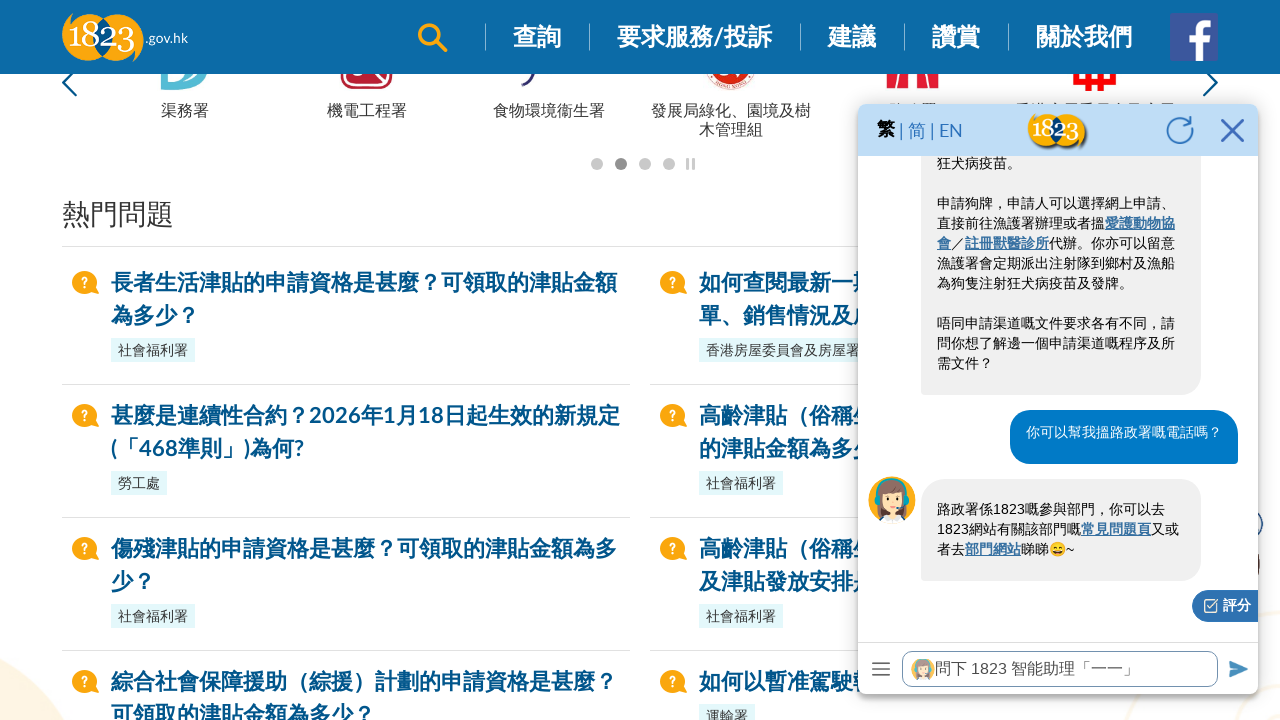

Waited 500ms for bot response (attempt 9/10)
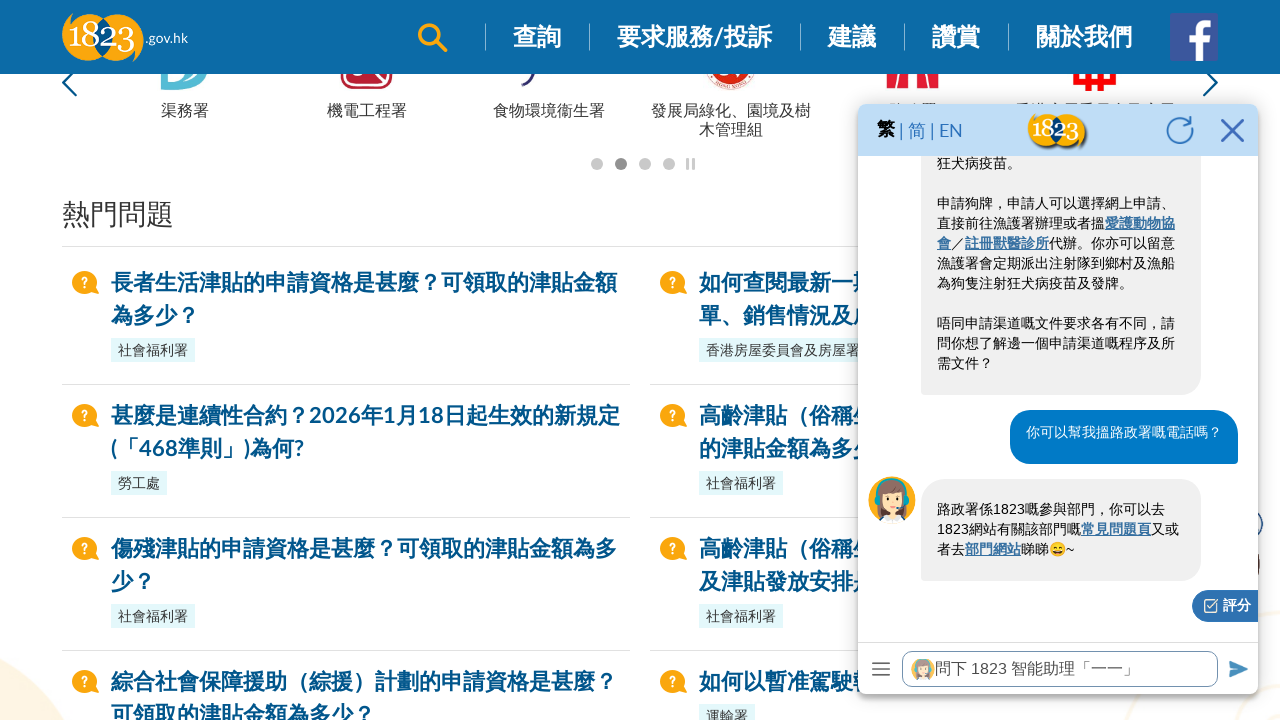

Waited 500ms for bot response (attempt 10/10)
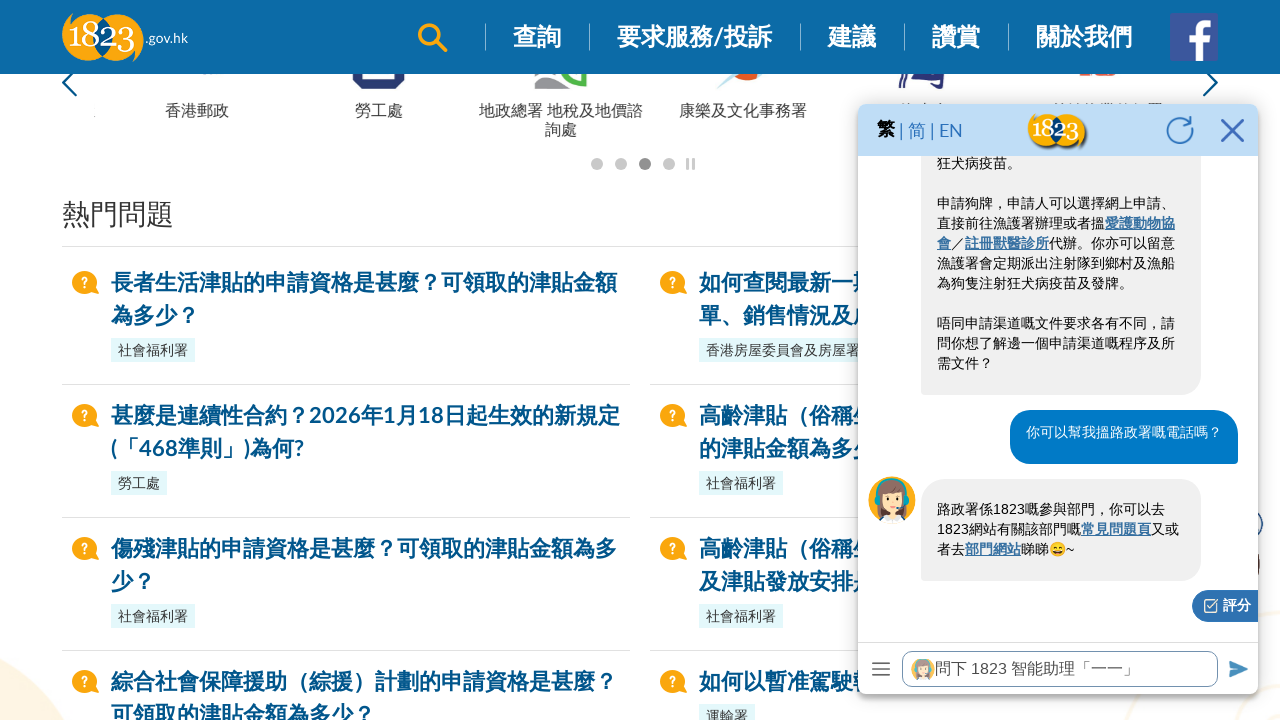

Clicked chat input field to prepare for question: '啊？' at (1060, 668) on xpath=//iframe[@id='ml-webchat-iframe'] >> internal:control=enter-frame >> xpath
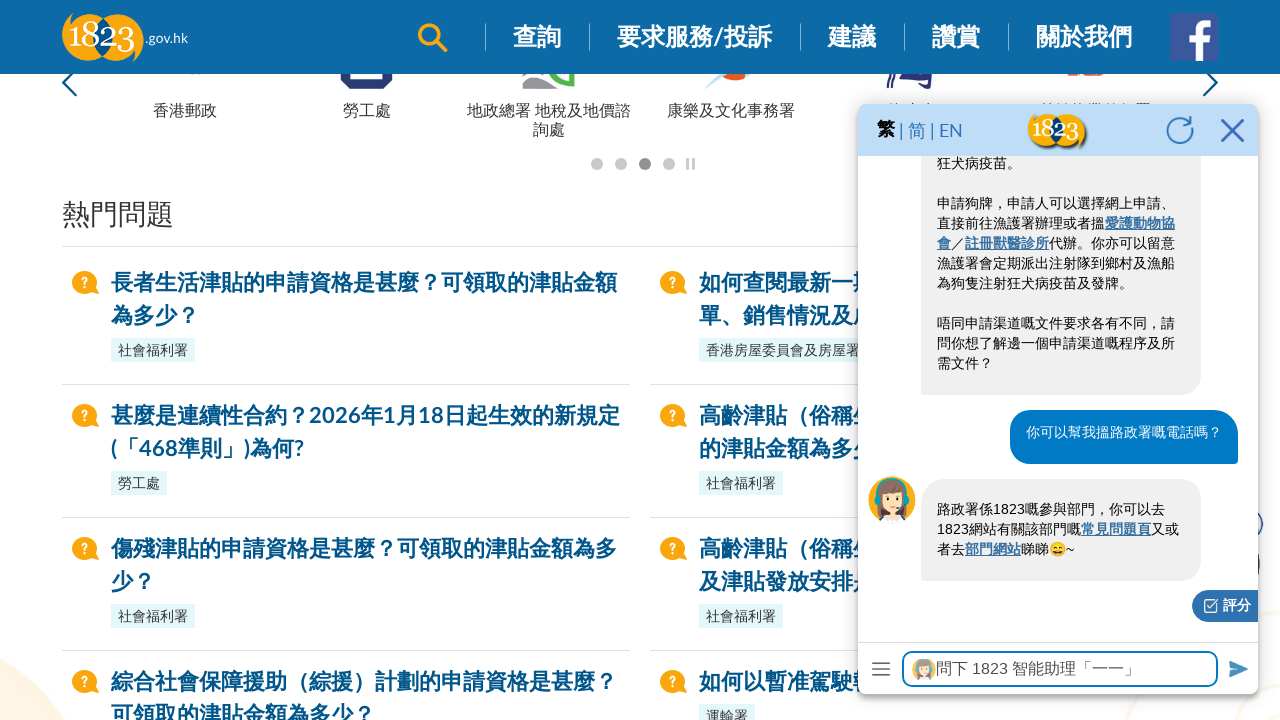

Filled chat input with question: '啊？' on xpath=//iframe[@id='ml-webchat-iframe'] >> internal:control=enter-frame >> xpath
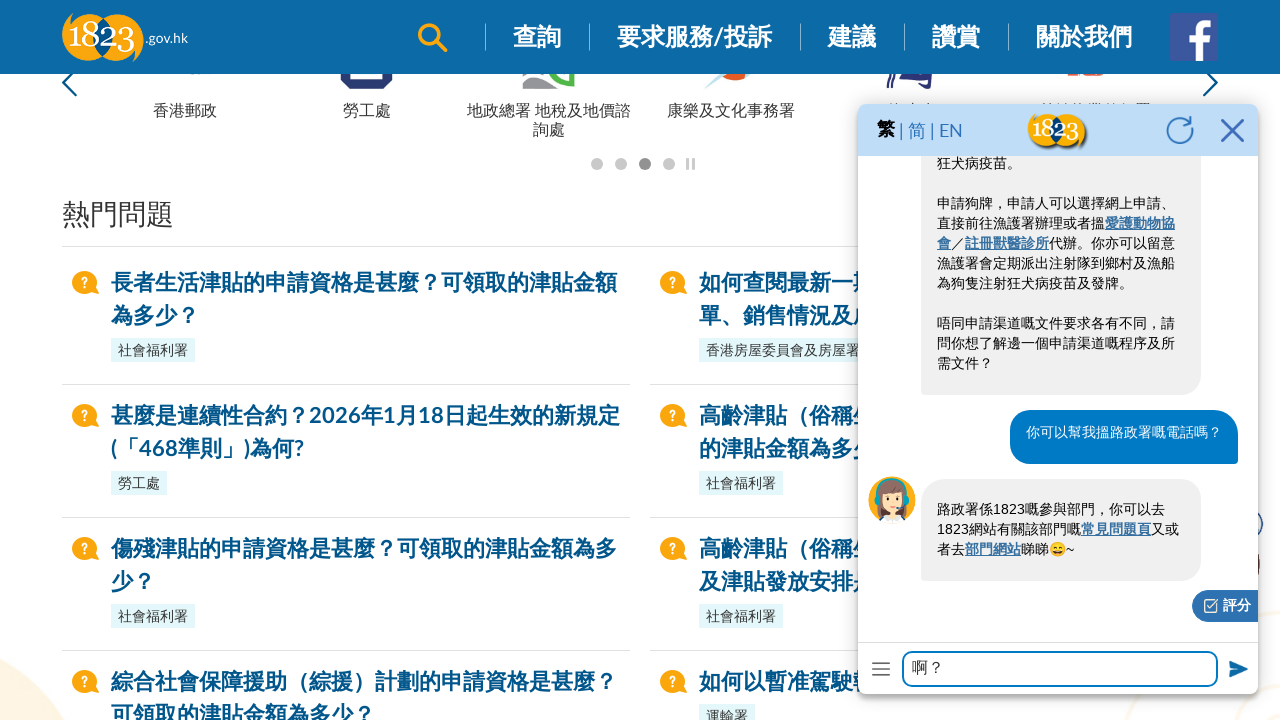

Waited 500ms before sending message
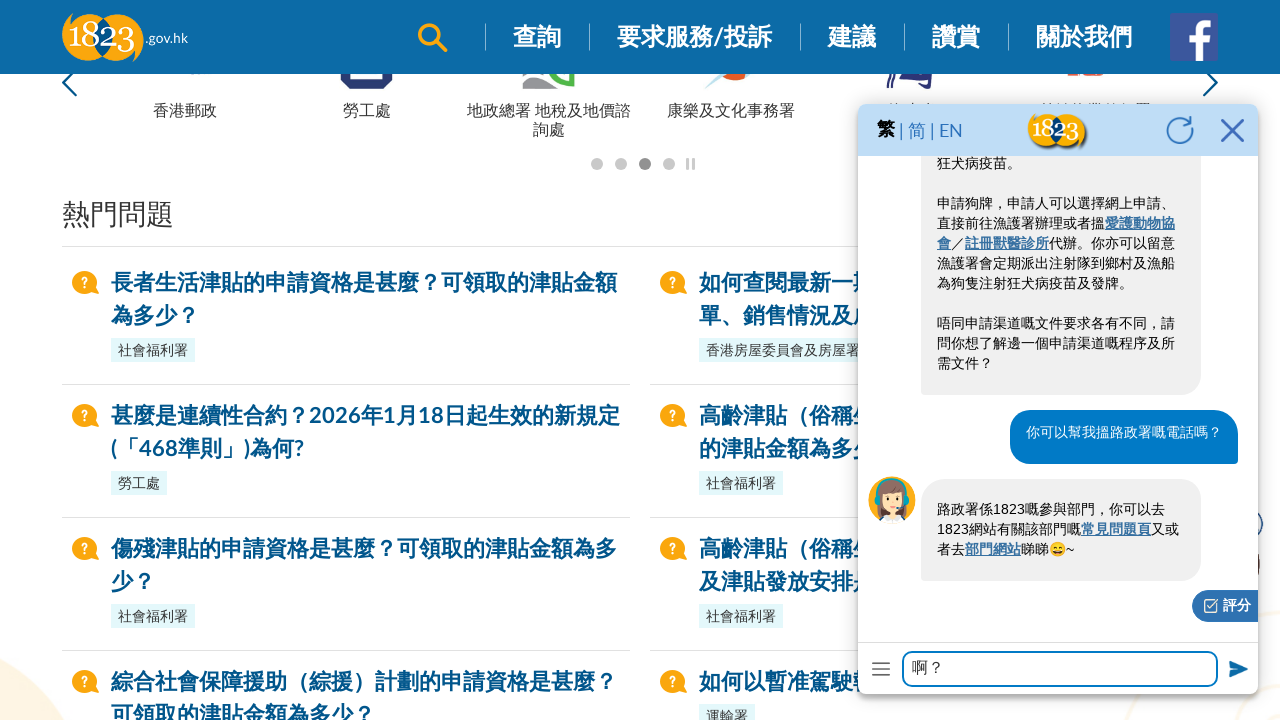

Counted initial responses: 0
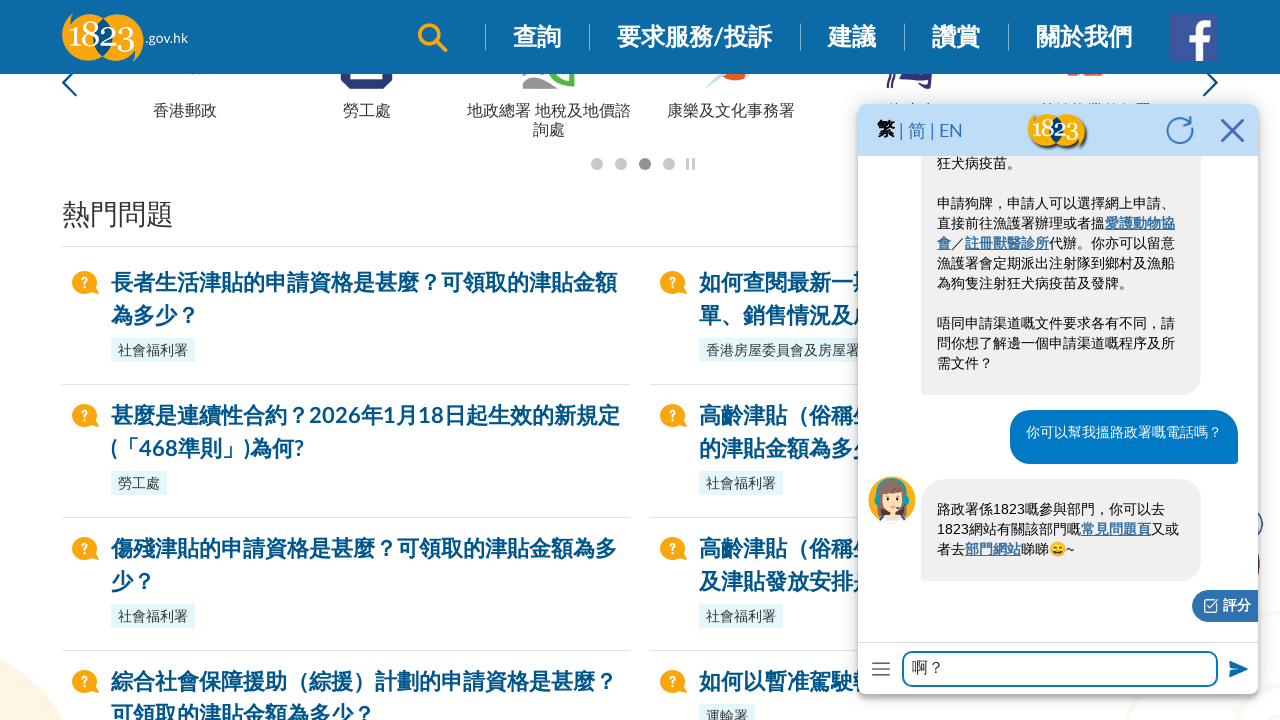

Clicked send button to send question: '啊？' at (1236, 668) on xpath=//iframe[@id='ml-webchat-iframe'] >> internal:control=enter-frame >> xpath
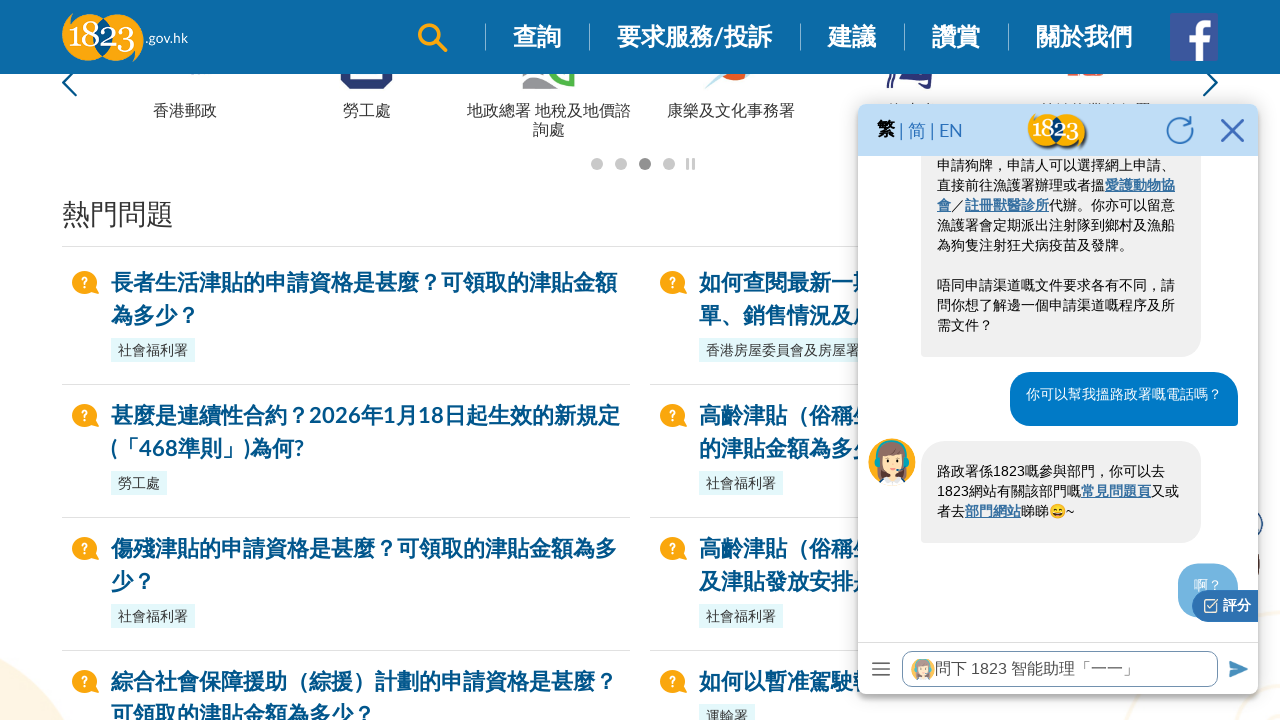

Waited 500ms for bot response (attempt 1/10)
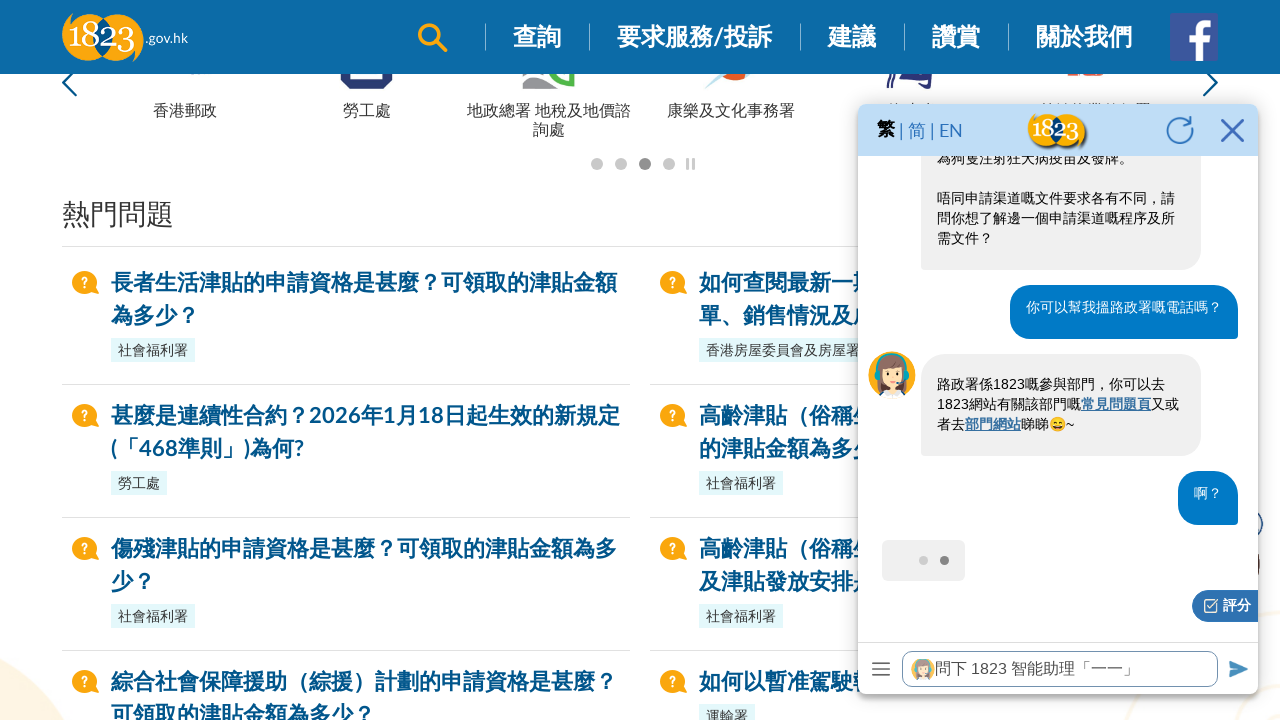

Waited 500ms for bot response (attempt 2/10)
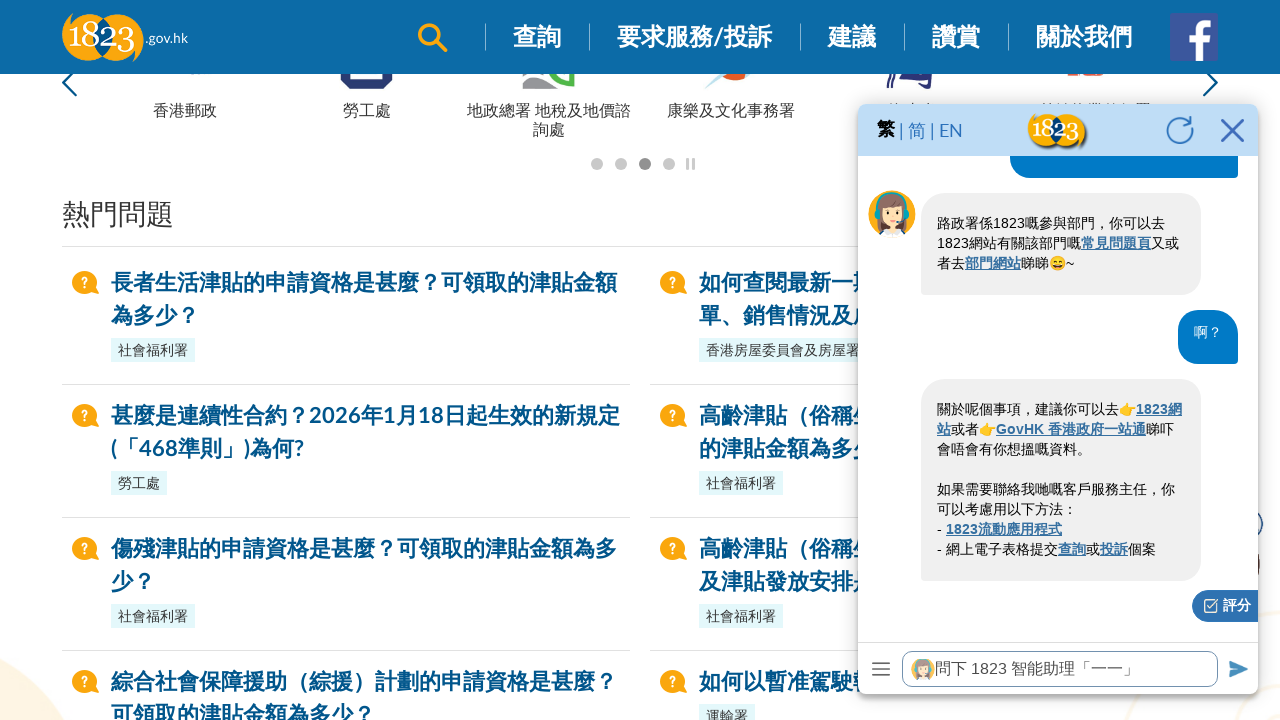

Waited 500ms for bot response (attempt 3/10)
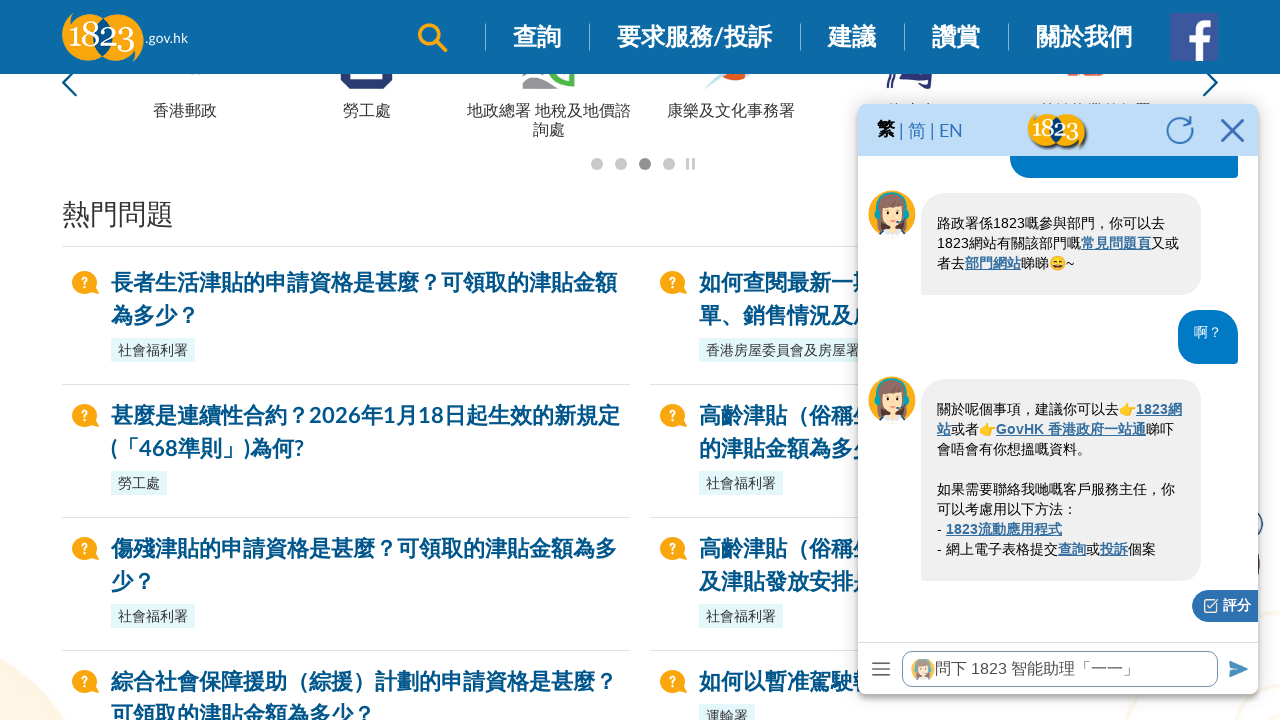

Waited 500ms for bot response (attempt 4/10)
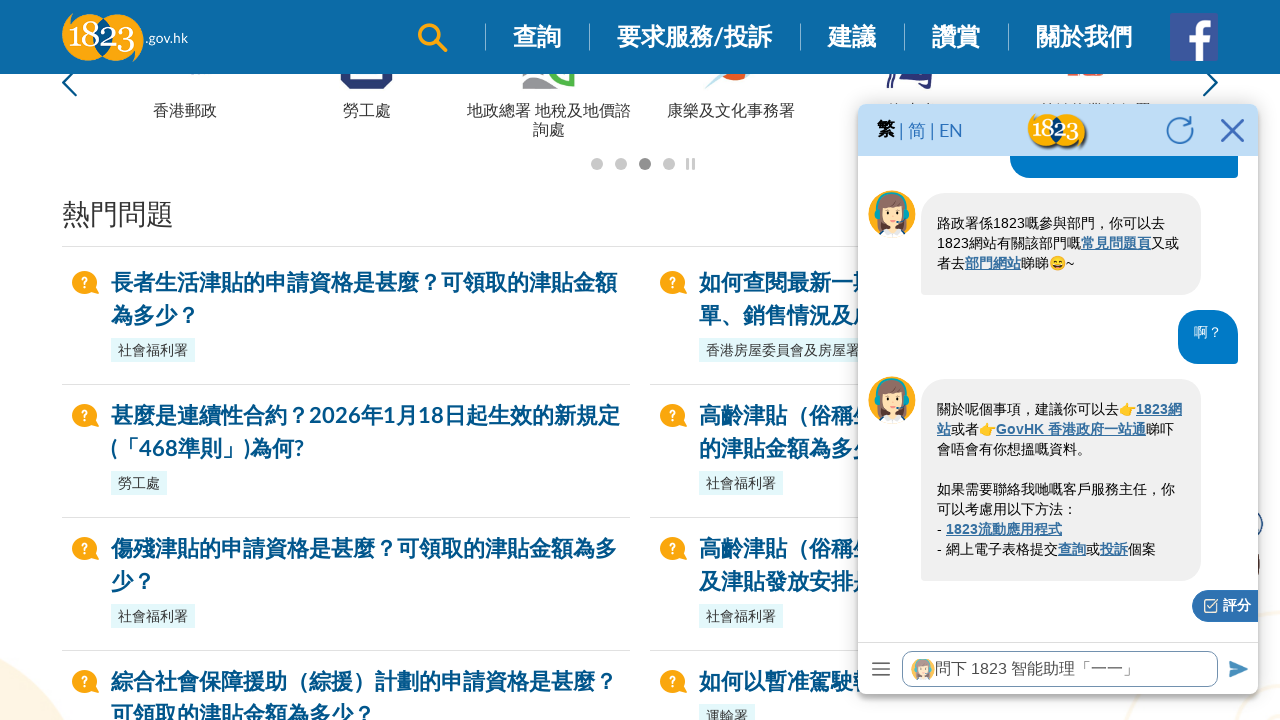

Waited 500ms for bot response (attempt 5/10)
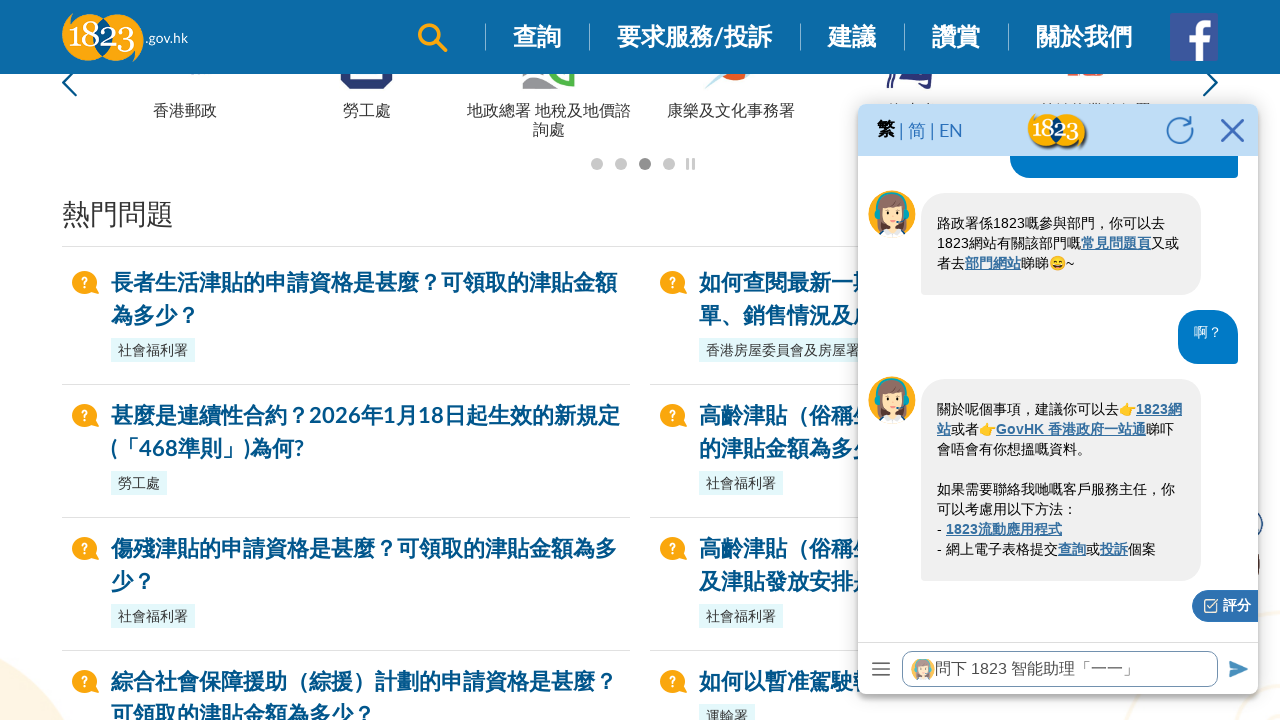

Waited 500ms for bot response (attempt 6/10)
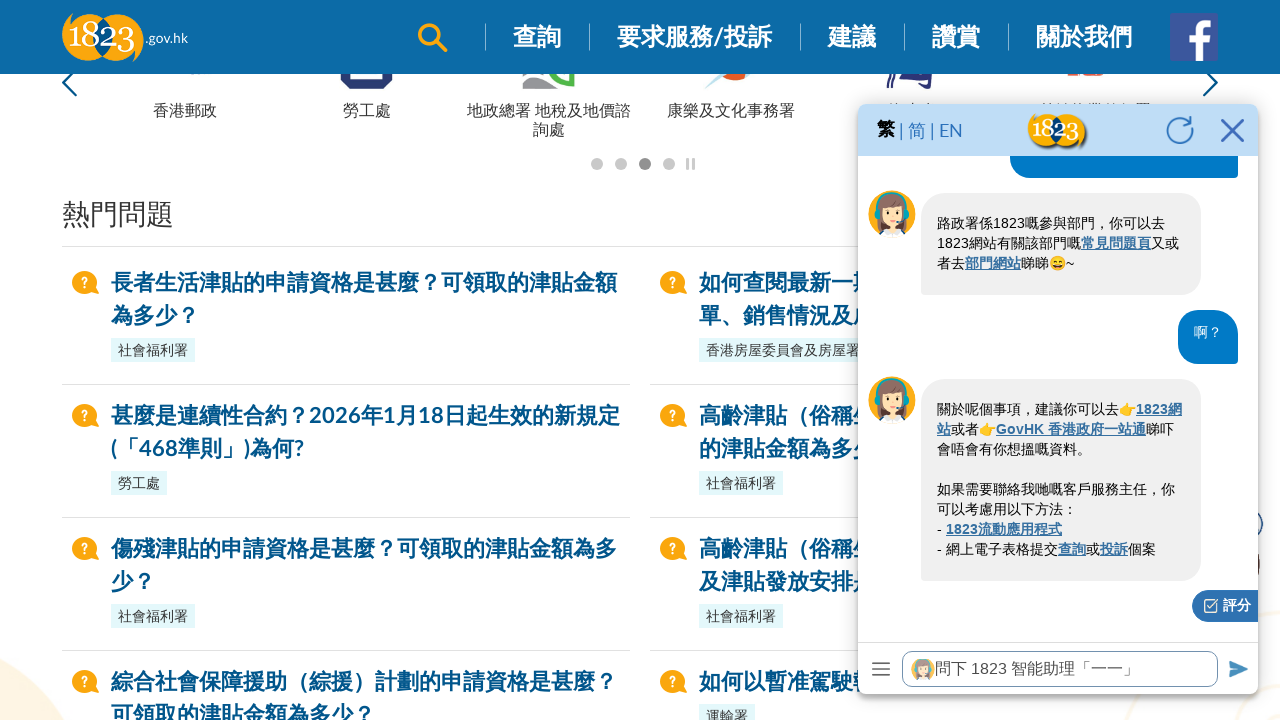

Waited 500ms for bot response (attempt 7/10)
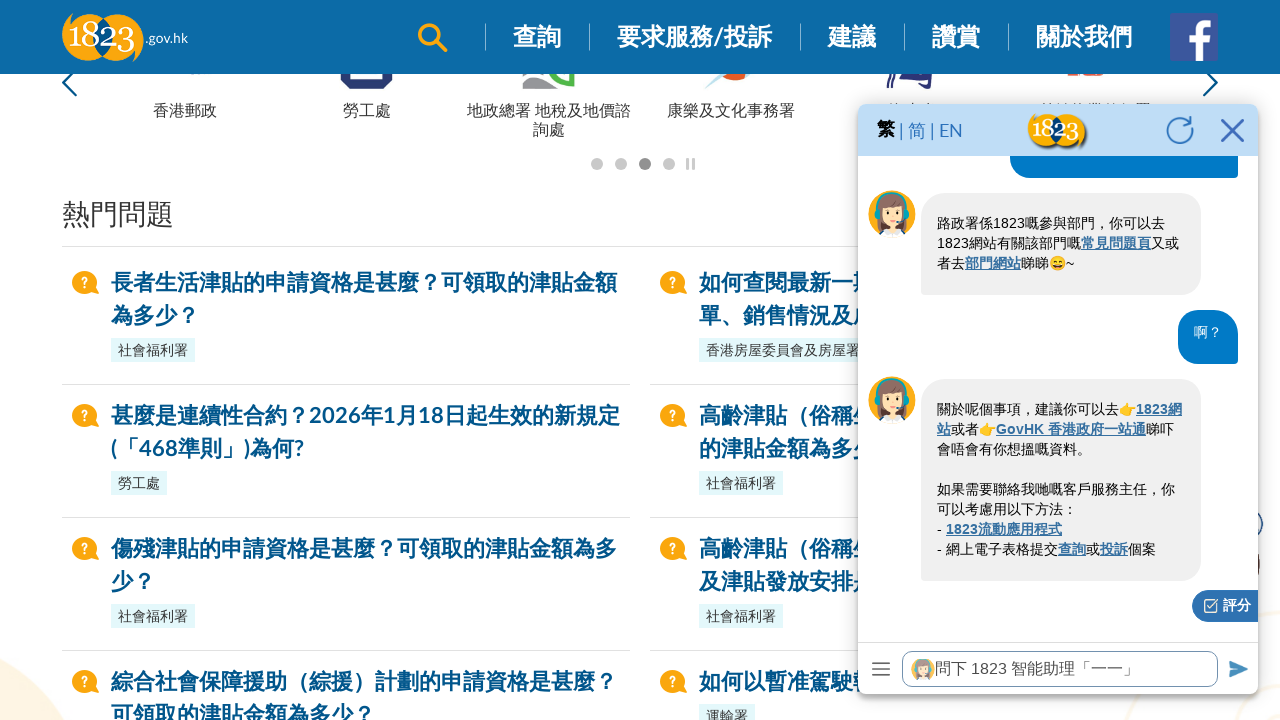

Waited 500ms for bot response (attempt 8/10)
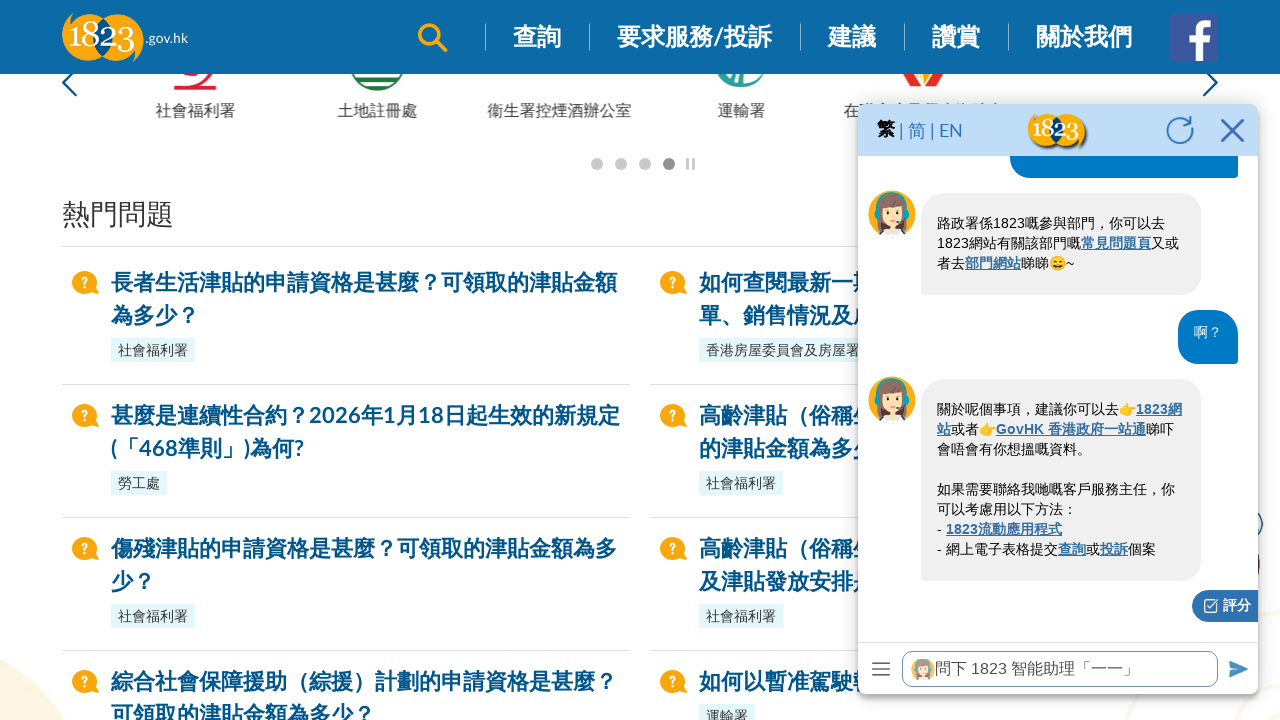

Waited 500ms for bot response (attempt 9/10)
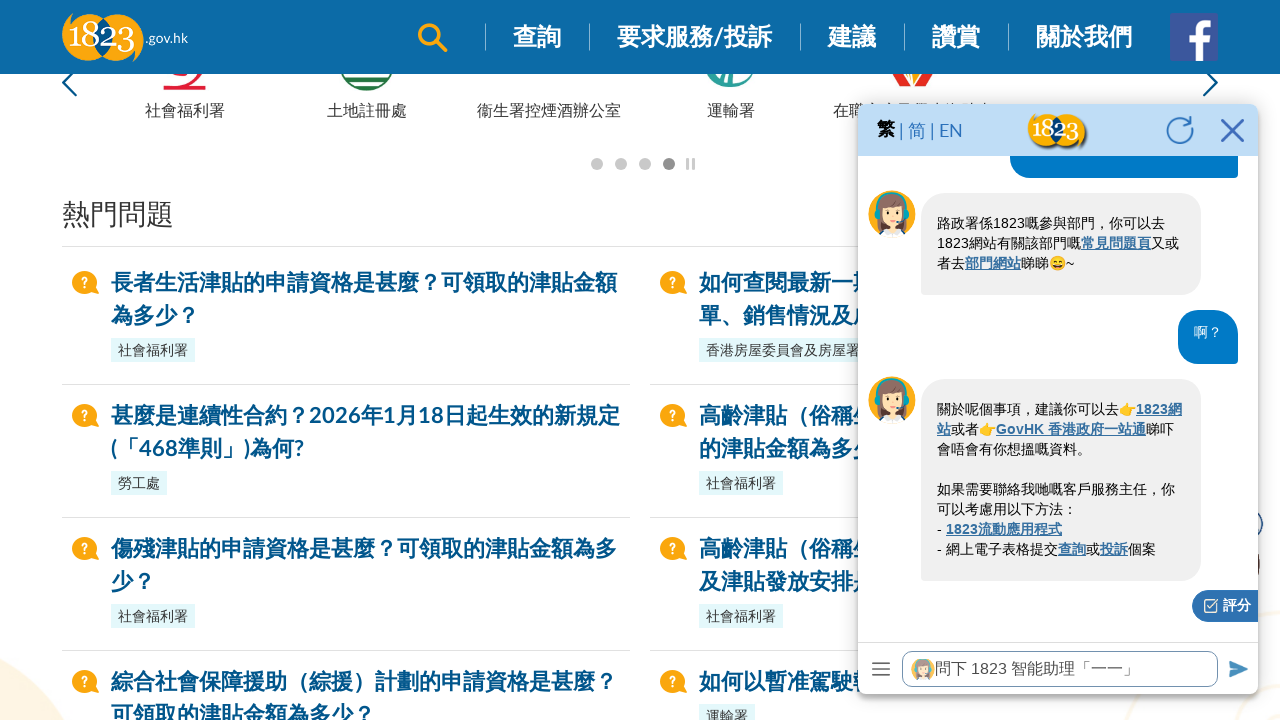

Waited 500ms for bot response (attempt 10/10)
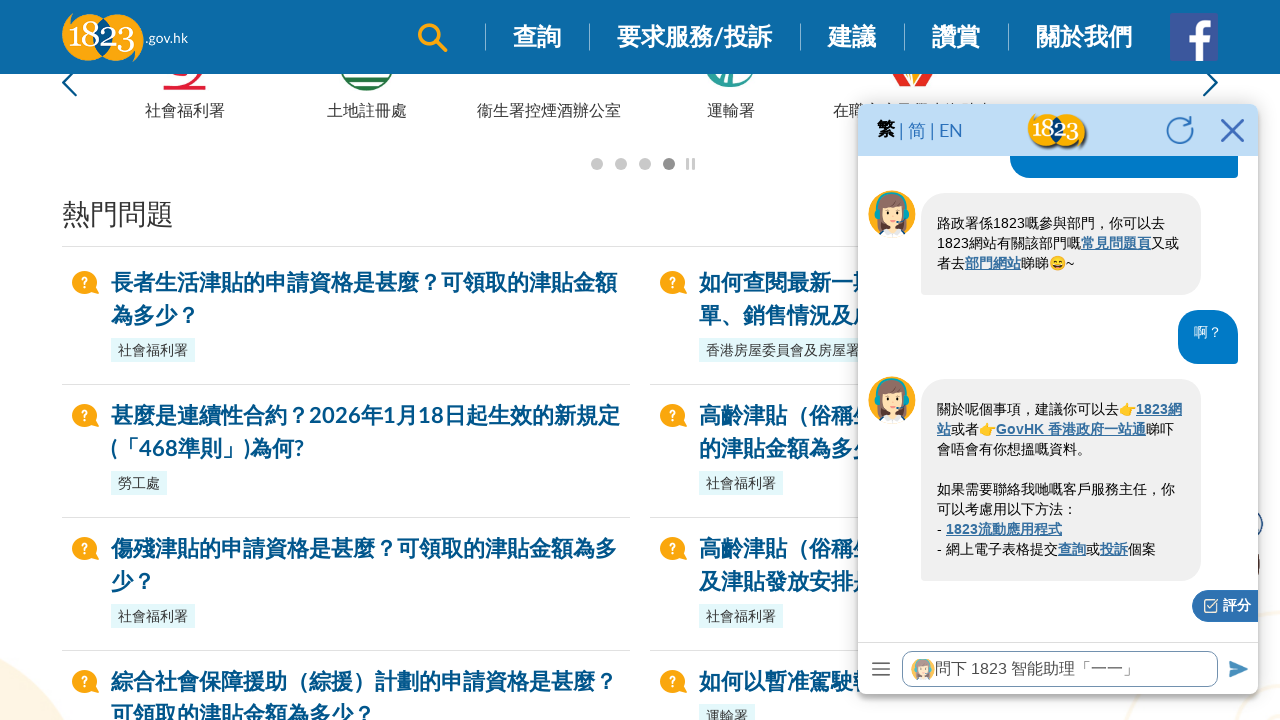

Clicked chat input field to prepare for question: '123456' at (1060, 668) on xpath=//iframe[@id='ml-webchat-iframe'] >> internal:control=enter-frame >> xpath
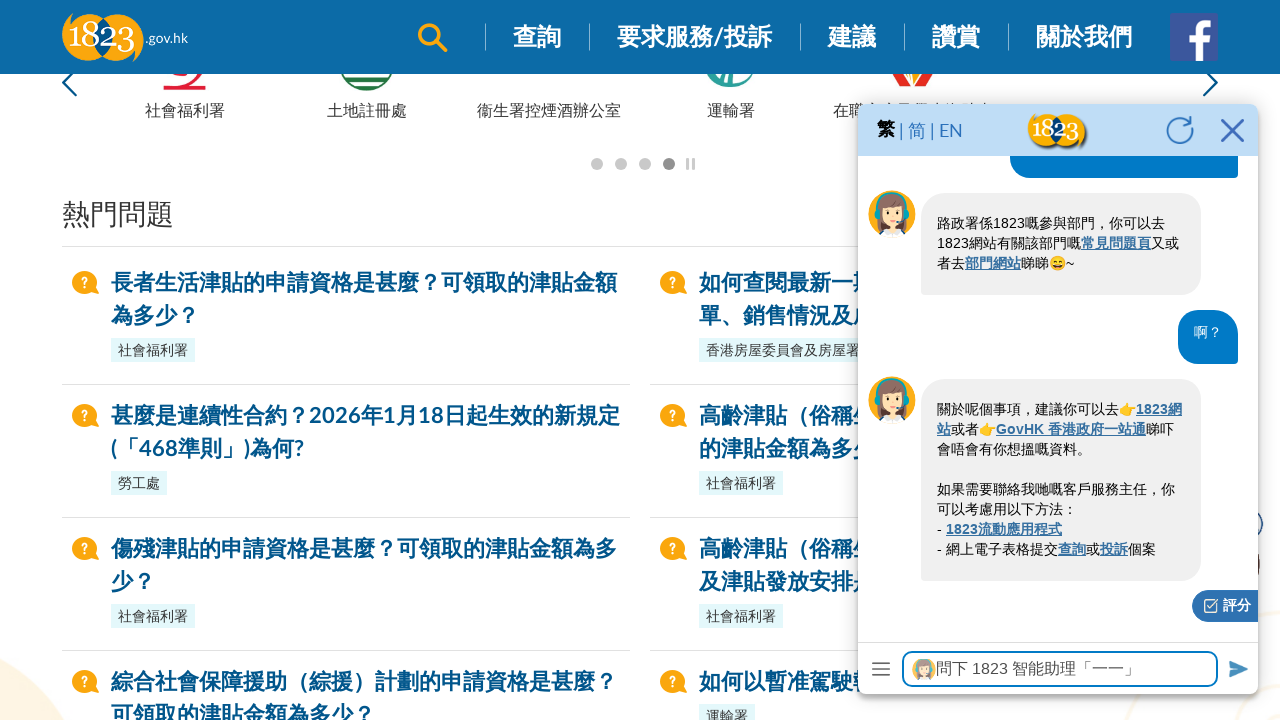

Filled chat input with question: '123456' on xpath=//iframe[@id='ml-webchat-iframe'] >> internal:control=enter-frame >> xpath
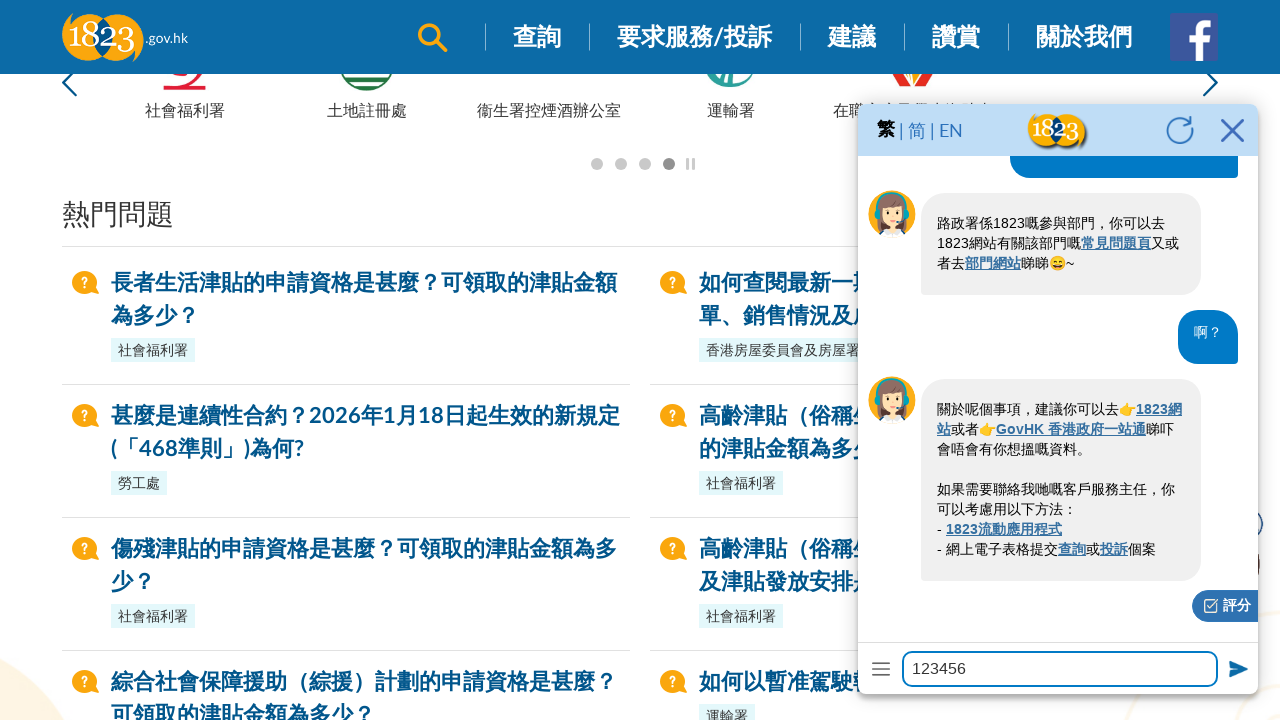

Waited 500ms before sending message
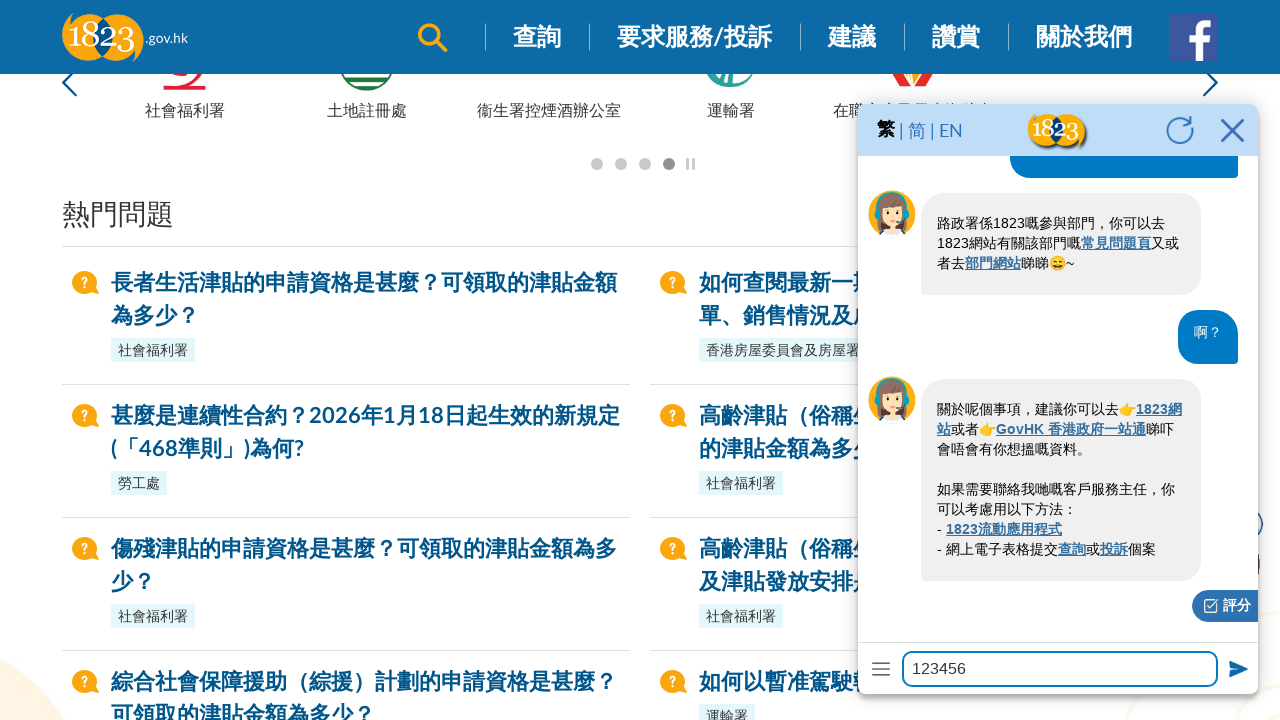

Counted initial responses: 0
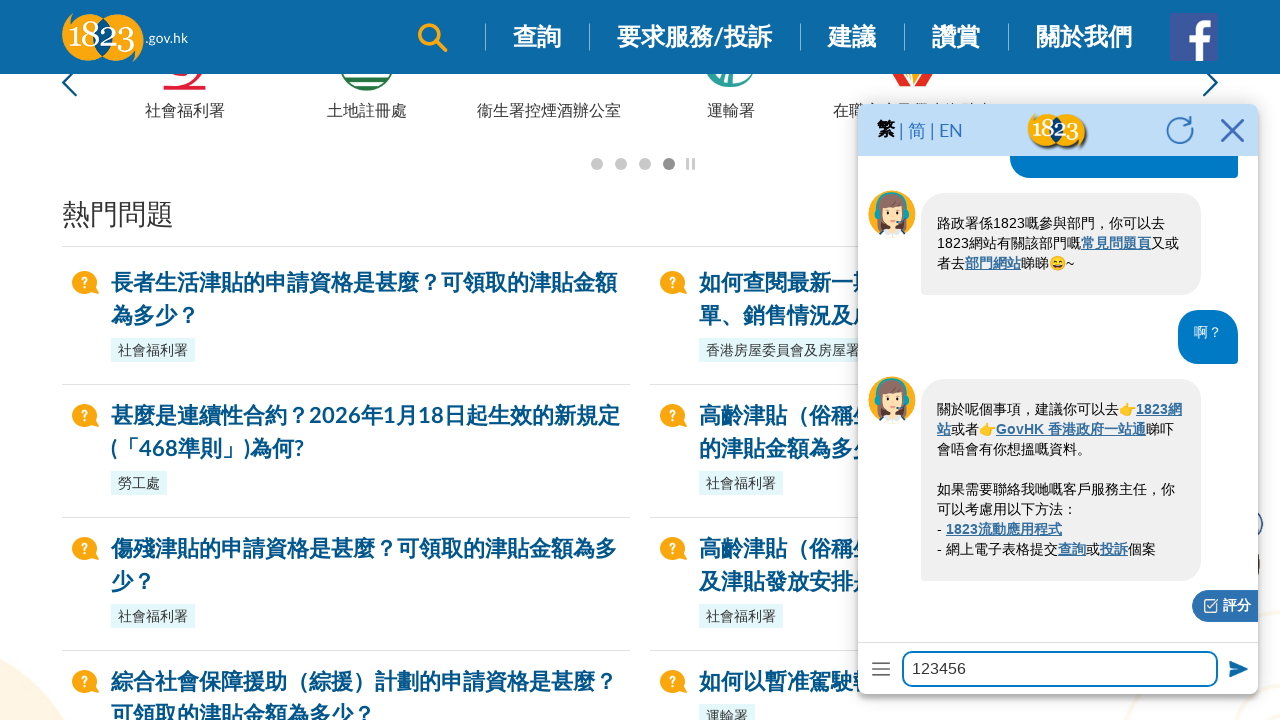

Clicked send button to send question: '123456' at (1236, 668) on xpath=//iframe[@id='ml-webchat-iframe'] >> internal:control=enter-frame >> xpath
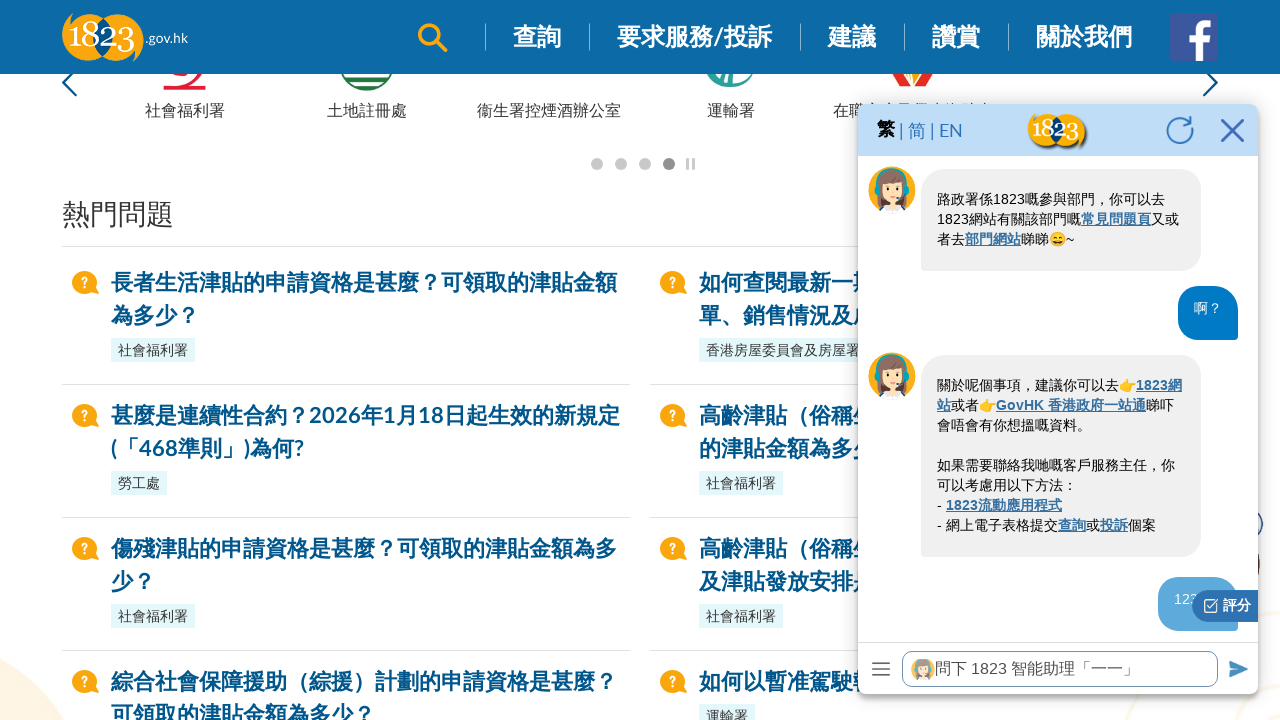

Waited 500ms for bot response (attempt 1/10)
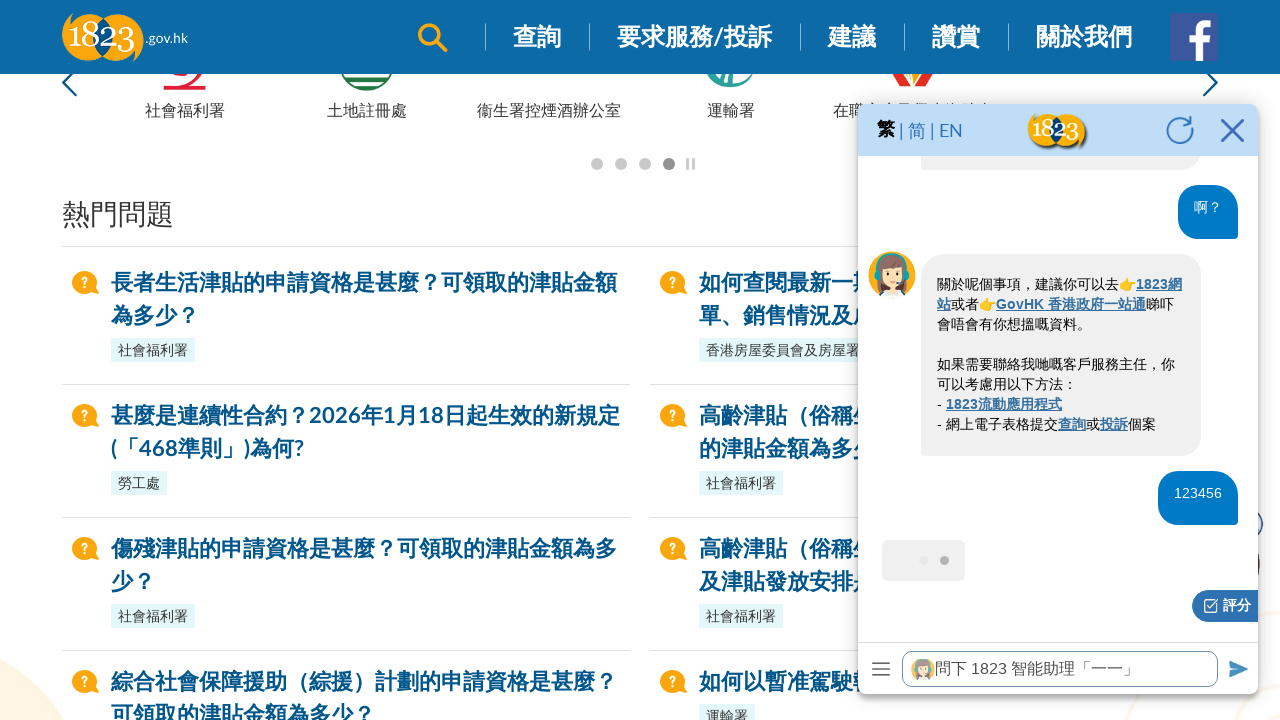

Waited 500ms for bot response (attempt 2/10)
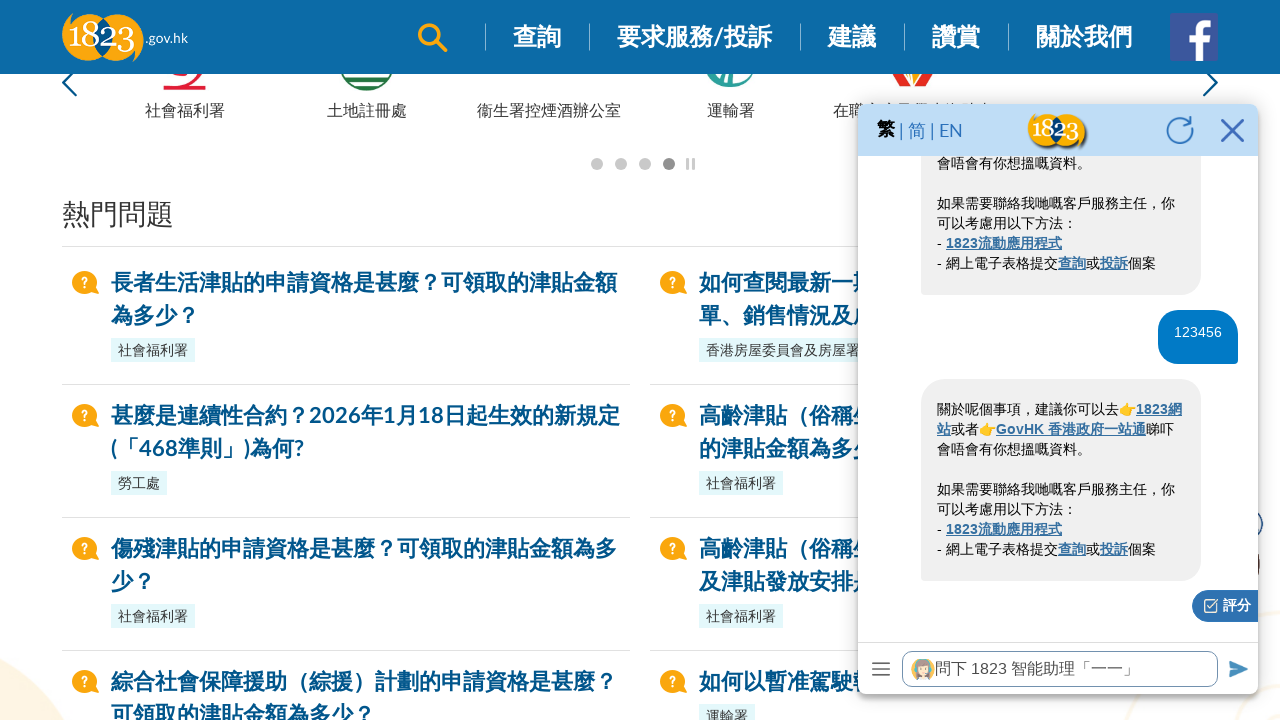

Waited 500ms for bot response (attempt 3/10)
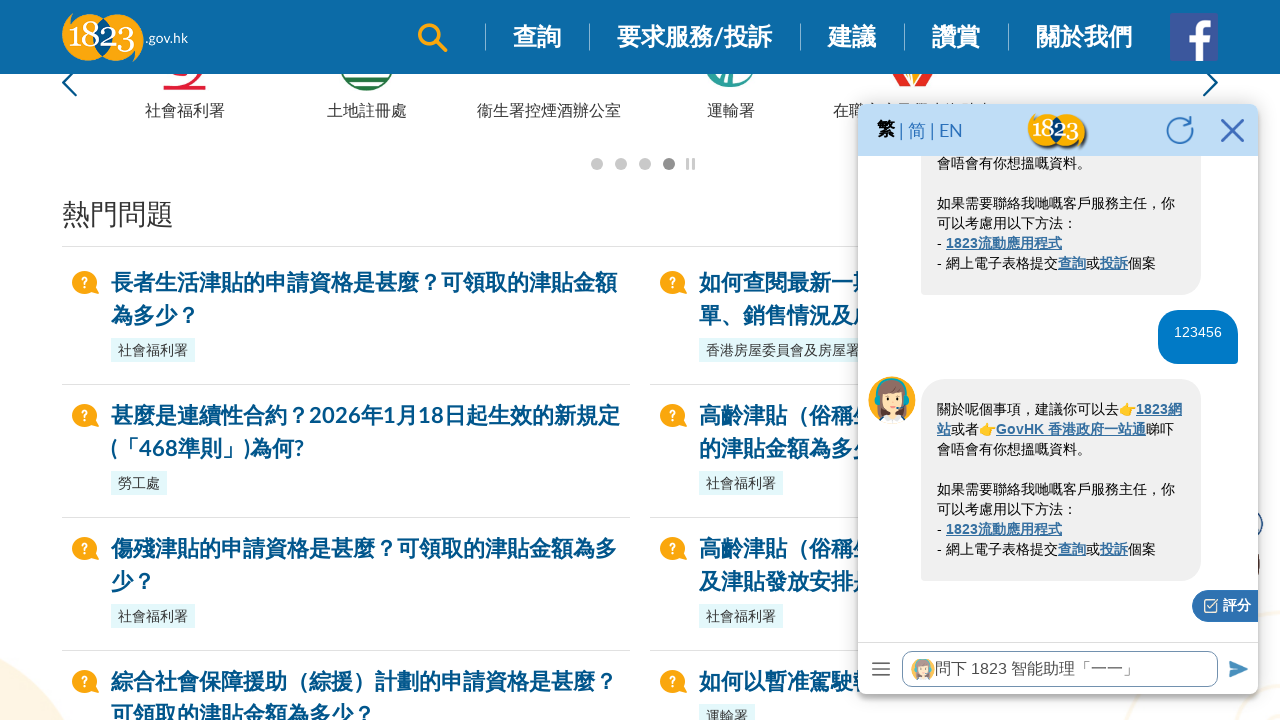

Waited 500ms for bot response (attempt 4/10)
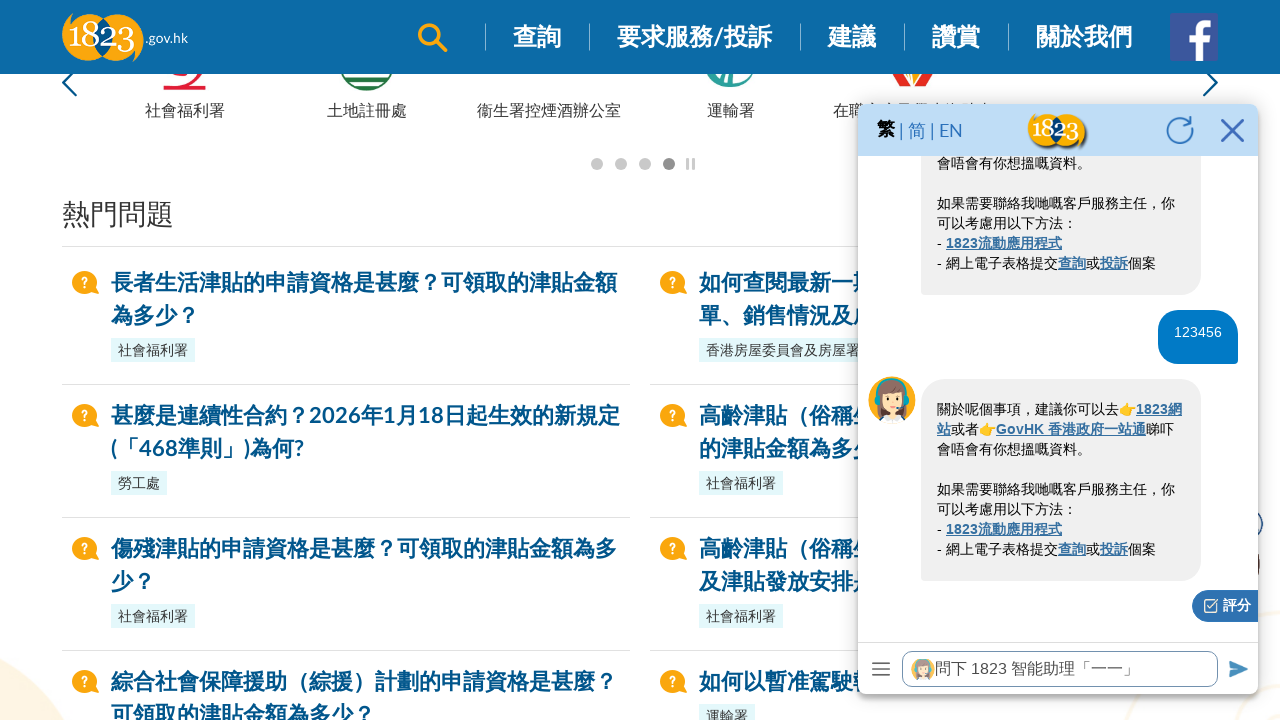

Waited 500ms for bot response (attempt 5/10)
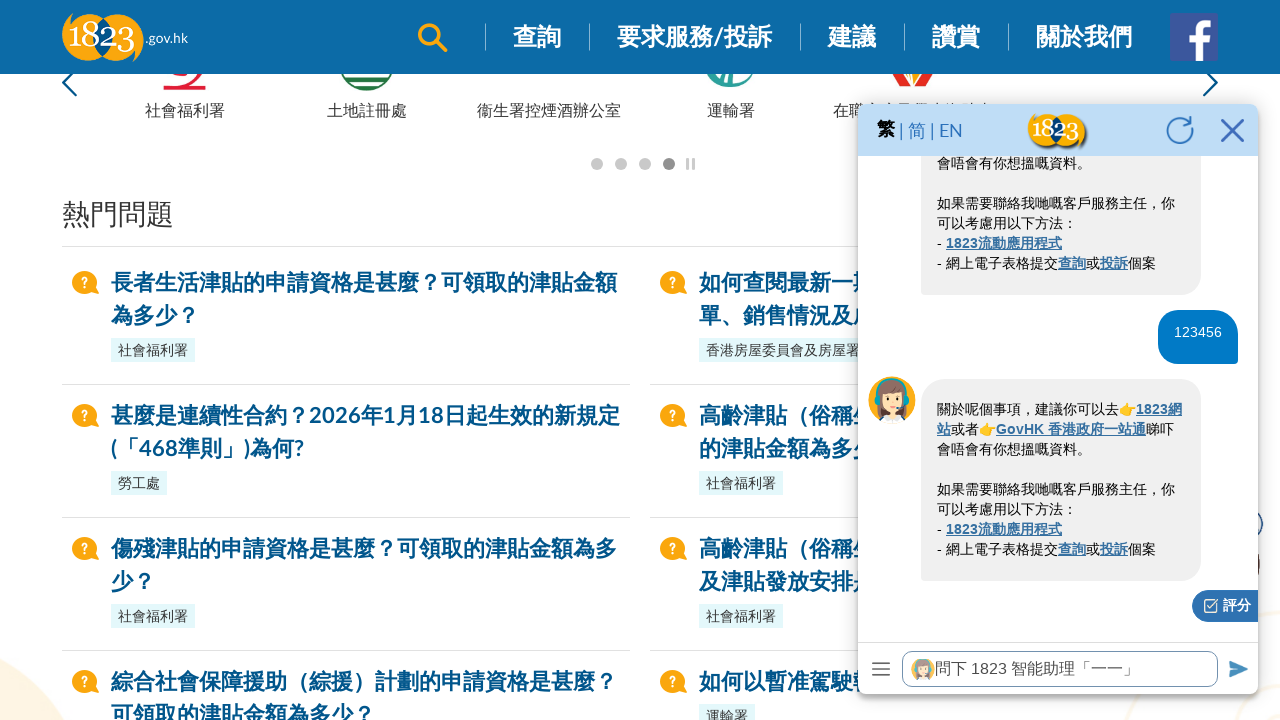

Waited 500ms for bot response (attempt 6/10)
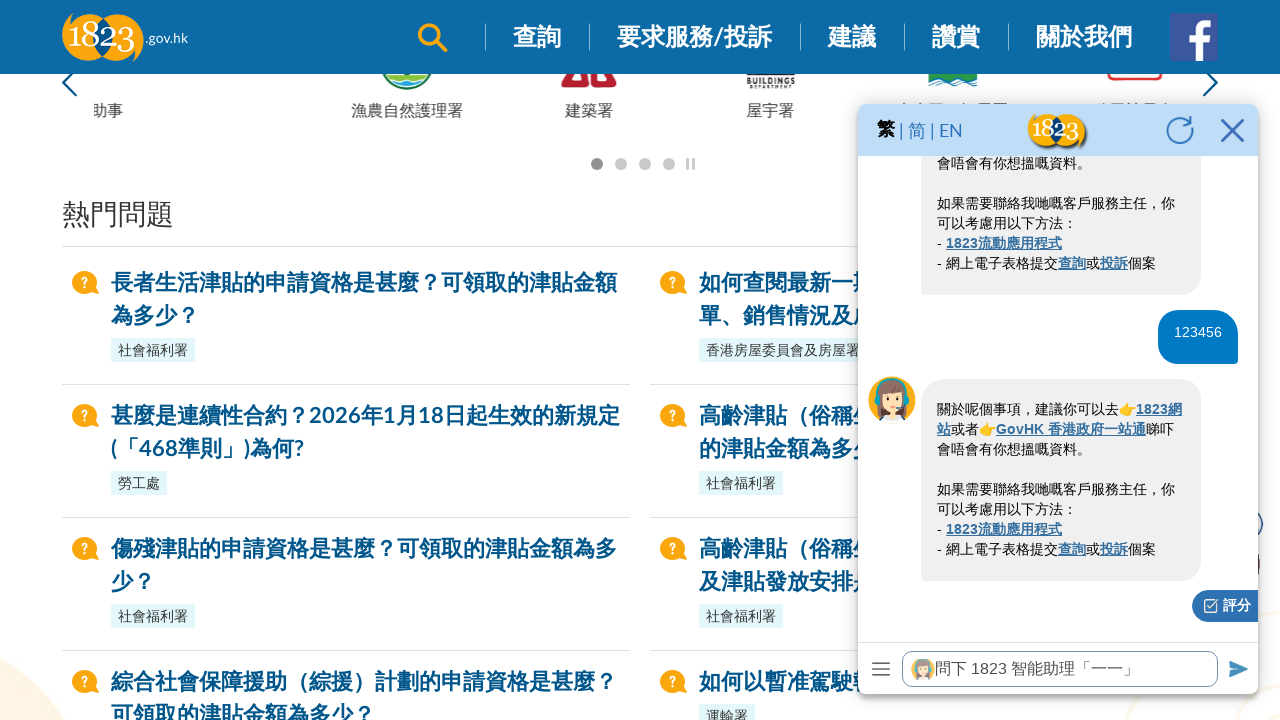

Waited 500ms for bot response (attempt 7/10)
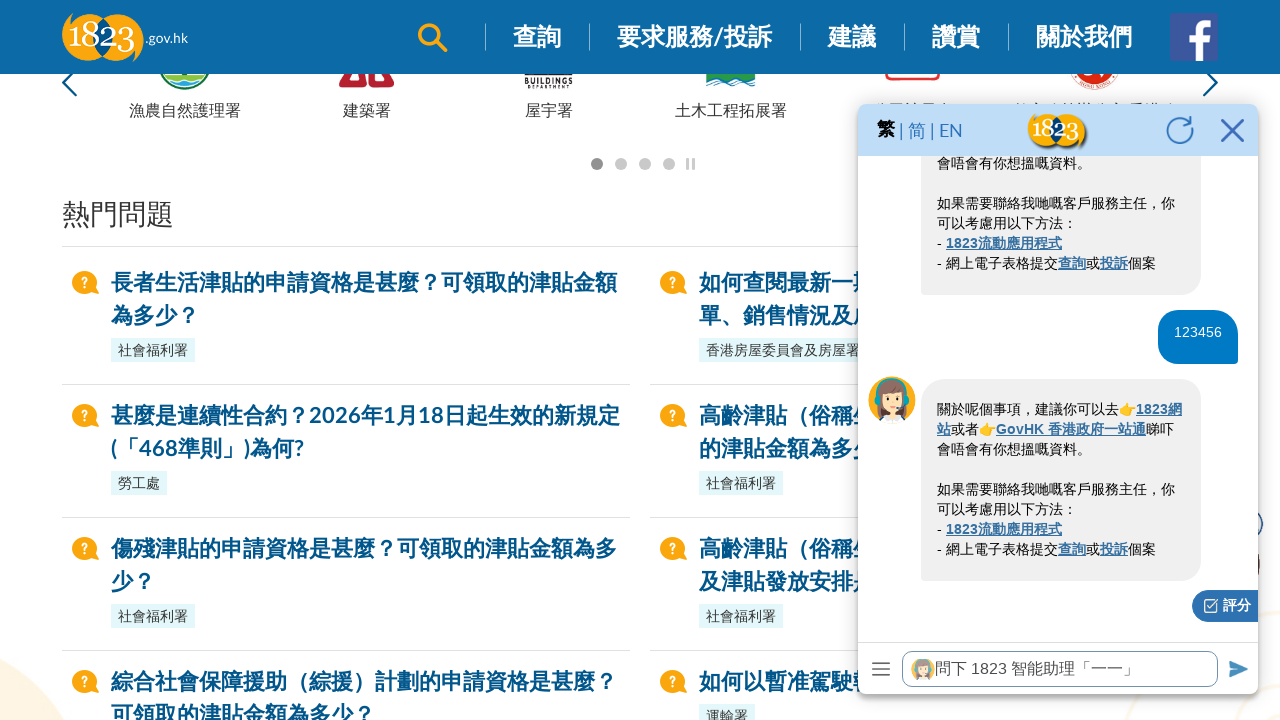

Waited 500ms for bot response (attempt 8/10)
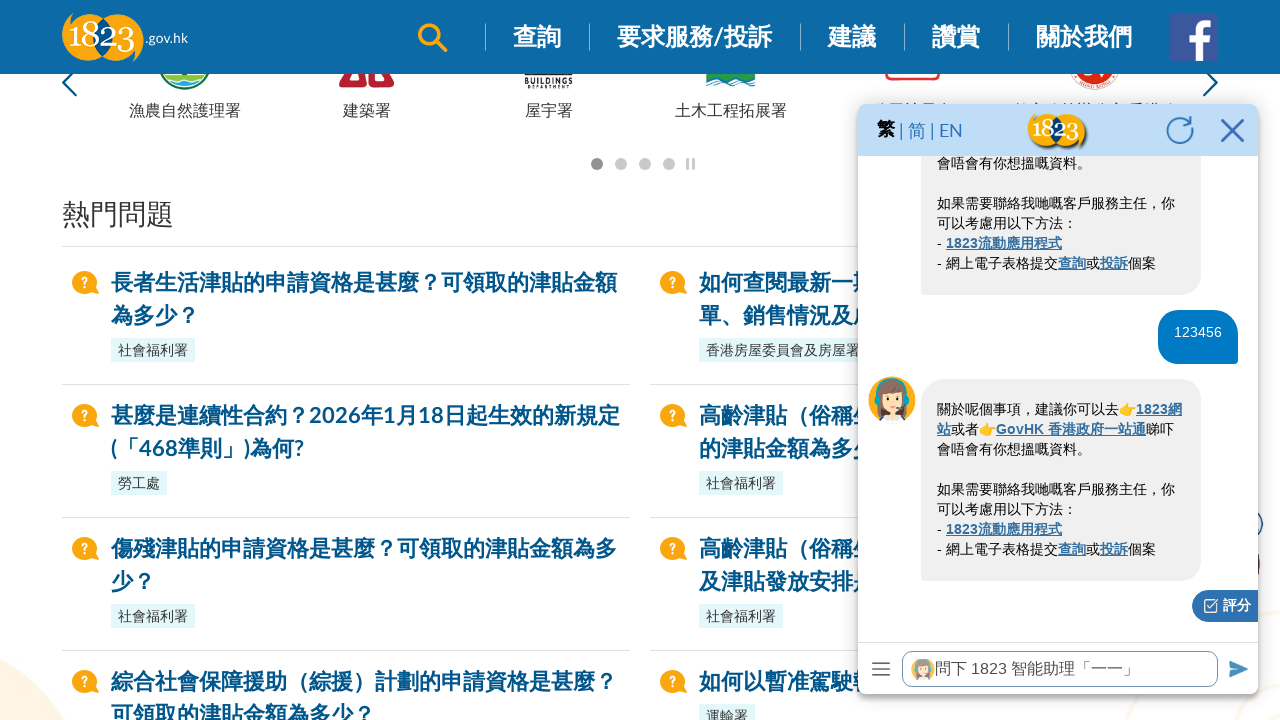

Waited 500ms for bot response (attempt 9/10)
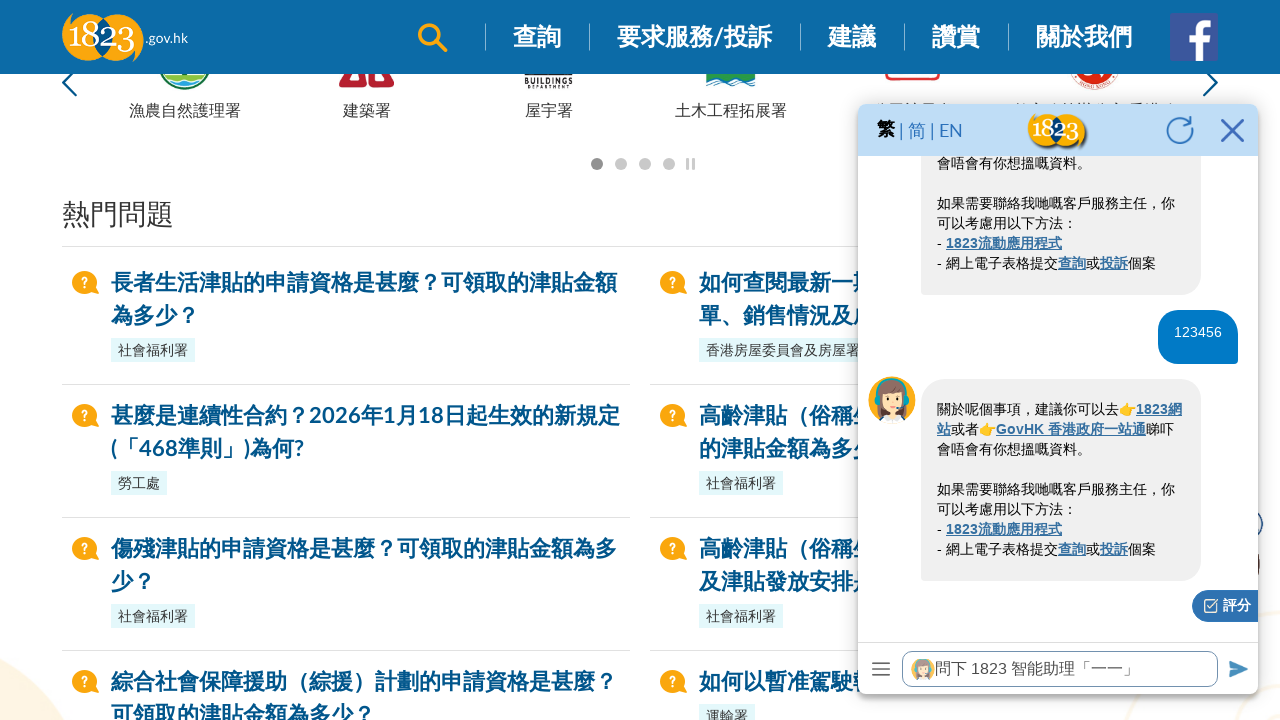

Waited 500ms for bot response (attempt 10/10)
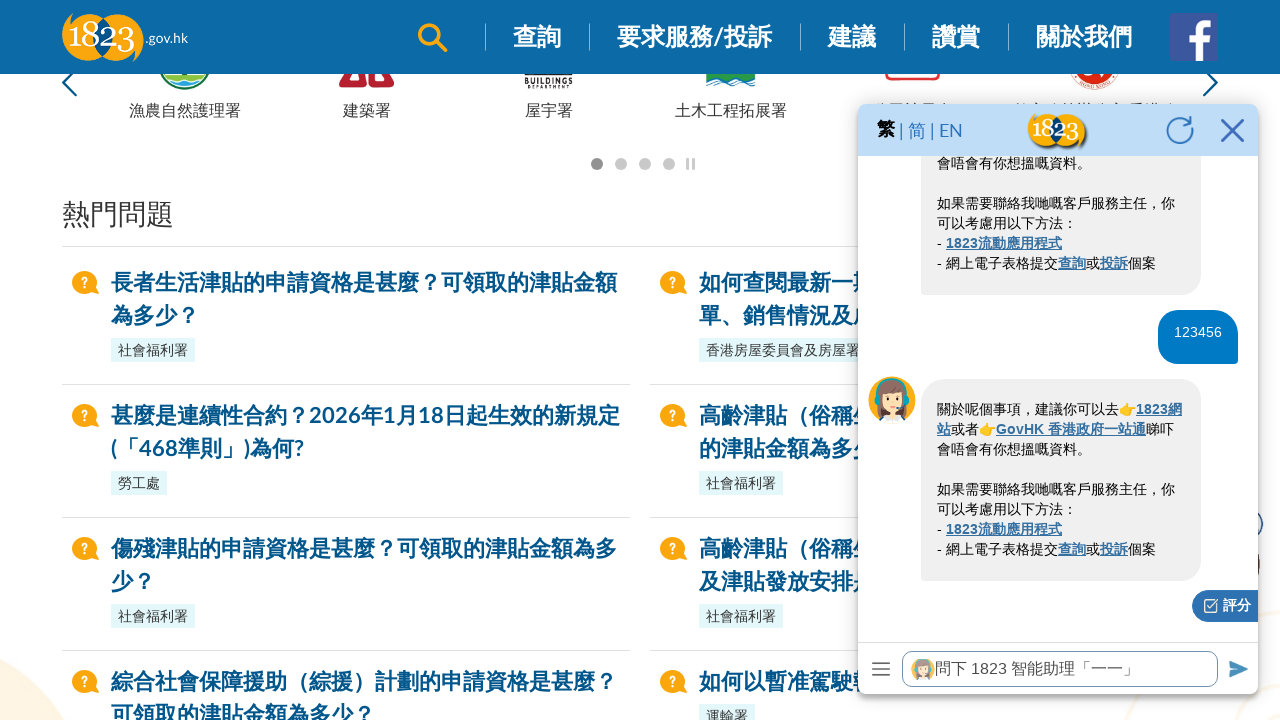

Clicked chat input field to prepare for question: '' at (1060, 668) on xpath=//iframe[@id='ml-webchat-iframe'] >> internal:control=enter-frame >> xpath
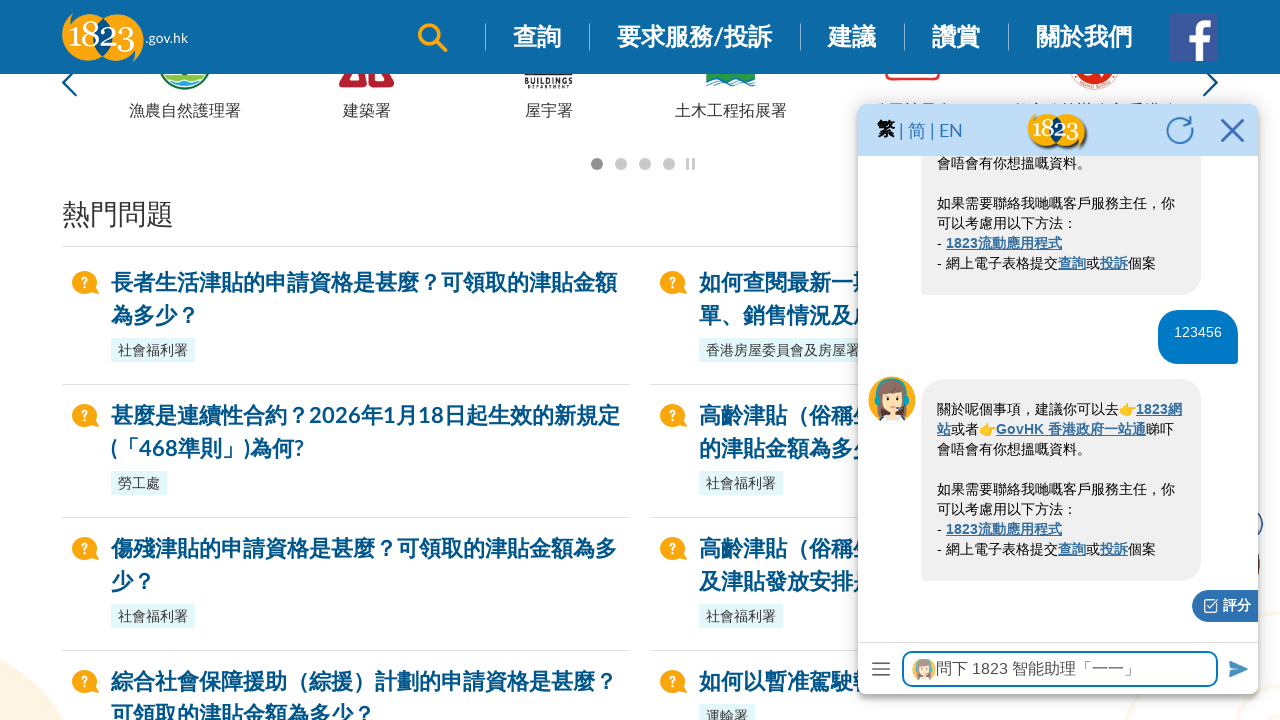

Filled chat input with question: '' on xpath=//iframe[@id='ml-webchat-iframe'] >> internal:control=enter-frame >> xpath
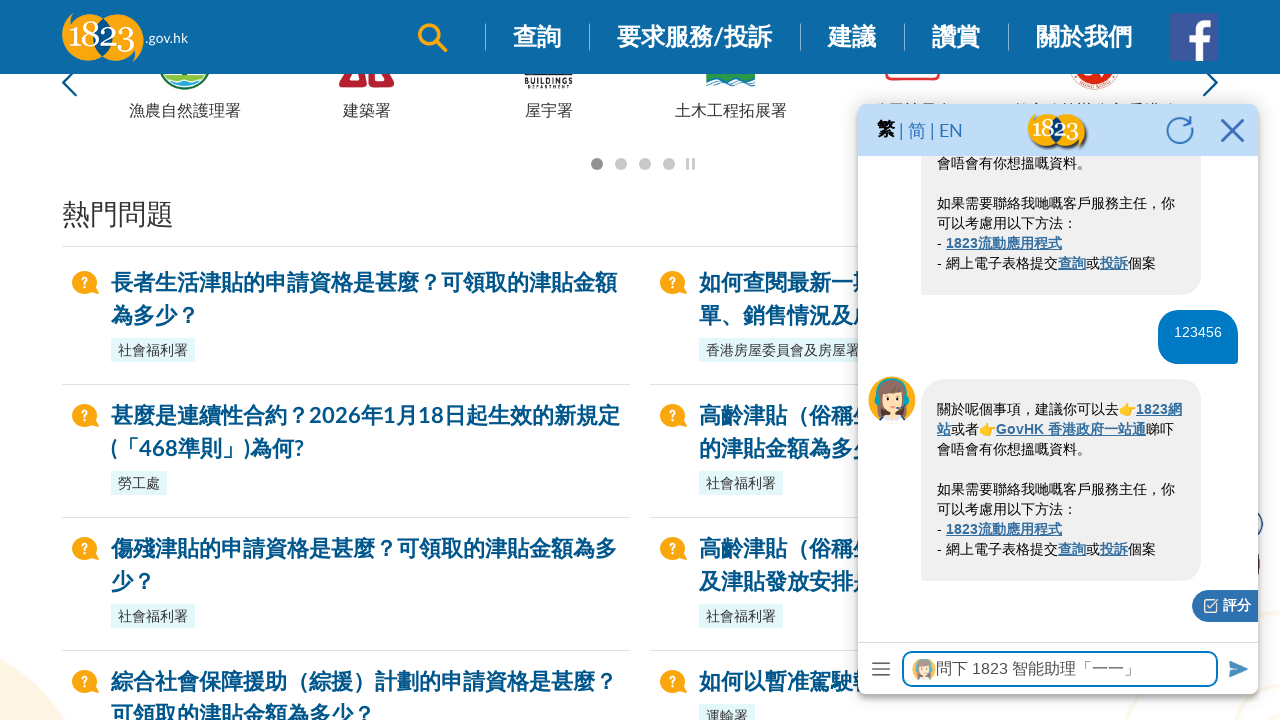

Waited 500ms before sending message
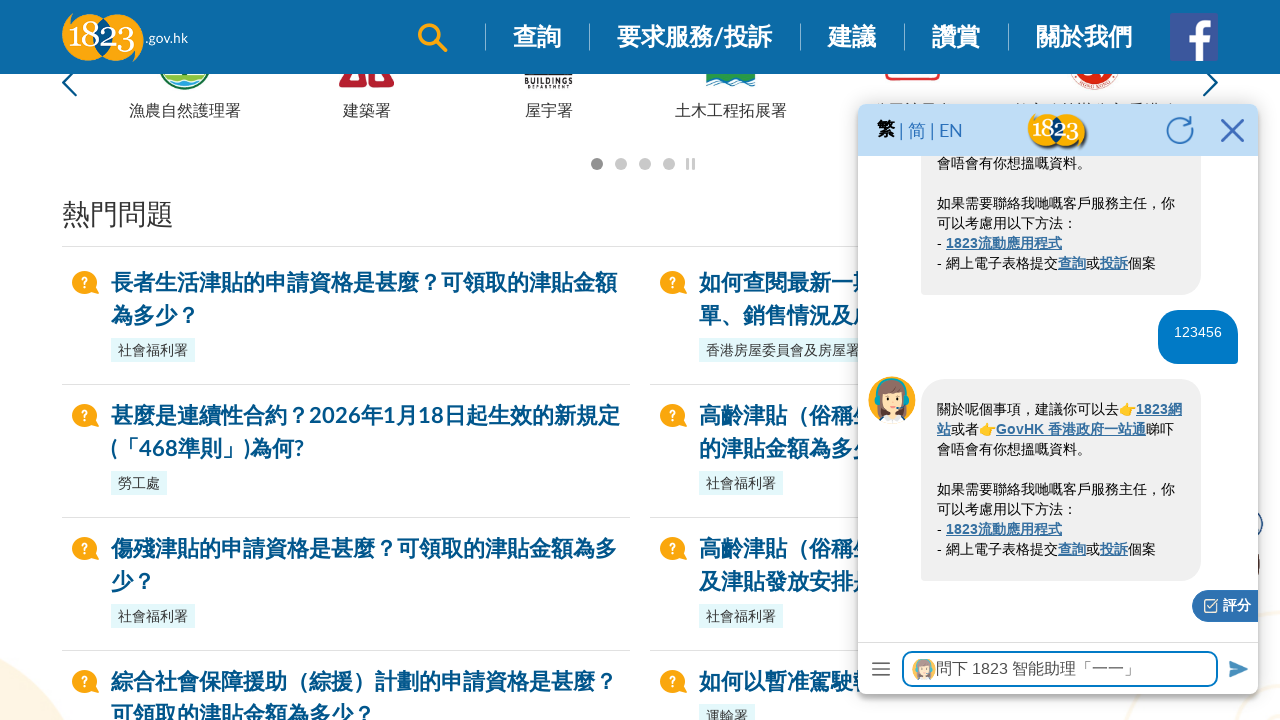

Counted initial responses: 0
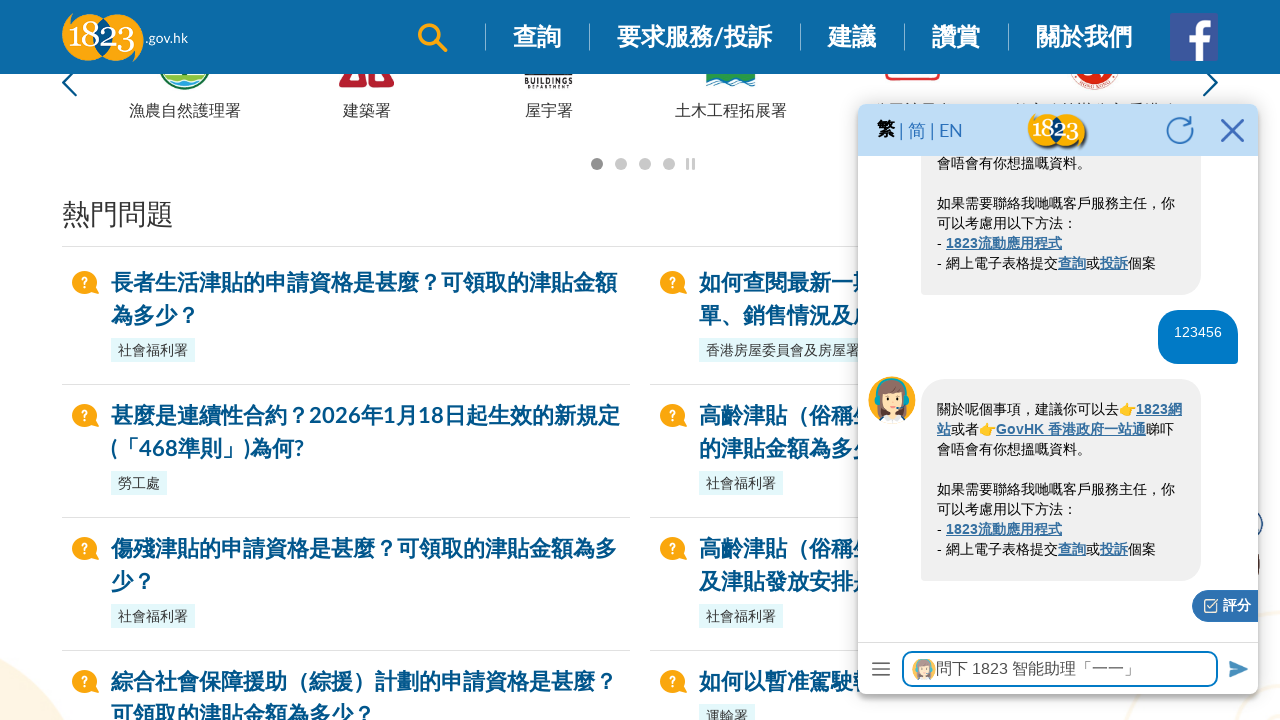

Clicked send button to send question: '' at (1236, 668) on xpath=//iframe[@id='ml-webchat-iframe'] >> internal:control=enter-frame >> xpath
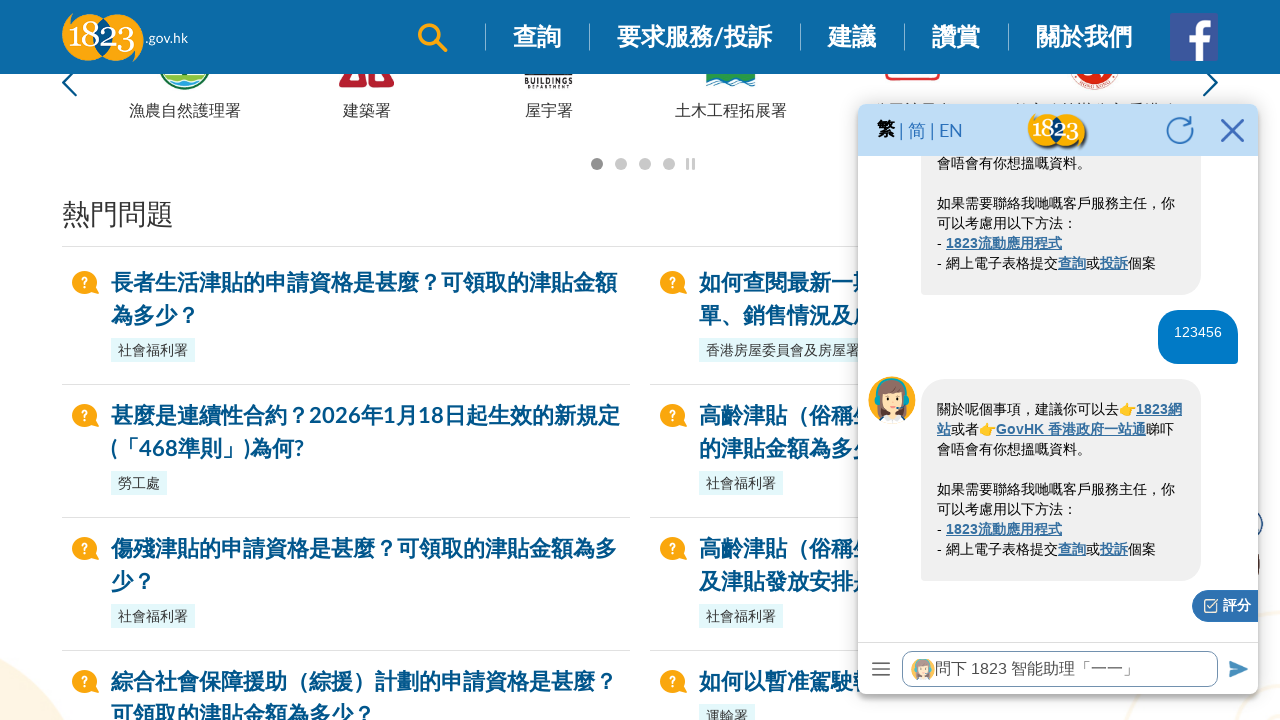

Waited 500ms for bot response (attempt 1/10)
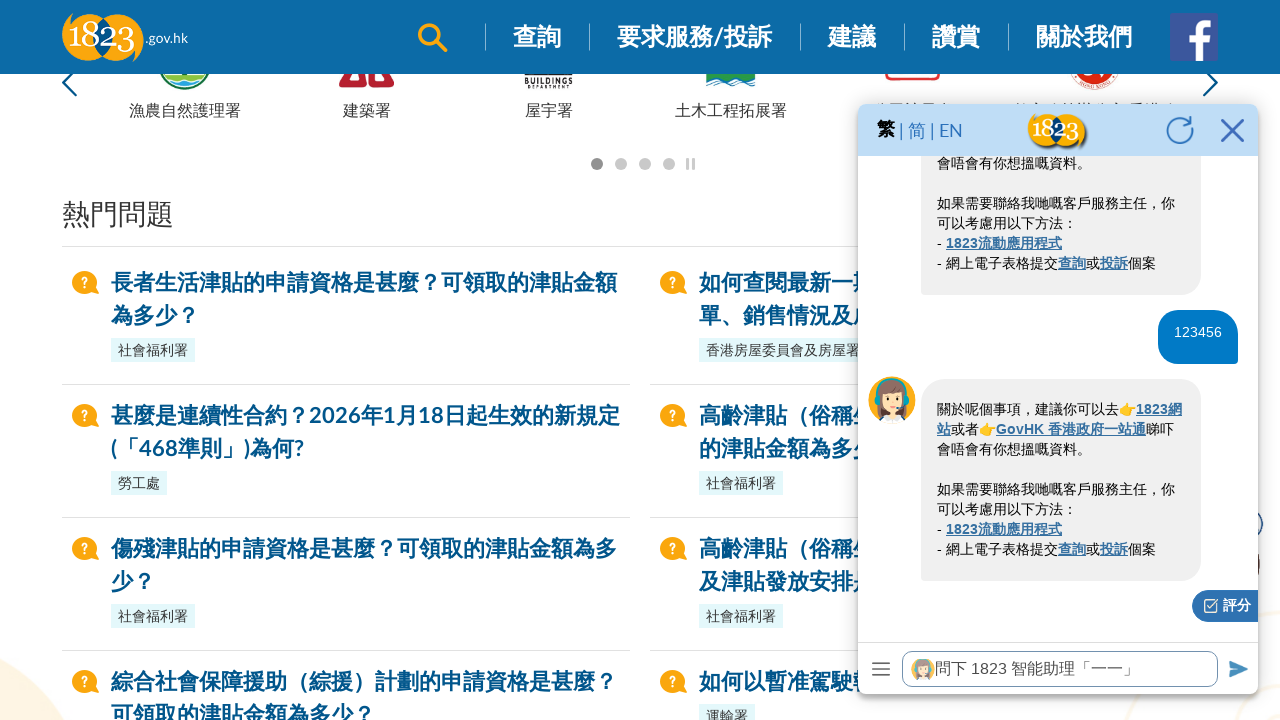

Waited 500ms for bot response (attempt 2/10)
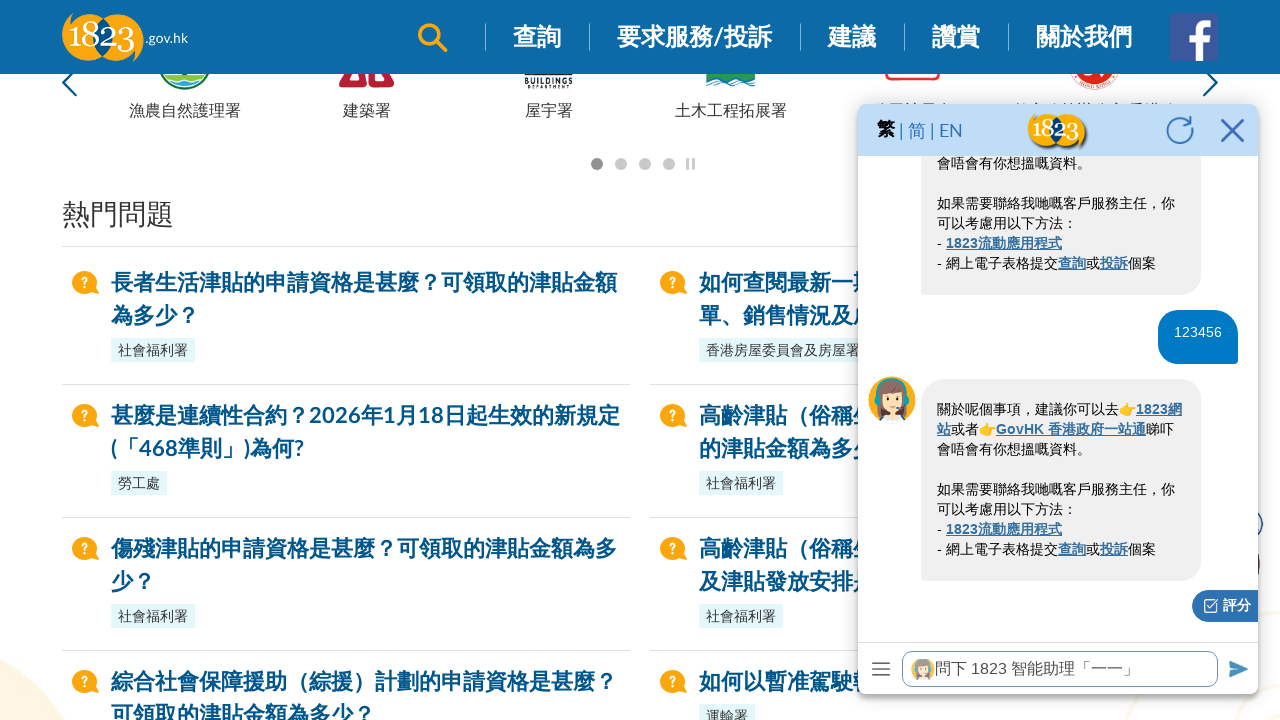

Waited 500ms for bot response (attempt 3/10)
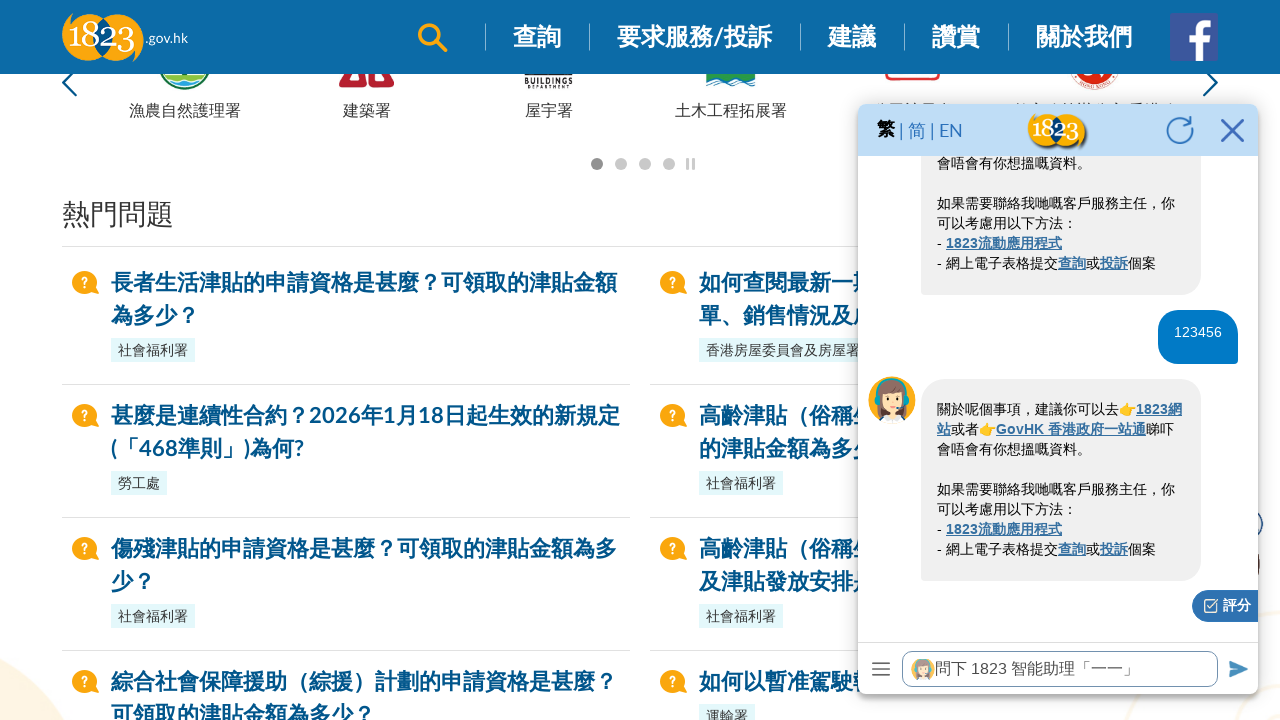

Waited 500ms for bot response (attempt 4/10)
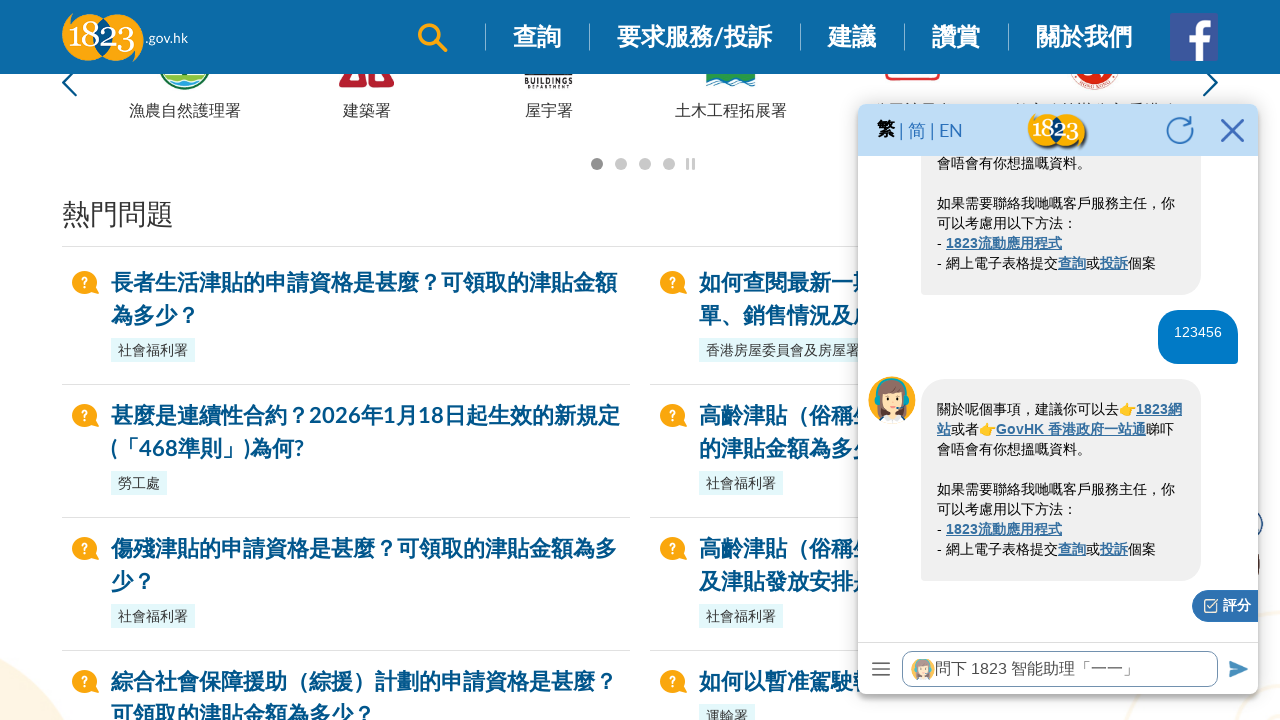

Waited 500ms for bot response (attempt 5/10)
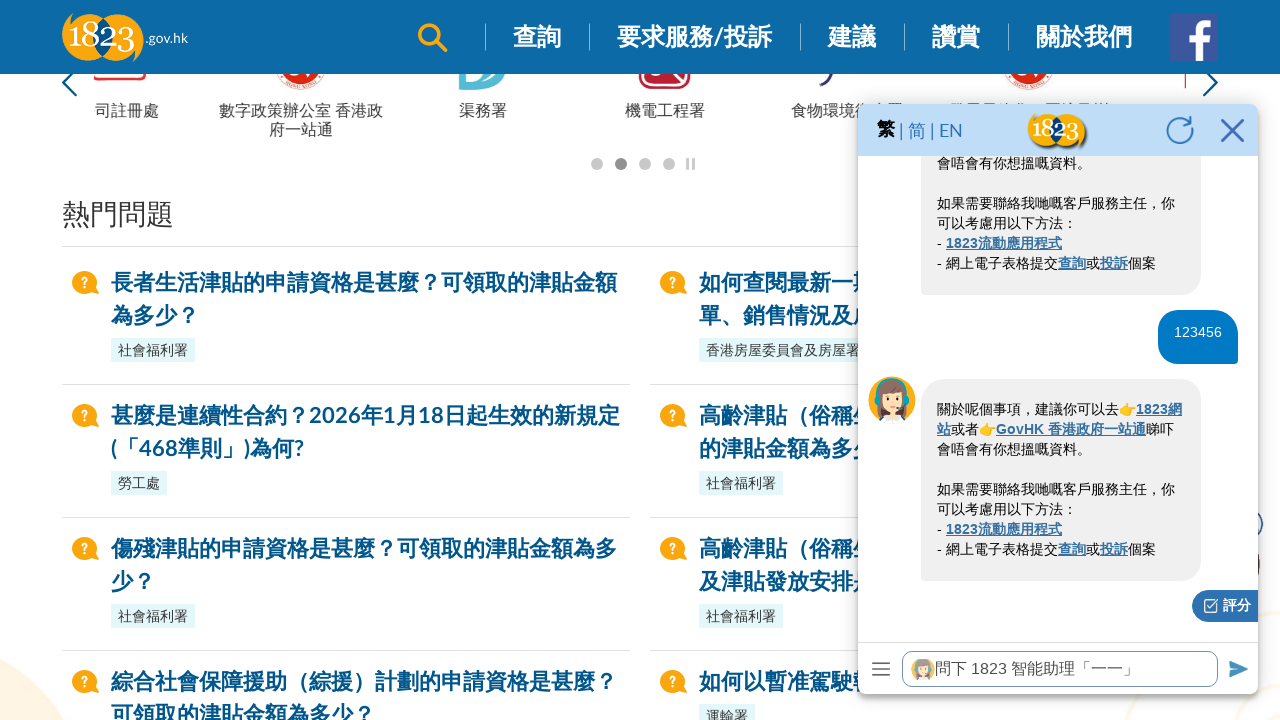

Waited 500ms for bot response (attempt 6/10)
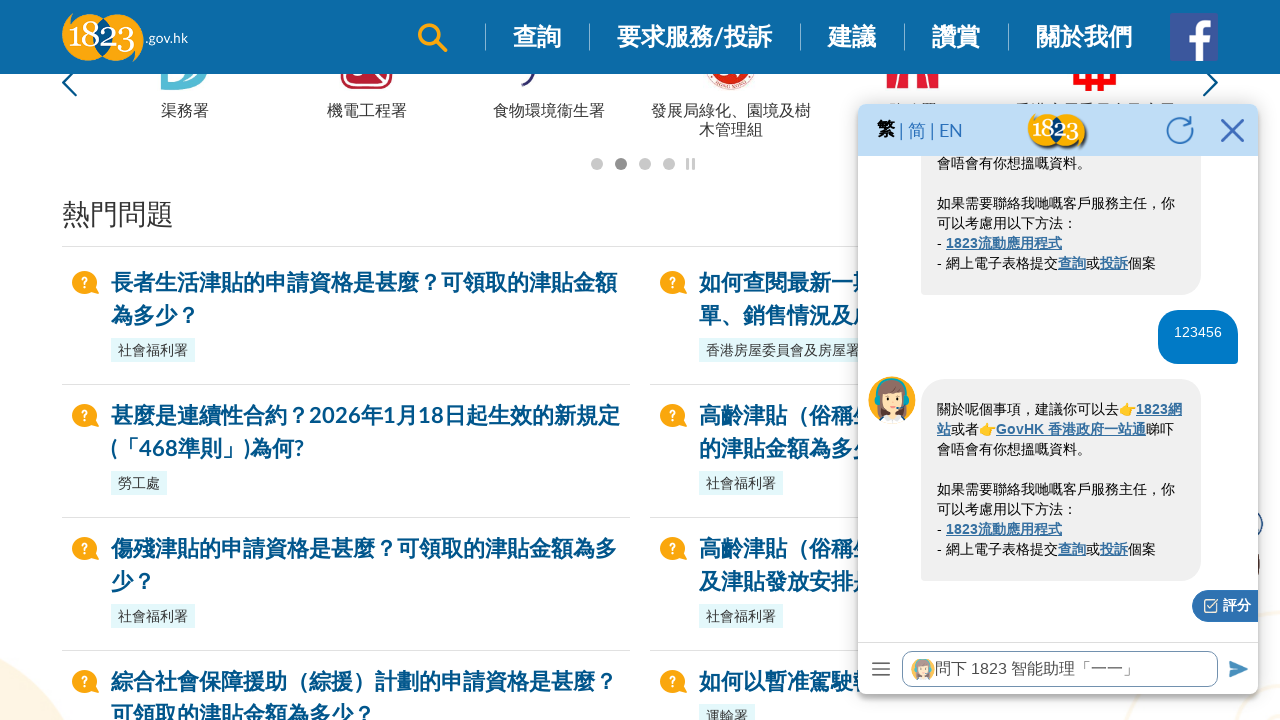

Waited 500ms for bot response (attempt 7/10)
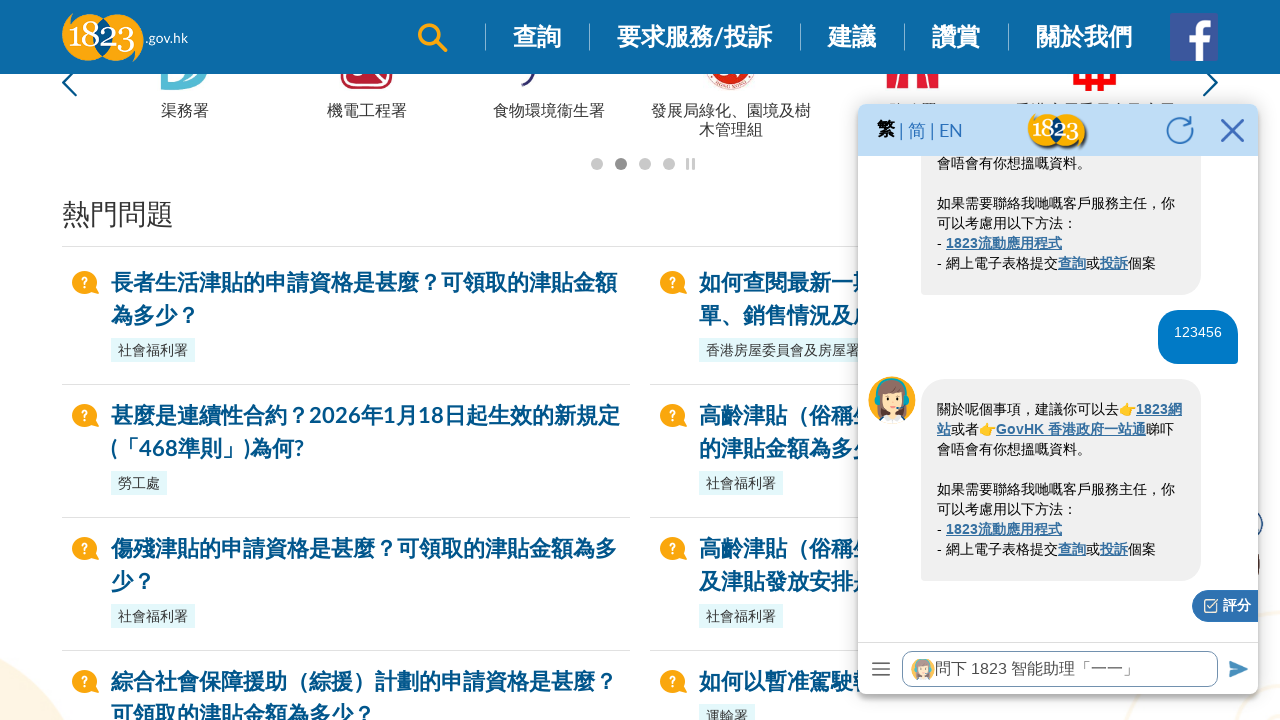

Waited 500ms for bot response (attempt 8/10)
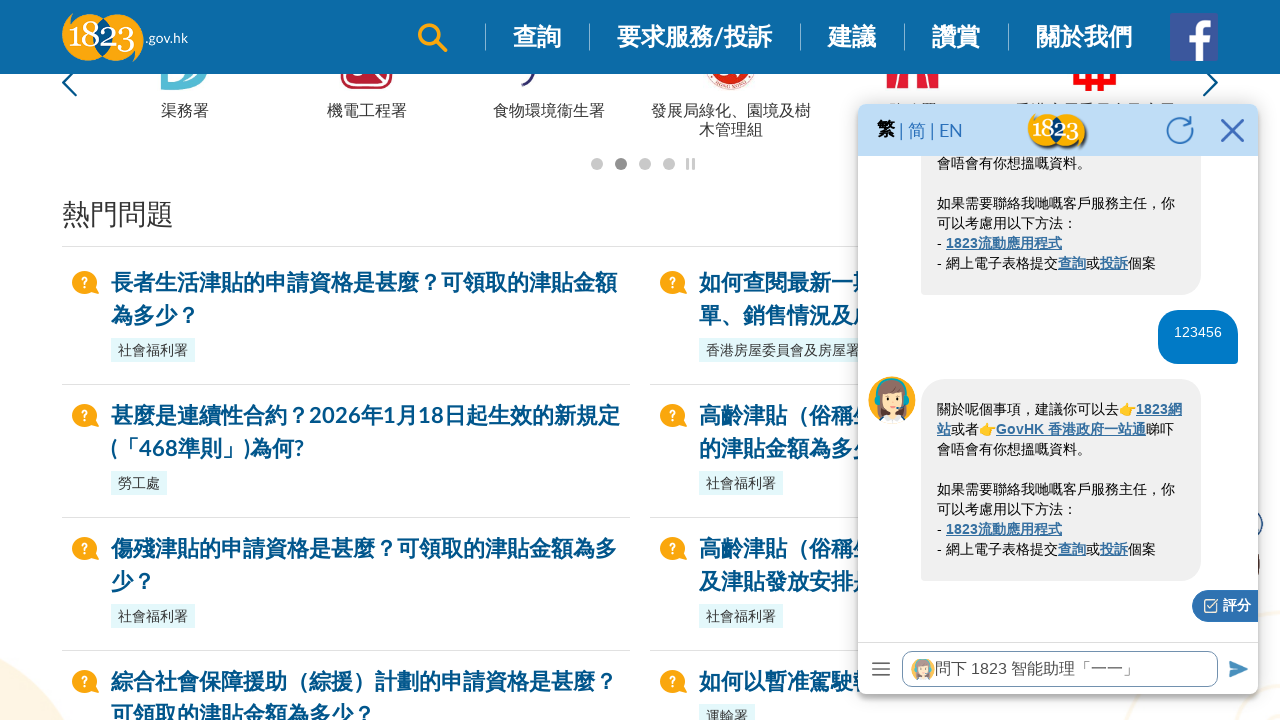

Waited 500ms for bot response (attempt 9/10)
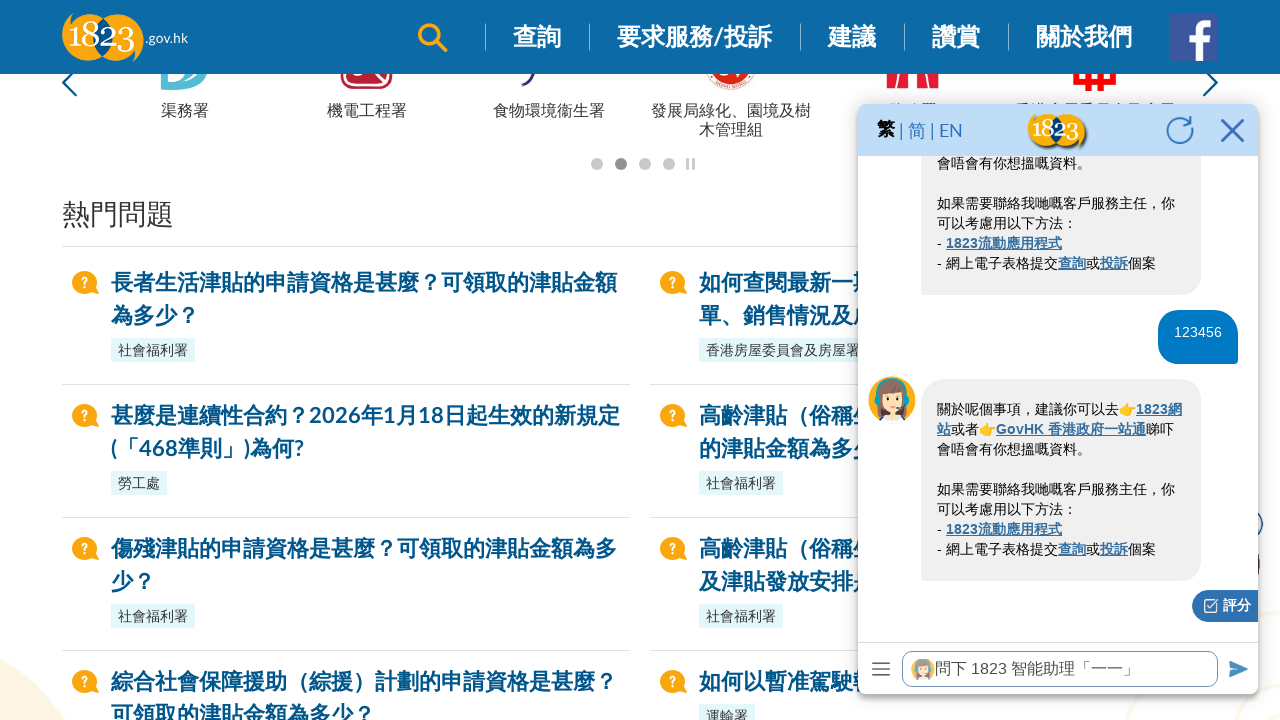

Waited 500ms for bot response (attempt 10/10)
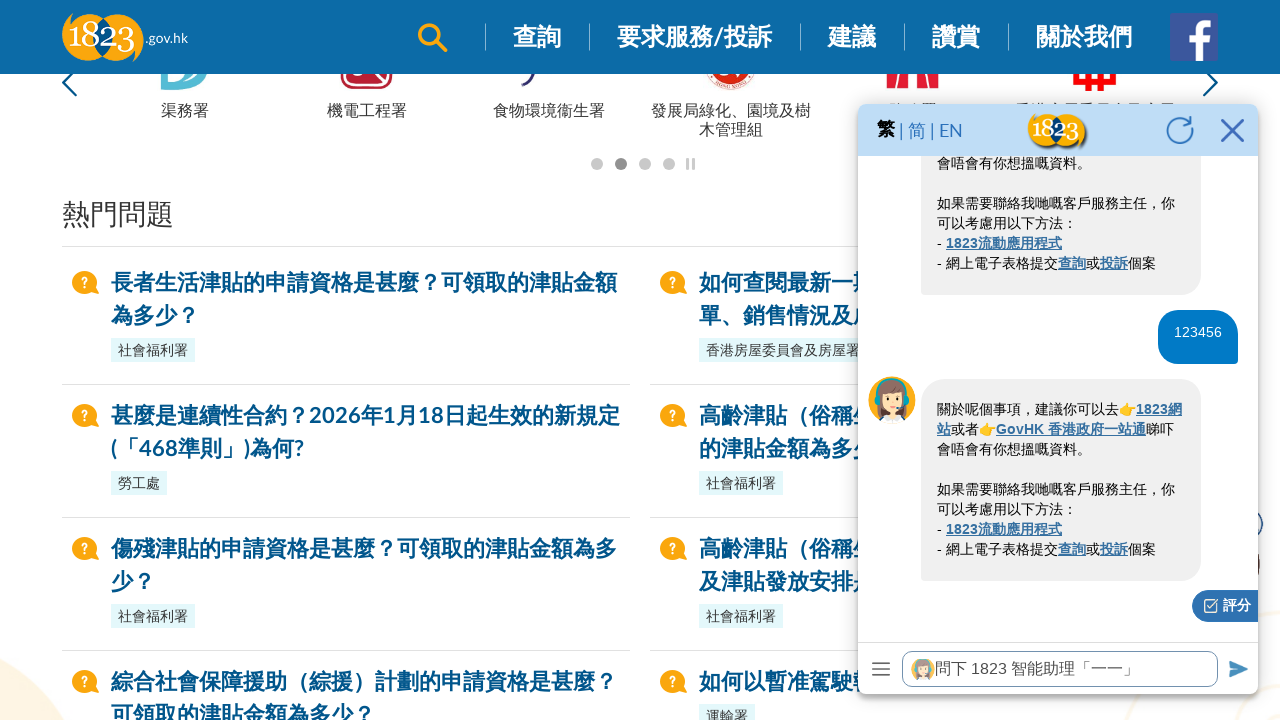

Clicked chat input field to prepare for question: '!@#$%^&*()' at (1060, 668) on xpath=//iframe[@id='ml-webchat-iframe'] >> internal:control=enter-frame >> xpath
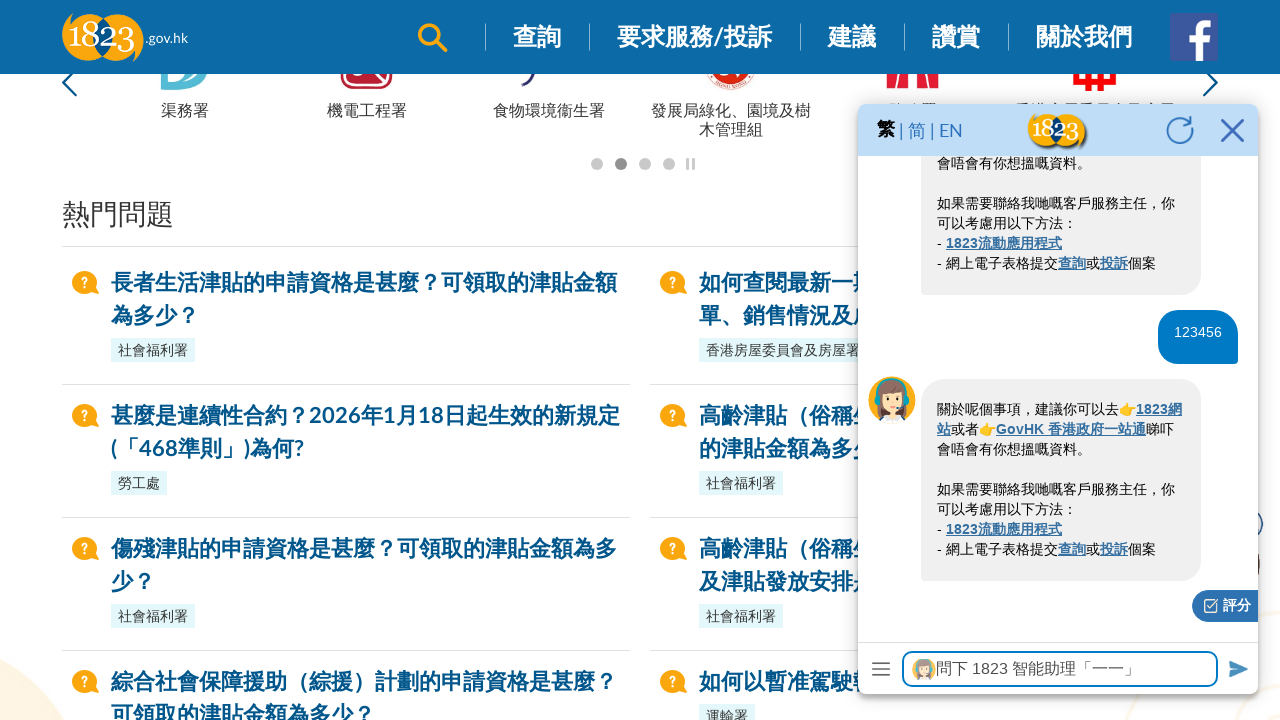

Filled chat input with question: '!@#$%^&*()' on xpath=//iframe[@id='ml-webchat-iframe'] >> internal:control=enter-frame >> xpath
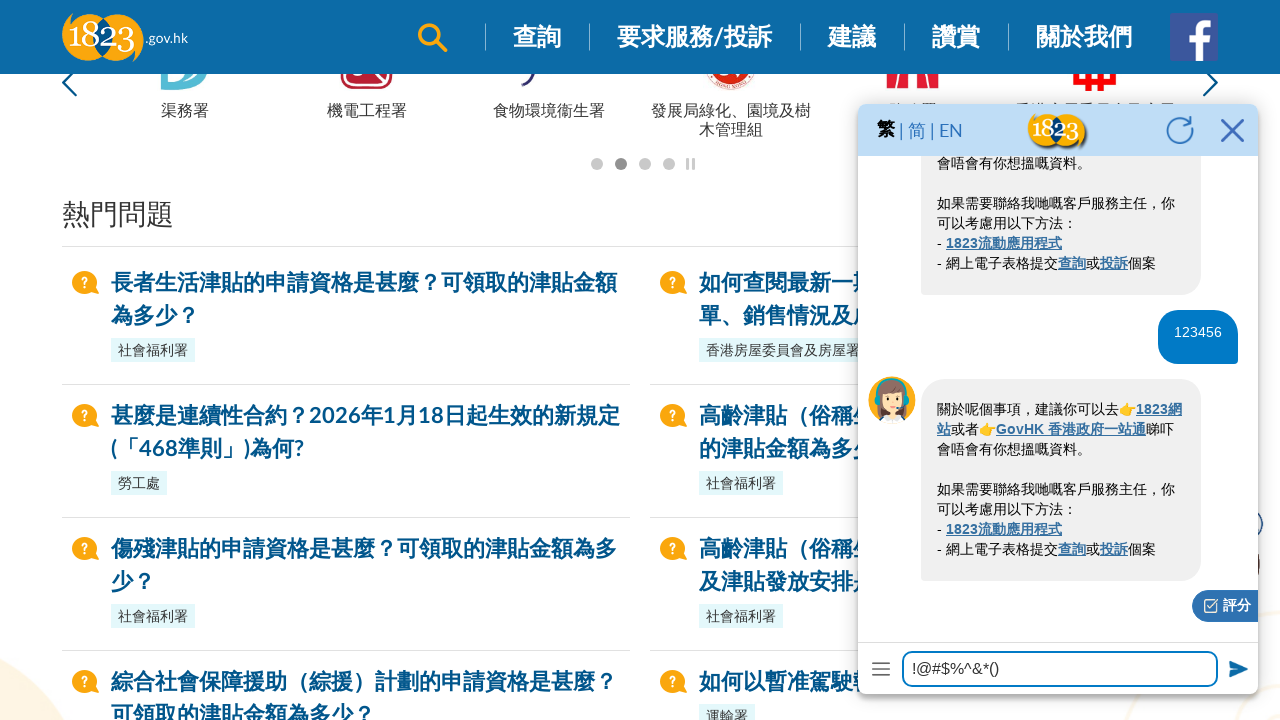

Waited 500ms before sending message
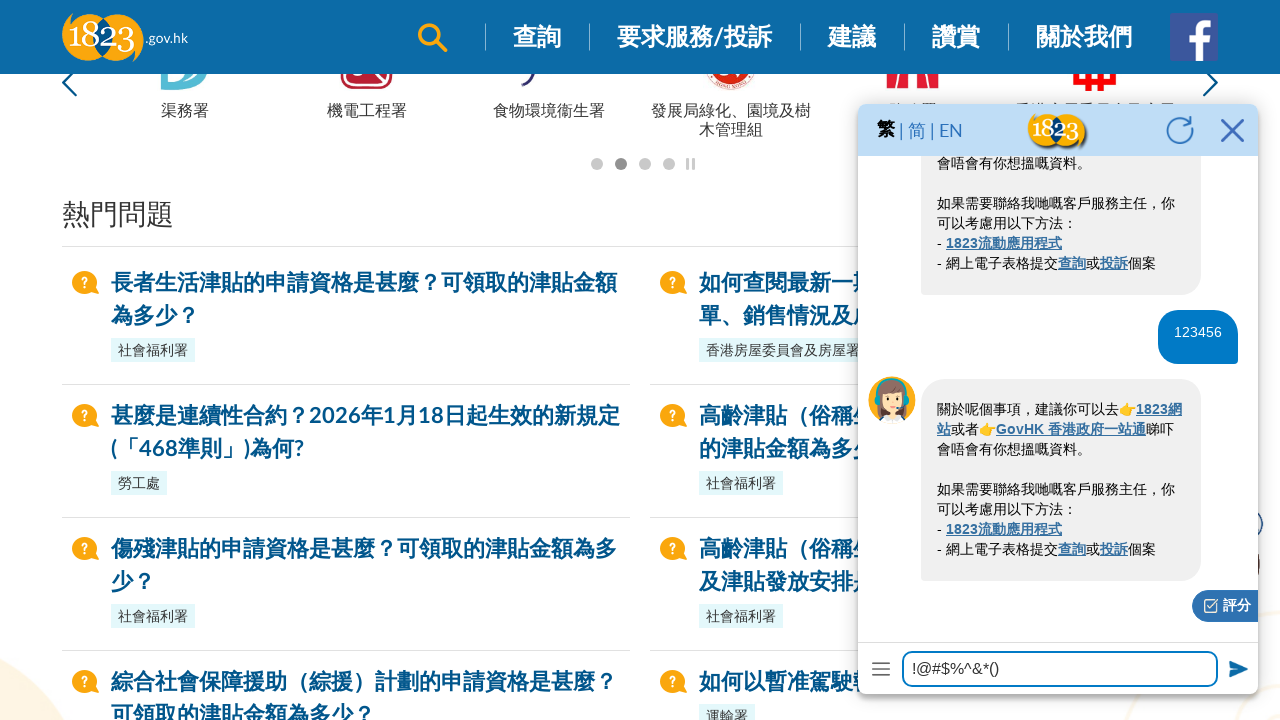

Counted initial responses: 0
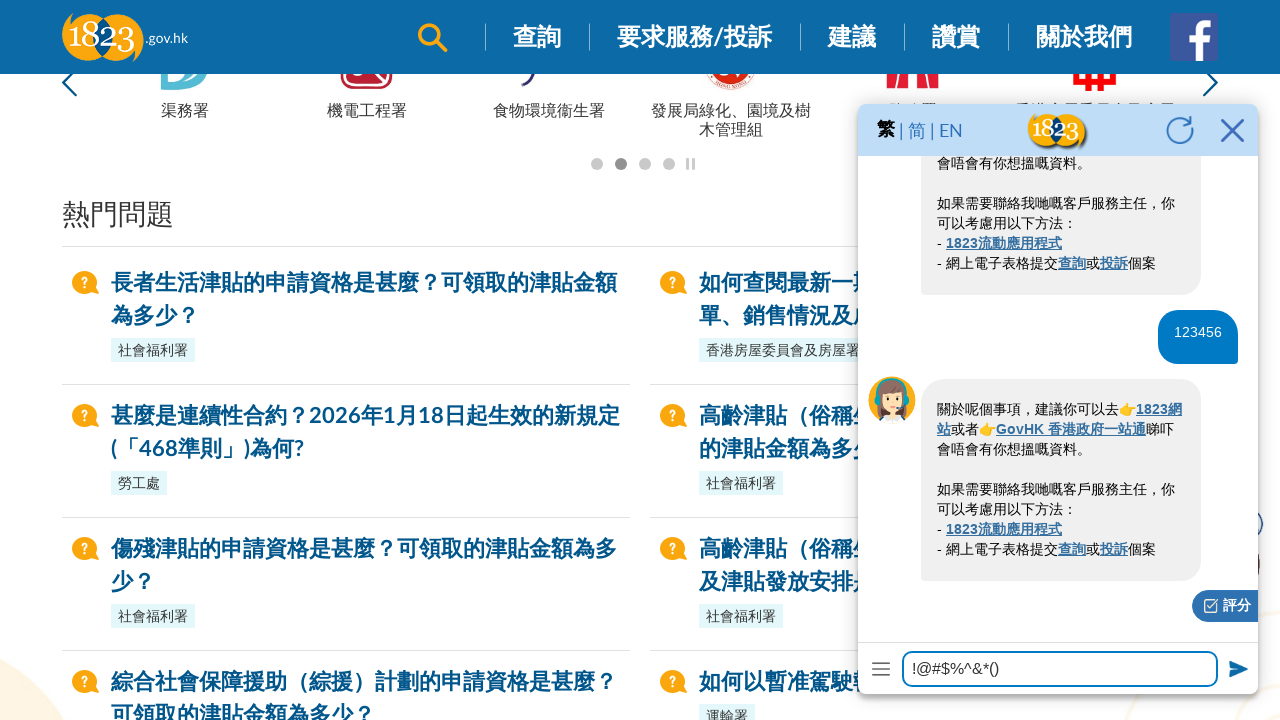

Clicked send button to send question: '!@#$%^&*()' at (1236, 668) on xpath=//iframe[@id='ml-webchat-iframe'] >> internal:control=enter-frame >> xpath
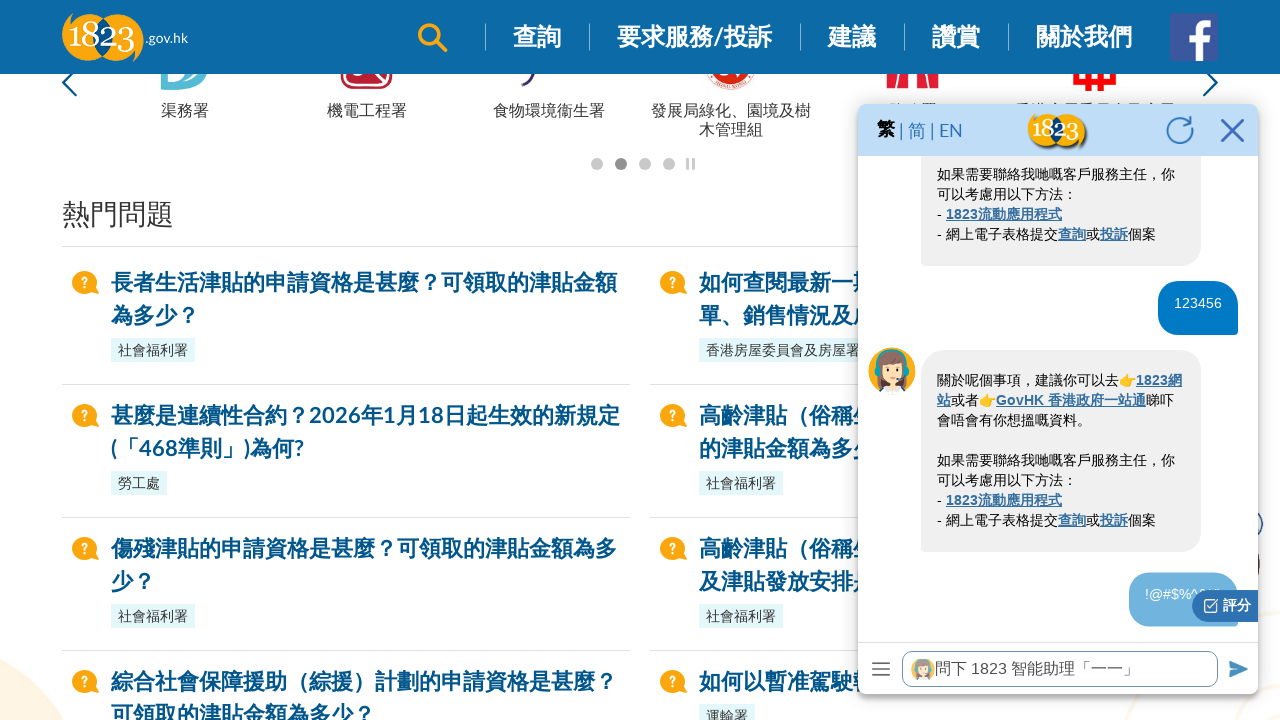

Waited 500ms for bot response (attempt 1/10)
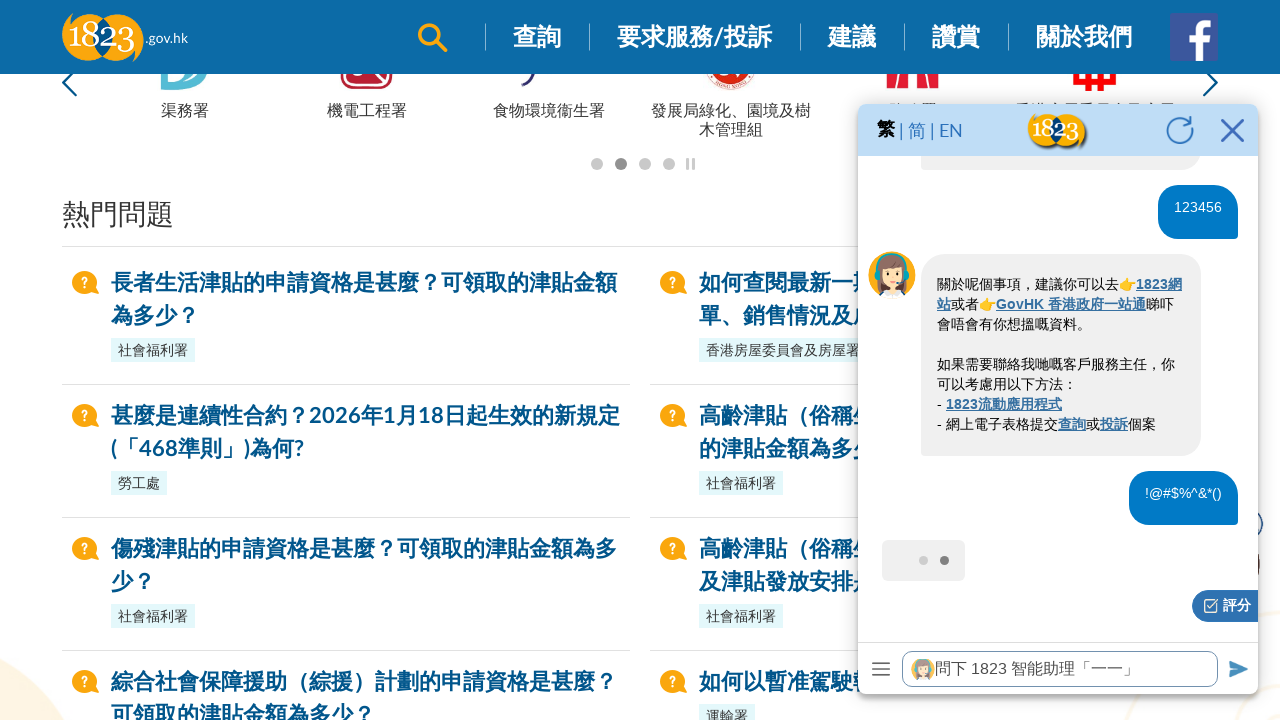

Waited 500ms for bot response (attempt 2/10)
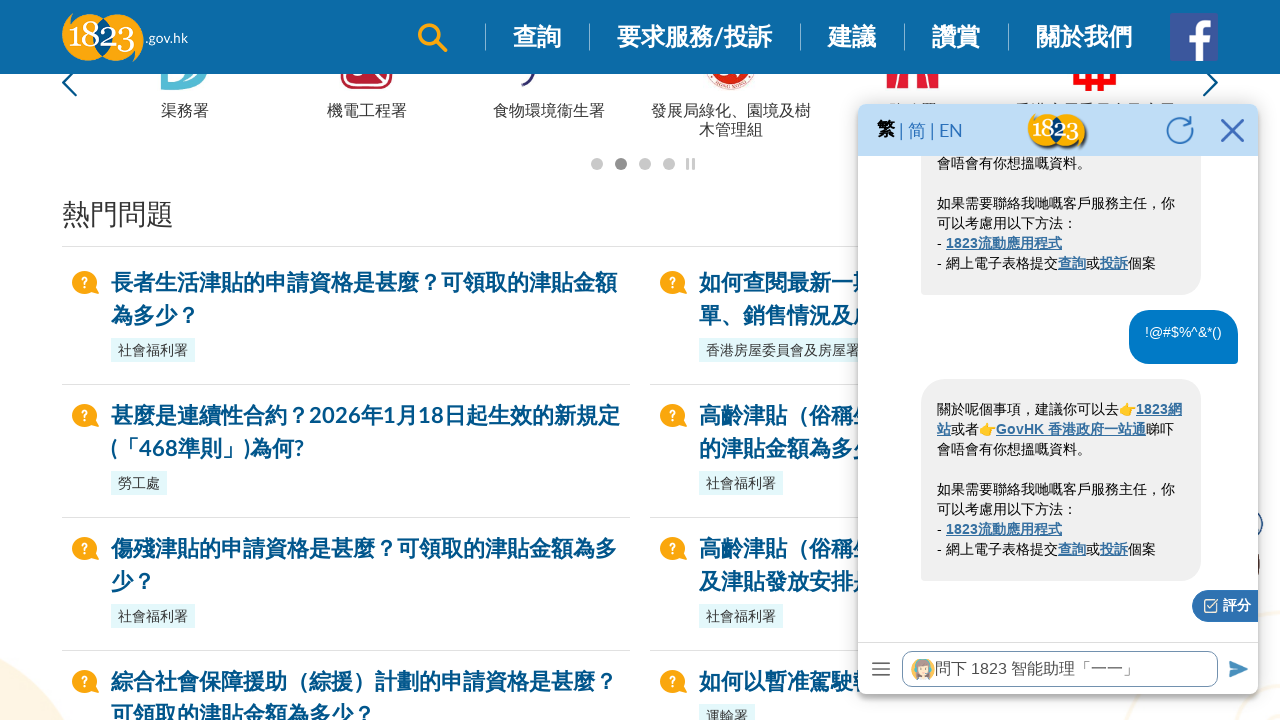

Waited 500ms for bot response (attempt 3/10)
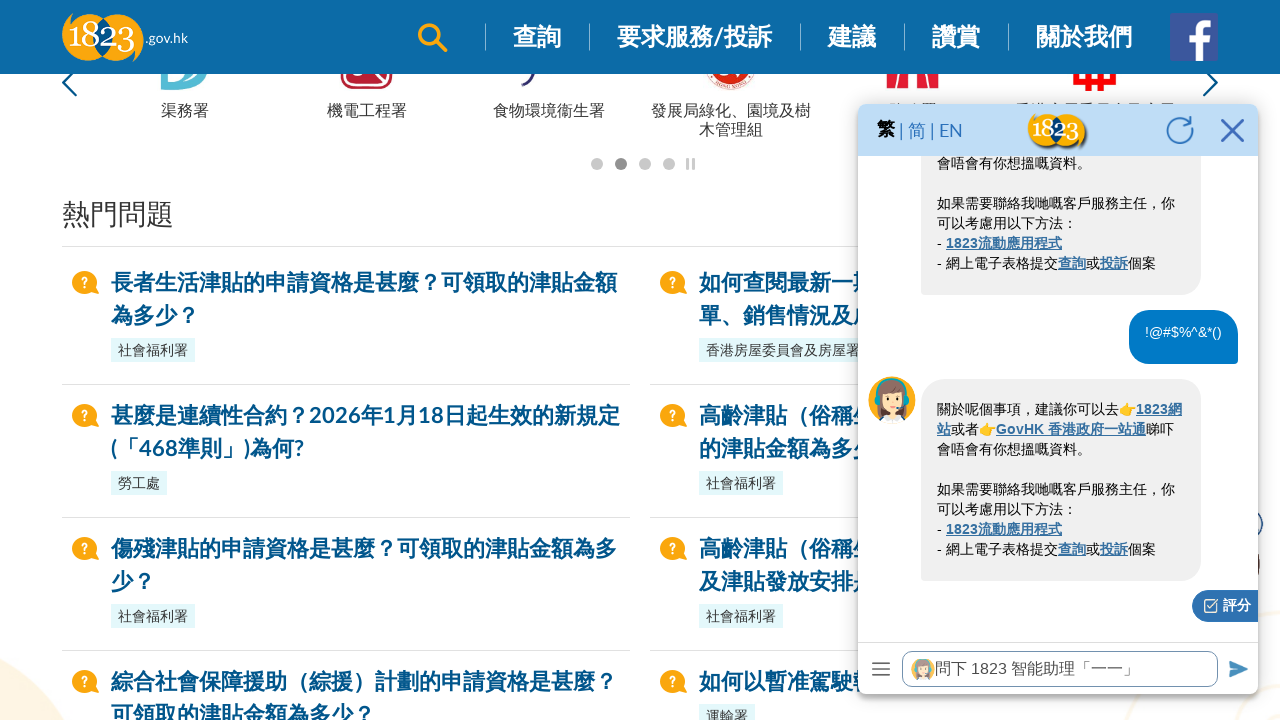

Waited 500ms for bot response (attempt 4/10)
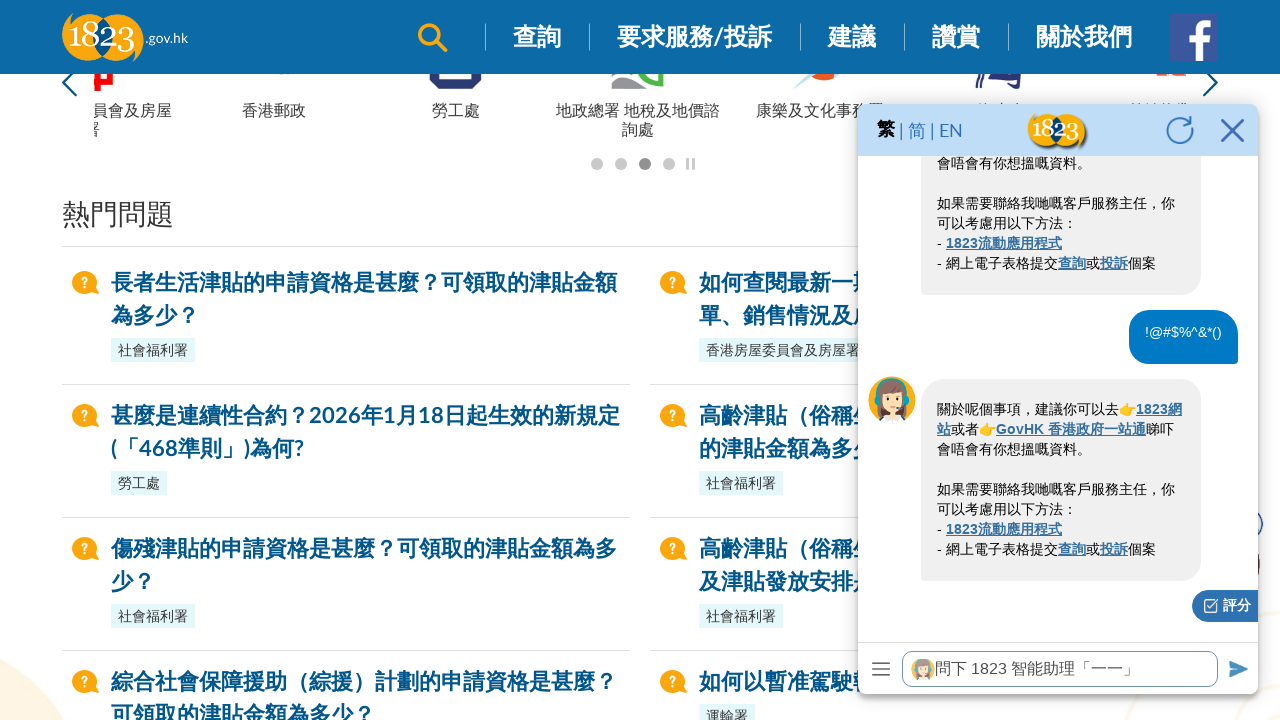

Waited 500ms for bot response (attempt 5/10)
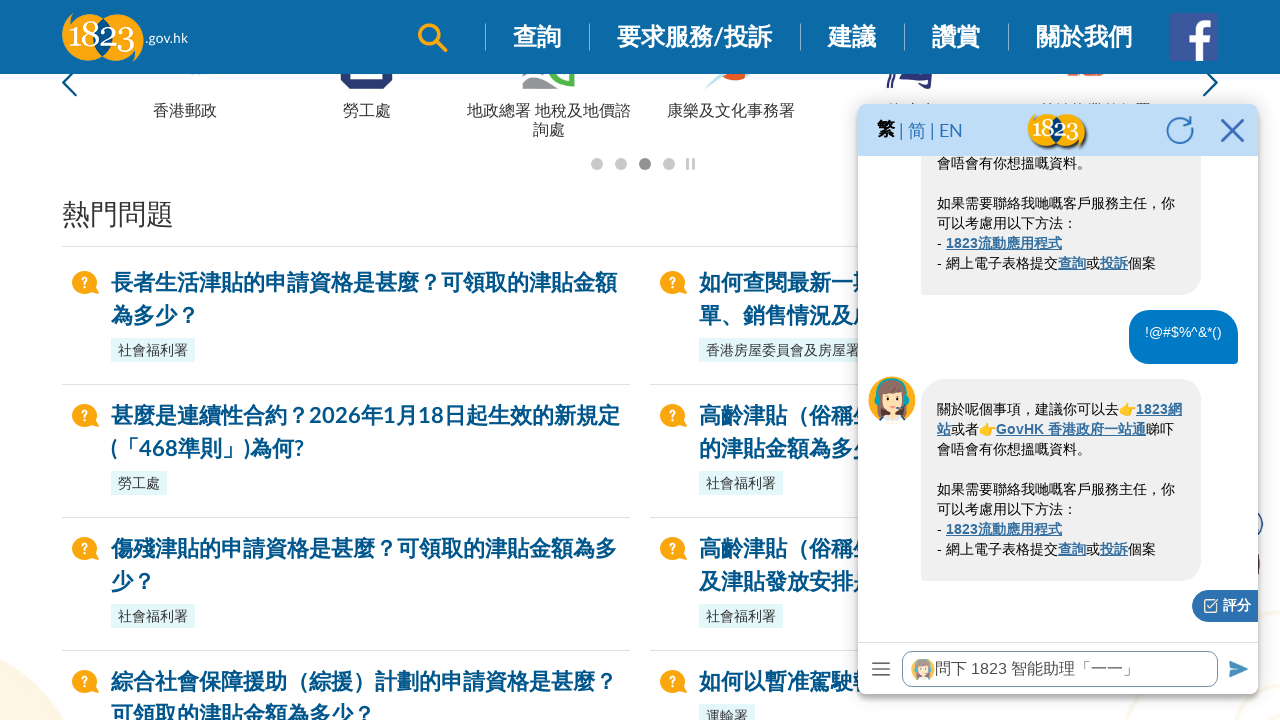

Waited 500ms for bot response (attempt 6/10)
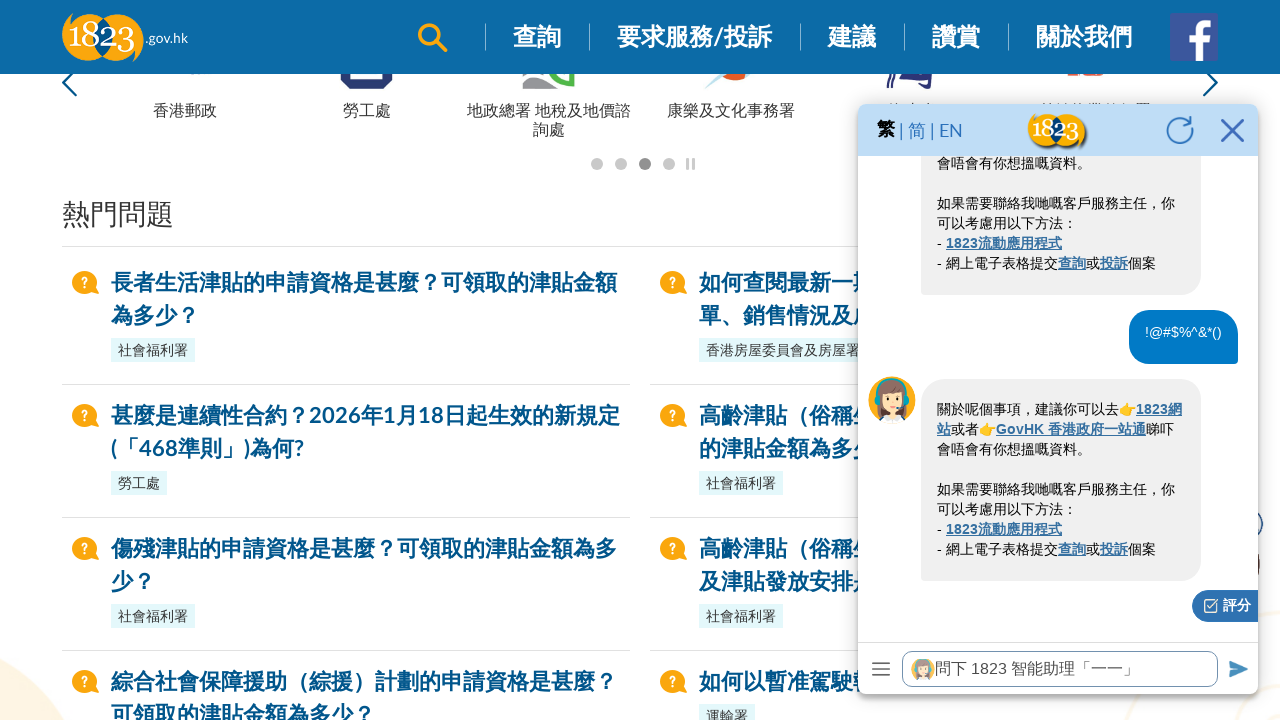

Waited 500ms for bot response (attempt 7/10)
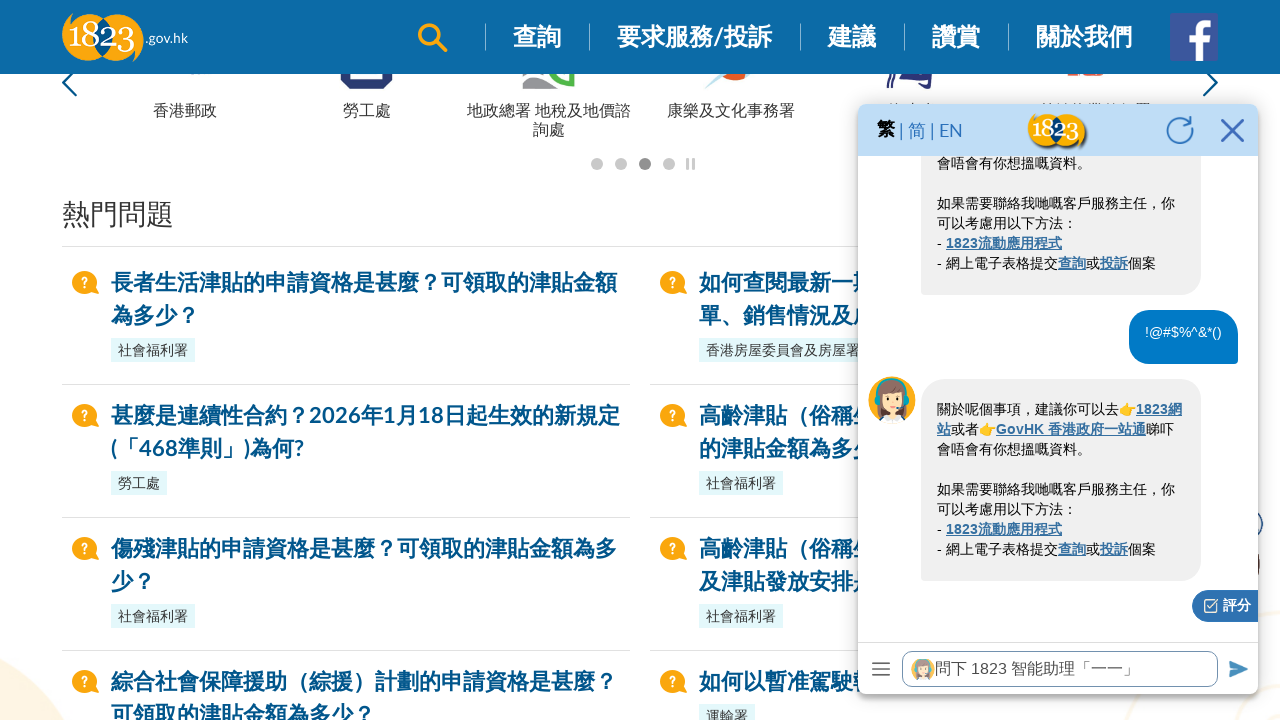

Waited 500ms for bot response (attempt 8/10)
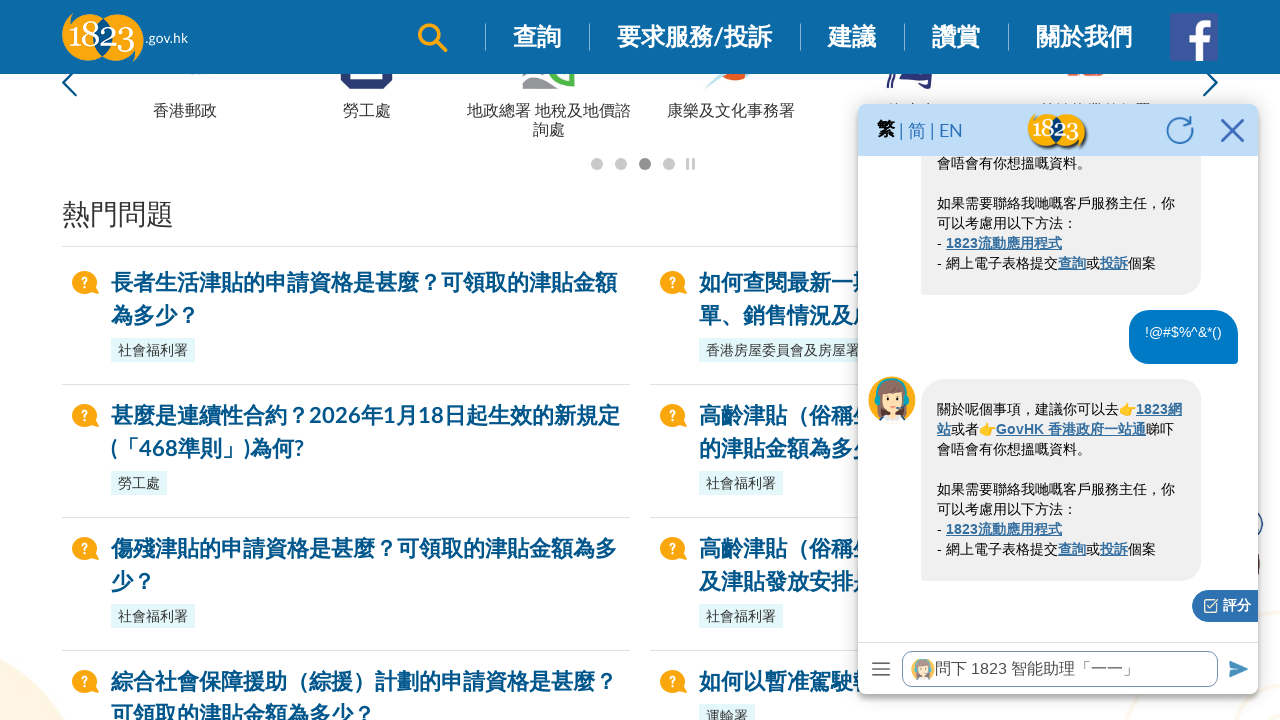

Waited 500ms for bot response (attempt 9/10)
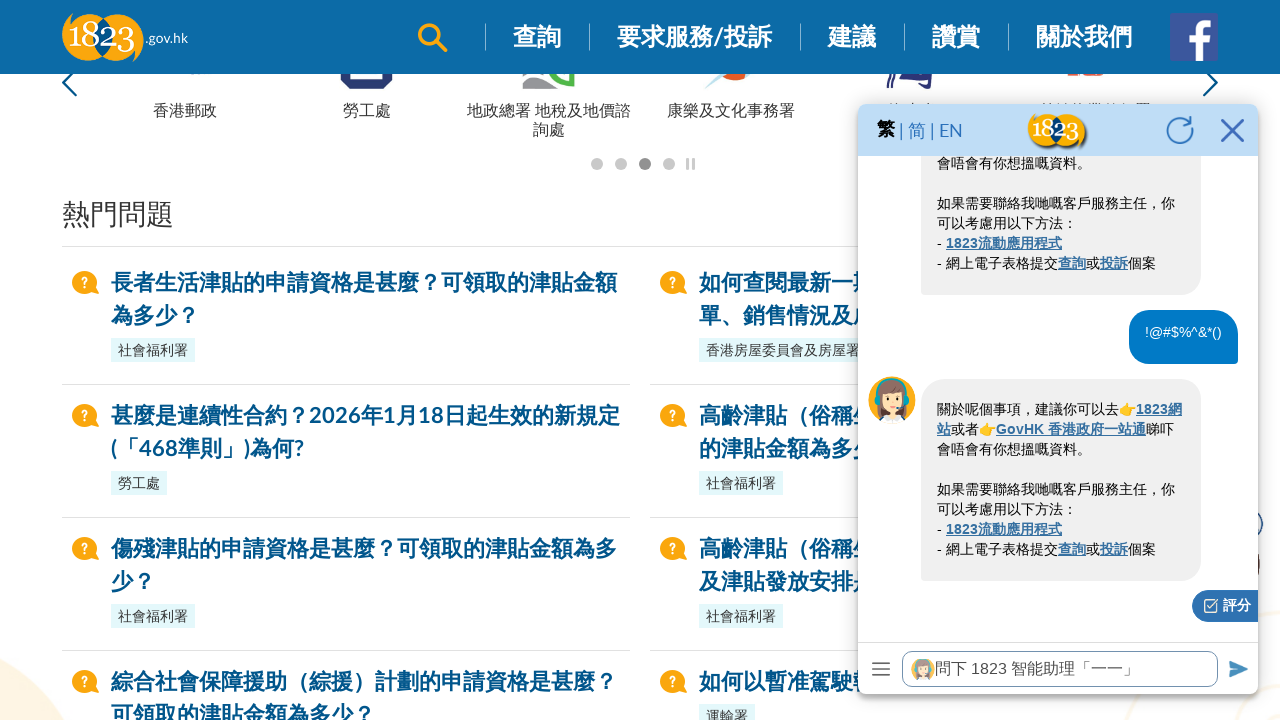

Waited 500ms for bot response (attempt 10/10)
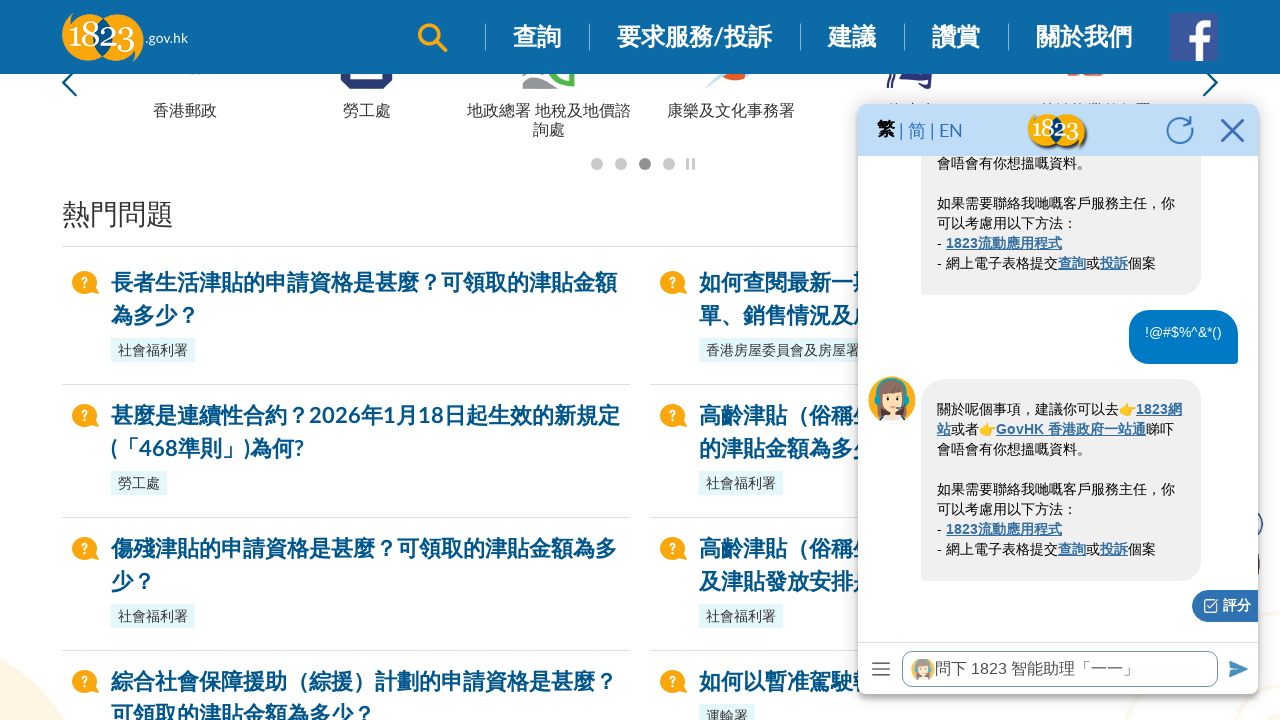

Clicked chat input field to prepare for question: 'Thank you!' at (1060, 668) on xpath=//iframe[@id='ml-webchat-iframe'] >> internal:control=enter-frame >> xpath
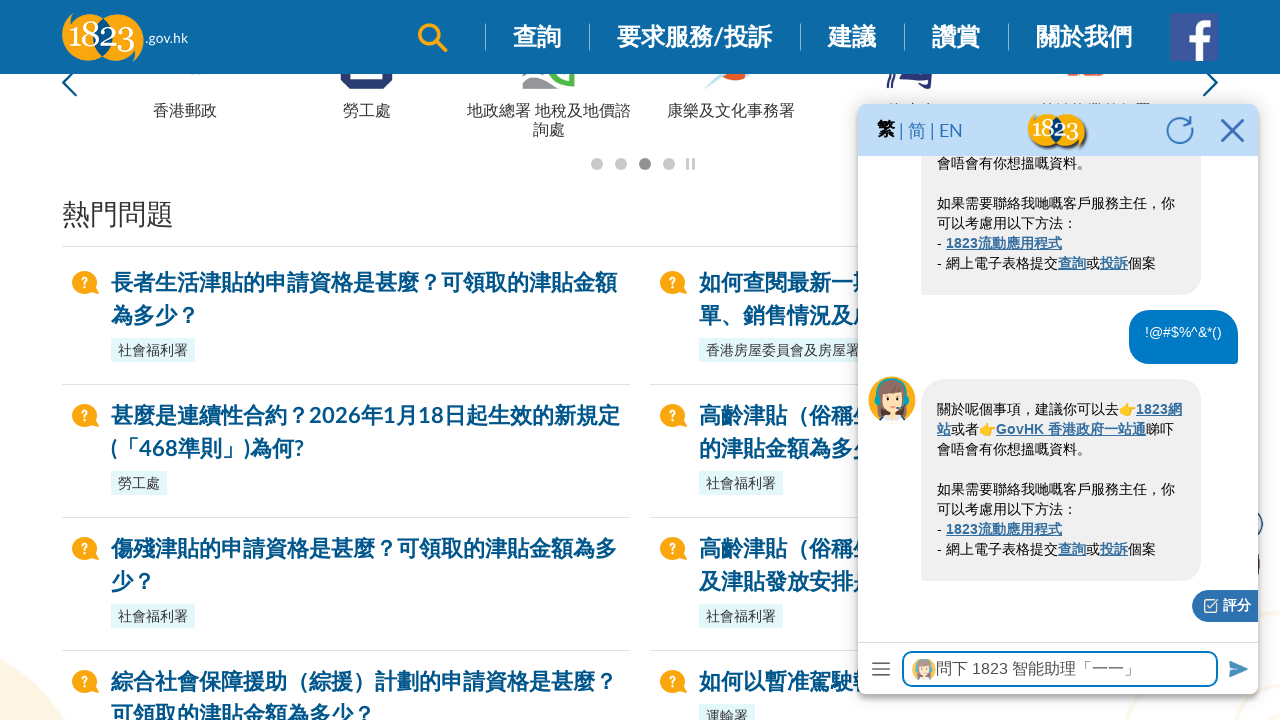

Filled chat input with question: 'Thank you!' on xpath=//iframe[@id='ml-webchat-iframe'] >> internal:control=enter-frame >> xpath
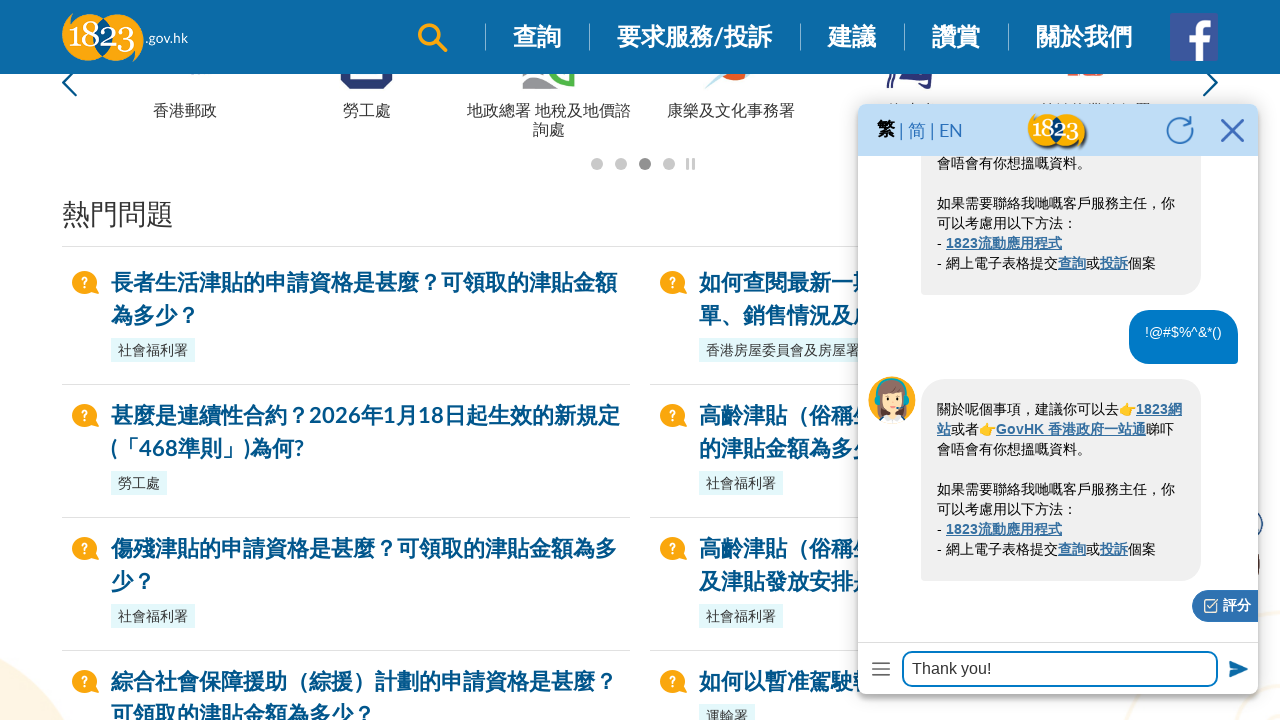

Waited 500ms before sending message
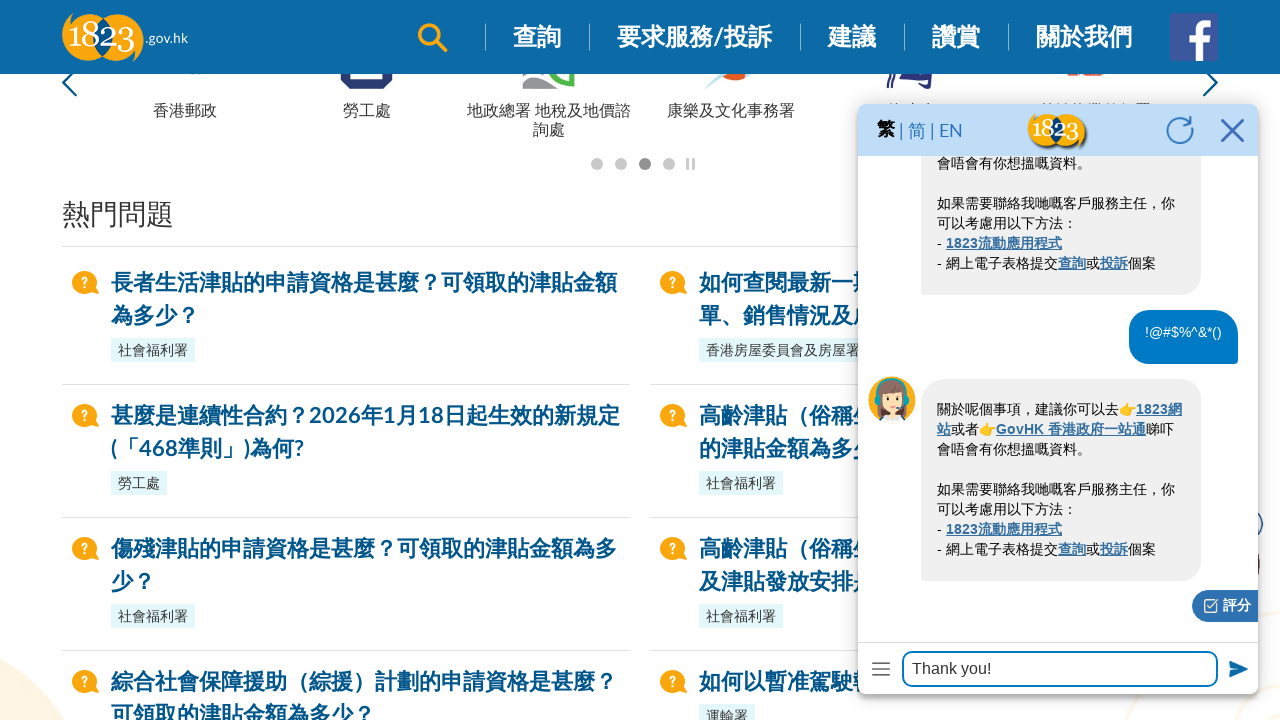

Counted initial responses: 0
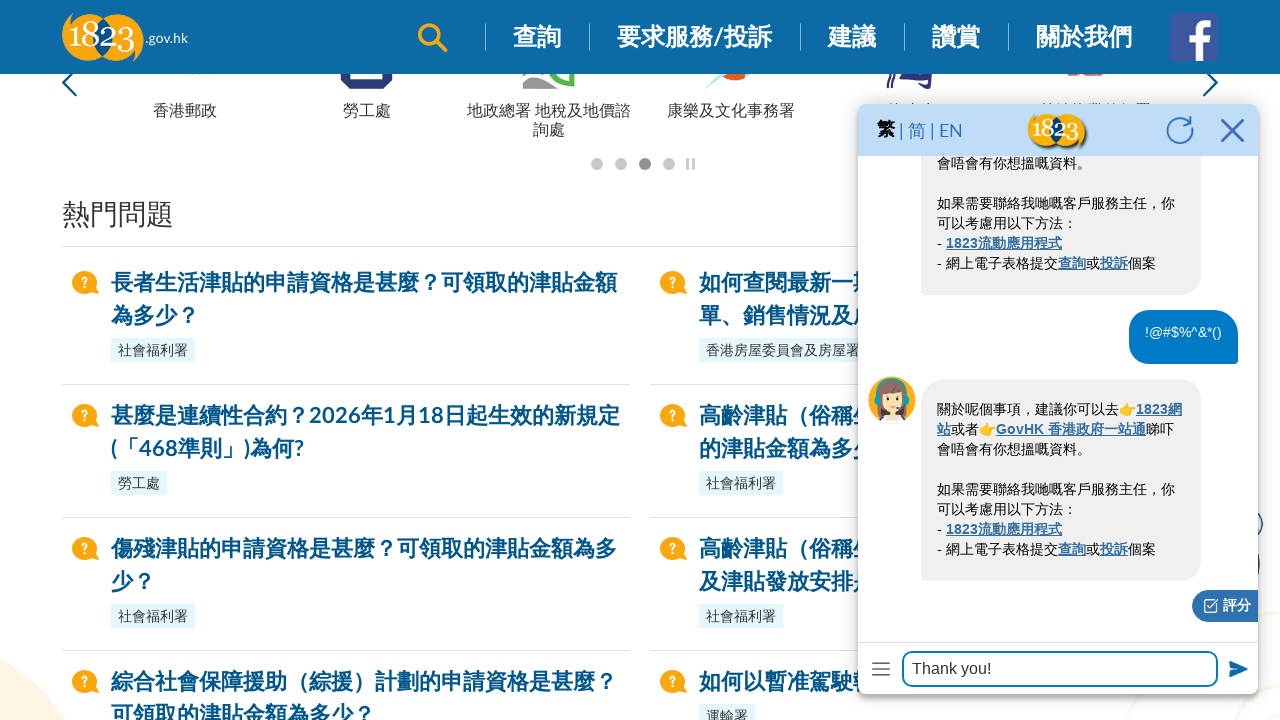

Clicked send button to send question: 'Thank you!' at (1236, 668) on xpath=//iframe[@id='ml-webchat-iframe'] >> internal:control=enter-frame >> xpath
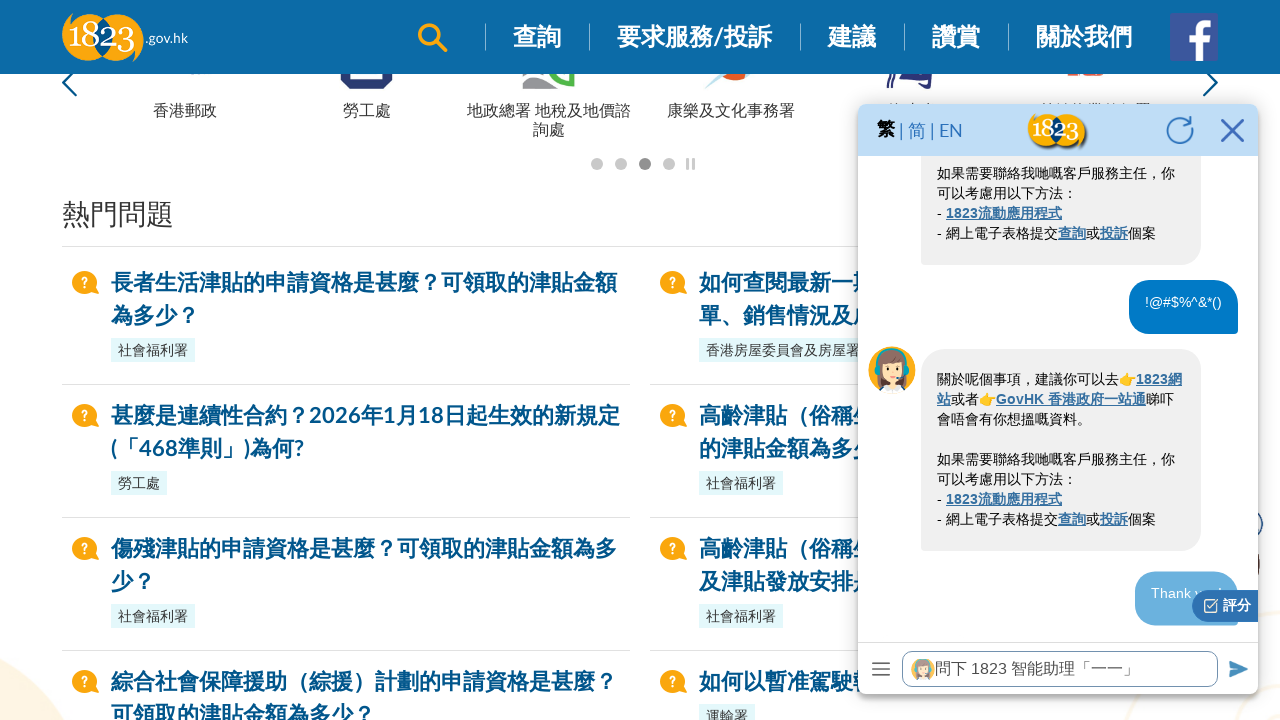

Waited 500ms for bot response (attempt 1/10)
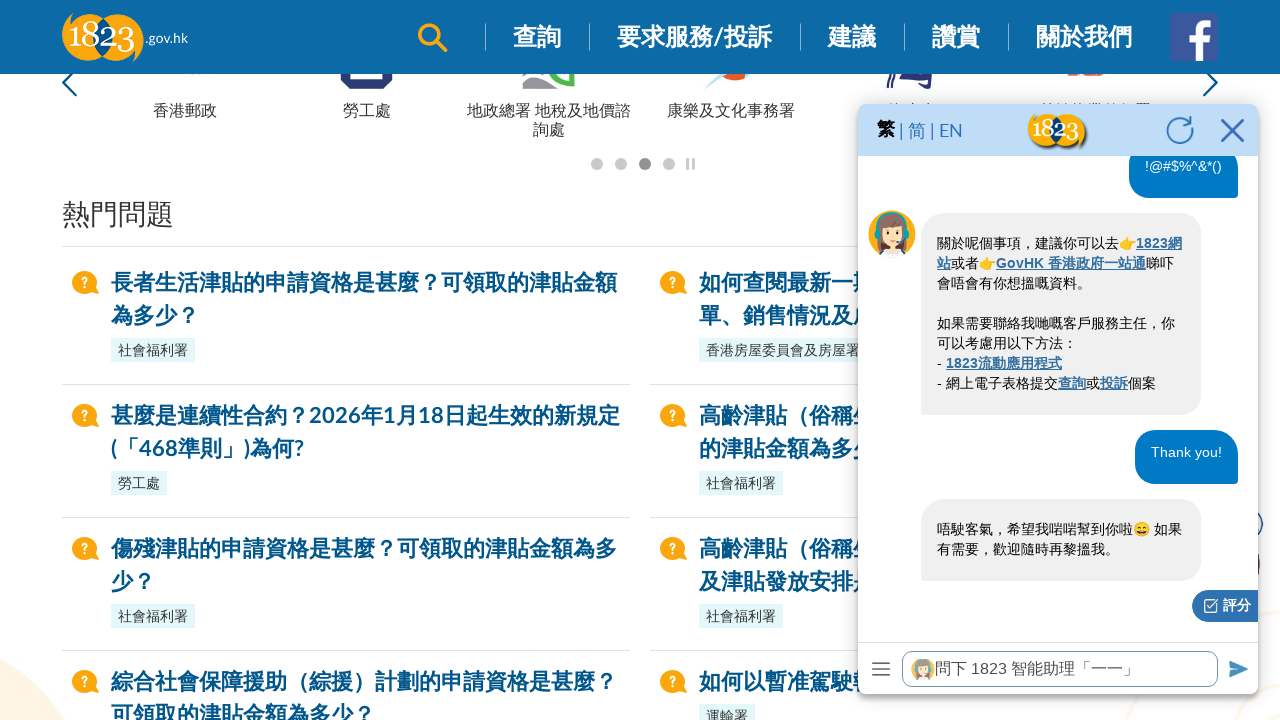

Waited 500ms for bot response (attempt 2/10)
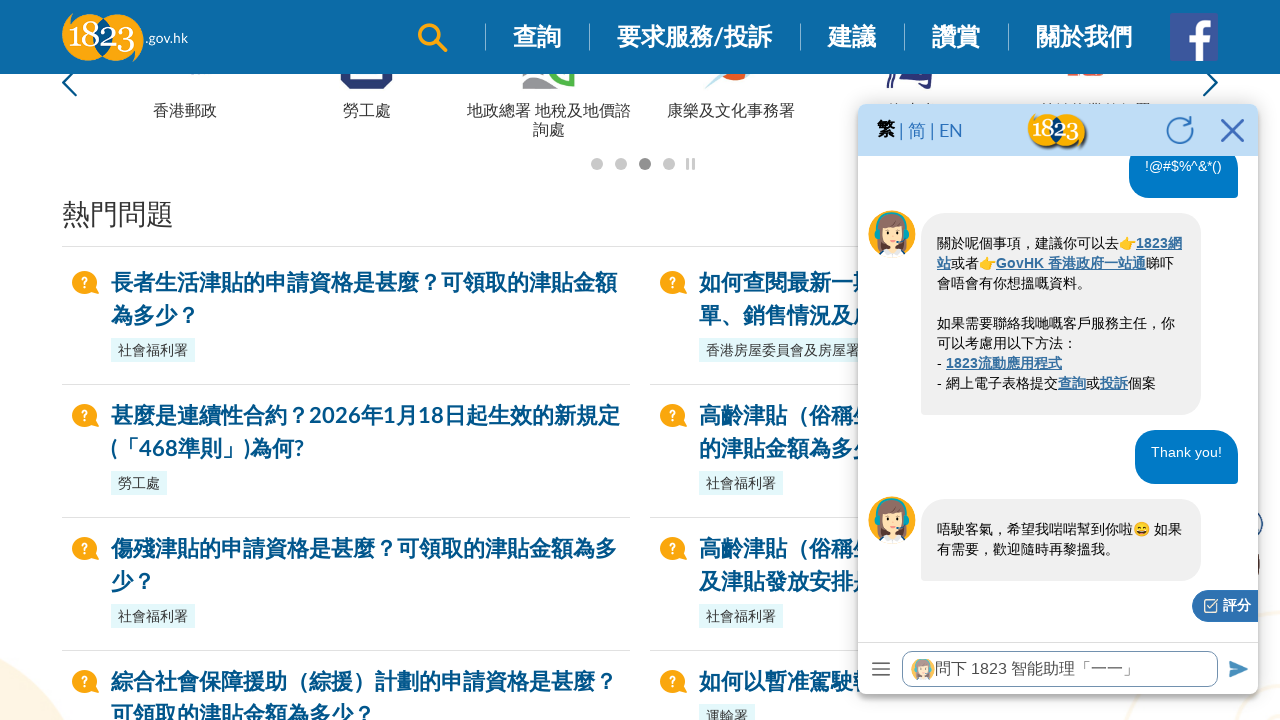

Waited 500ms for bot response (attempt 3/10)
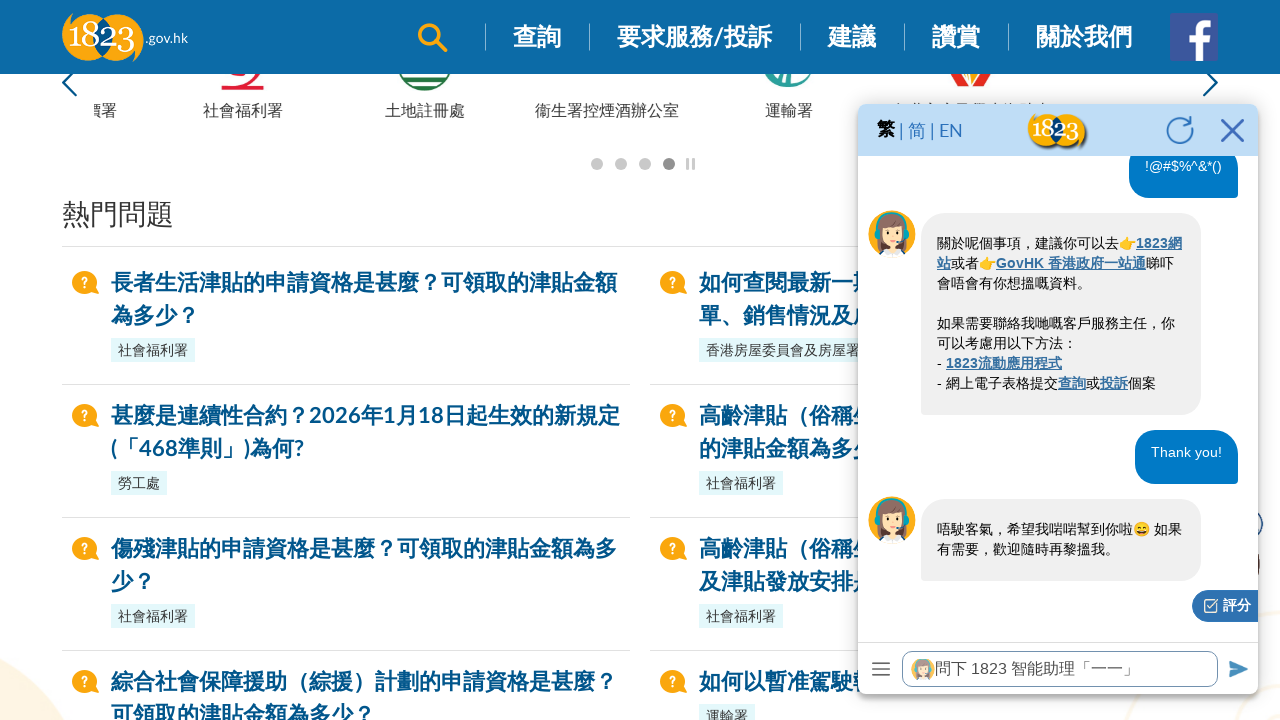

Waited 500ms for bot response (attempt 4/10)
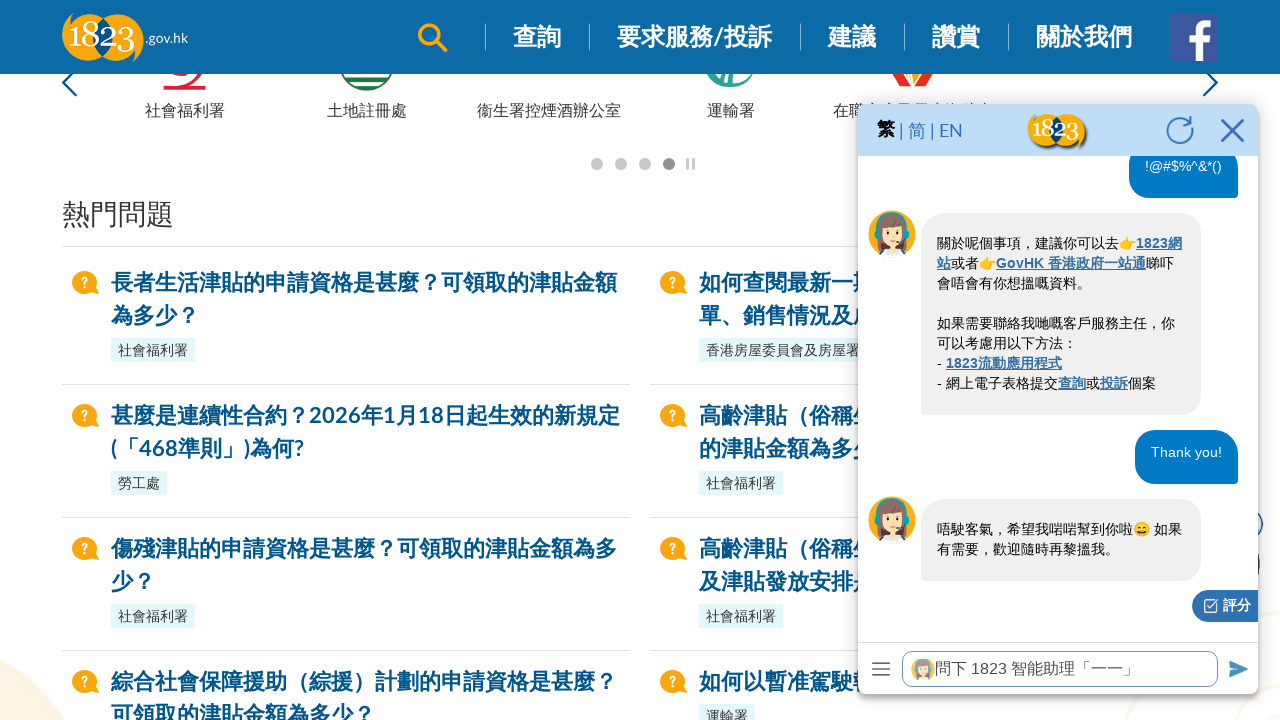

Waited 500ms for bot response (attempt 5/10)
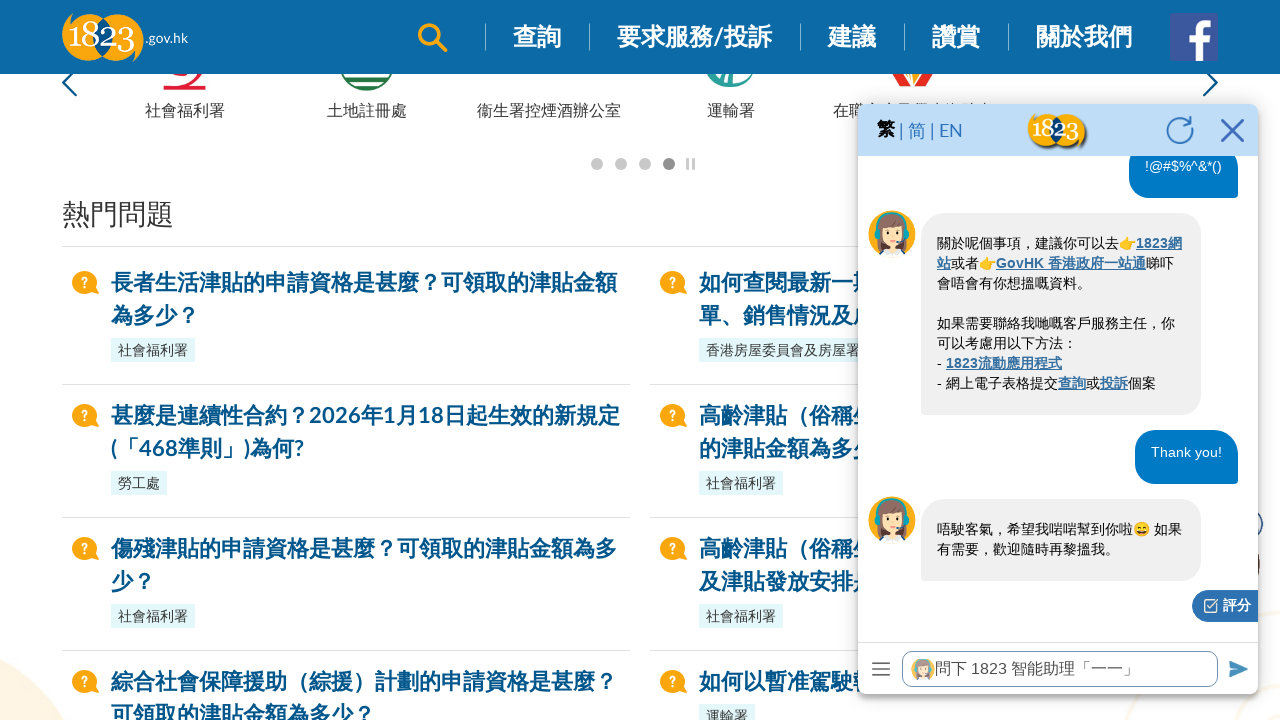

Waited 500ms for bot response (attempt 6/10)
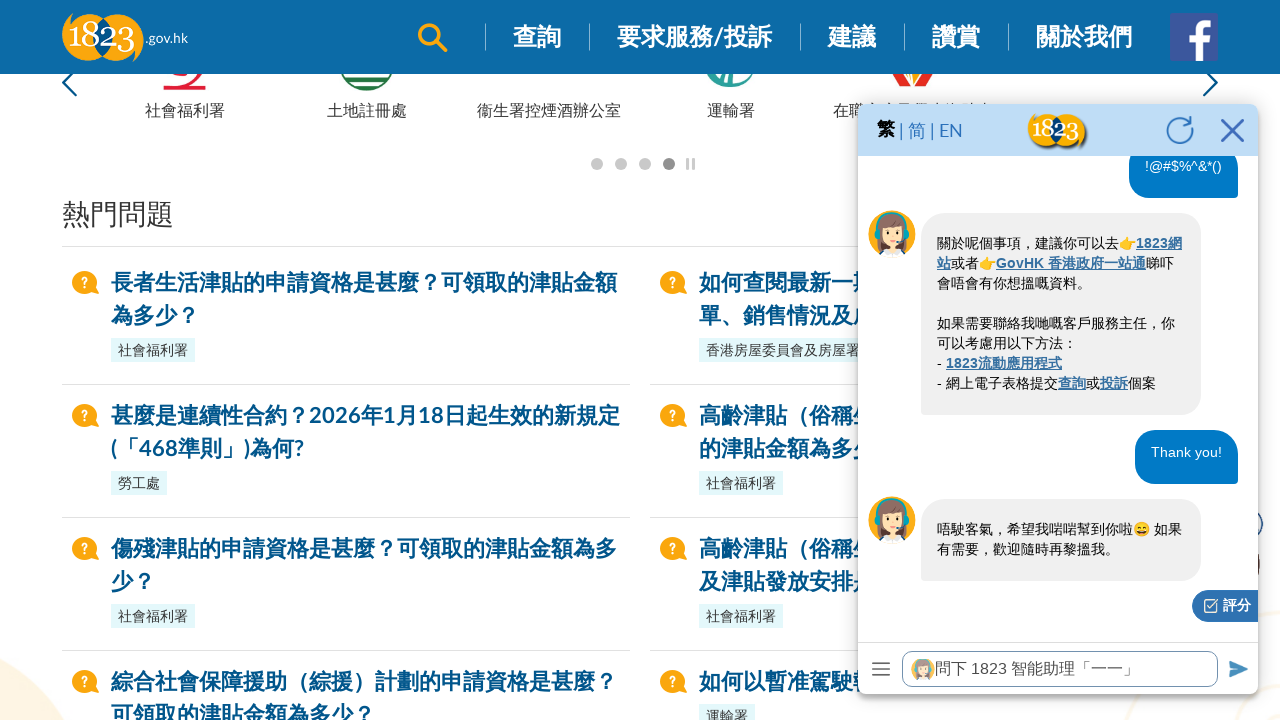

Waited 500ms for bot response (attempt 7/10)
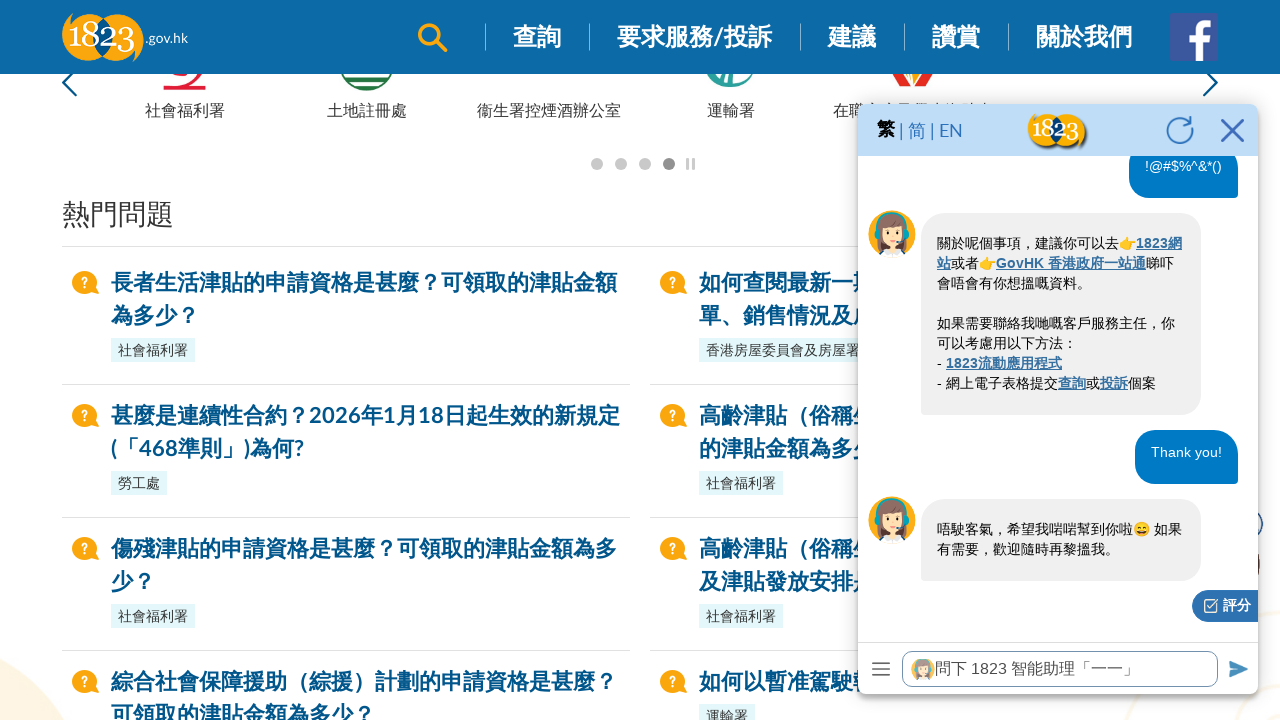

Waited 500ms for bot response (attempt 8/10)
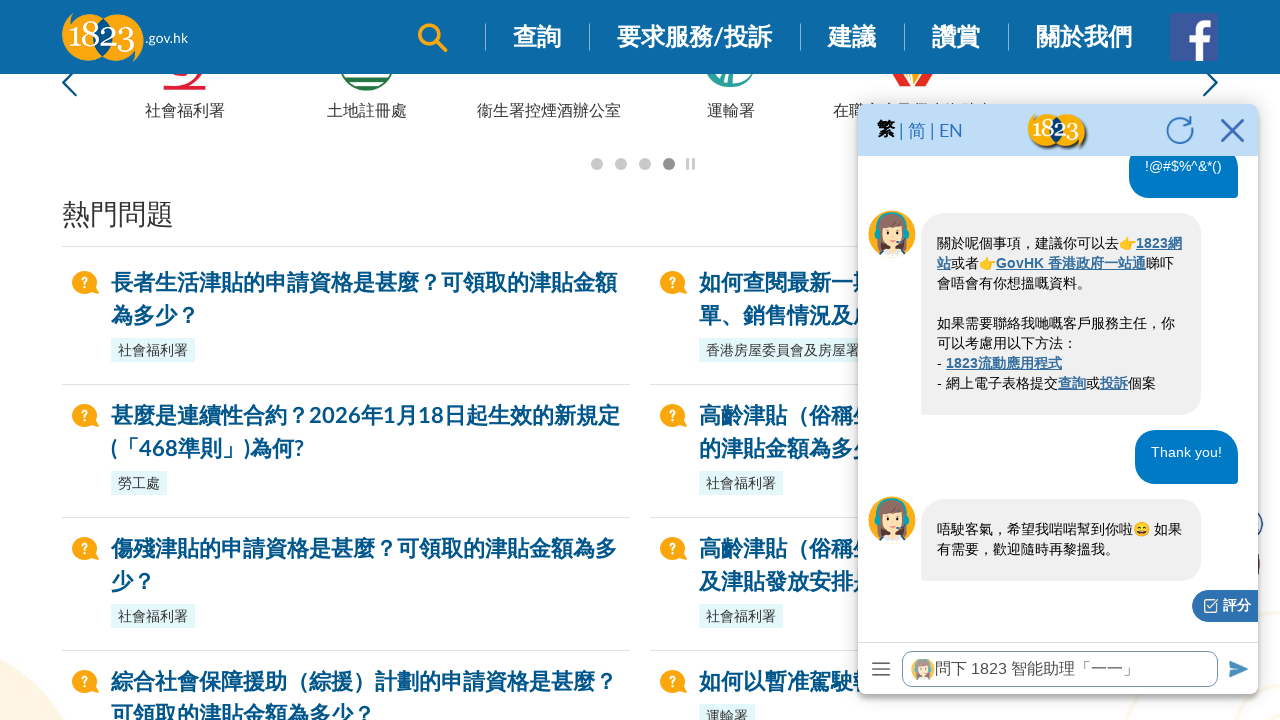

Waited 500ms for bot response (attempt 9/10)
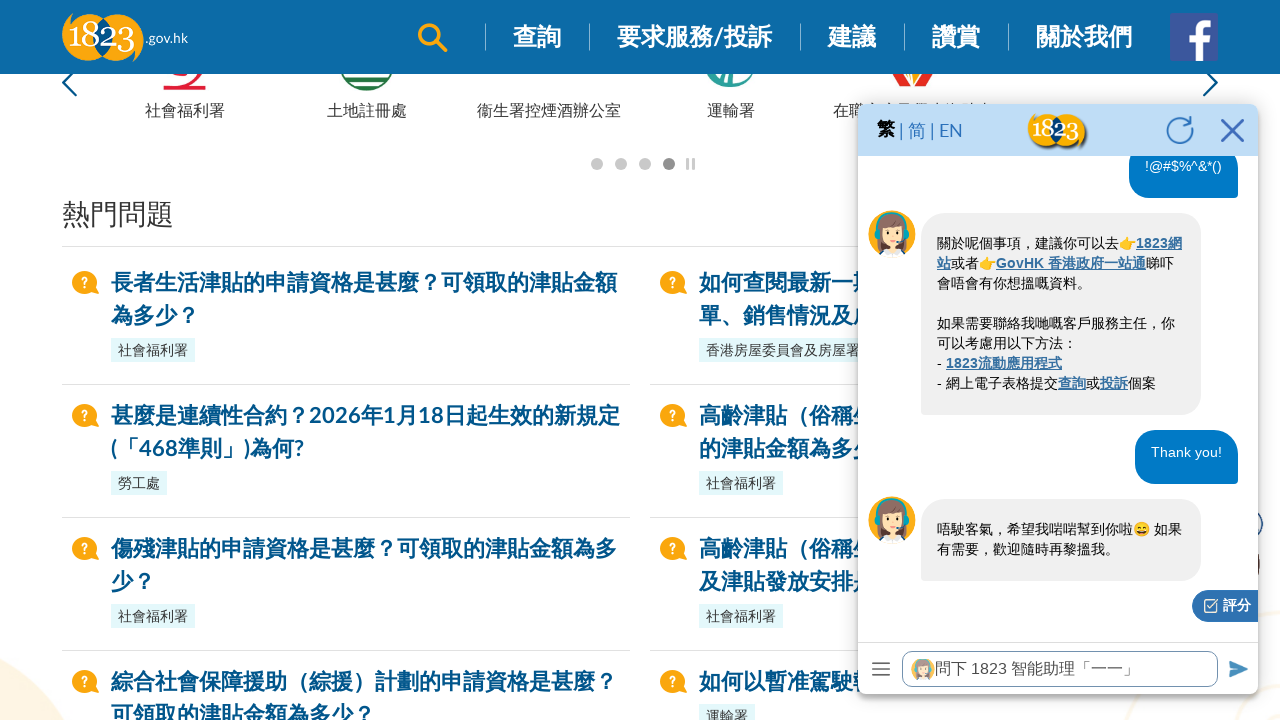

Waited 500ms for bot response (attempt 10/10)
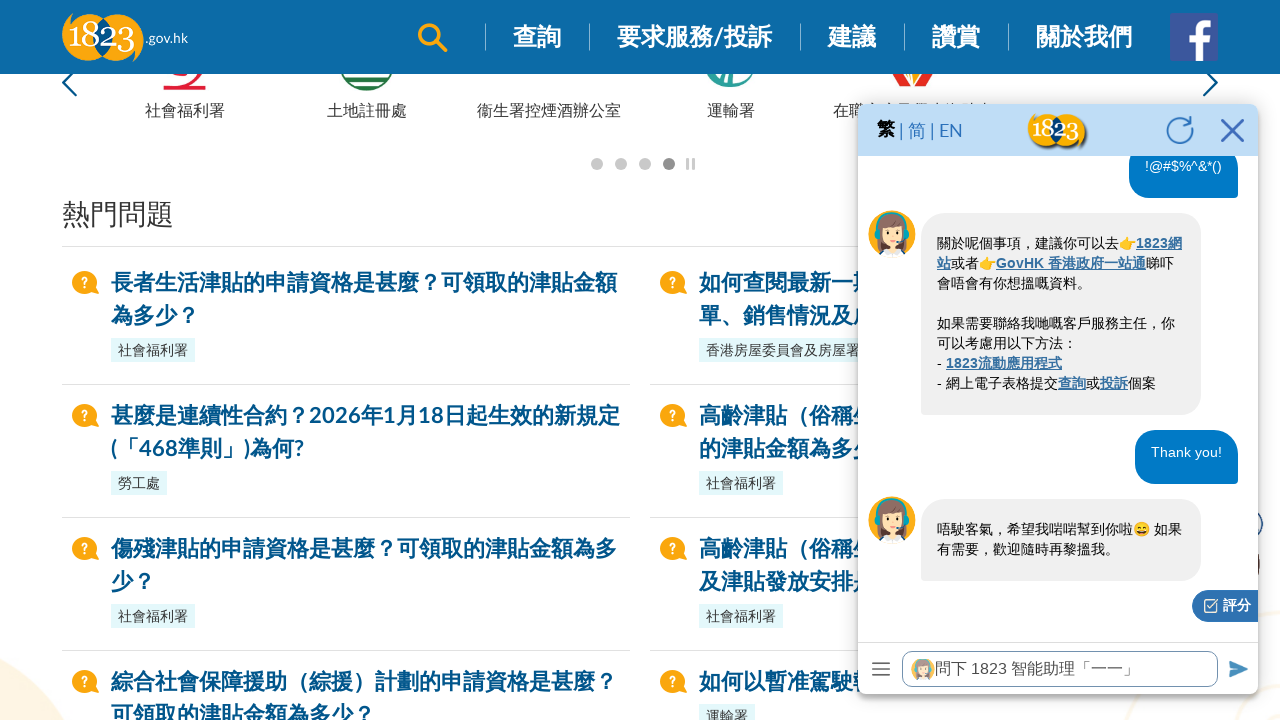

Clicked chat input field to prepare for question: '你好' at (1060, 668) on xpath=//iframe[@id='ml-webchat-iframe'] >> internal:control=enter-frame >> xpath
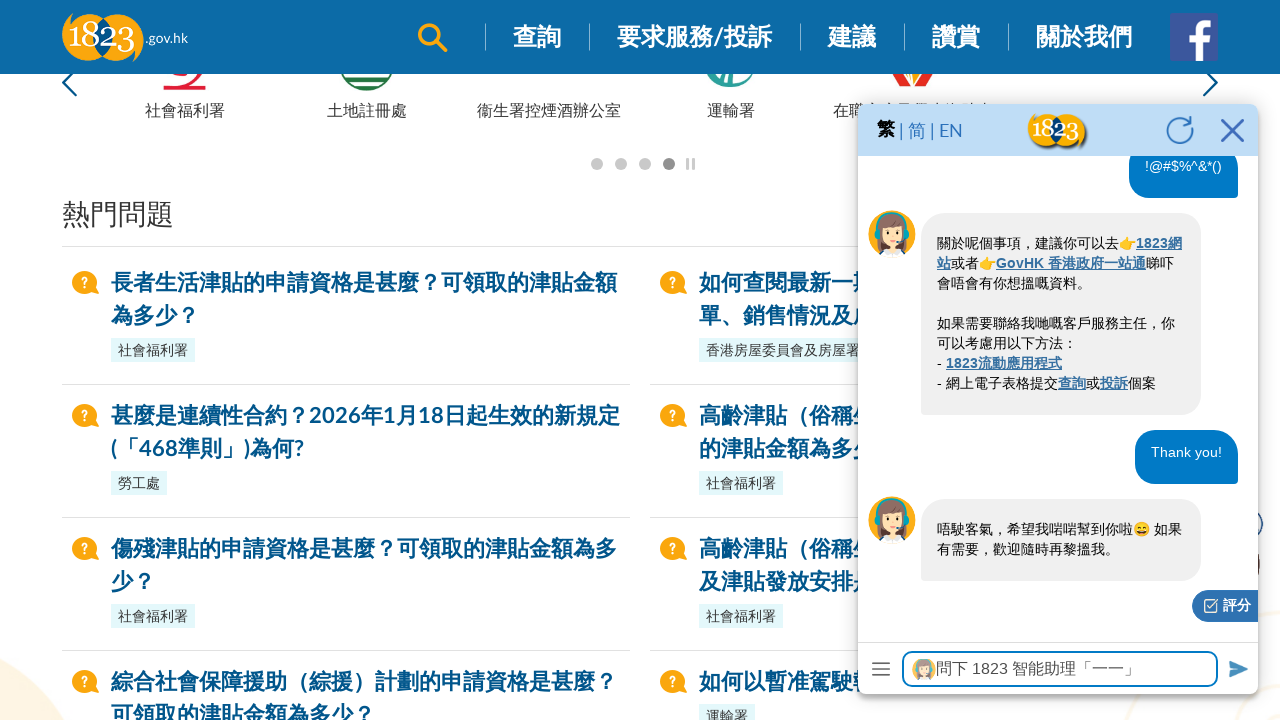

Filled chat input with question: '你好' on xpath=//iframe[@id='ml-webchat-iframe'] >> internal:control=enter-frame >> xpath
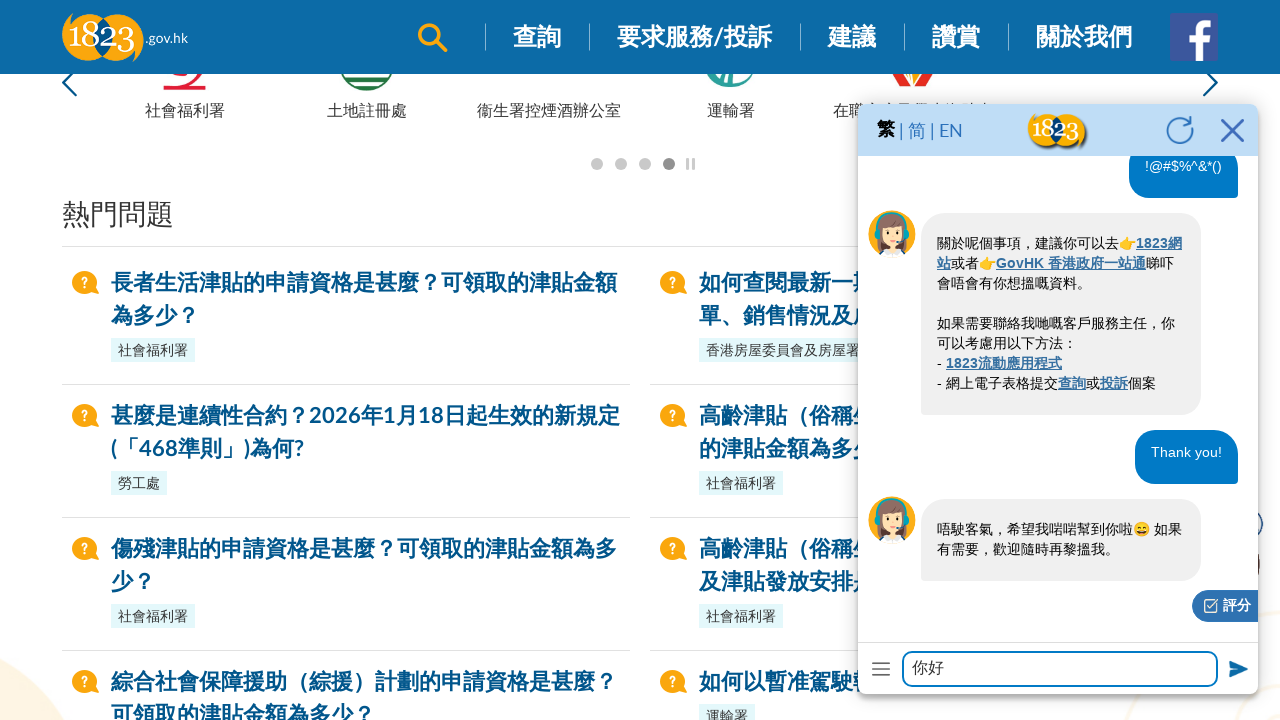

Waited 500ms before sending message
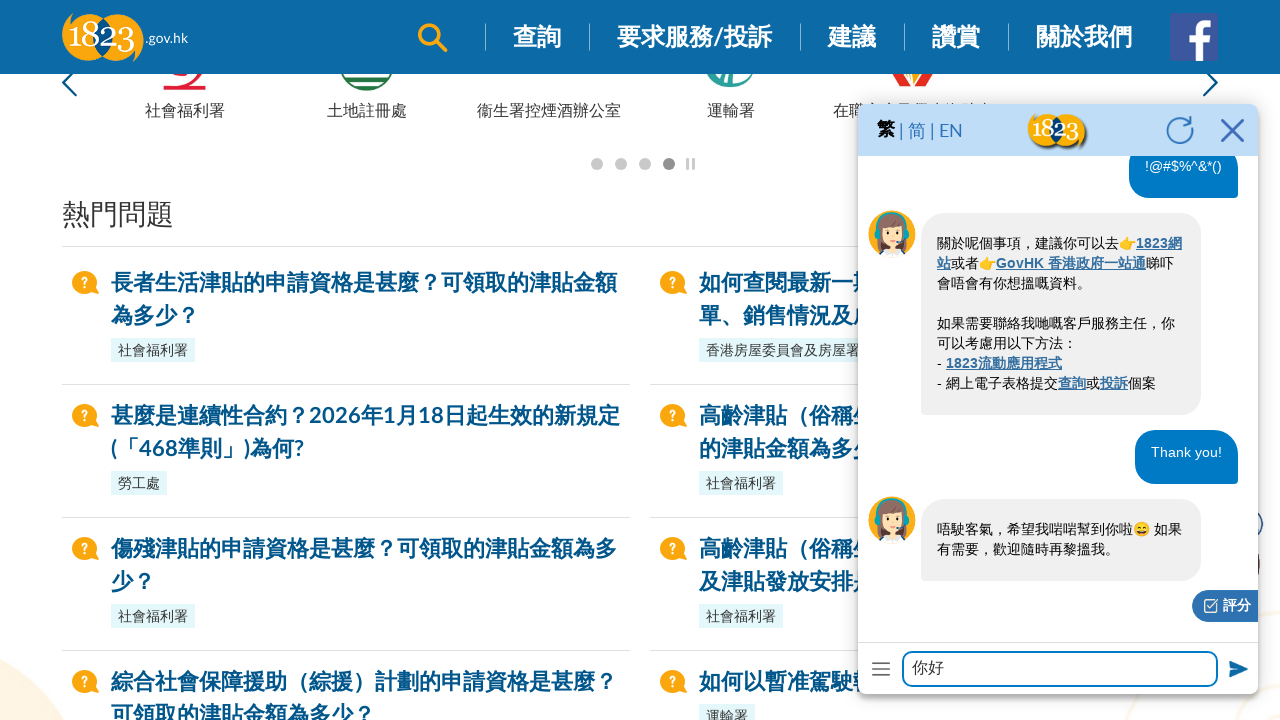

Counted initial responses: 0
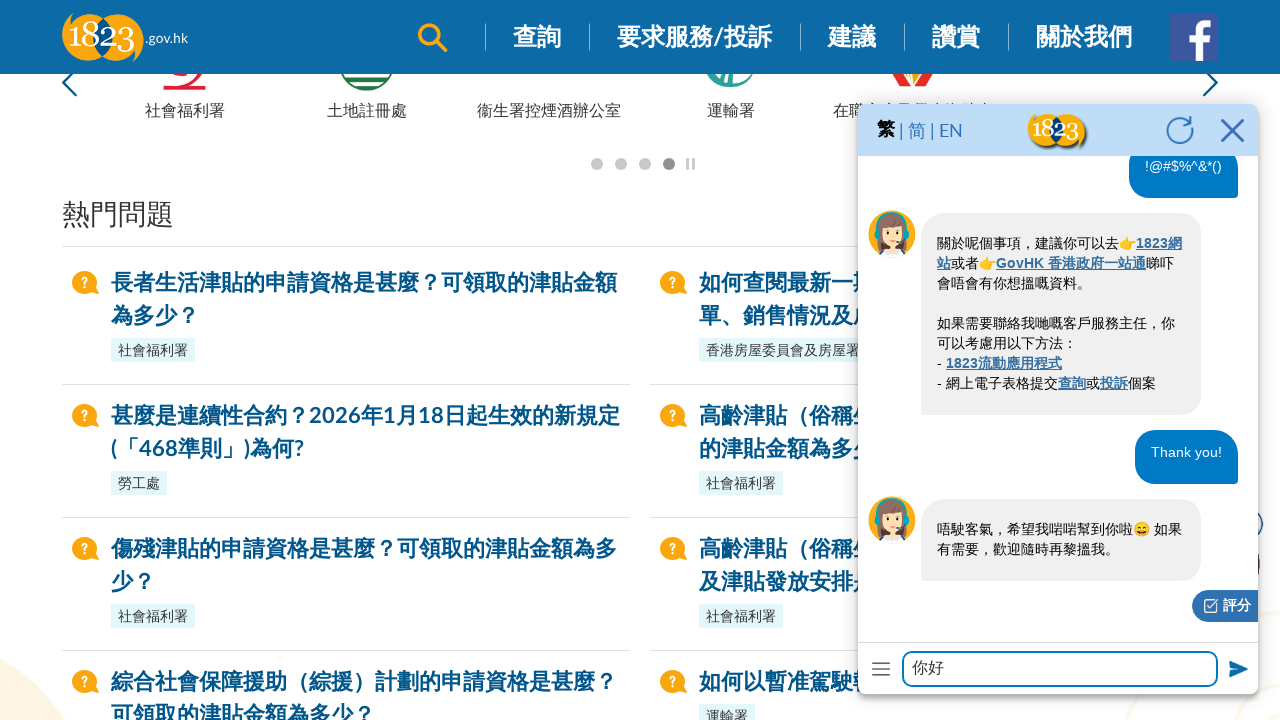

Clicked send button to send question: '你好' at (1236, 668) on xpath=//iframe[@id='ml-webchat-iframe'] >> internal:control=enter-frame >> xpath
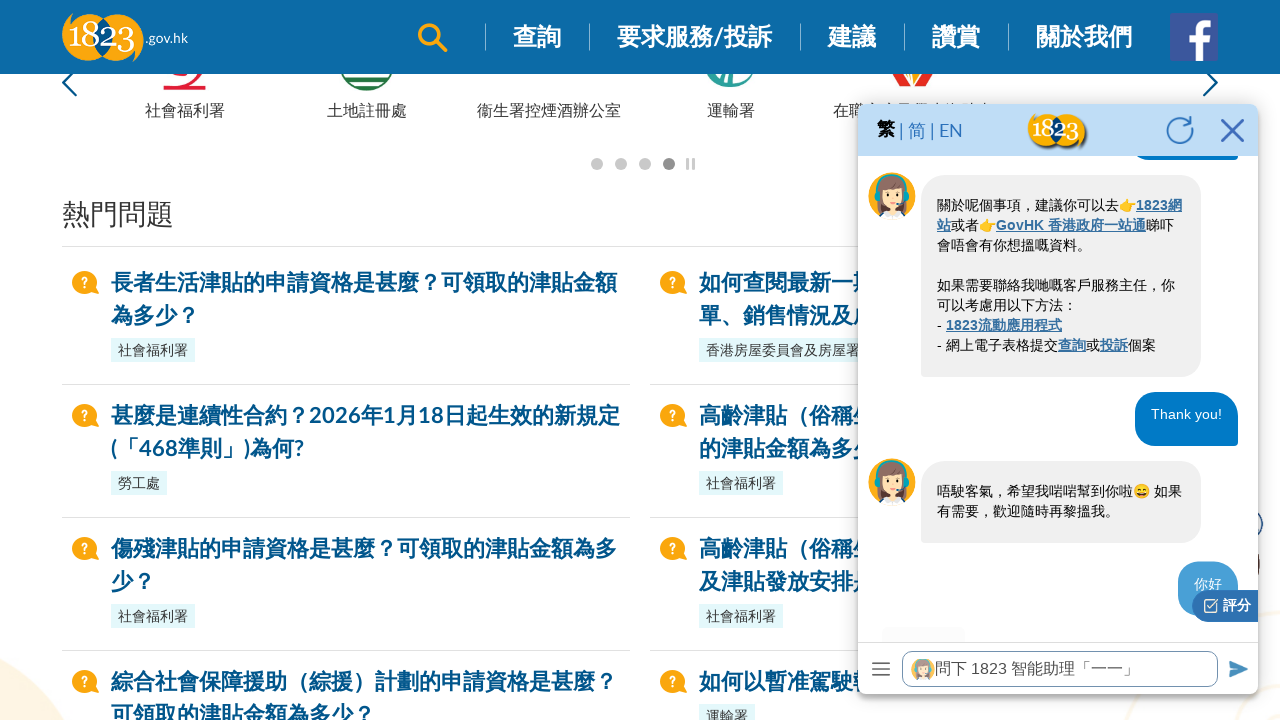

Waited 500ms for bot response (attempt 1/10)
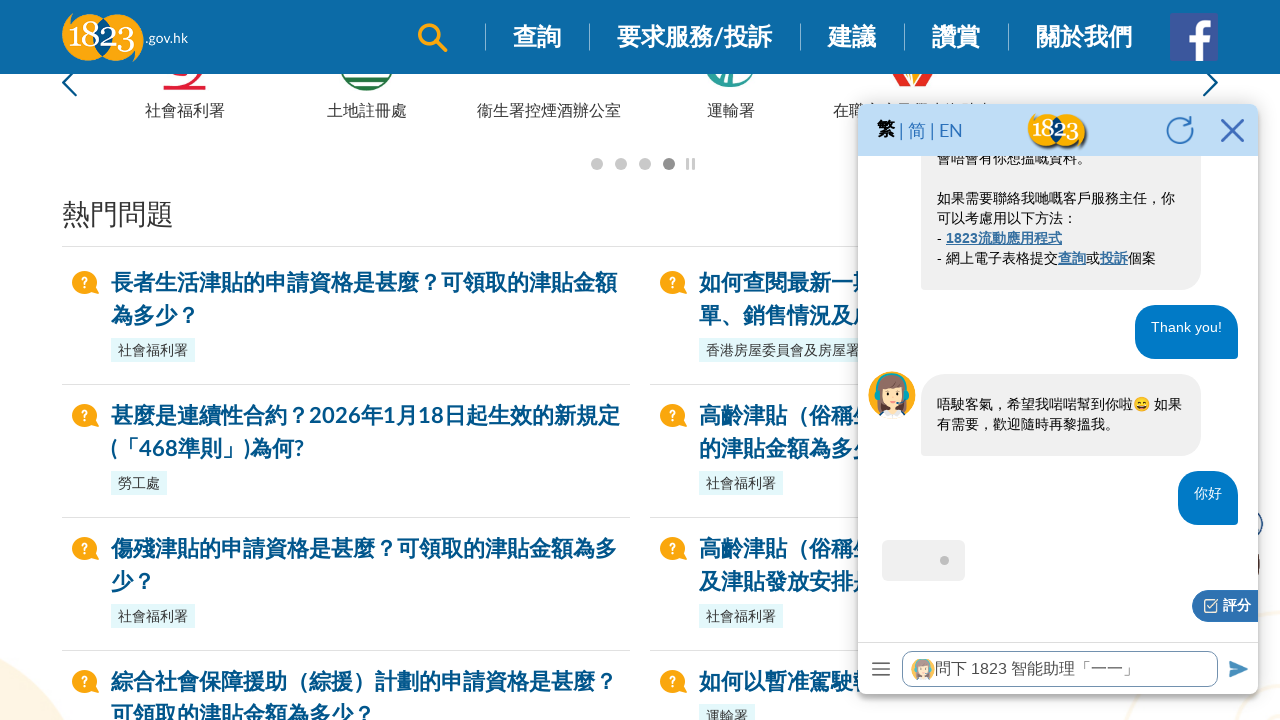

Waited 500ms for bot response (attempt 2/10)
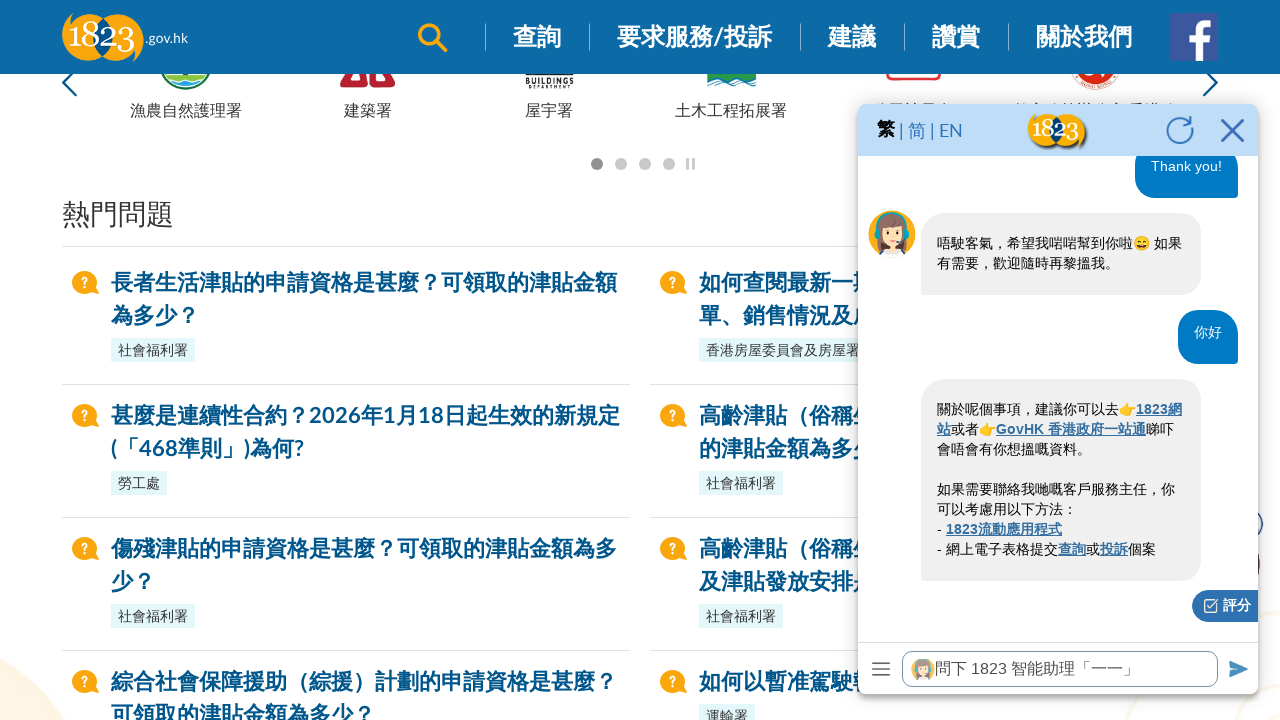

Waited 500ms for bot response (attempt 3/10)
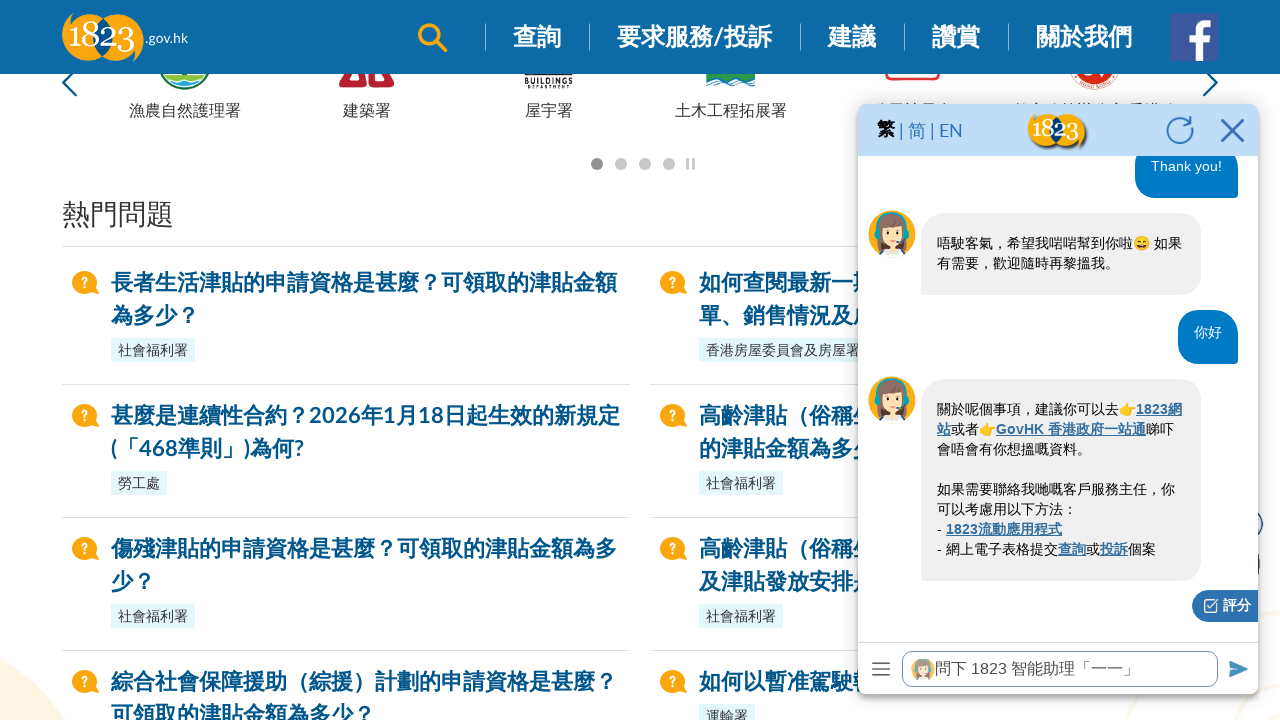

Waited 500ms for bot response (attempt 4/10)
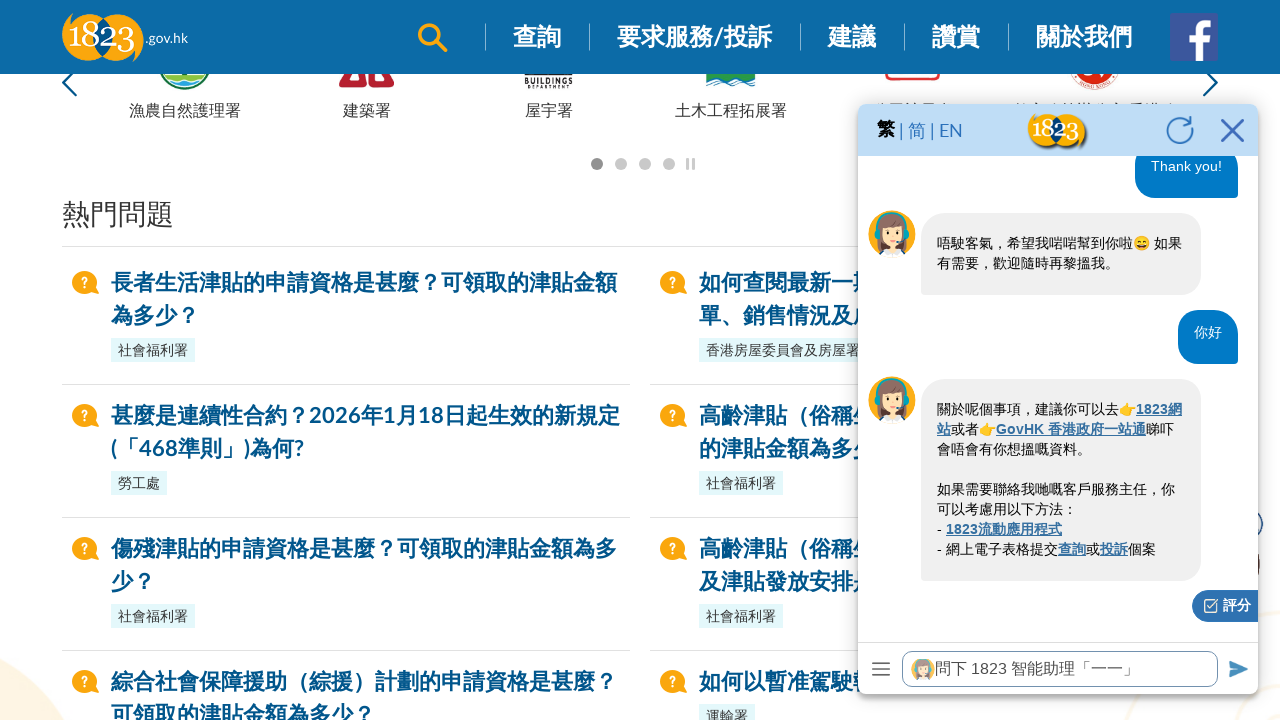

Waited 500ms for bot response (attempt 5/10)
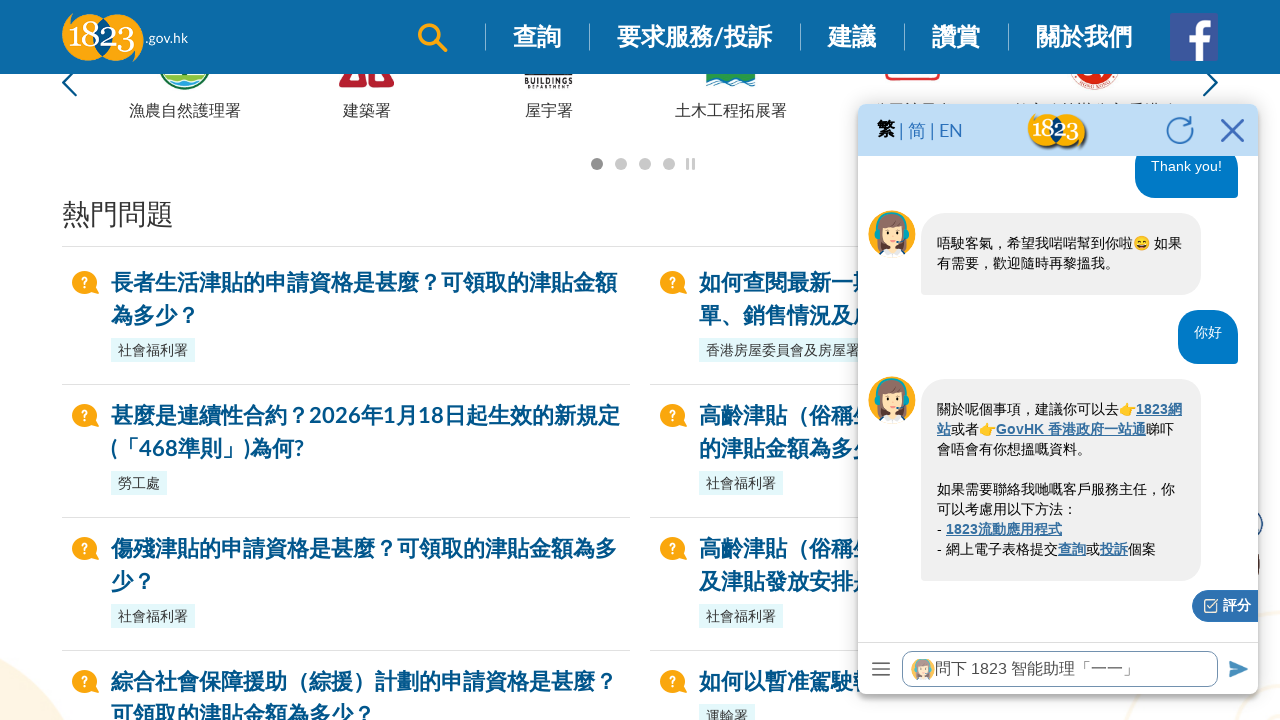

Waited 500ms for bot response (attempt 6/10)
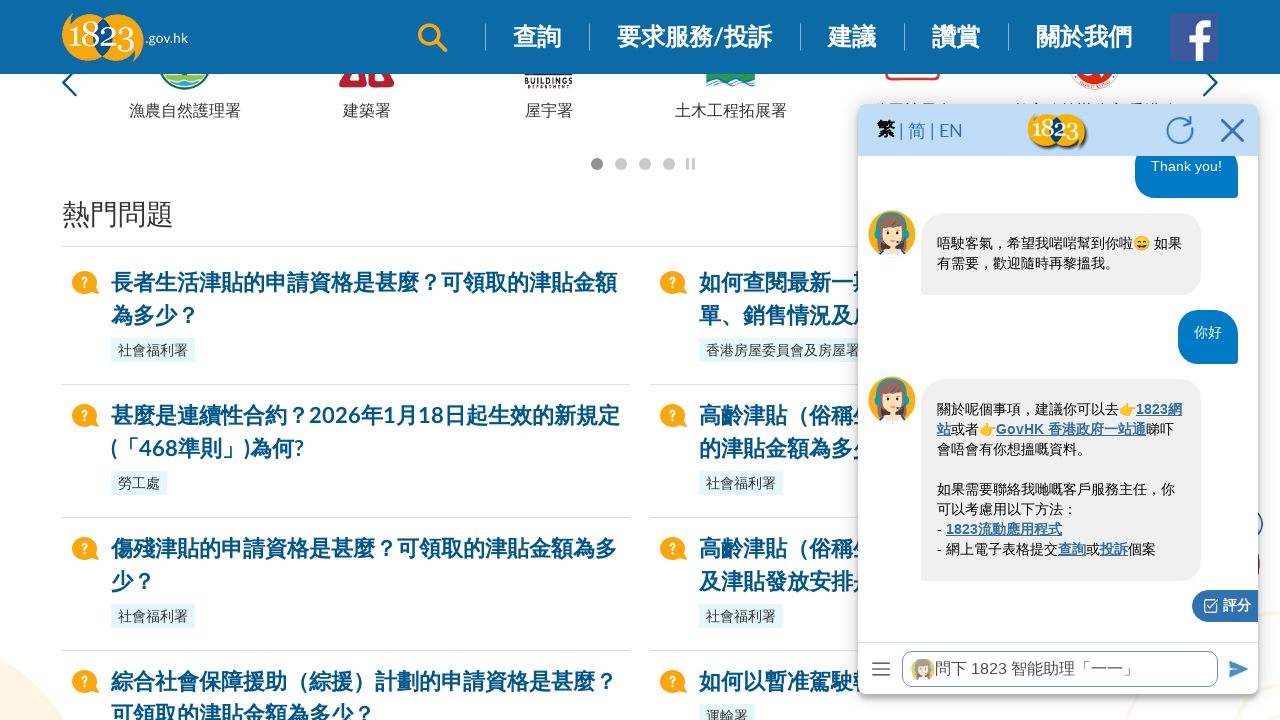

Waited 500ms for bot response (attempt 7/10)
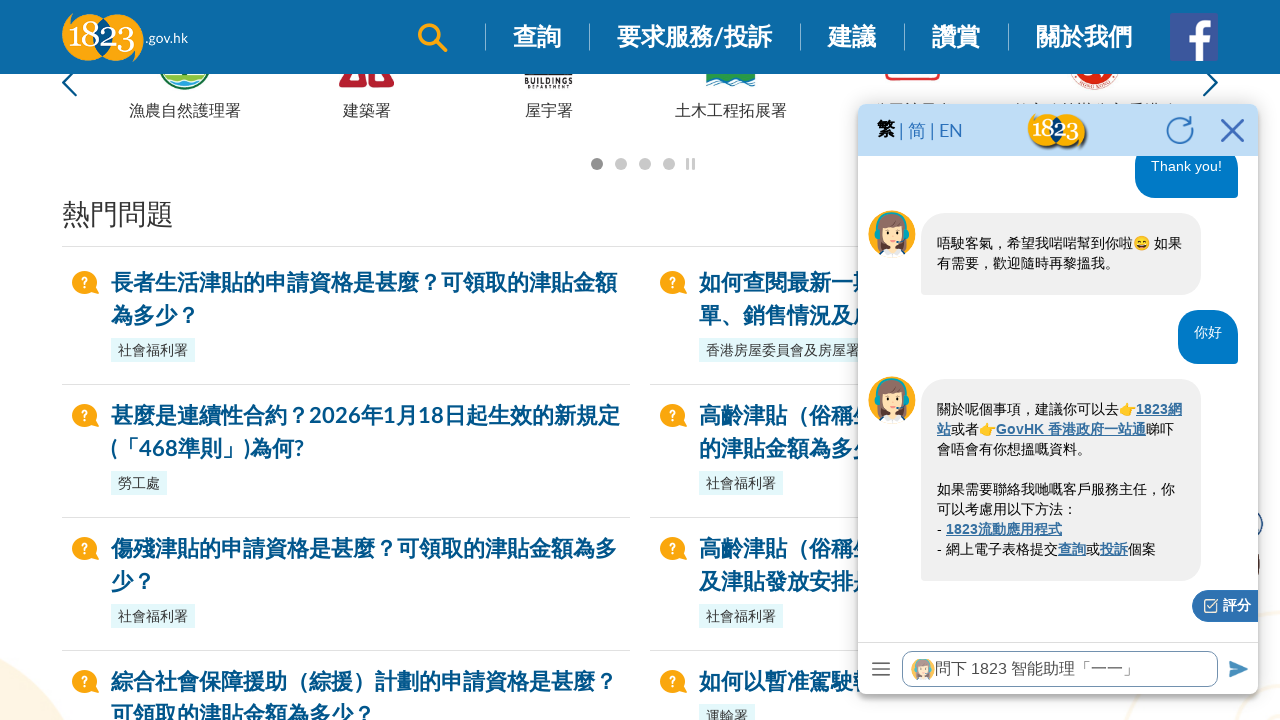

Waited 500ms for bot response (attempt 8/10)
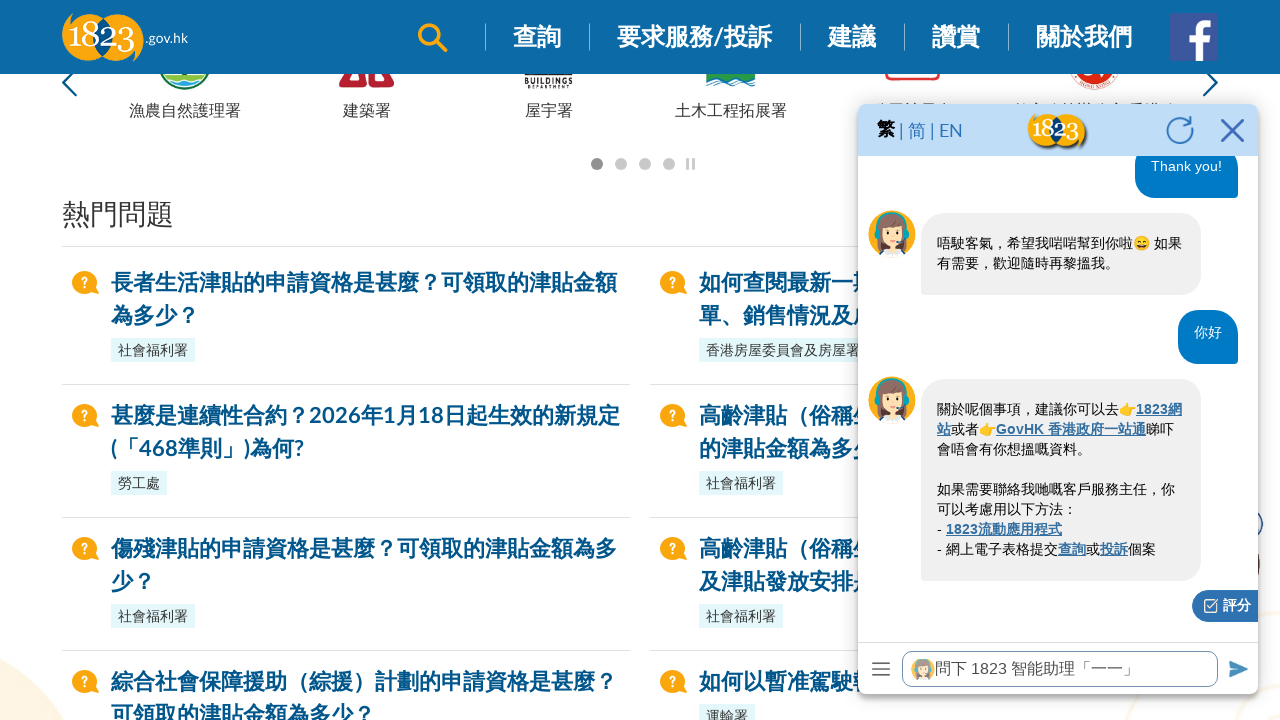

Waited 500ms for bot response (attempt 9/10)
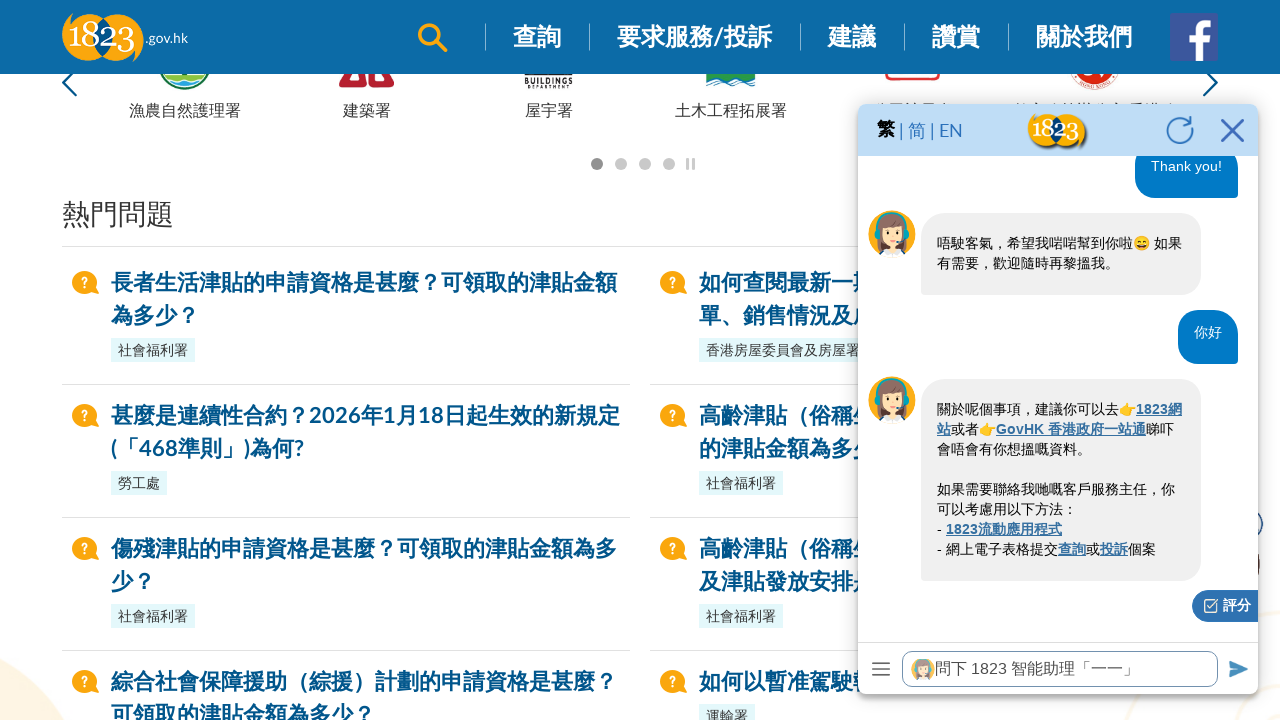

Waited 500ms for bot response (attempt 10/10)
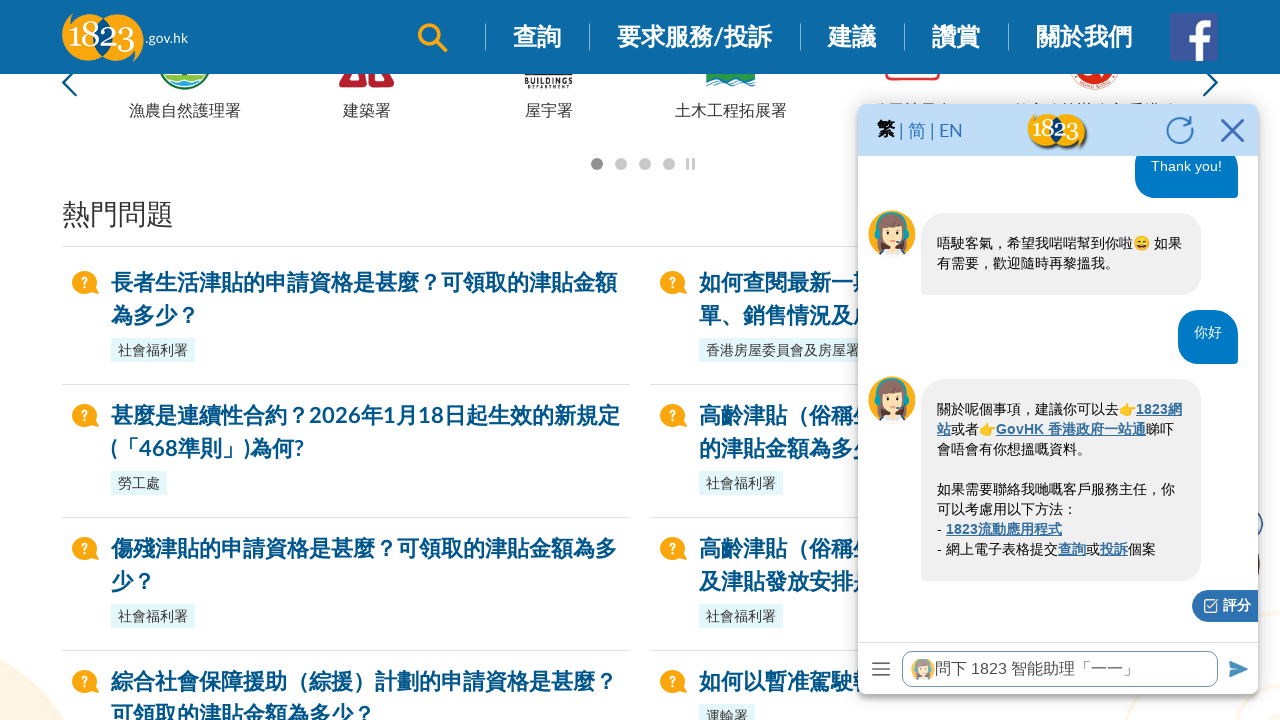

Clicked chat input field to prepare for question: '如何申請水費減免？' at (1060, 668) on xpath=//iframe[@id='ml-webchat-iframe'] >> internal:control=enter-frame >> xpath
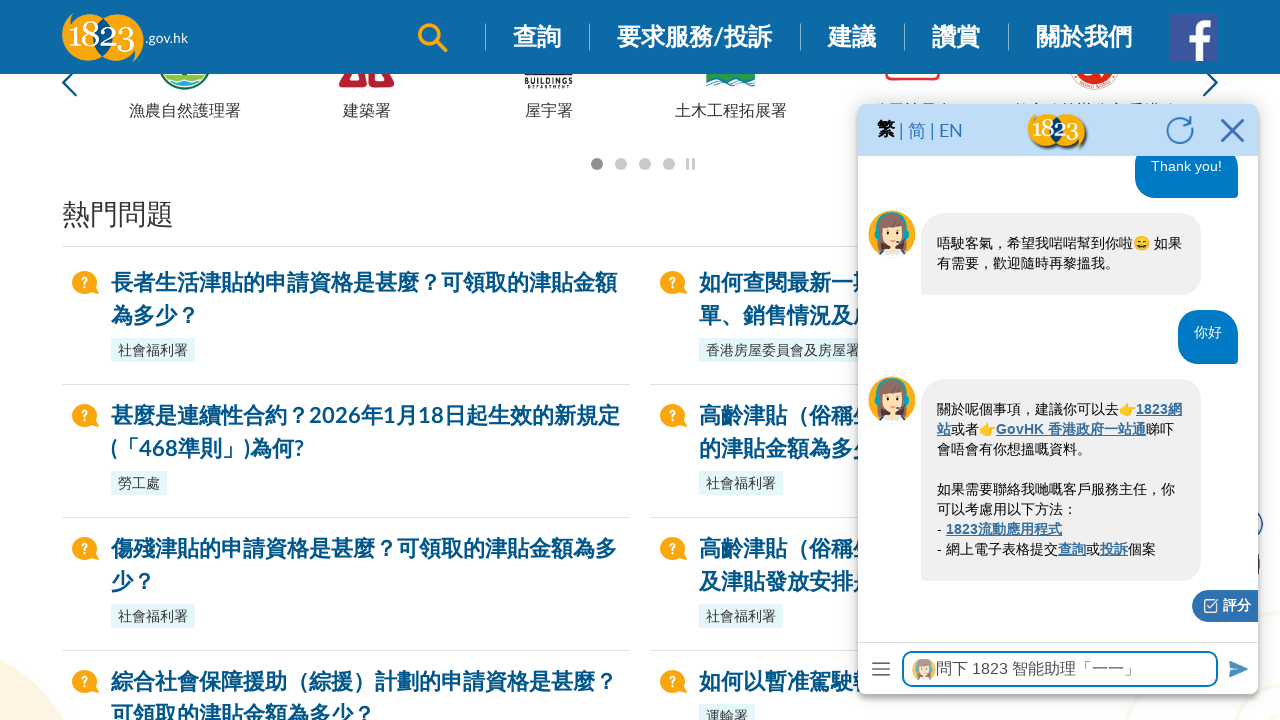

Filled chat input with question: '如何申請水費減免？' on xpath=//iframe[@id='ml-webchat-iframe'] >> internal:control=enter-frame >> xpath
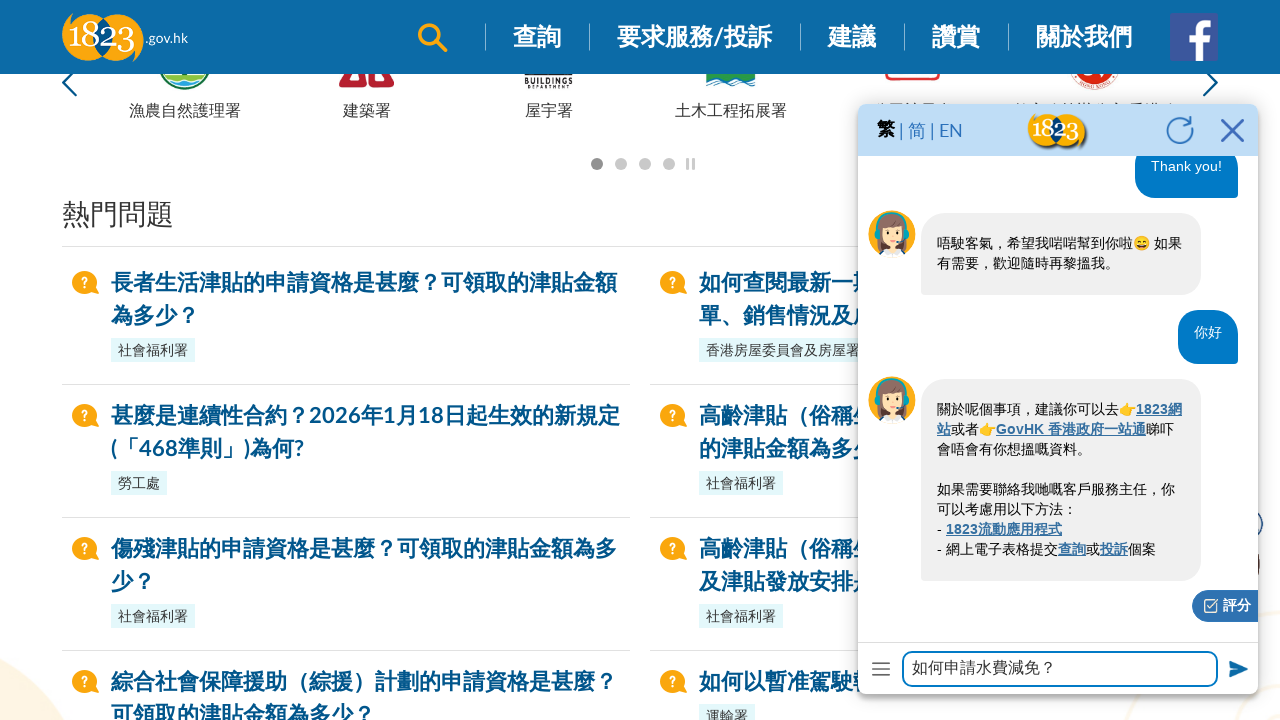

Waited 500ms before sending message
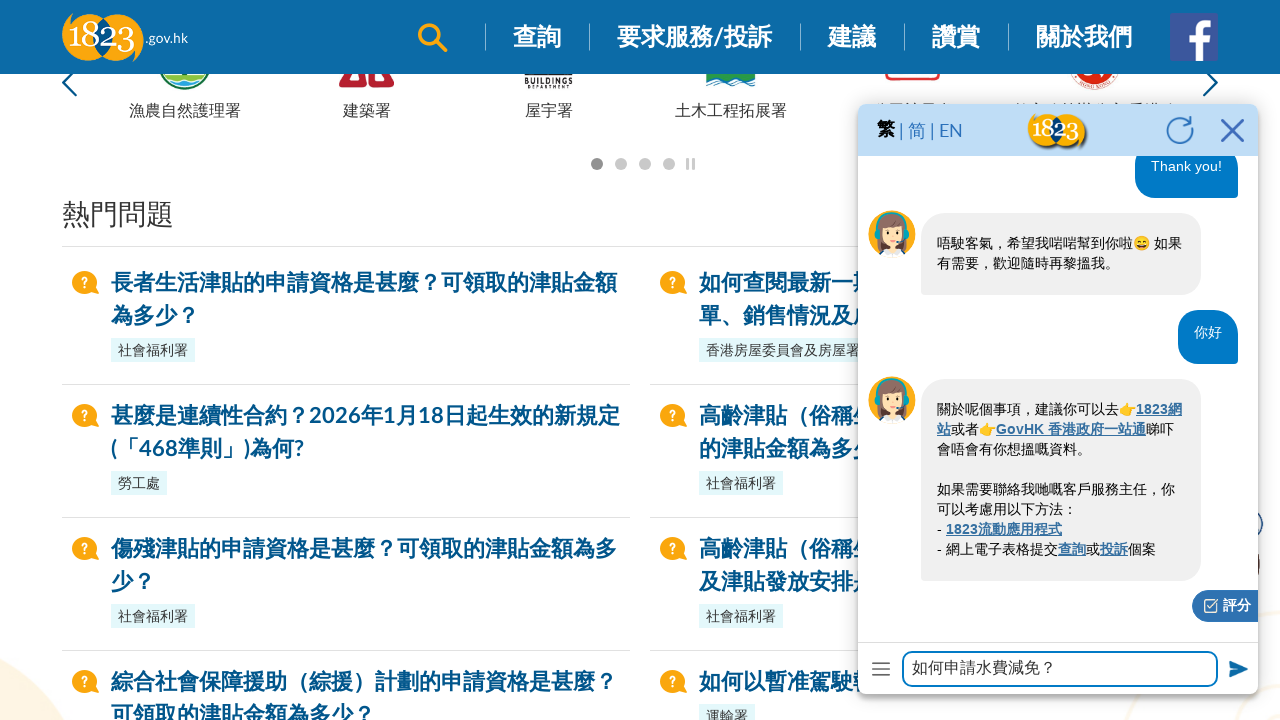

Counted initial responses: 0
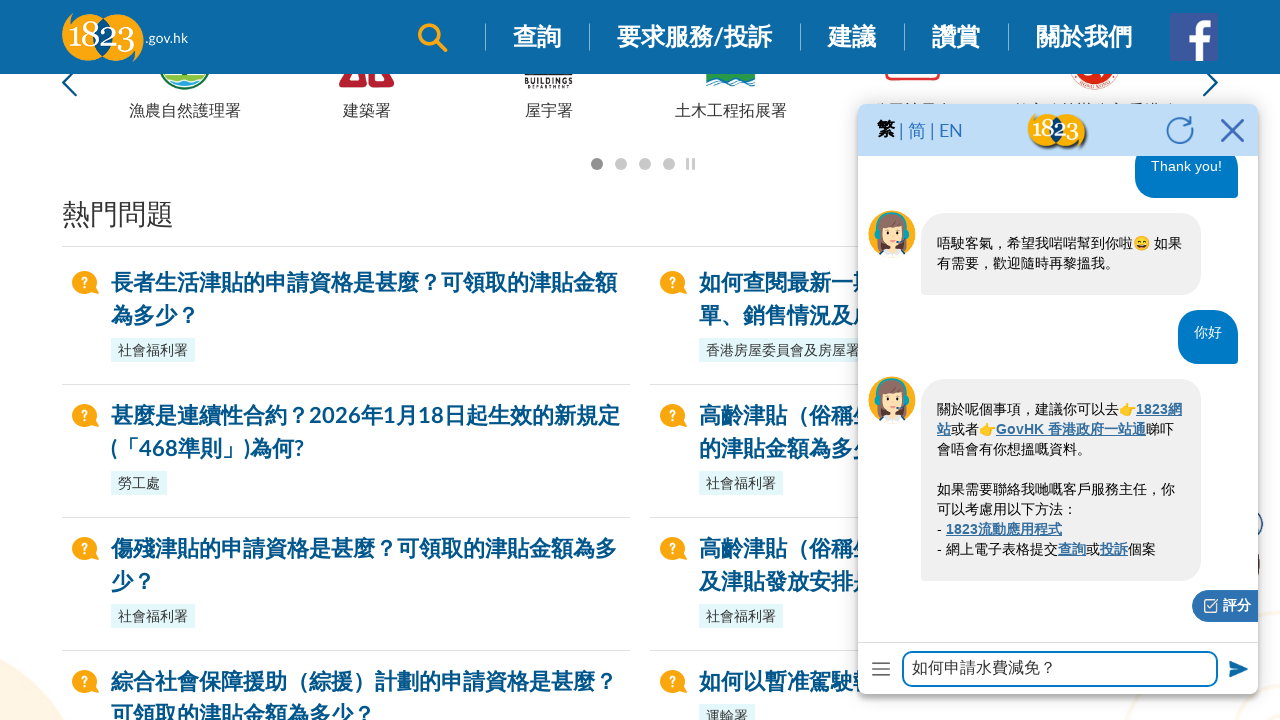

Clicked send button to send question: '如何申請水費減免？' at (1236, 668) on xpath=//iframe[@id='ml-webchat-iframe'] >> internal:control=enter-frame >> xpath
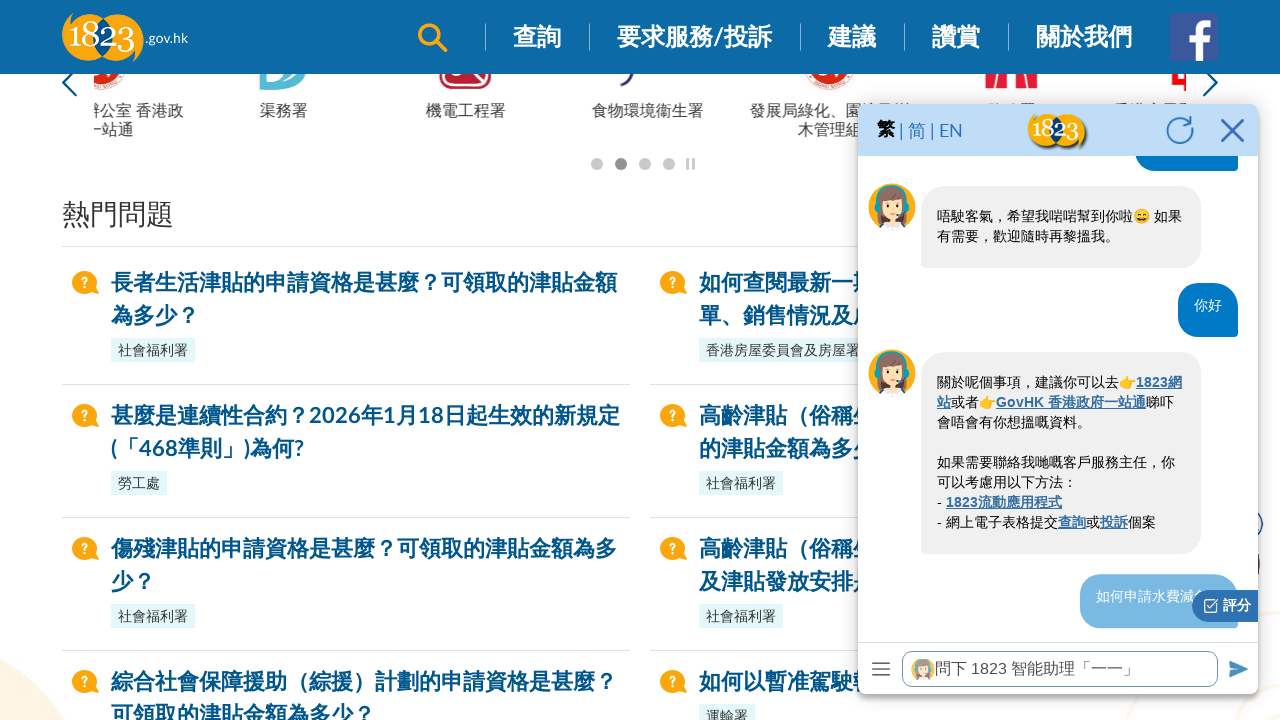

Waited 500ms for bot response (attempt 1/10)
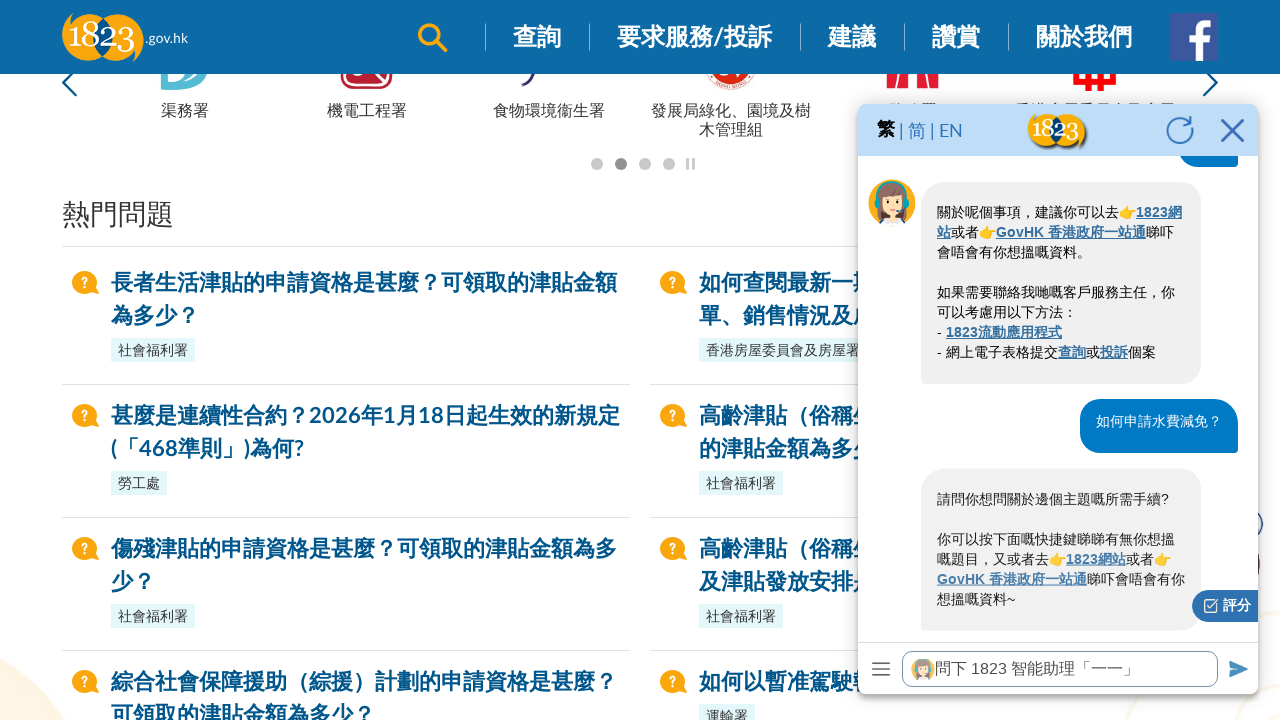

Waited 500ms for bot response (attempt 2/10)
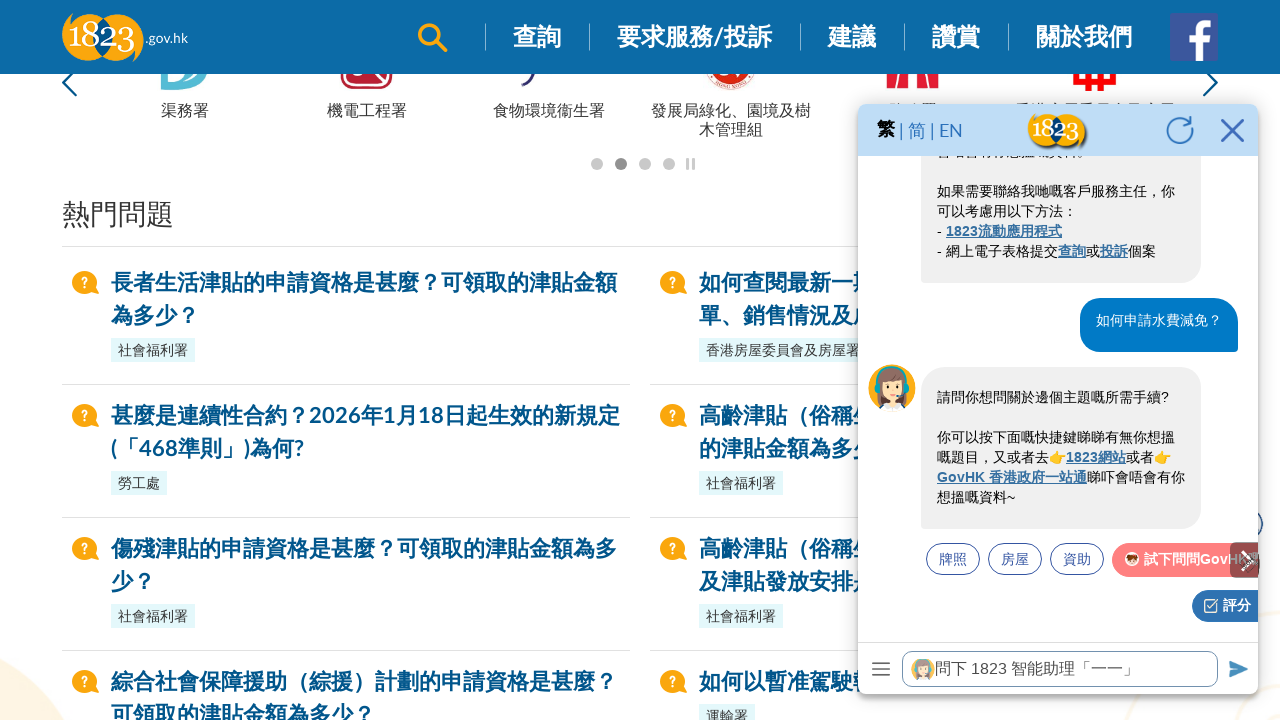

Waited 500ms for bot response (attempt 3/10)
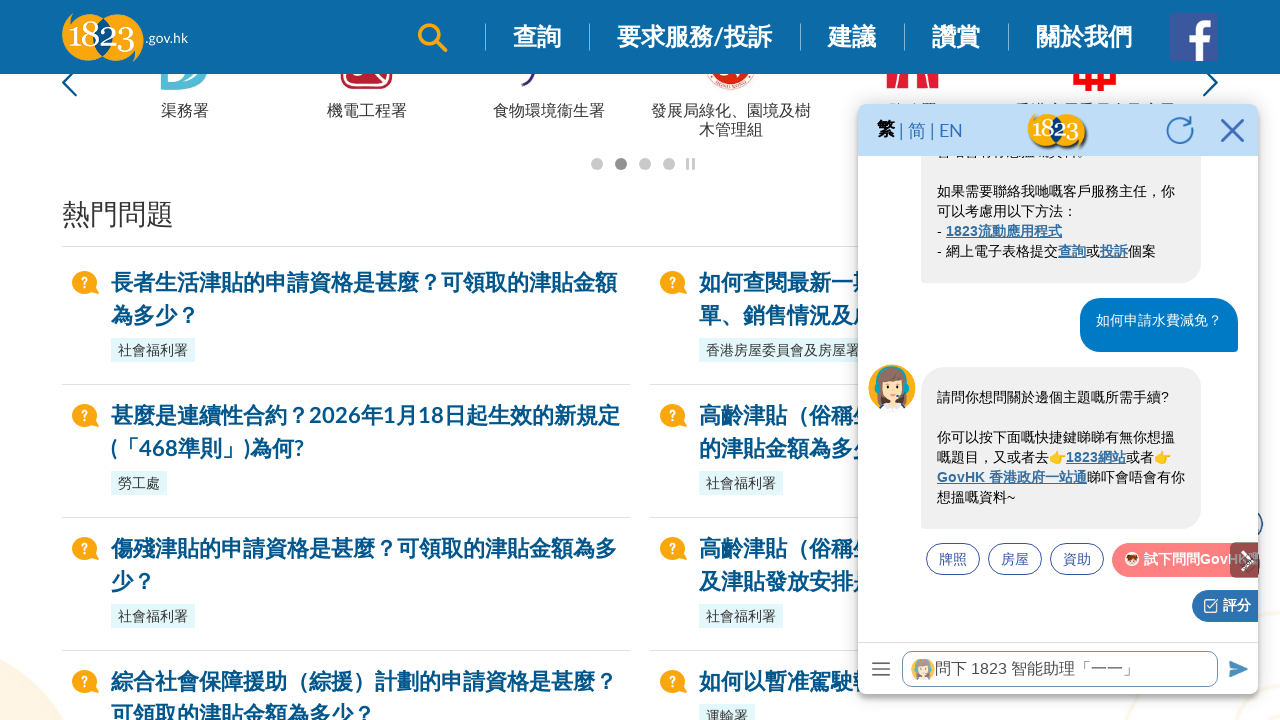

Waited 500ms for bot response (attempt 4/10)
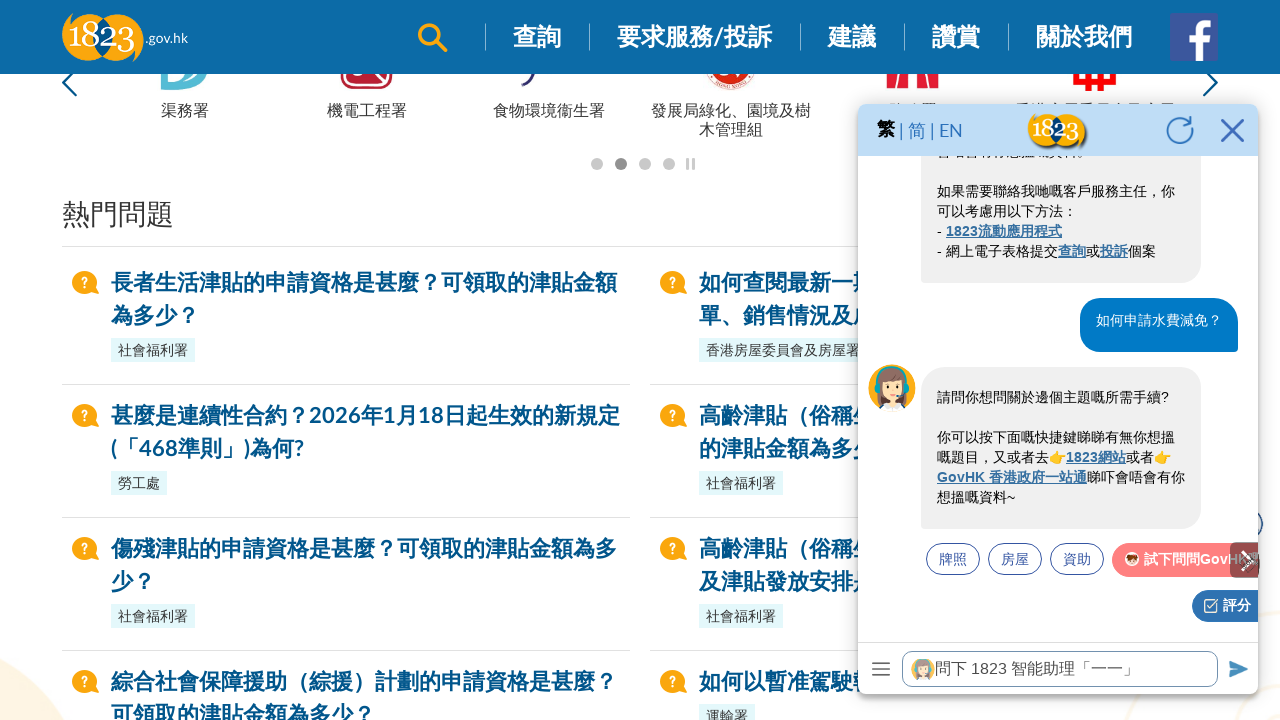

Waited 500ms for bot response (attempt 5/10)
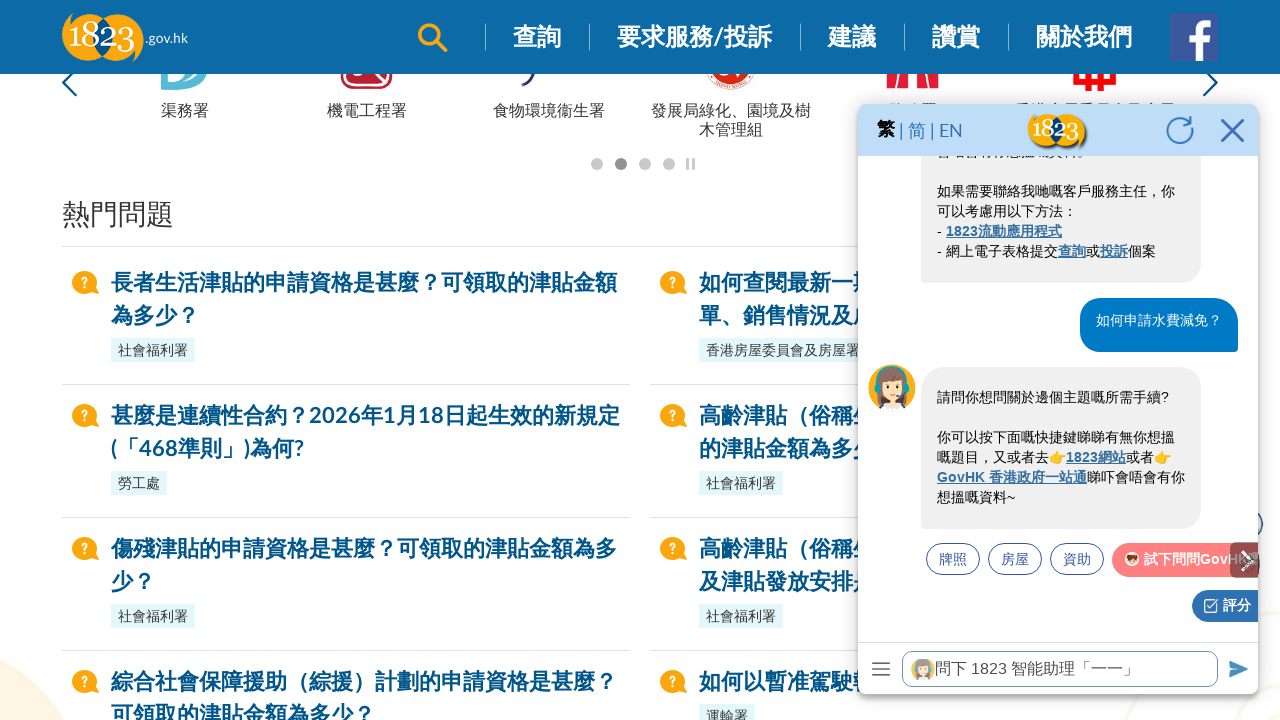

Waited 500ms for bot response (attempt 6/10)
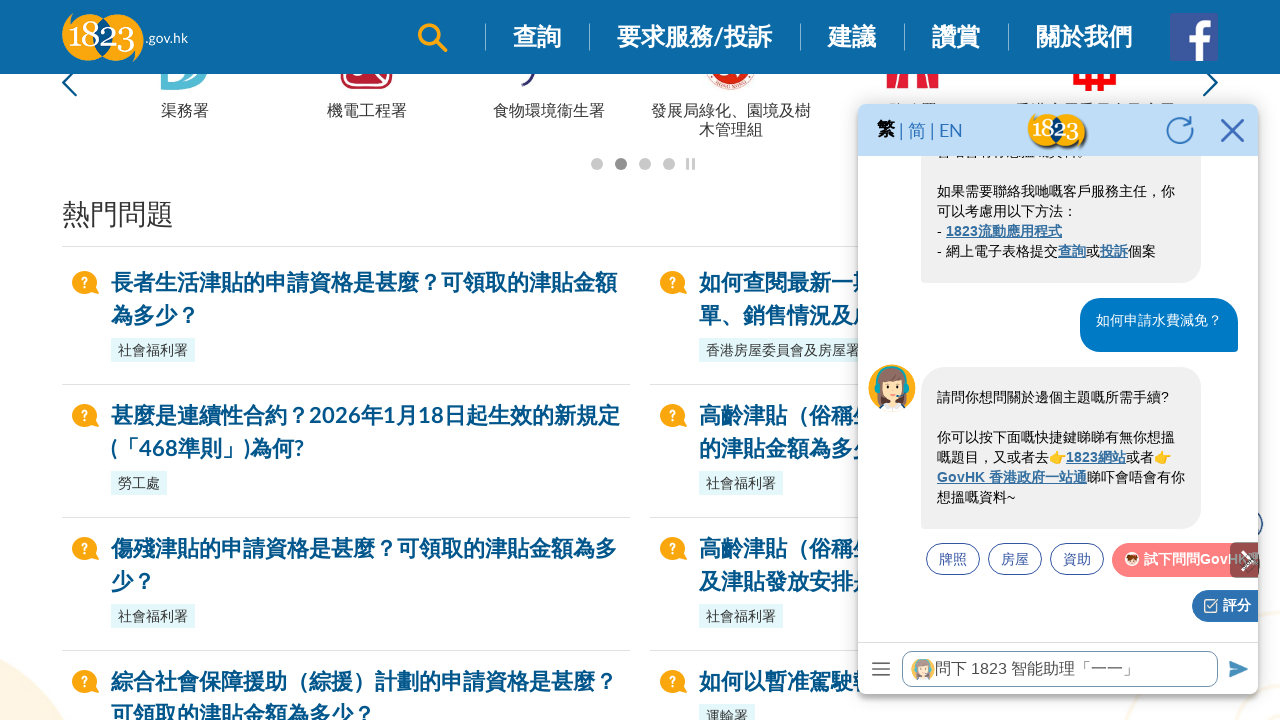

Waited 500ms for bot response (attempt 7/10)
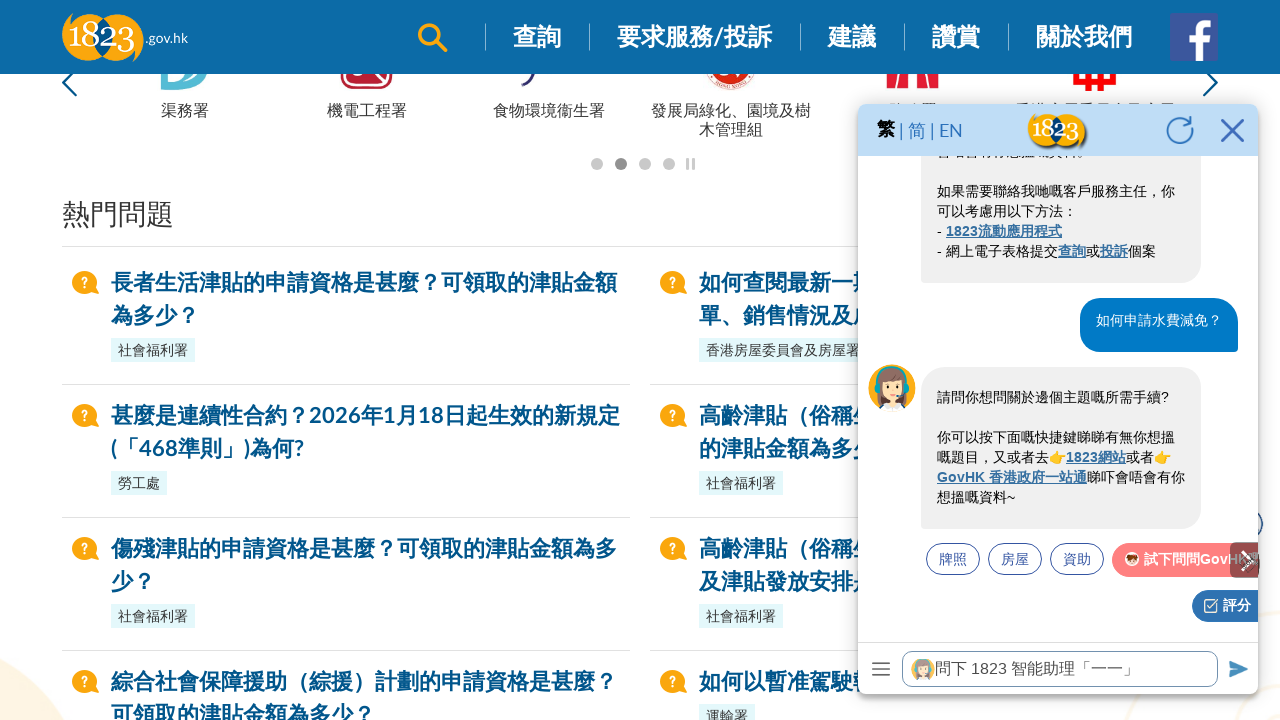

Waited 500ms for bot response (attempt 8/10)
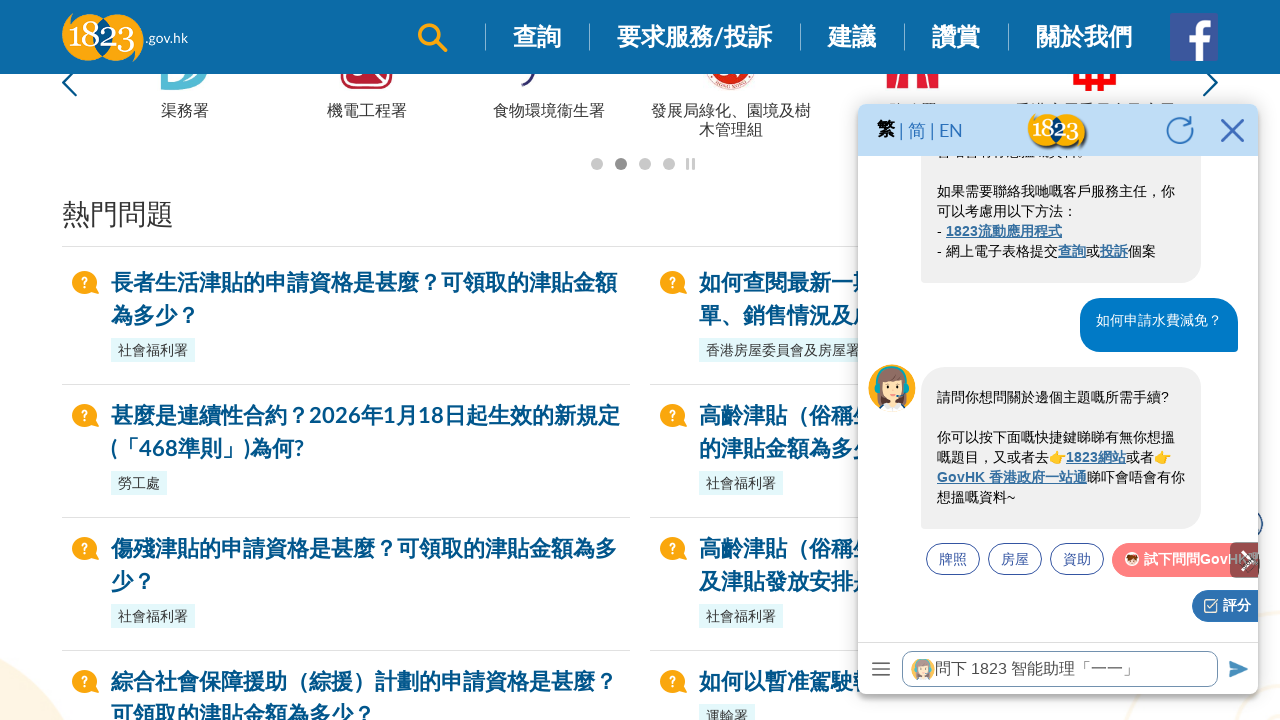

Waited 500ms for bot response (attempt 9/10)
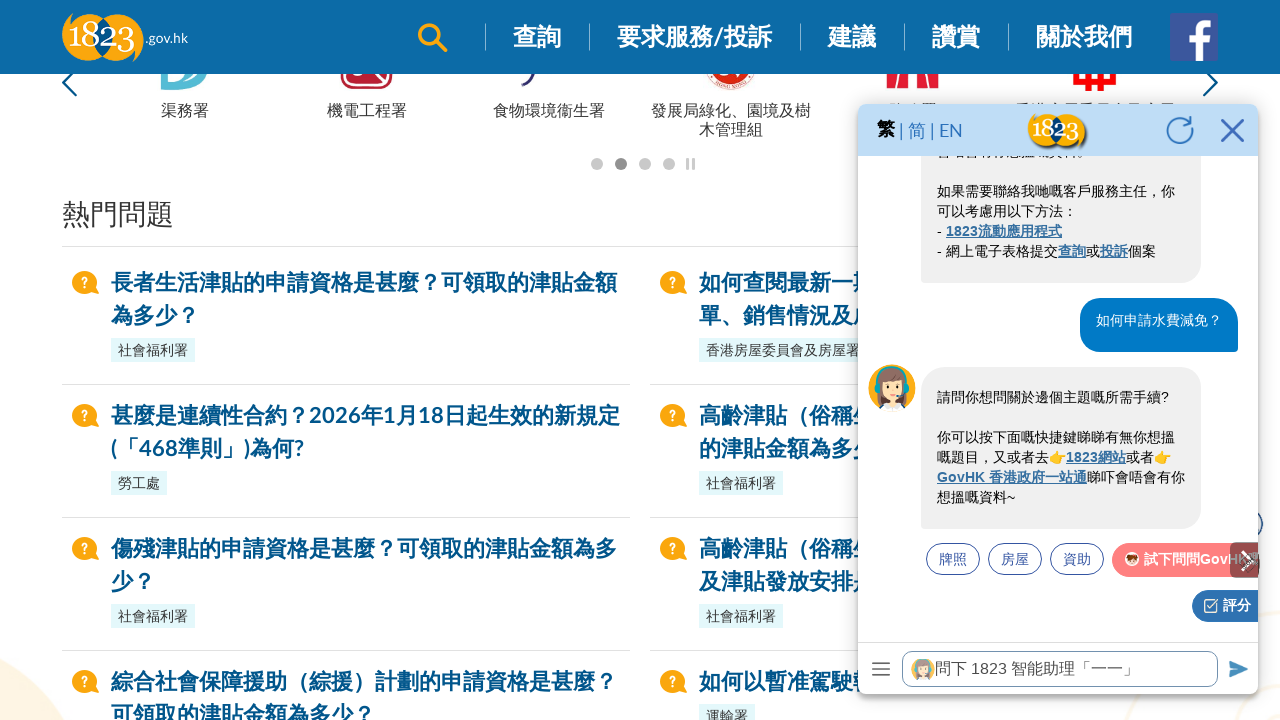

Waited 500ms for bot response (attempt 10/10)
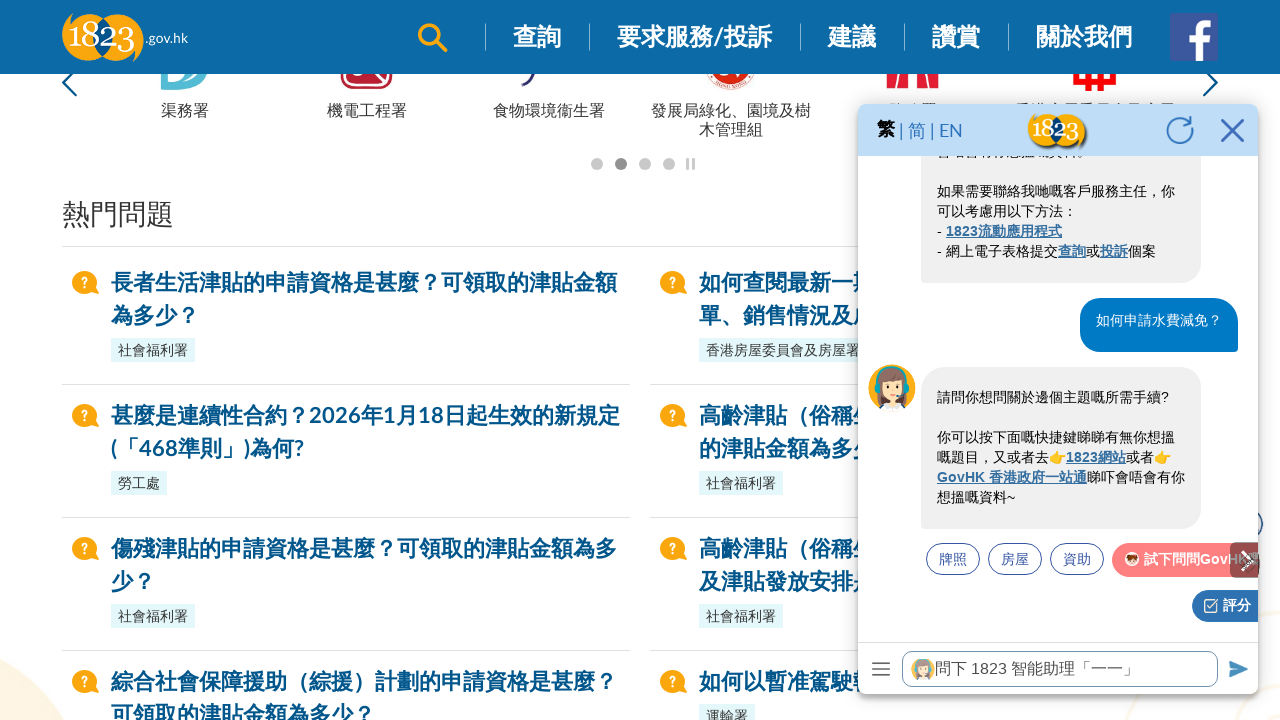

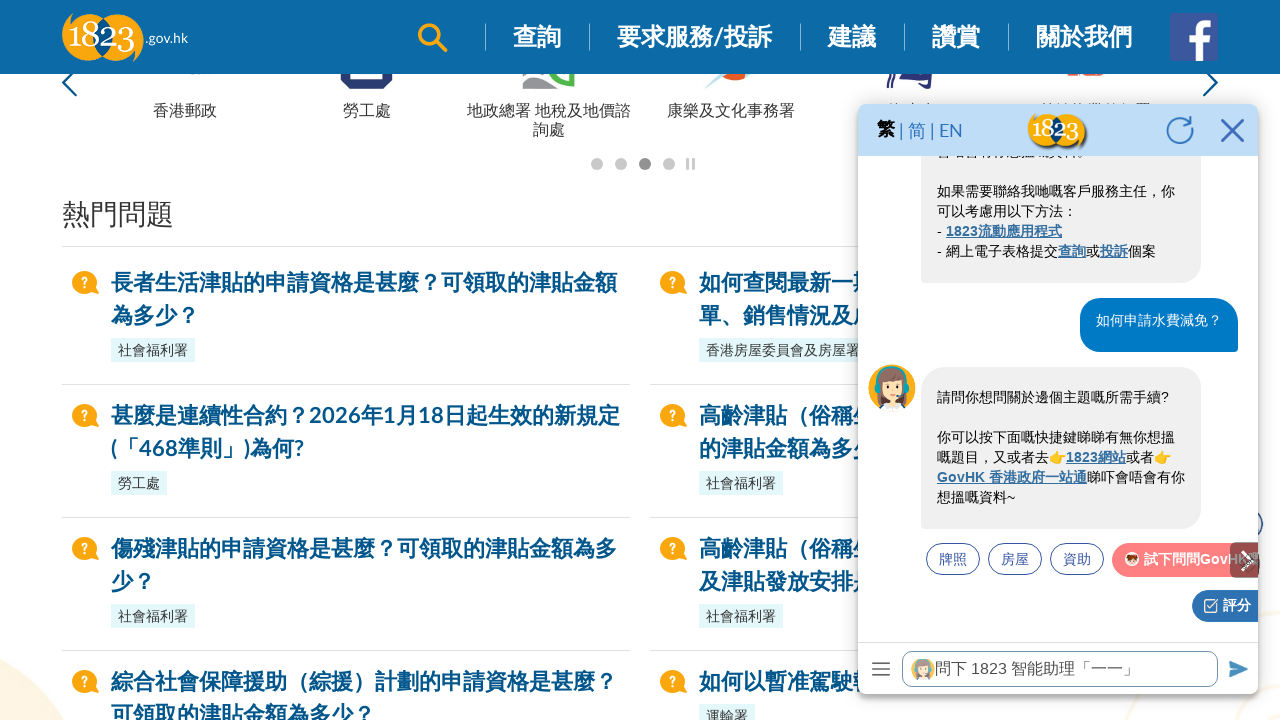